Tests a todo list page by navigating to it, adding 100 todo items, and then deleting all odd-numbered todos (1, 3, 5, etc.) by accepting confirmation dialogs.

Starting URL: https://material.playwrightvn.com/

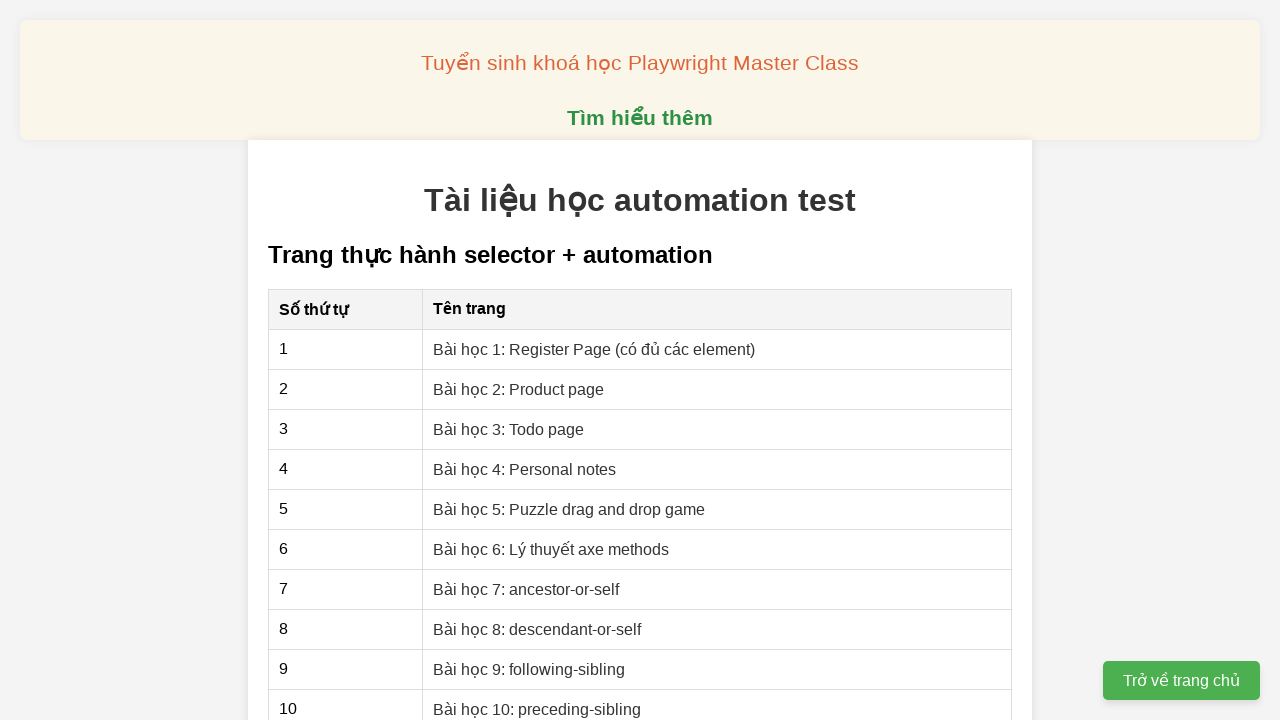

Clicked on 'Bài học 3: Todo Page' link at (509, 429) on xpath=//a[@href='03-xpath-todo-list.html']
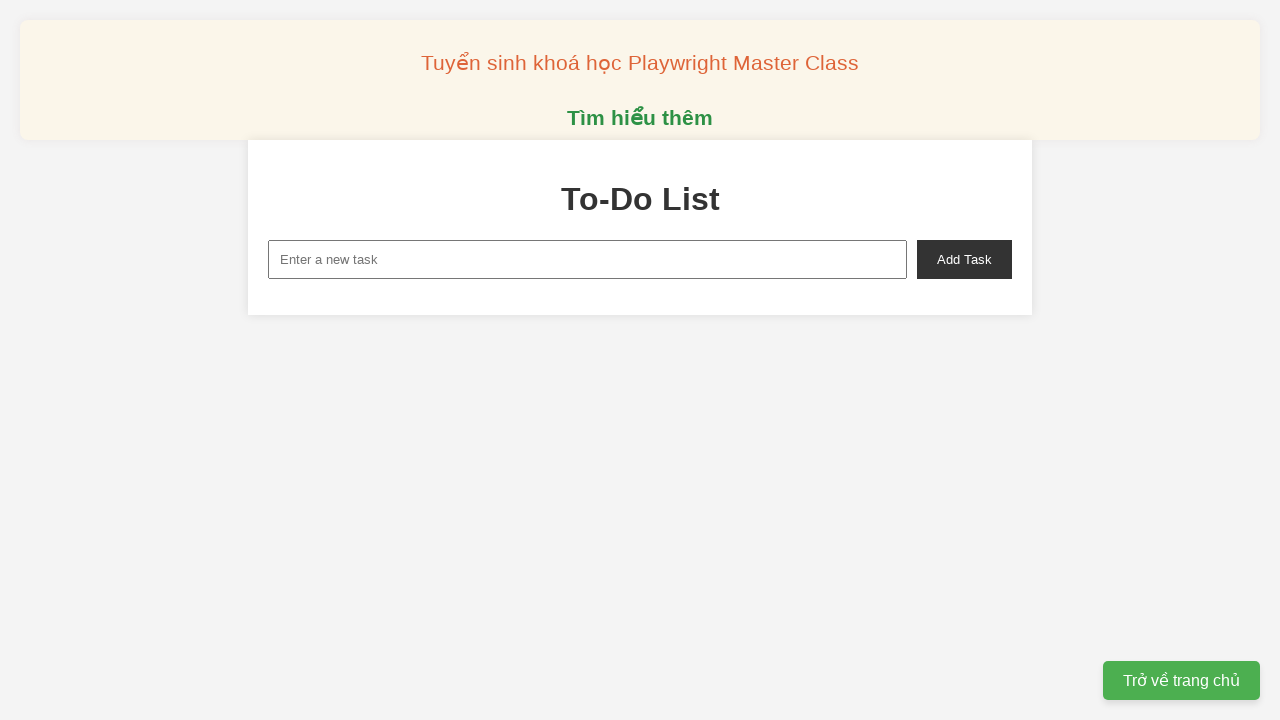

Todo page loaded and #new-task input field is visible
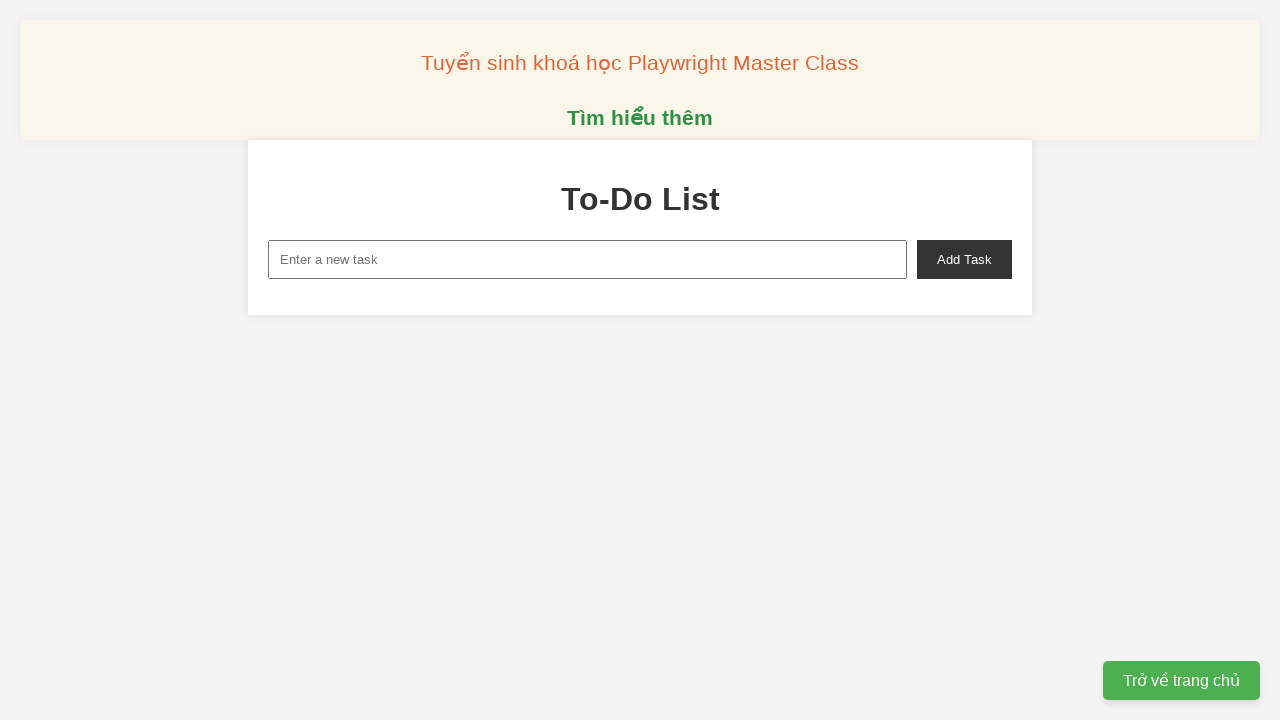

Filled input field with 'Todo 1' on #new-task
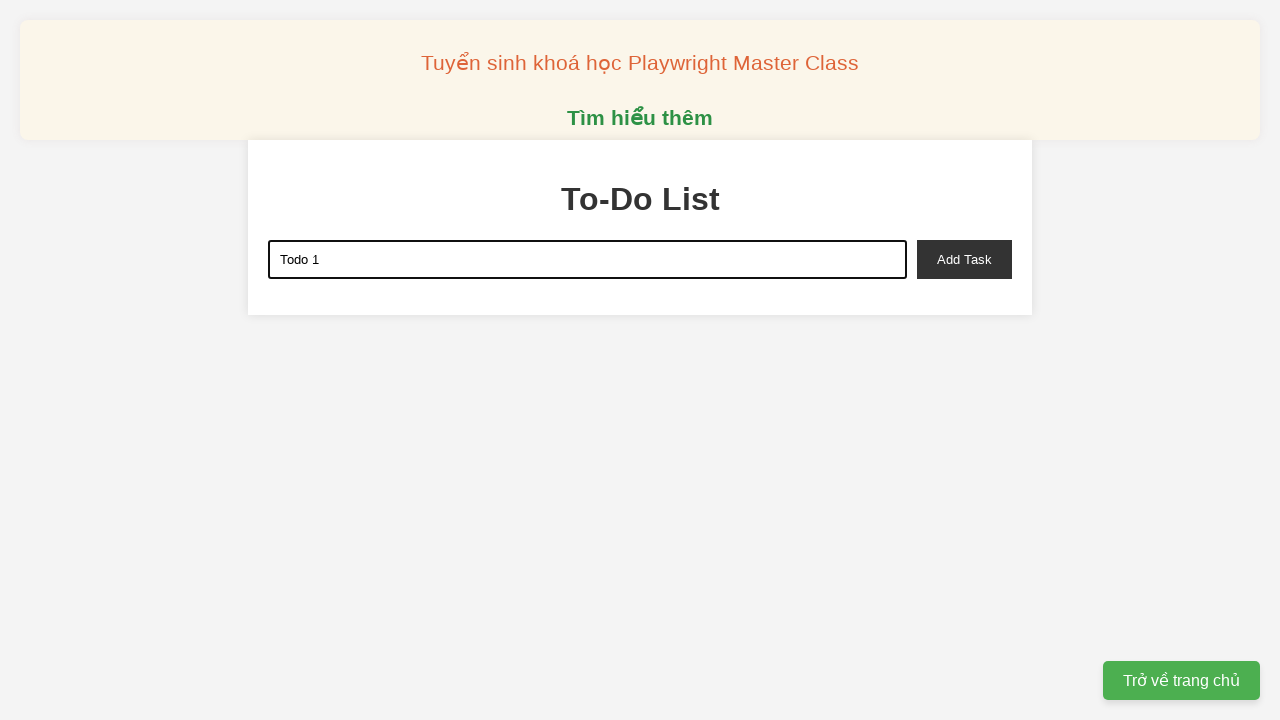

Clicked add-task button to add 'Todo 1' at (964, 259) on #add-task
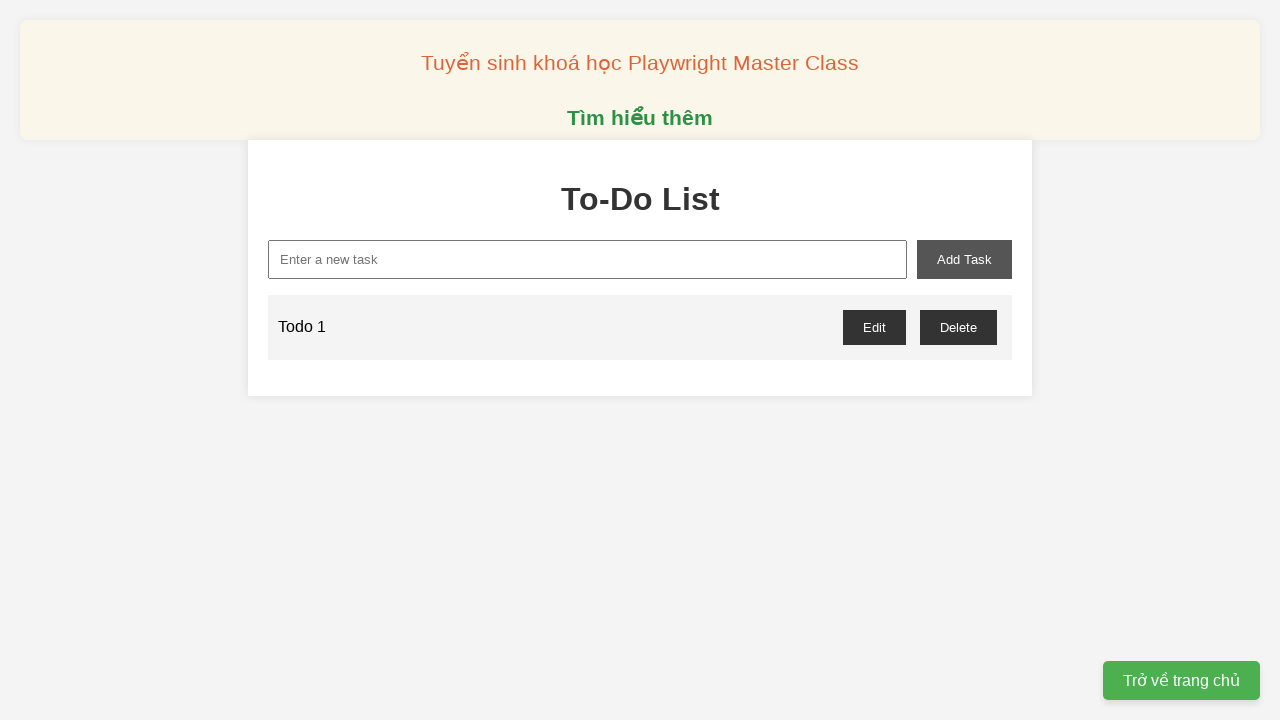

Filled input field with 'Todo 2' on #new-task
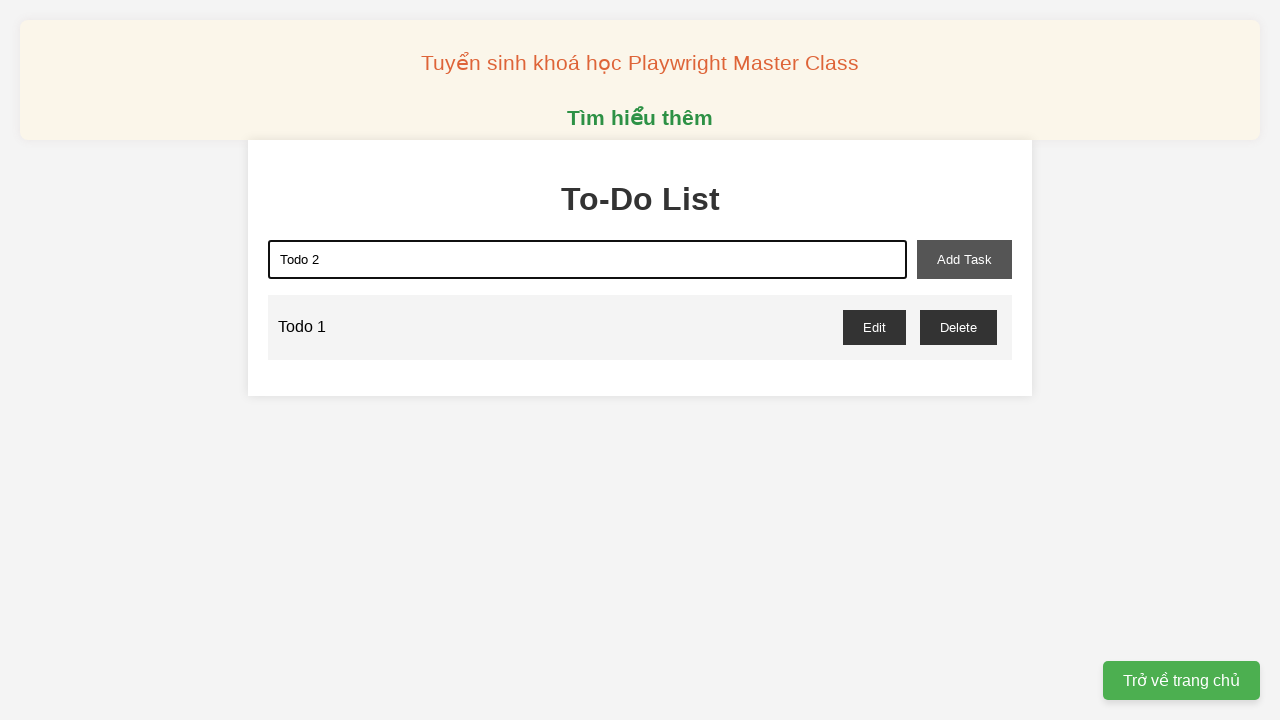

Clicked add-task button to add 'Todo 2' at (964, 259) on #add-task
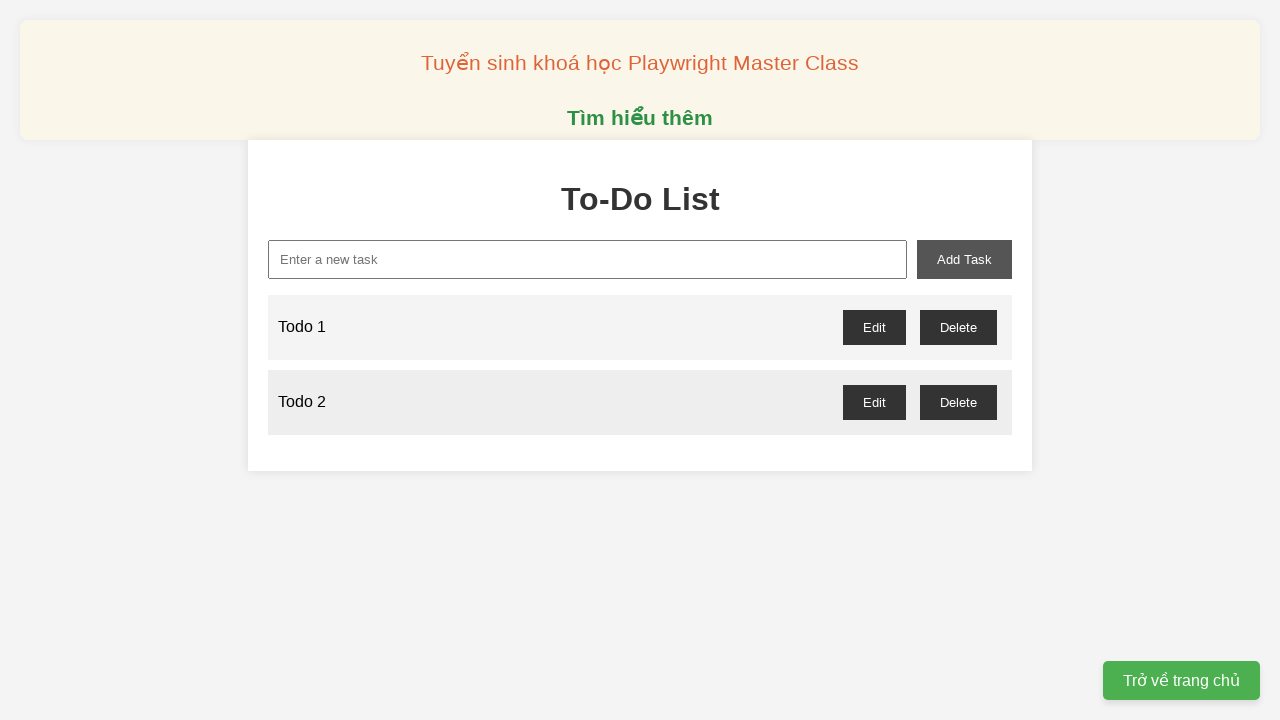

Filled input field with 'Todo 3' on #new-task
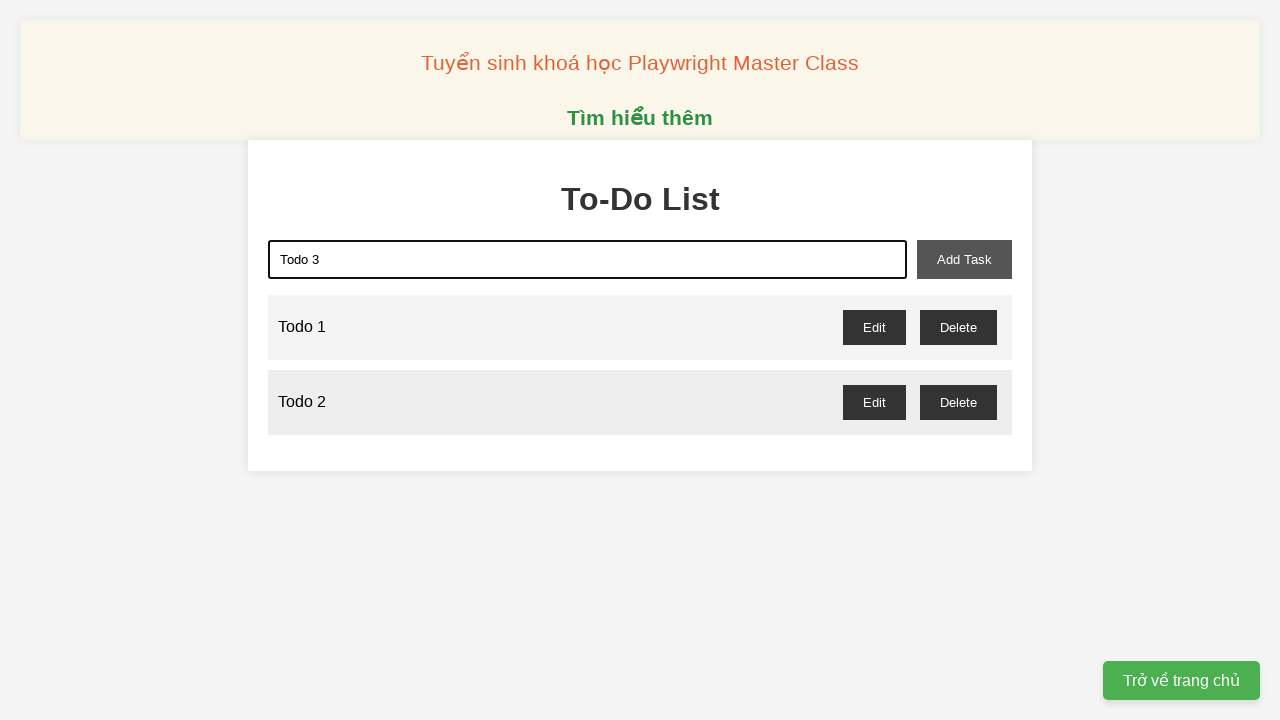

Clicked add-task button to add 'Todo 3' at (964, 259) on #add-task
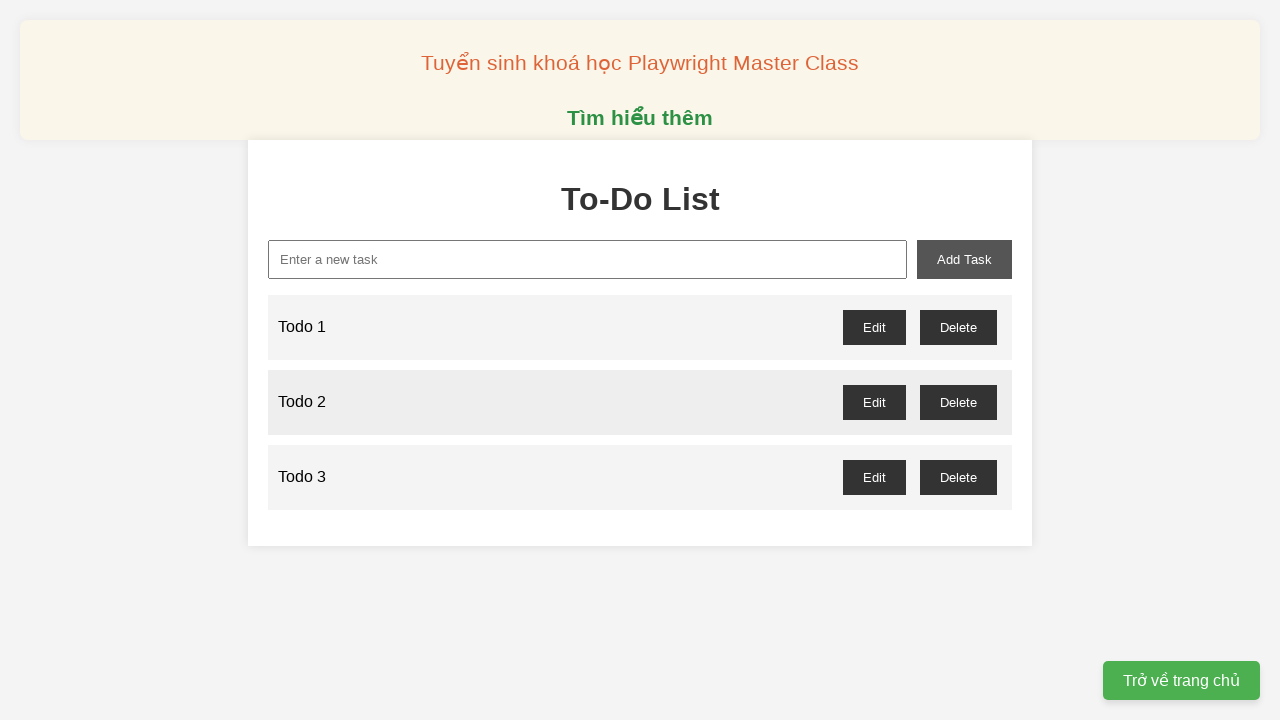

Filled input field with 'Todo 4' on #new-task
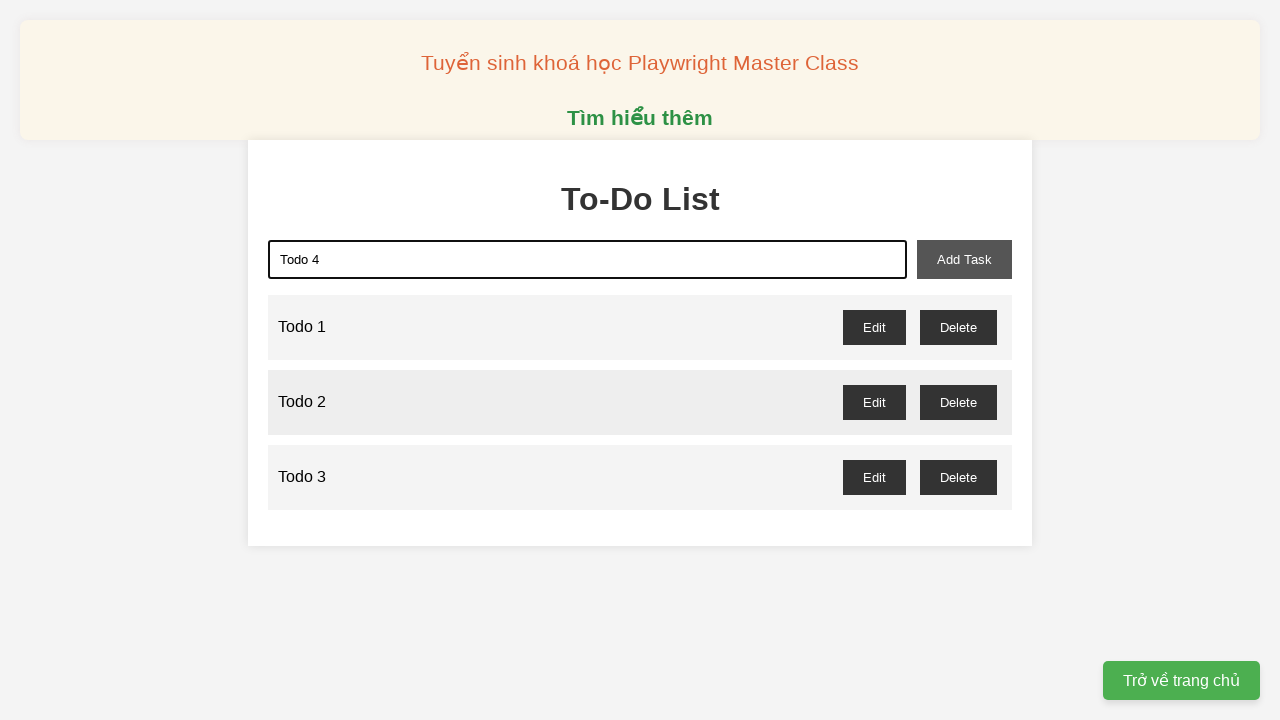

Clicked add-task button to add 'Todo 4' at (964, 259) on #add-task
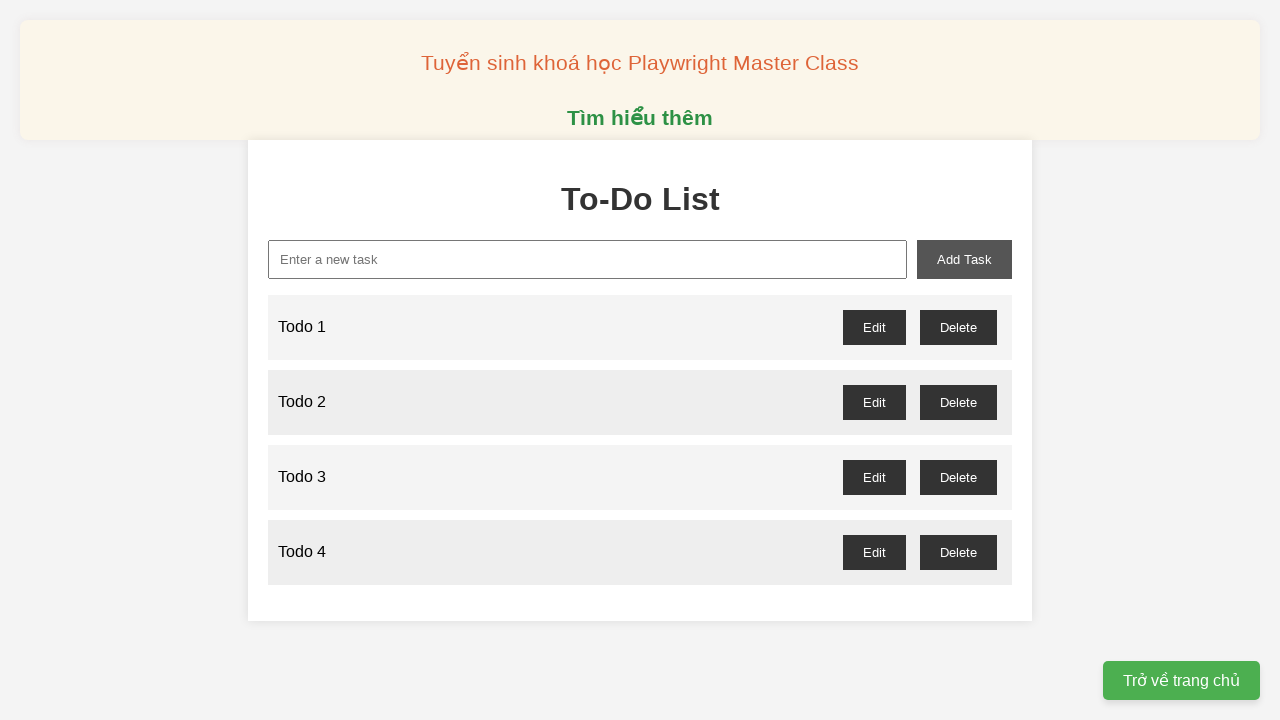

Filled input field with 'Todo 5' on #new-task
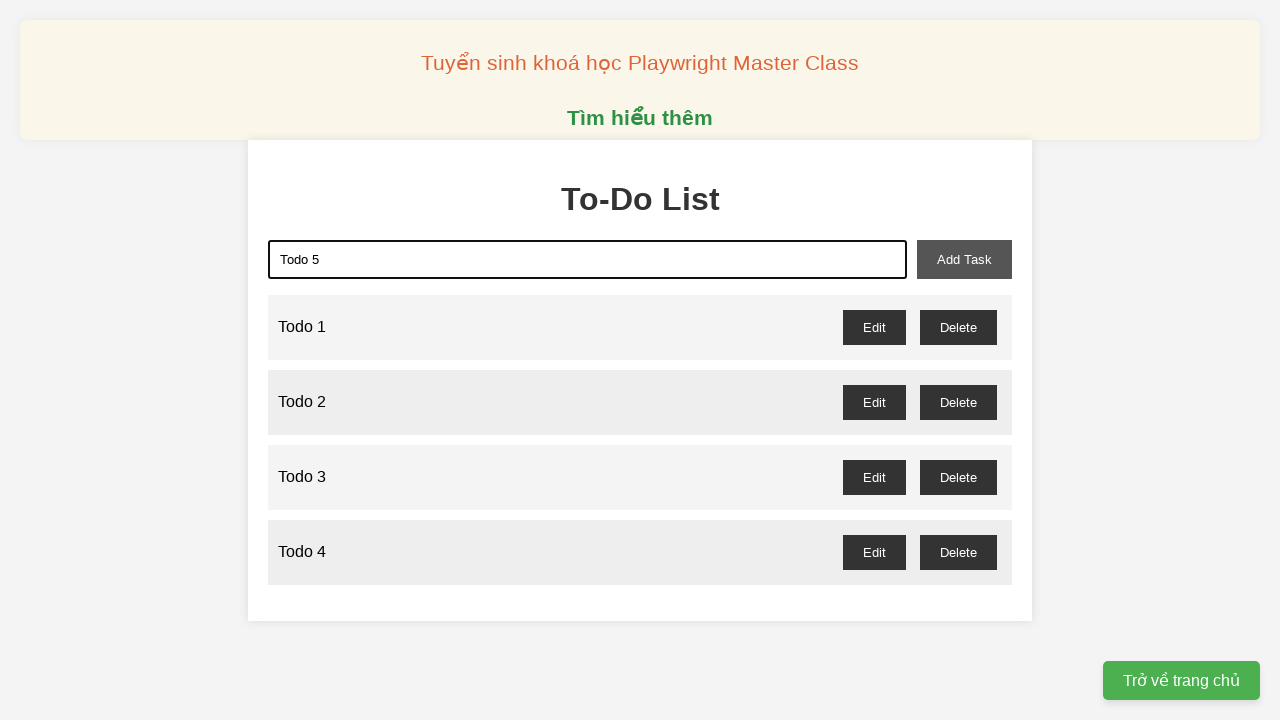

Clicked add-task button to add 'Todo 5' at (964, 259) on #add-task
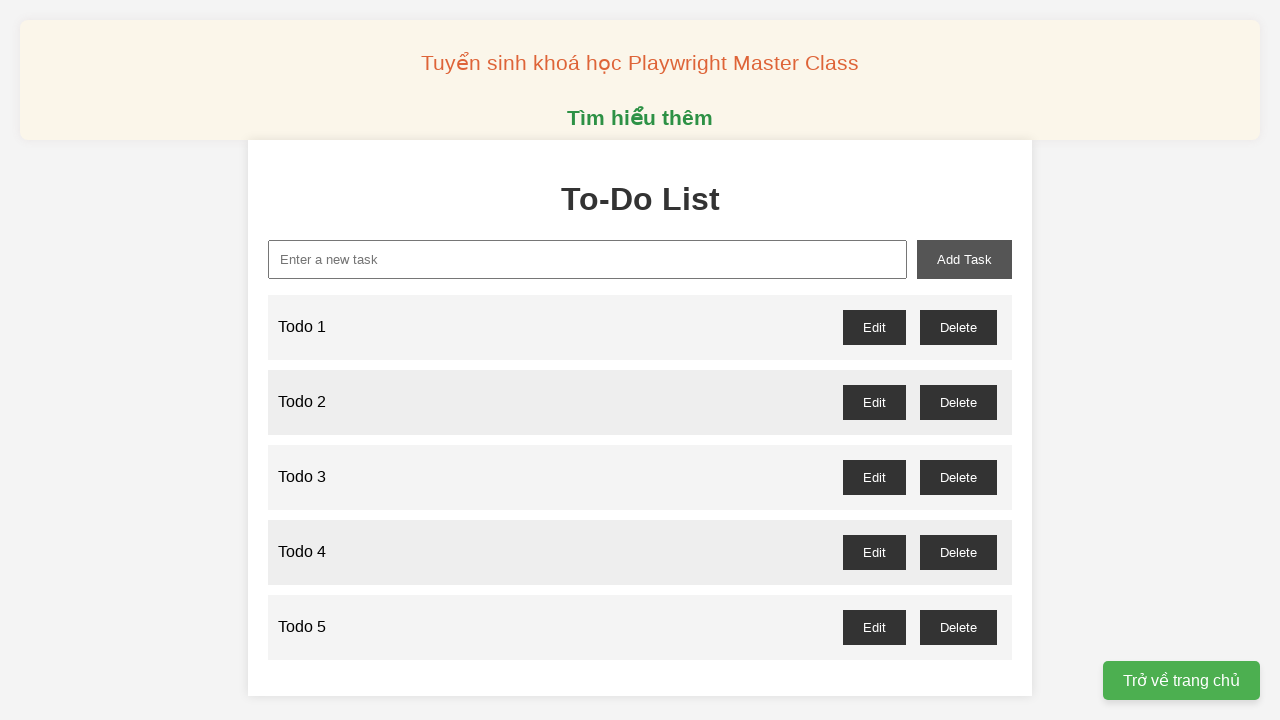

Filled input field with 'Todo 6' on #new-task
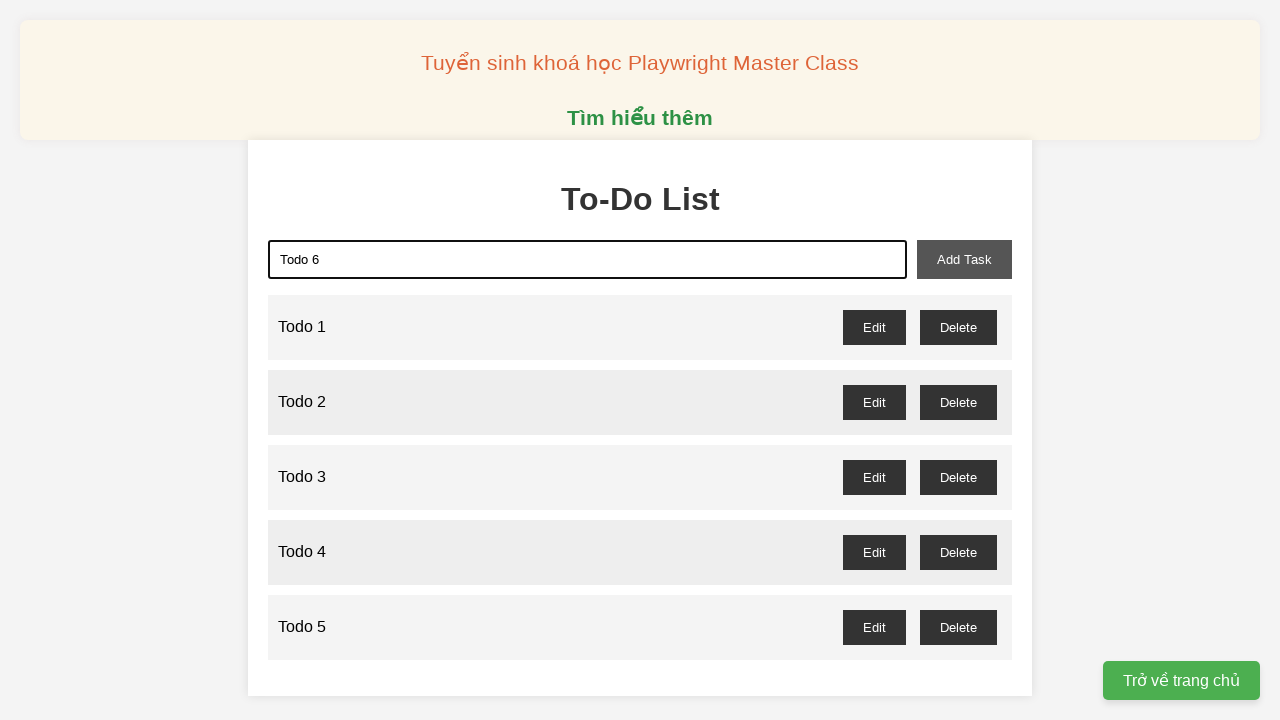

Clicked add-task button to add 'Todo 6' at (964, 259) on #add-task
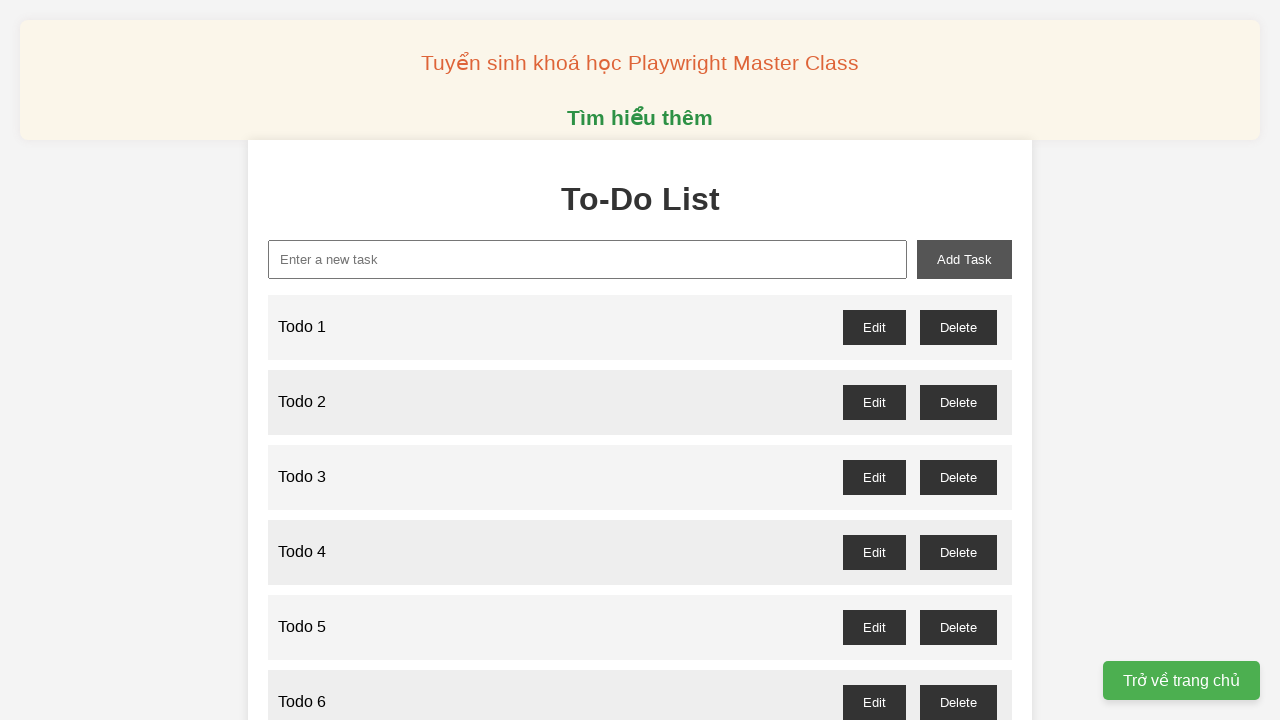

Filled input field with 'Todo 7' on #new-task
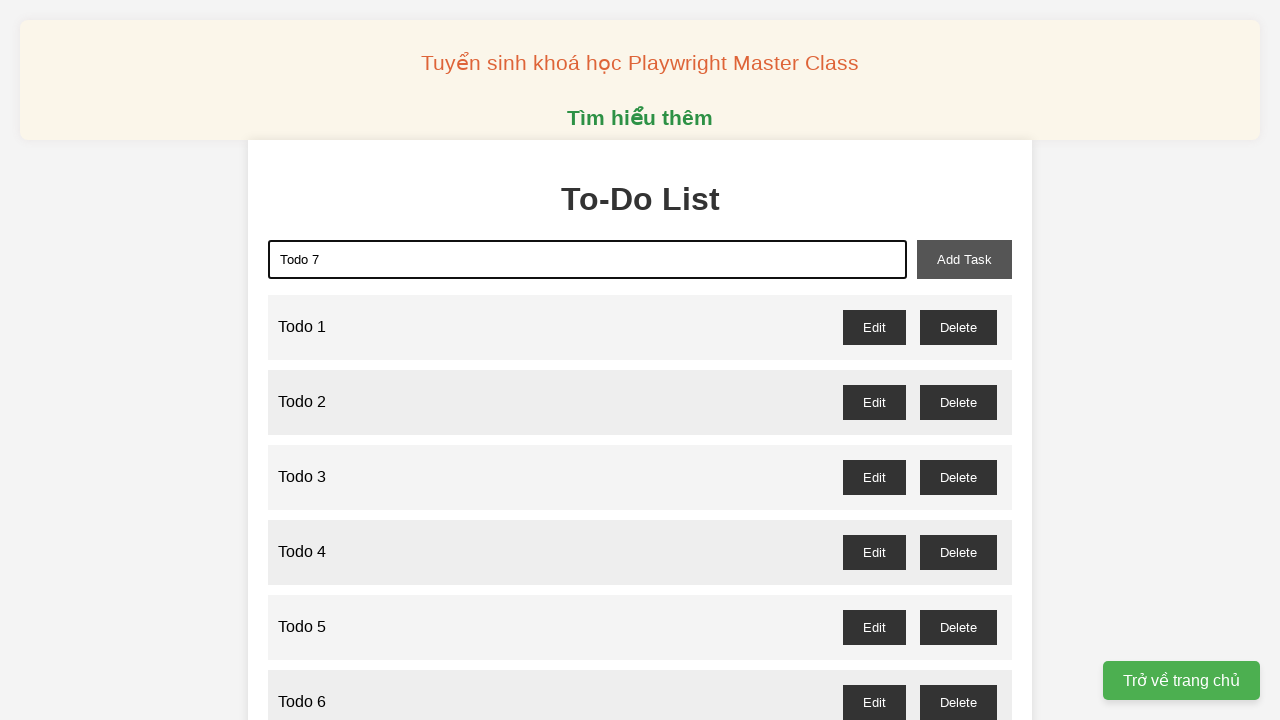

Clicked add-task button to add 'Todo 7' at (964, 259) on #add-task
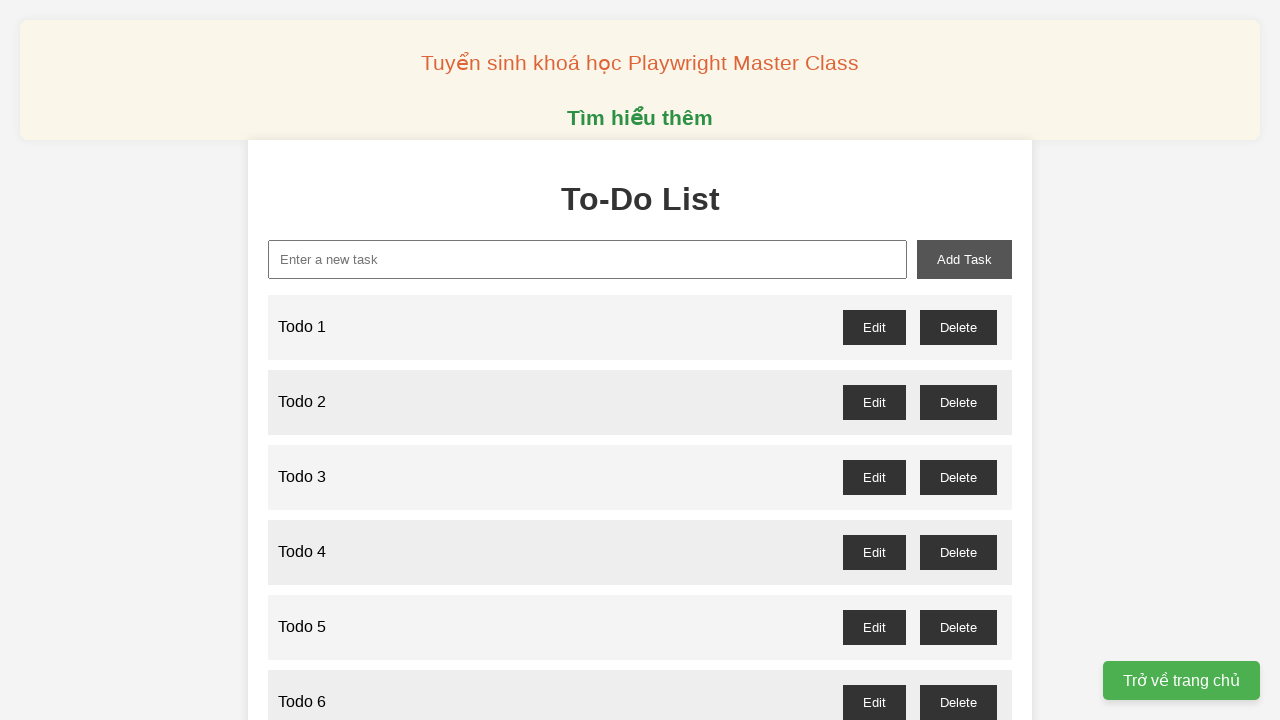

Filled input field with 'Todo 8' on #new-task
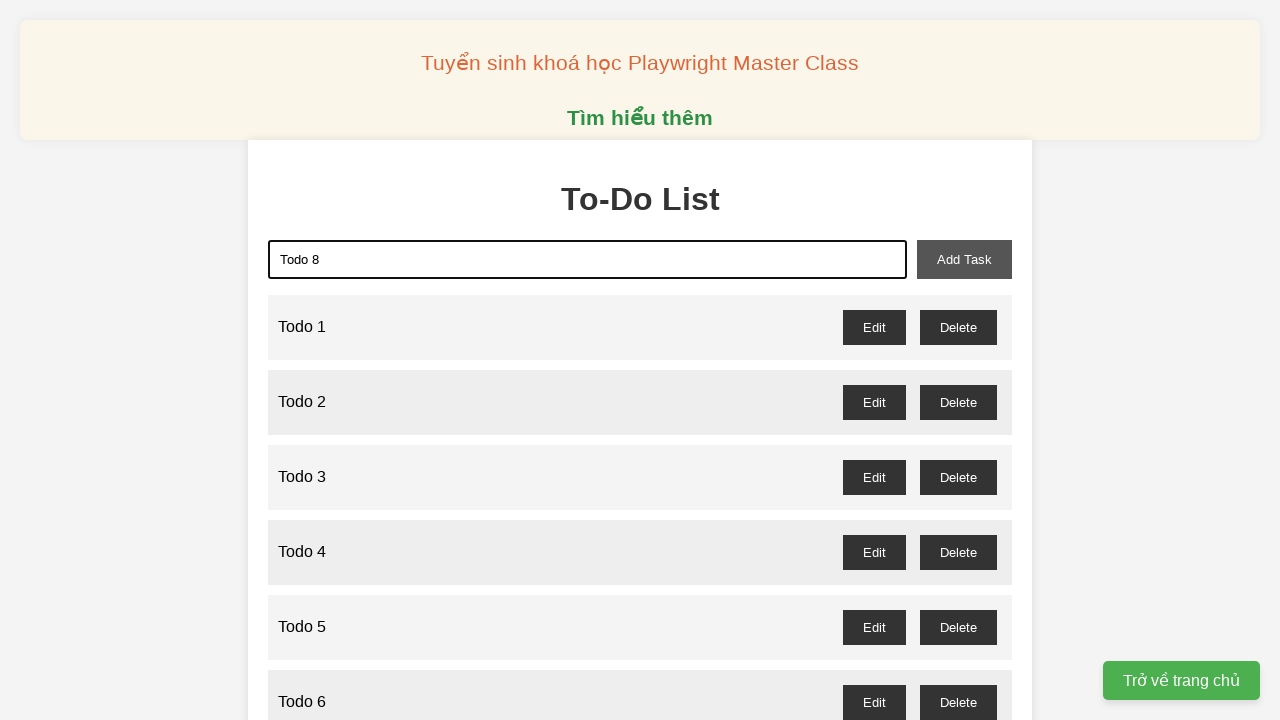

Clicked add-task button to add 'Todo 8' at (964, 259) on #add-task
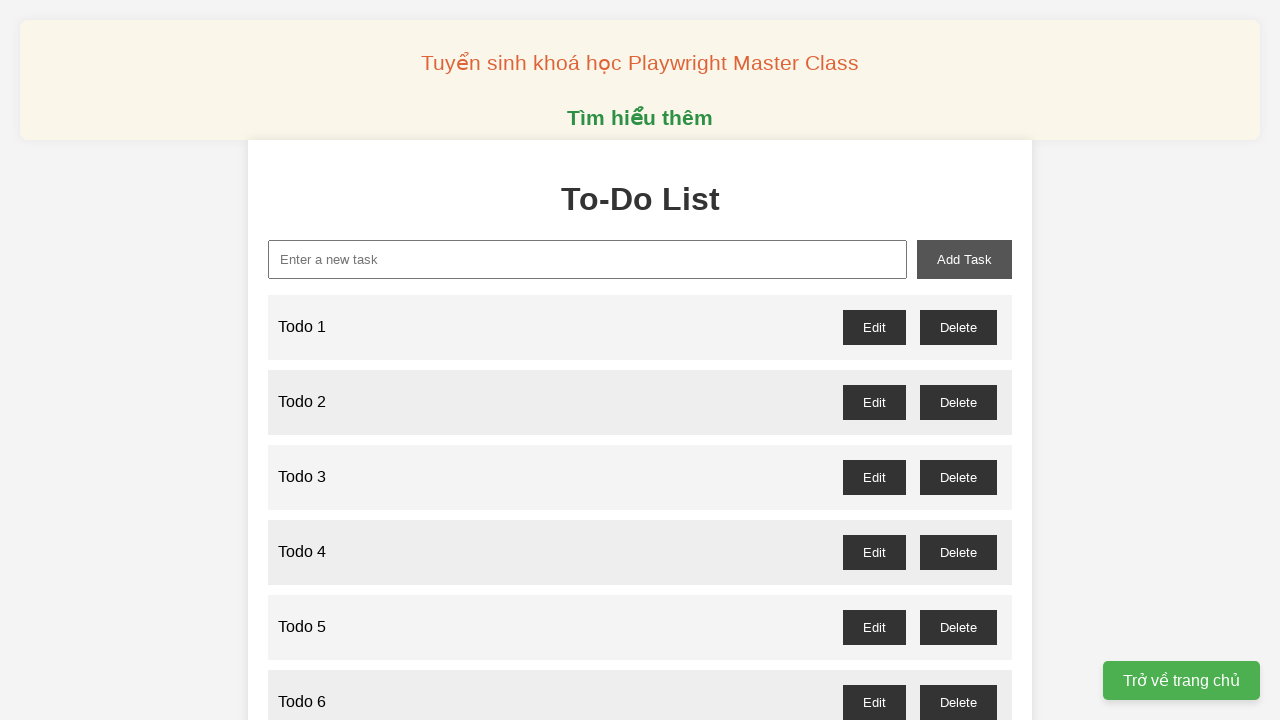

Filled input field with 'Todo 9' on #new-task
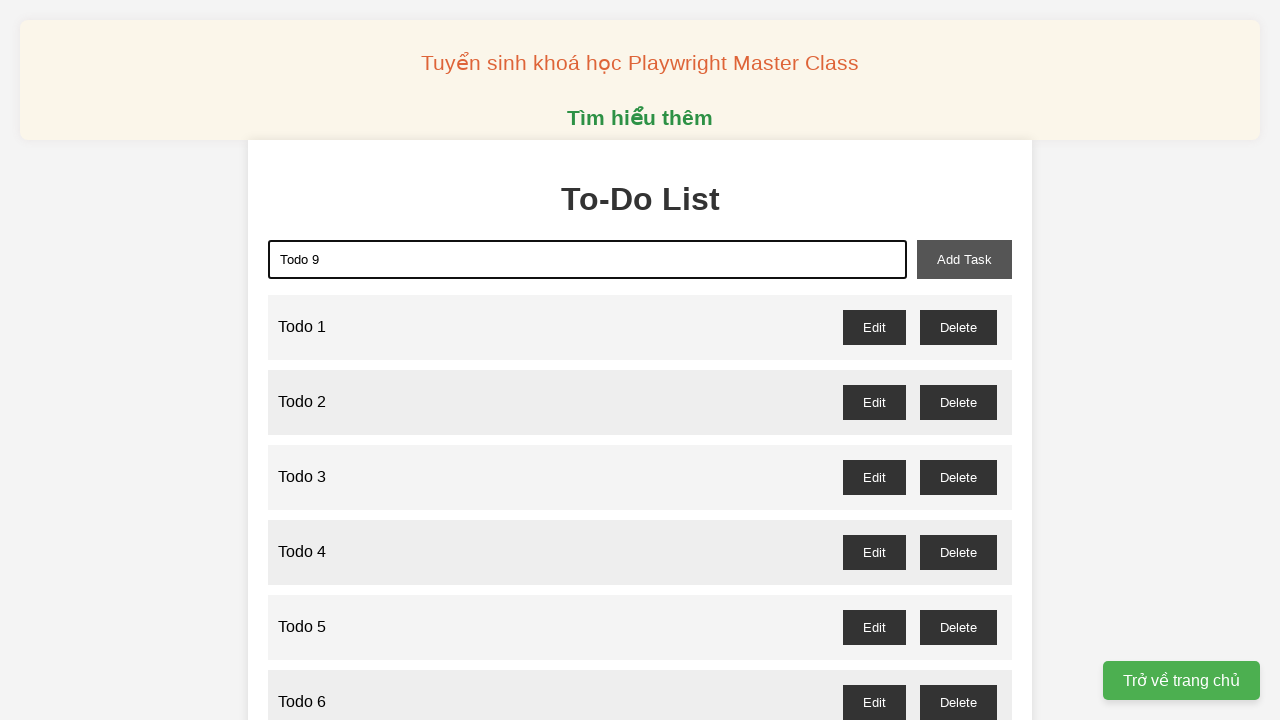

Clicked add-task button to add 'Todo 9' at (964, 259) on #add-task
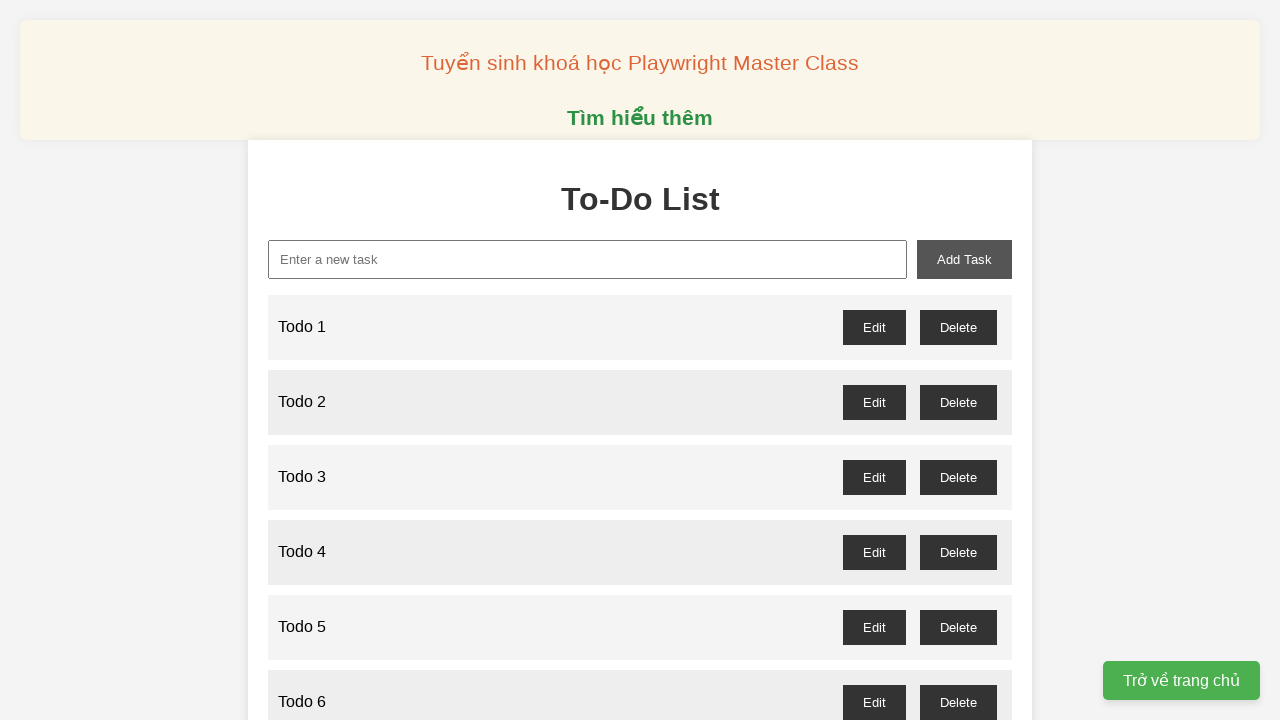

Filled input field with 'Todo 10' on #new-task
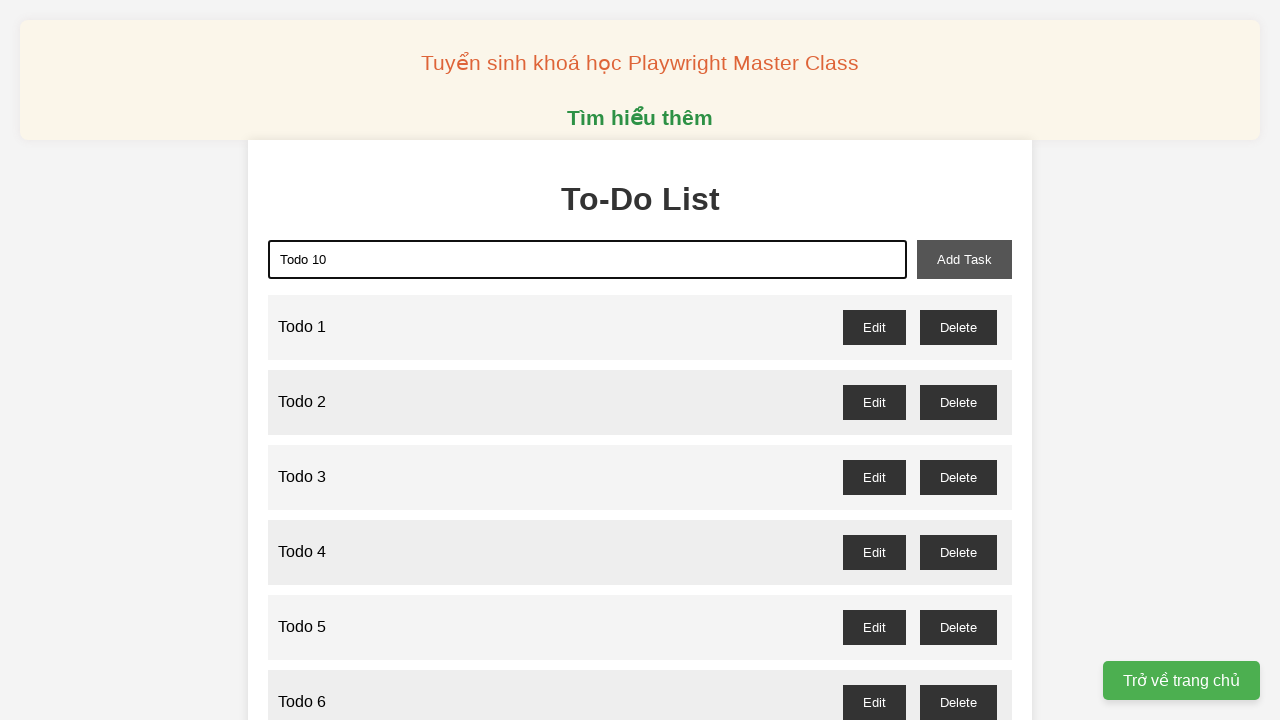

Clicked add-task button to add 'Todo 10' at (964, 259) on #add-task
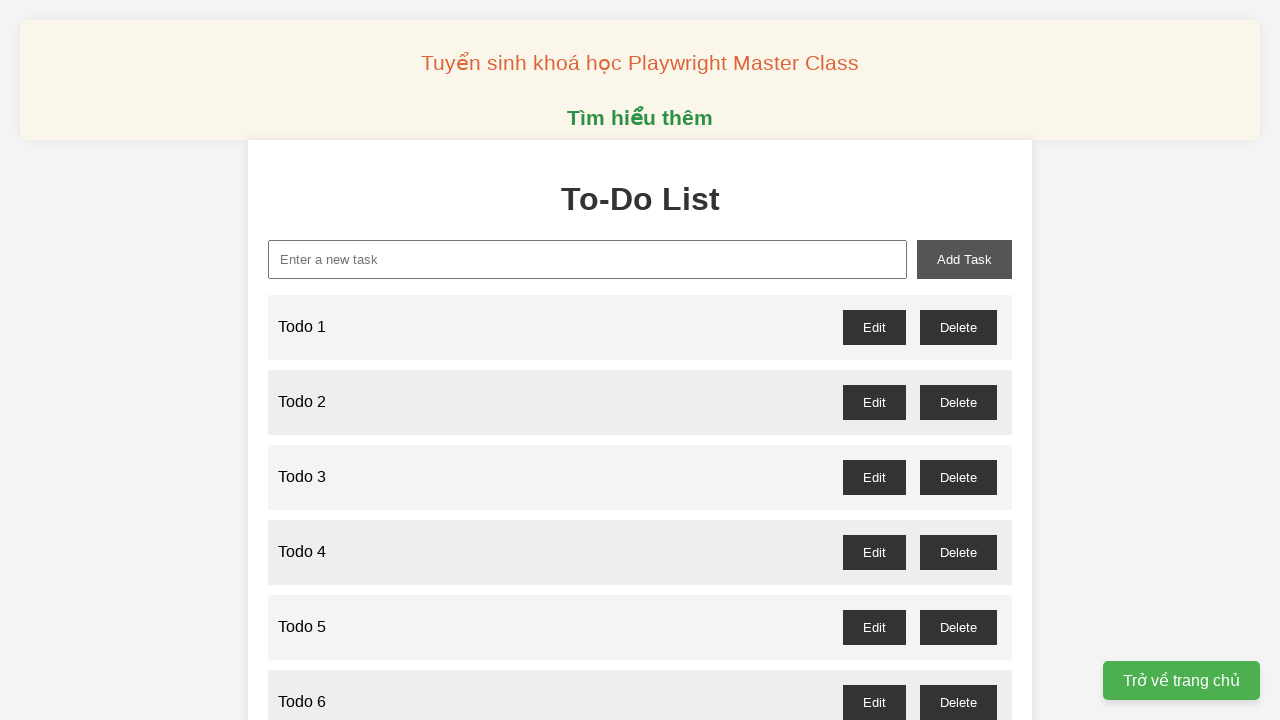

Filled input field with 'Todo 11' on #new-task
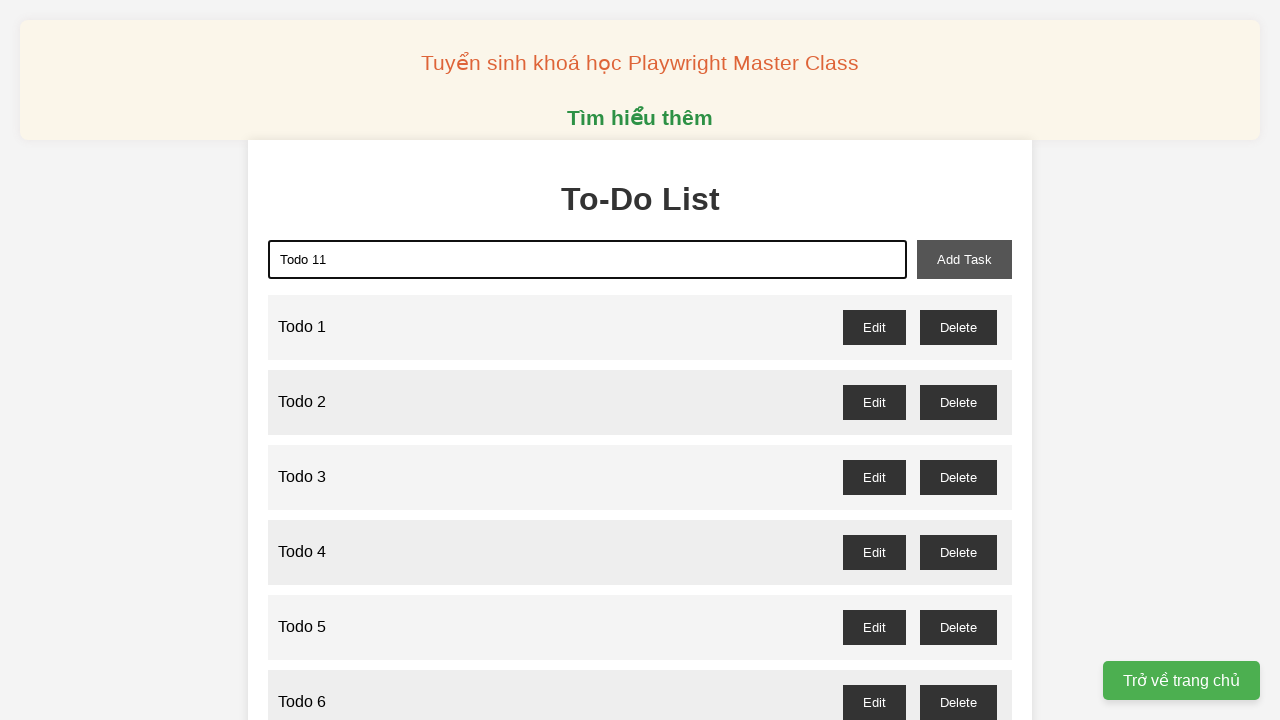

Clicked add-task button to add 'Todo 11' at (964, 259) on #add-task
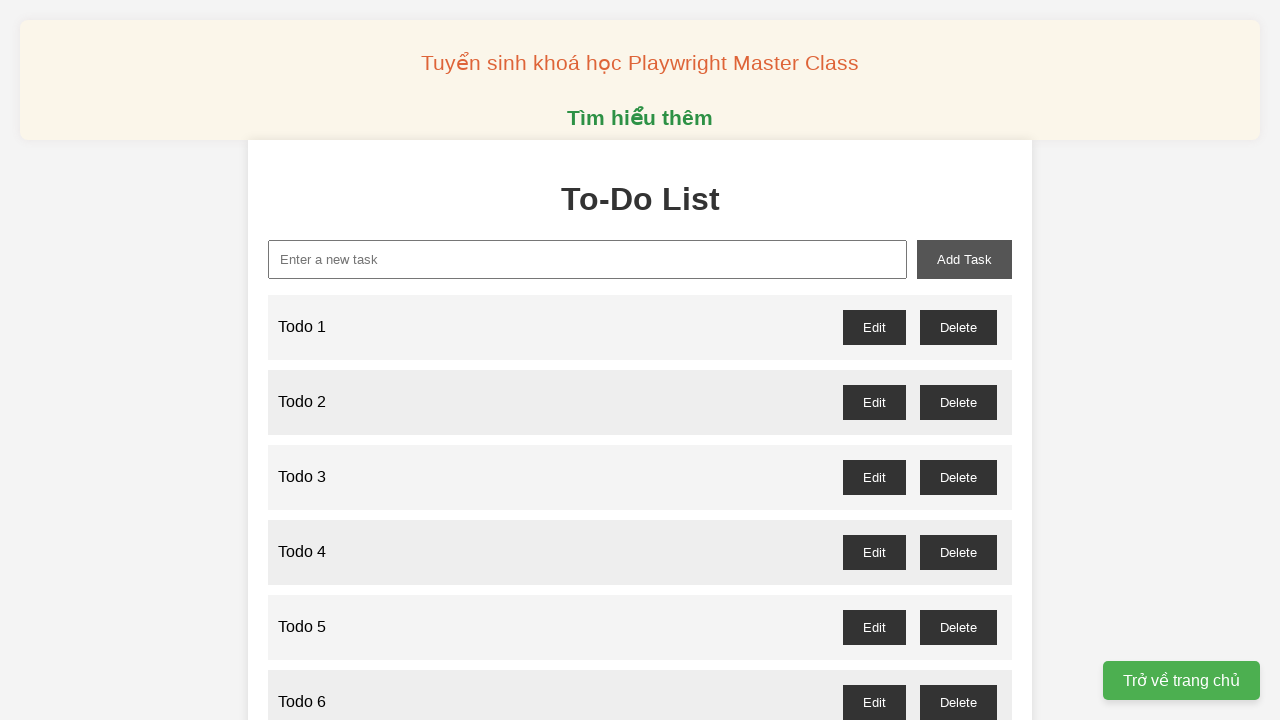

Filled input field with 'Todo 12' on #new-task
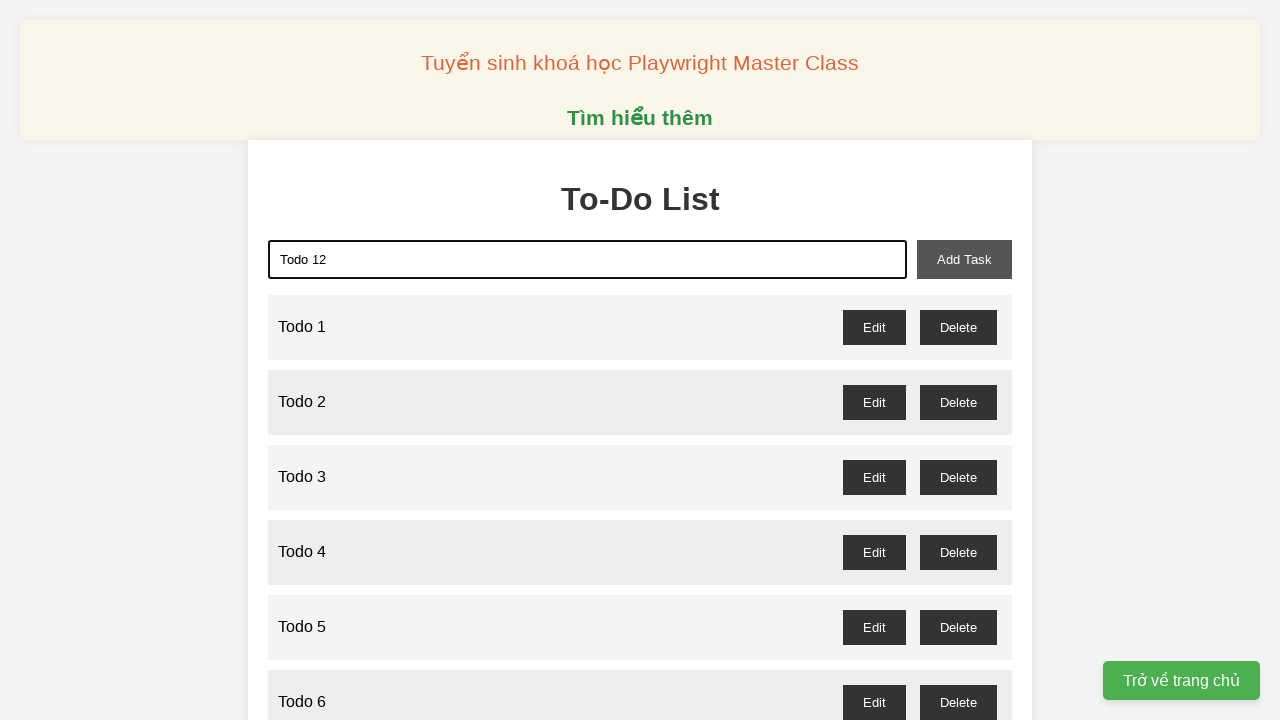

Clicked add-task button to add 'Todo 12' at (964, 259) on #add-task
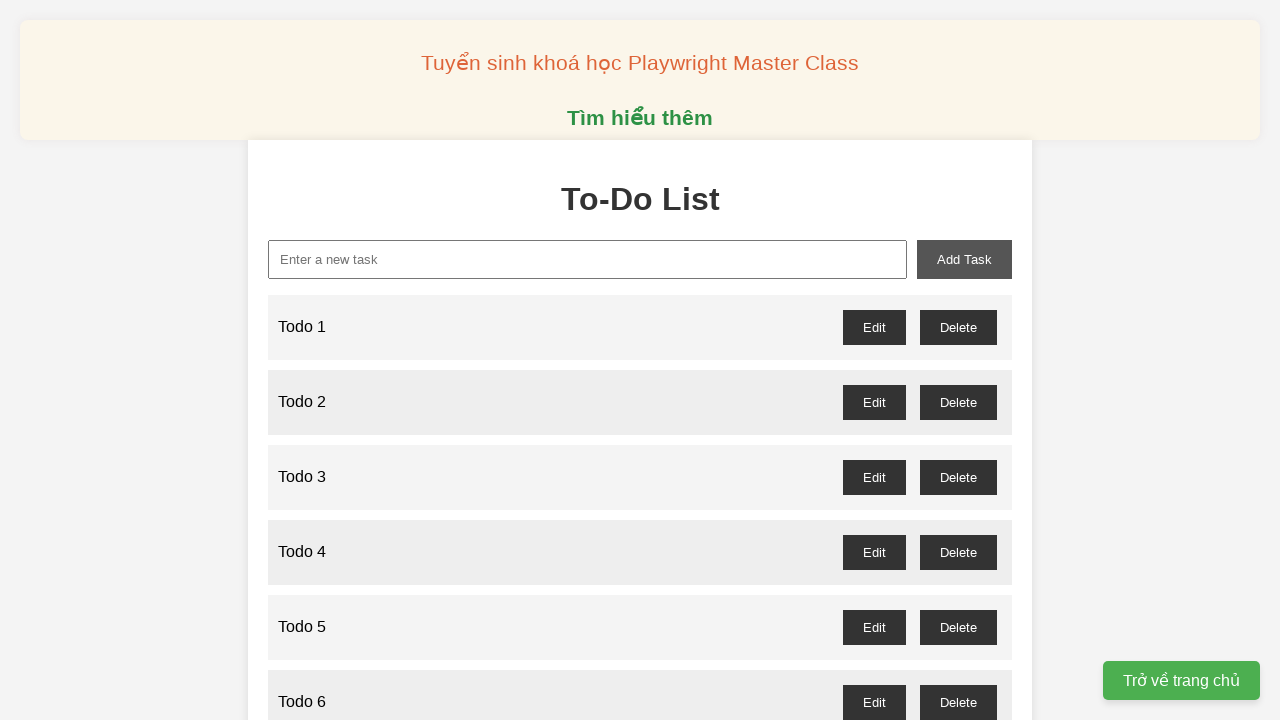

Filled input field with 'Todo 13' on #new-task
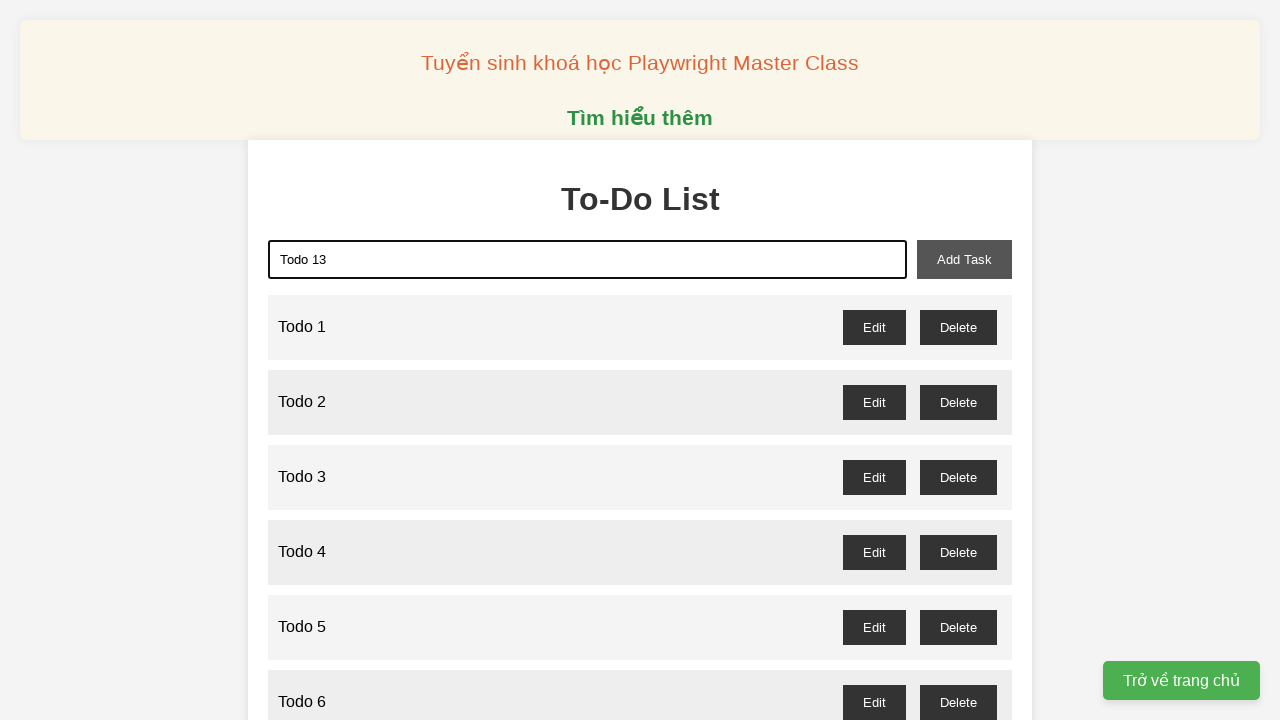

Clicked add-task button to add 'Todo 13' at (964, 259) on #add-task
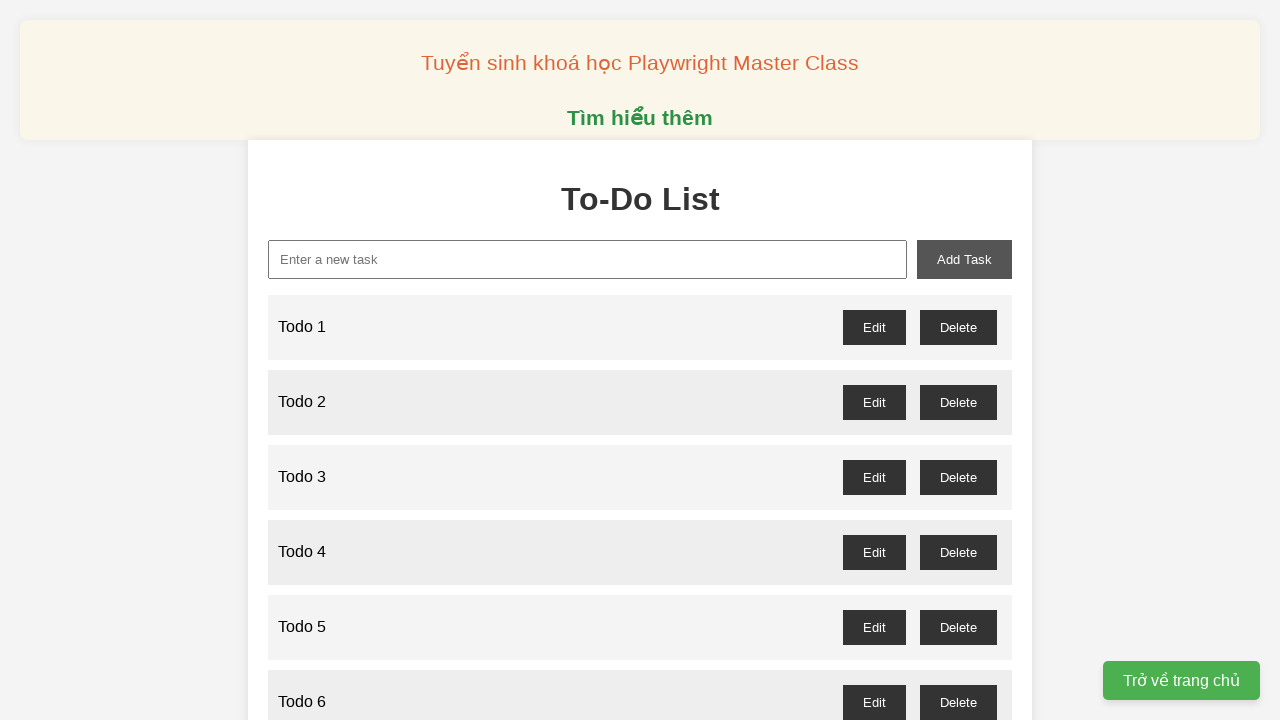

Filled input field with 'Todo 14' on #new-task
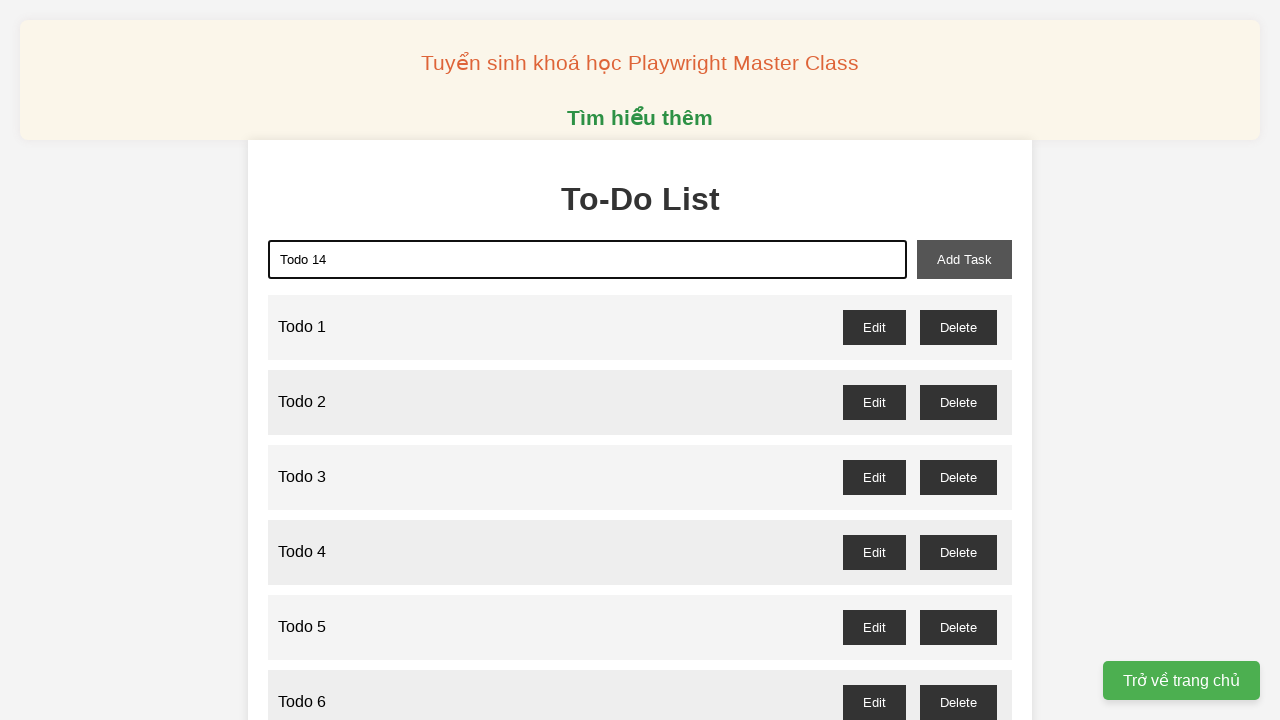

Clicked add-task button to add 'Todo 14' at (964, 259) on #add-task
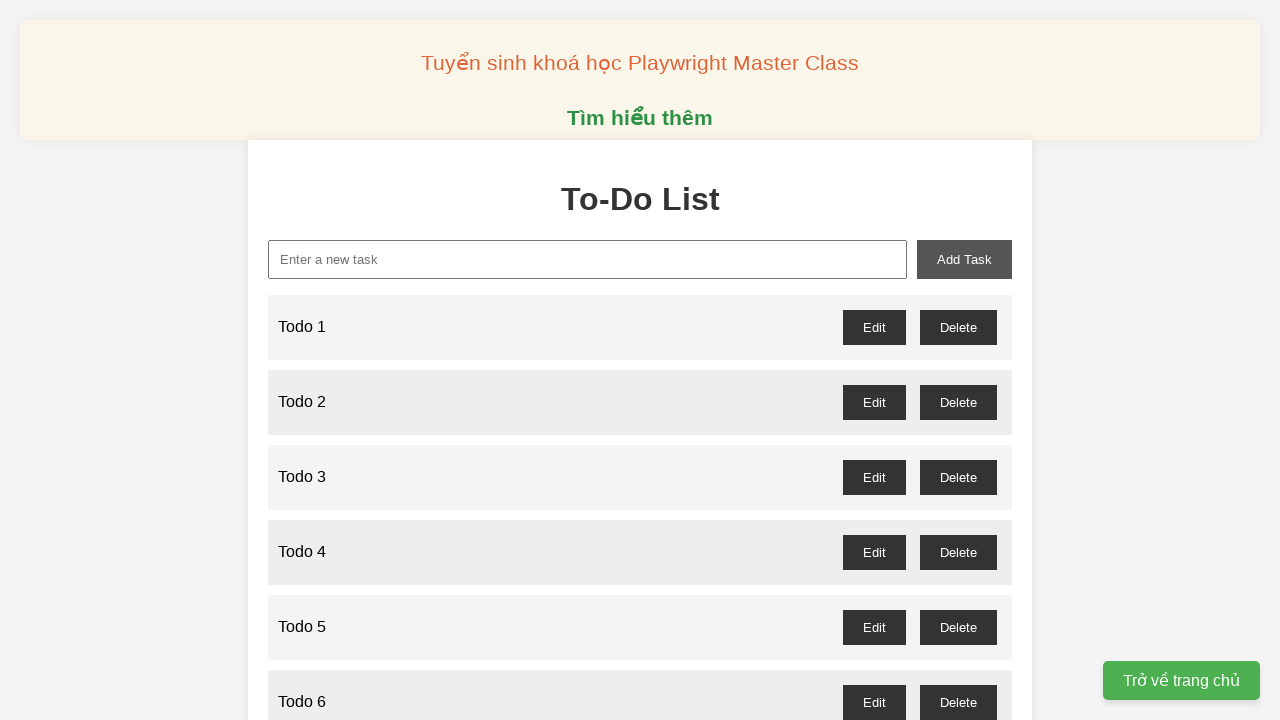

Filled input field with 'Todo 15' on #new-task
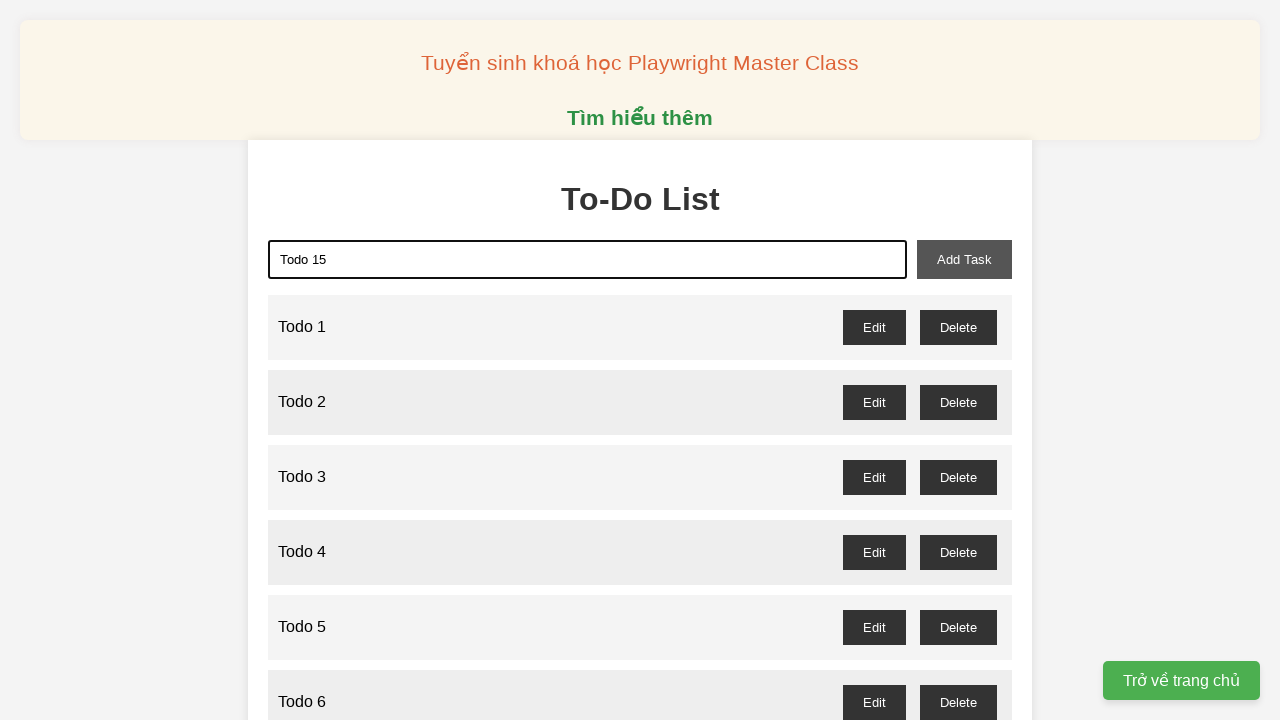

Clicked add-task button to add 'Todo 15' at (964, 259) on #add-task
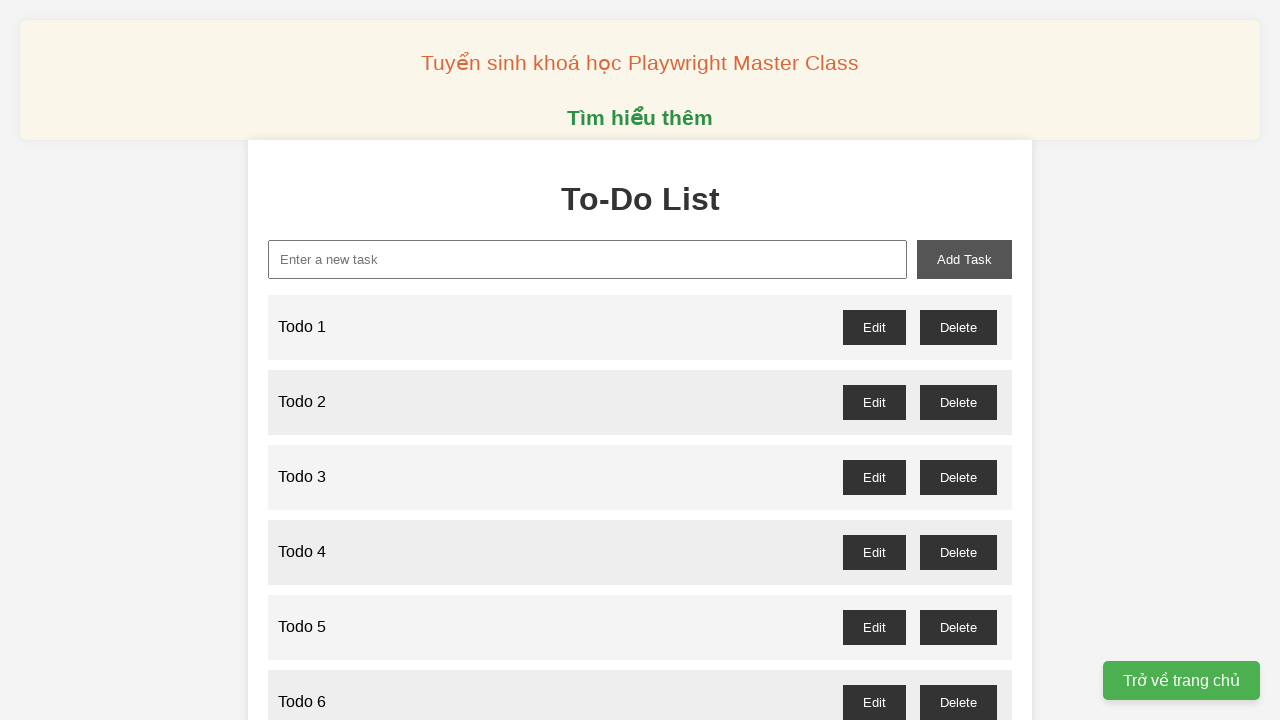

Filled input field with 'Todo 16' on #new-task
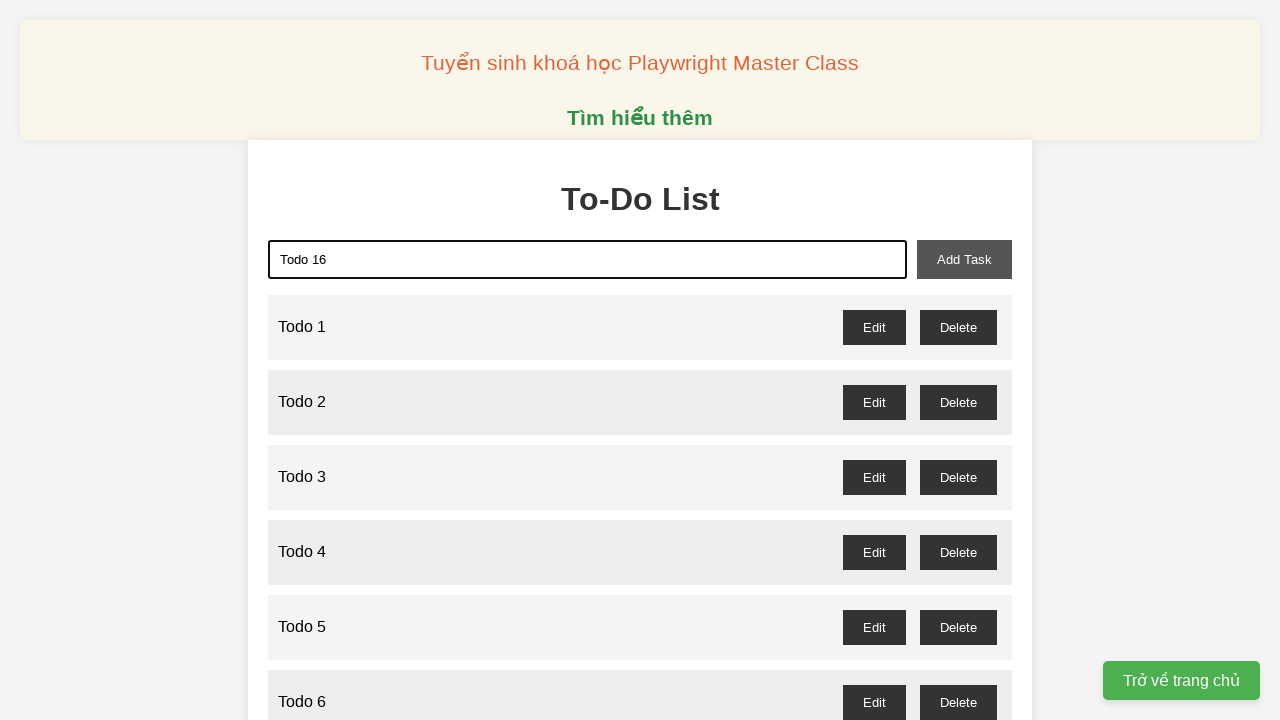

Clicked add-task button to add 'Todo 16' at (964, 259) on #add-task
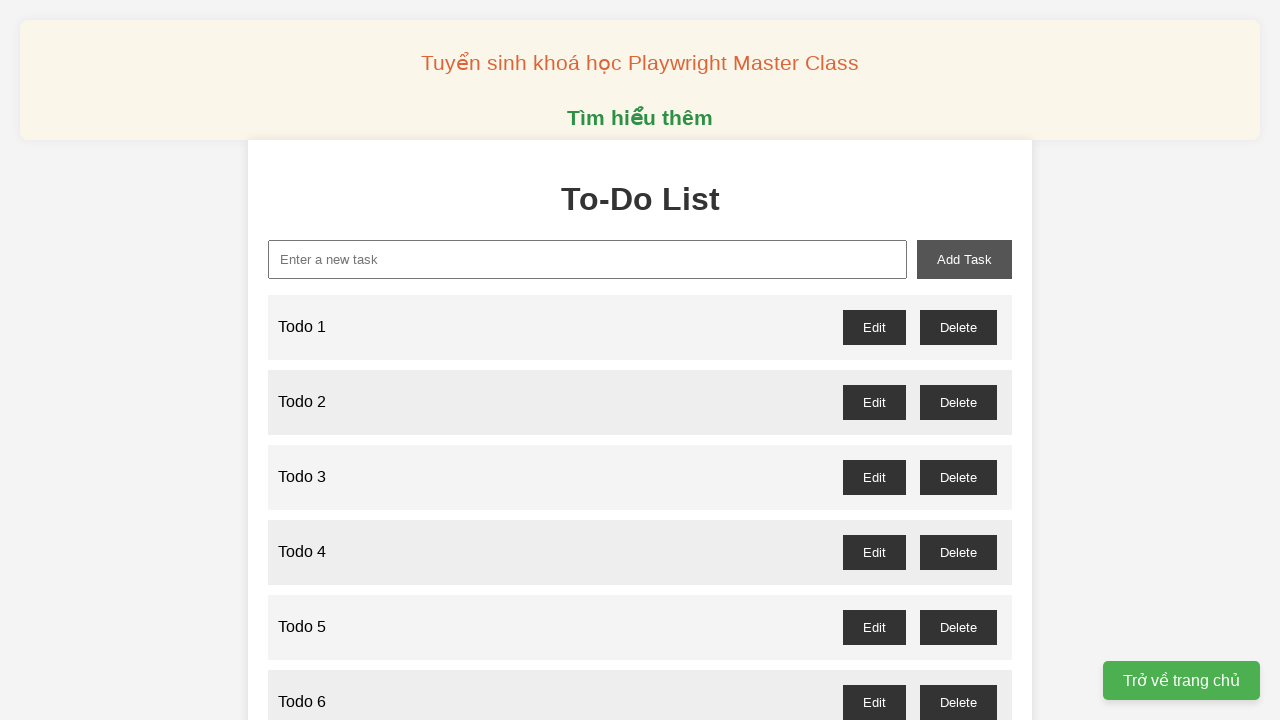

Filled input field with 'Todo 17' on #new-task
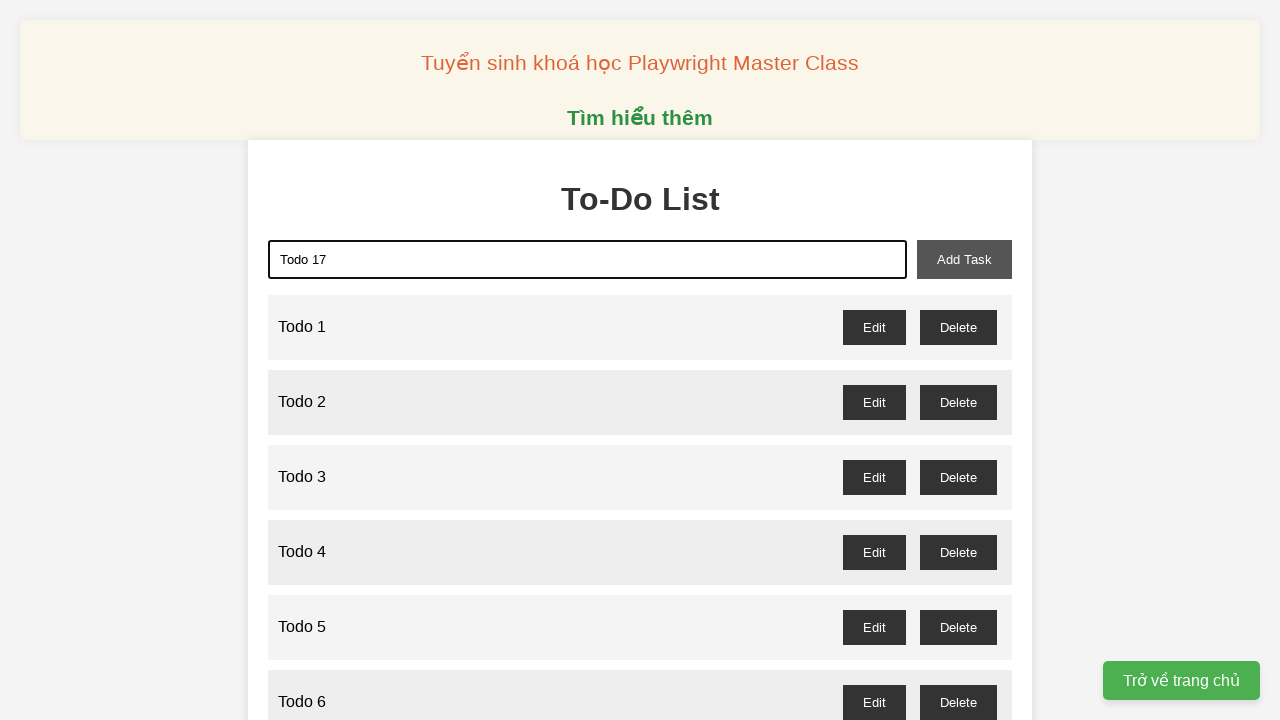

Clicked add-task button to add 'Todo 17' at (964, 259) on #add-task
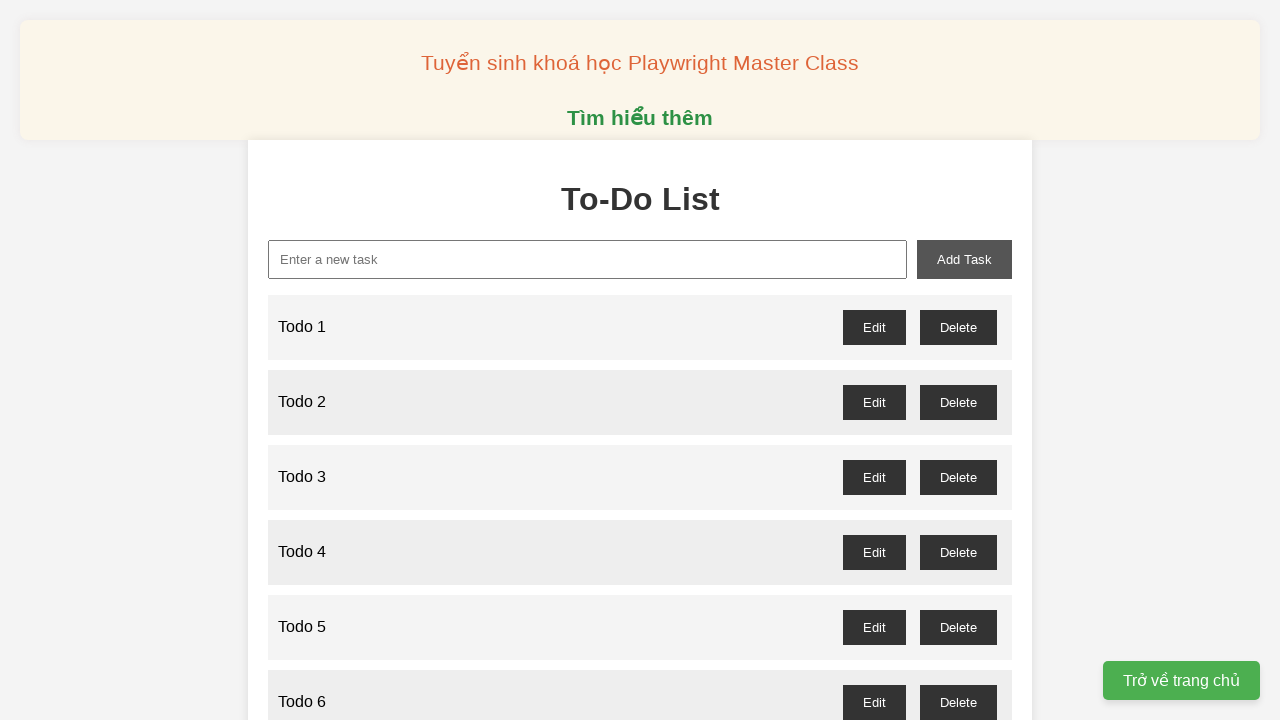

Filled input field with 'Todo 18' on #new-task
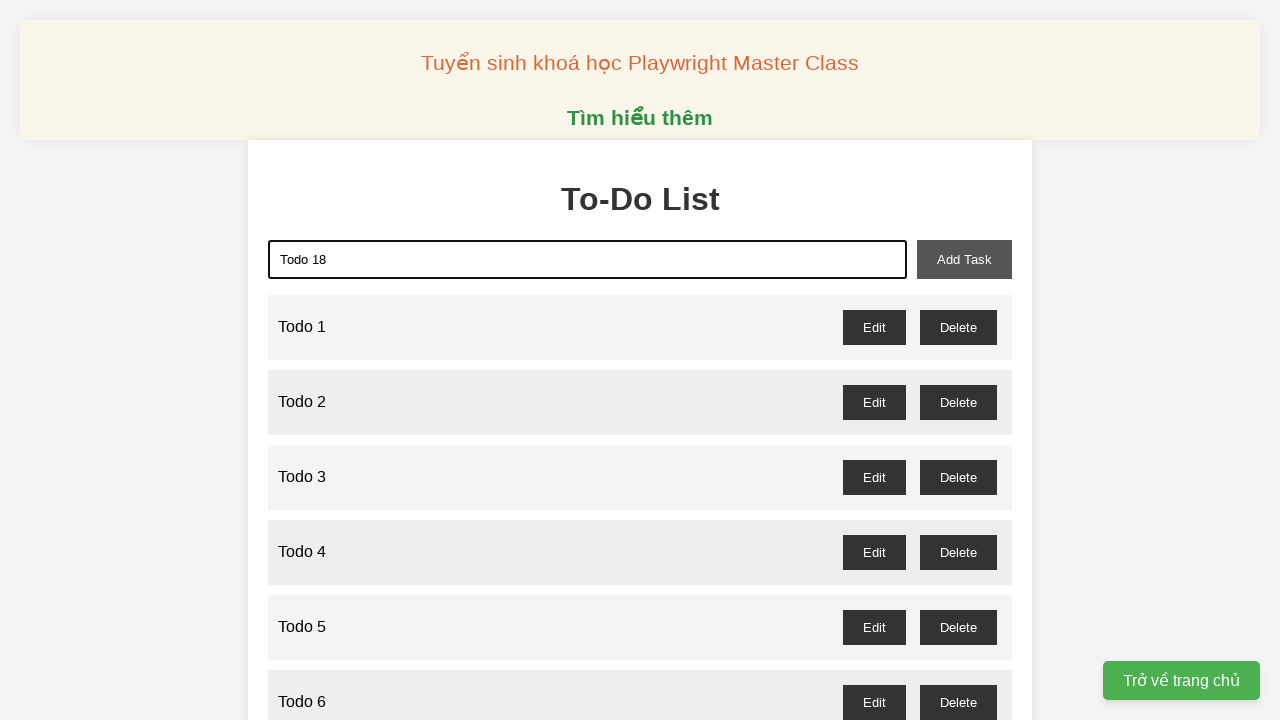

Clicked add-task button to add 'Todo 18' at (964, 259) on #add-task
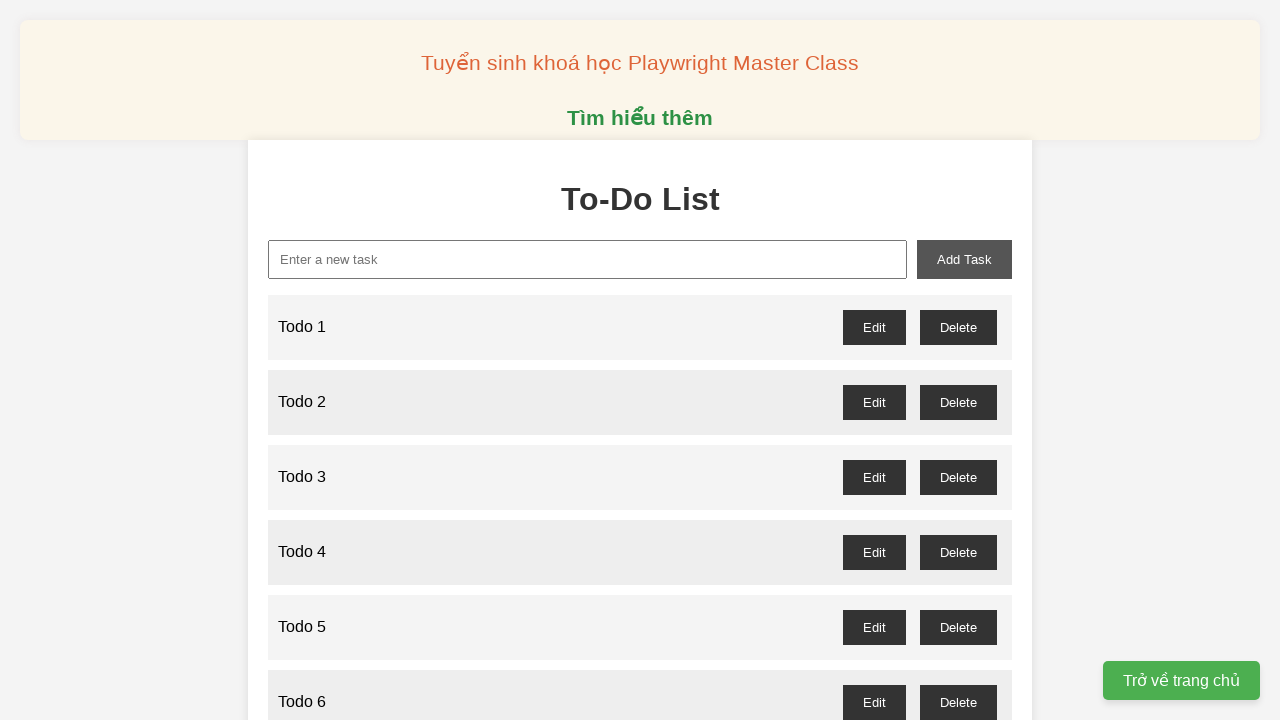

Filled input field with 'Todo 19' on #new-task
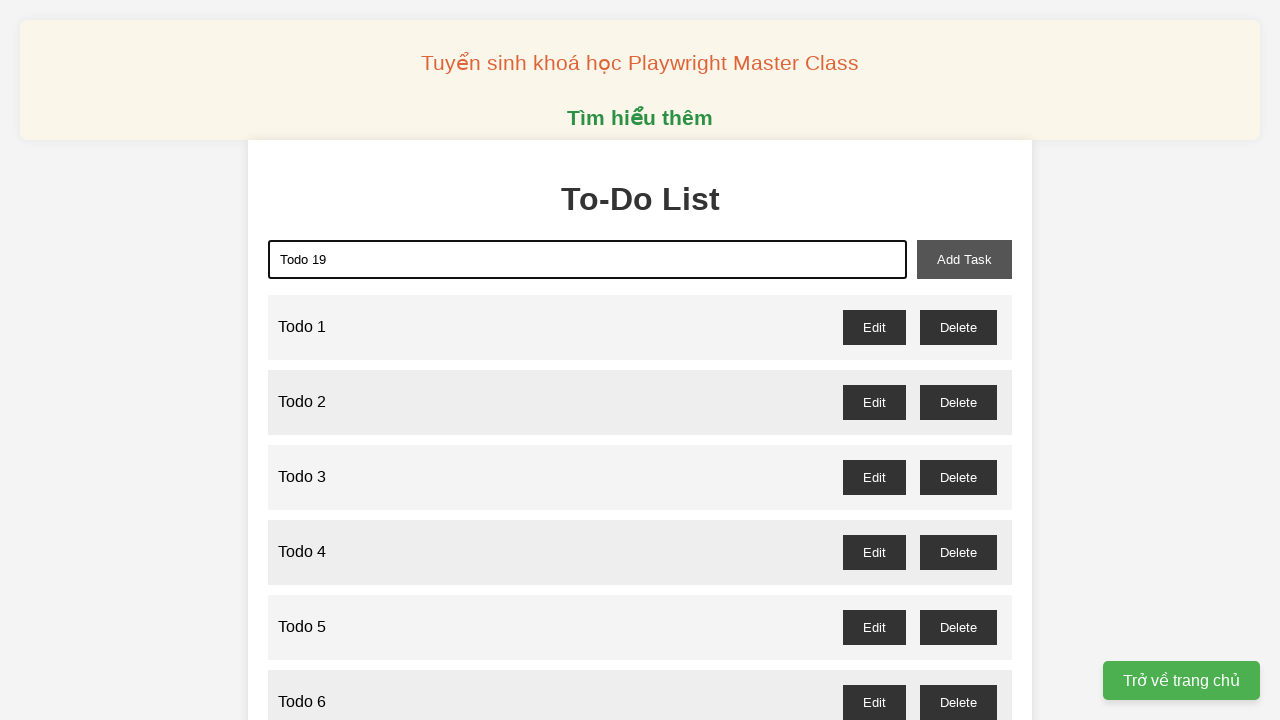

Clicked add-task button to add 'Todo 19' at (964, 259) on #add-task
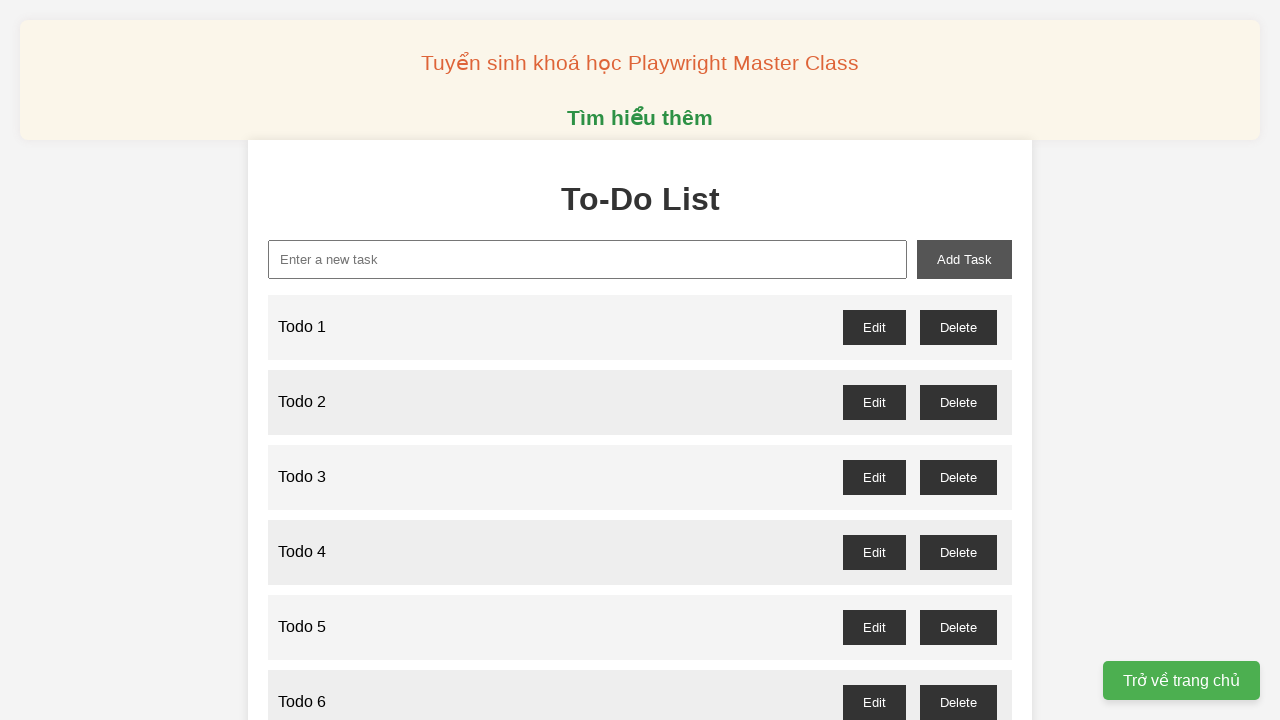

Filled input field with 'Todo 20' on #new-task
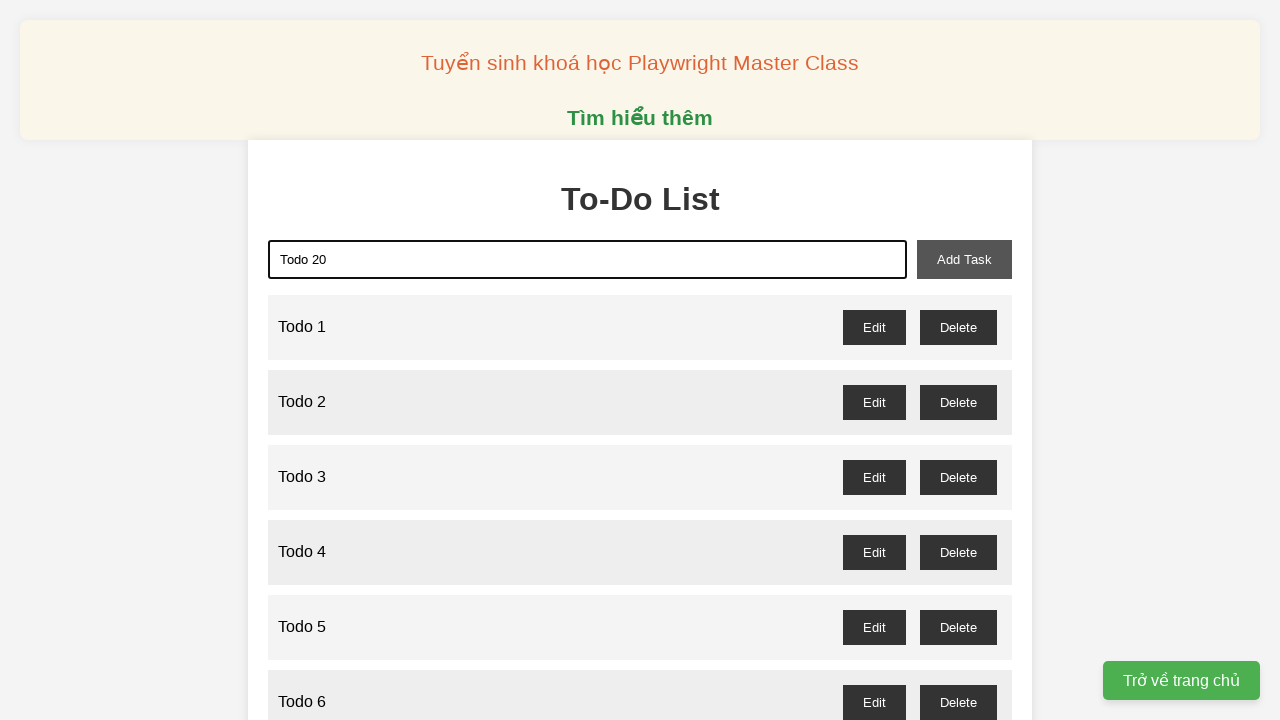

Clicked add-task button to add 'Todo 20' at (964, 259) on #add-task
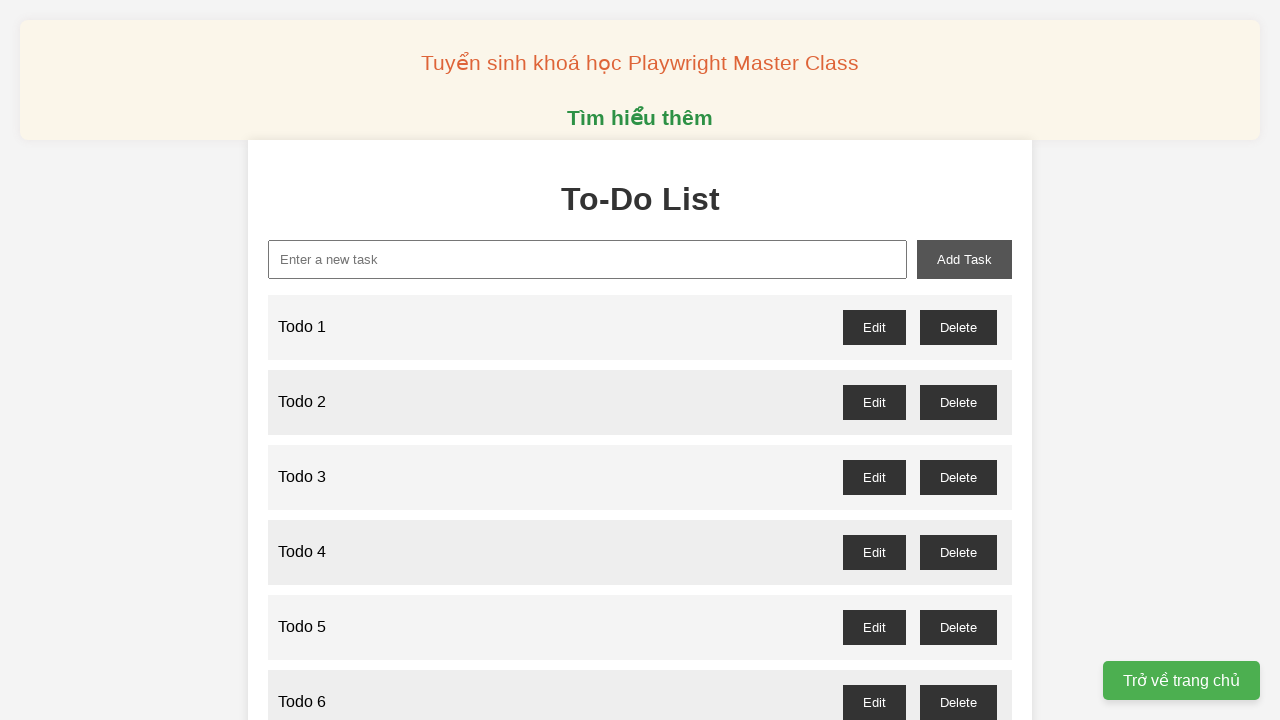

Filled input field with 'Todo 21' on #new-task
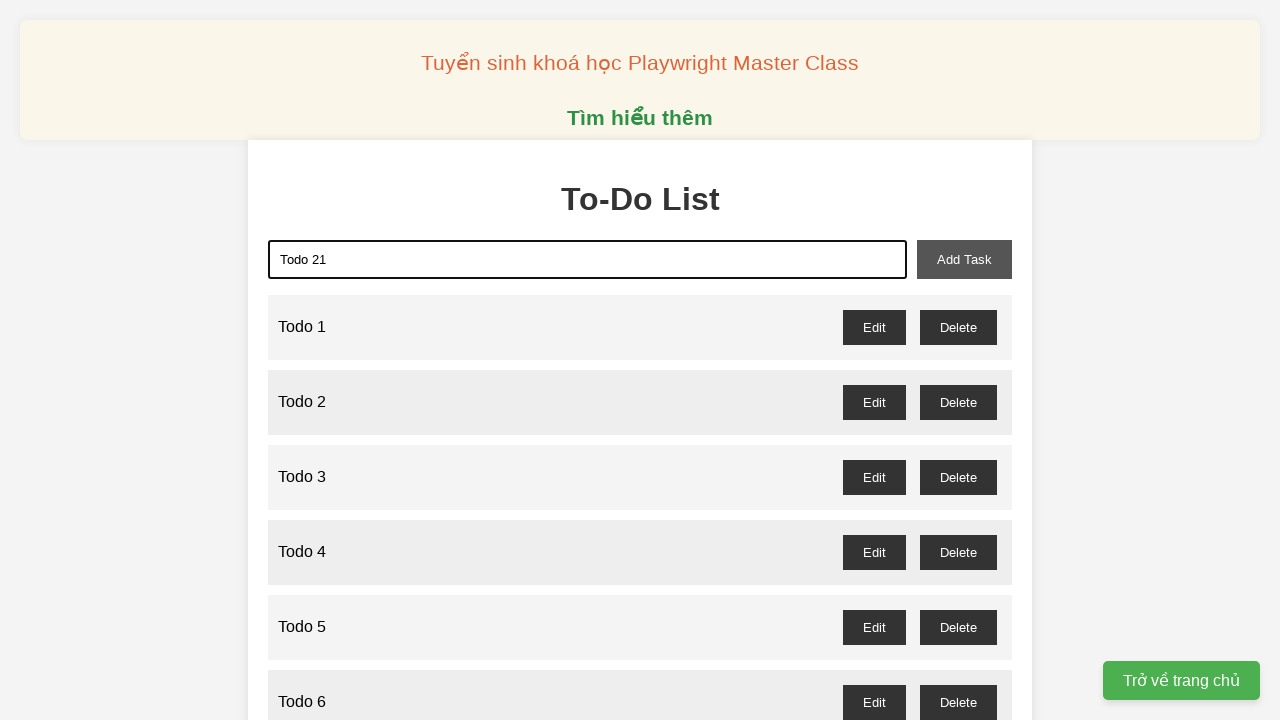

Clicked add-task button to add 'Todo 21' at (964, 259) on #add-task
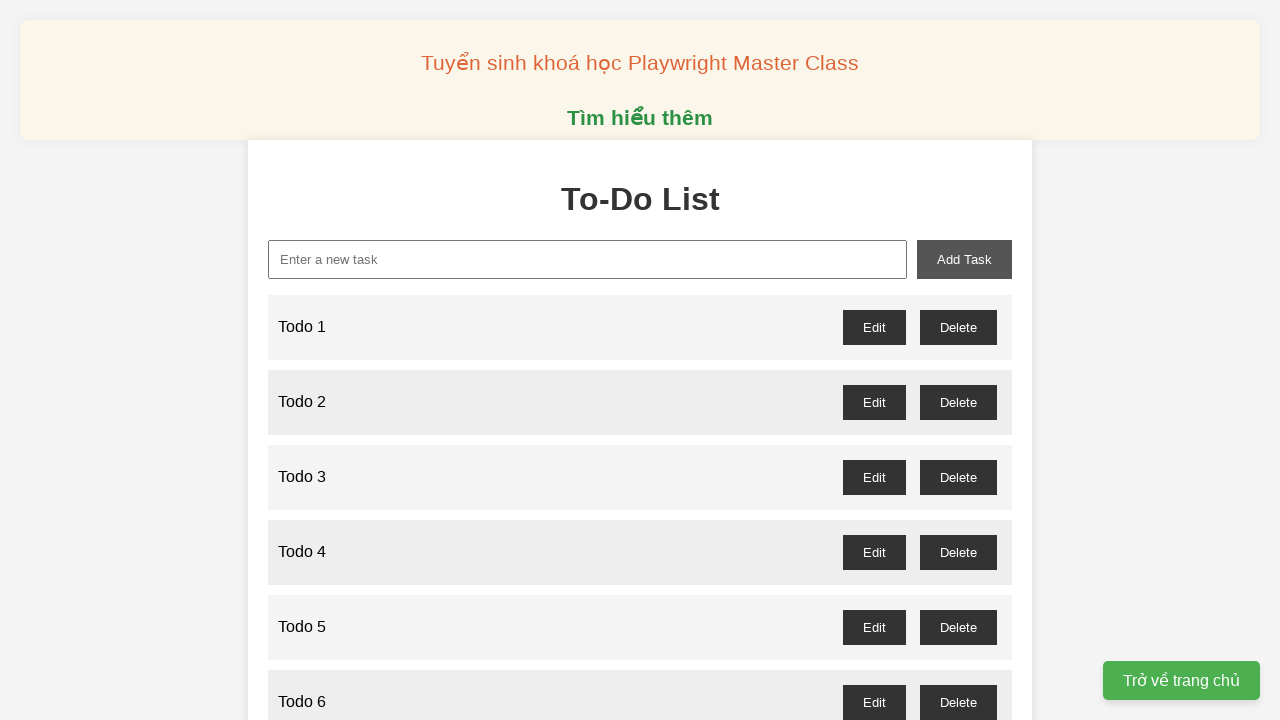

Filled input field with 'Todo 22' on #new-task
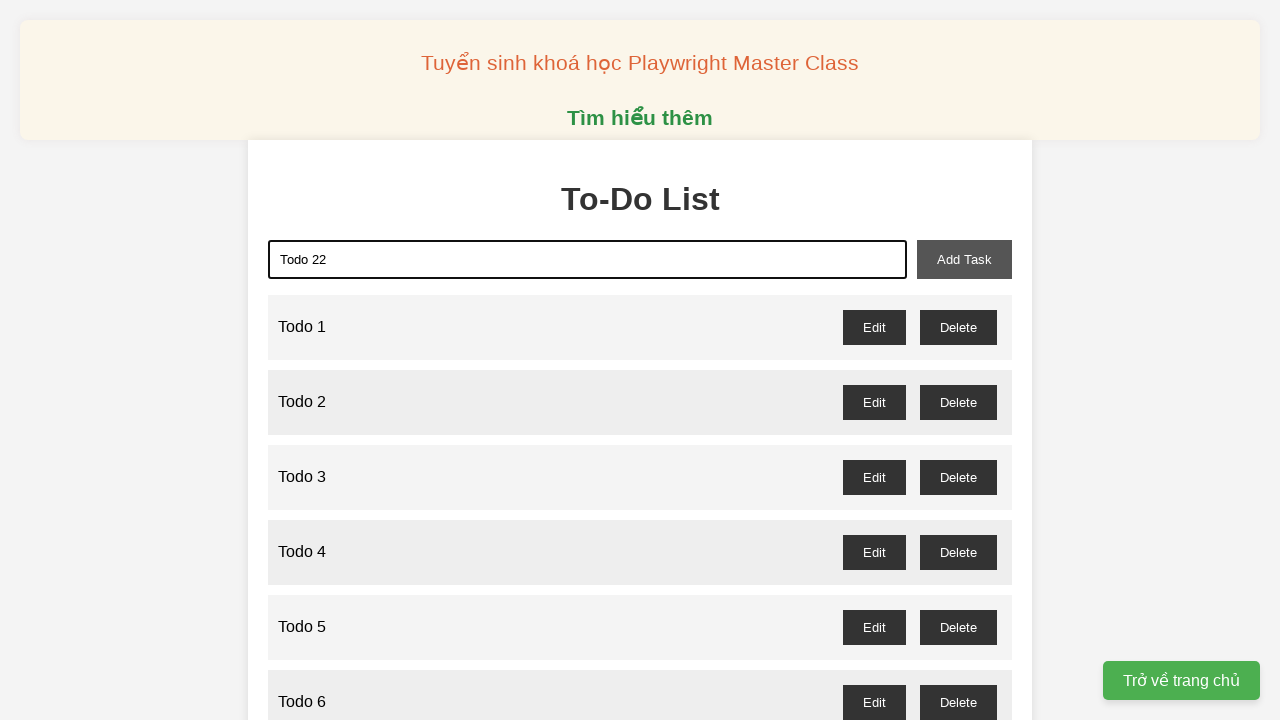

Clicked add-task button to add 'Todo 22' at (964, 259) on #add-task
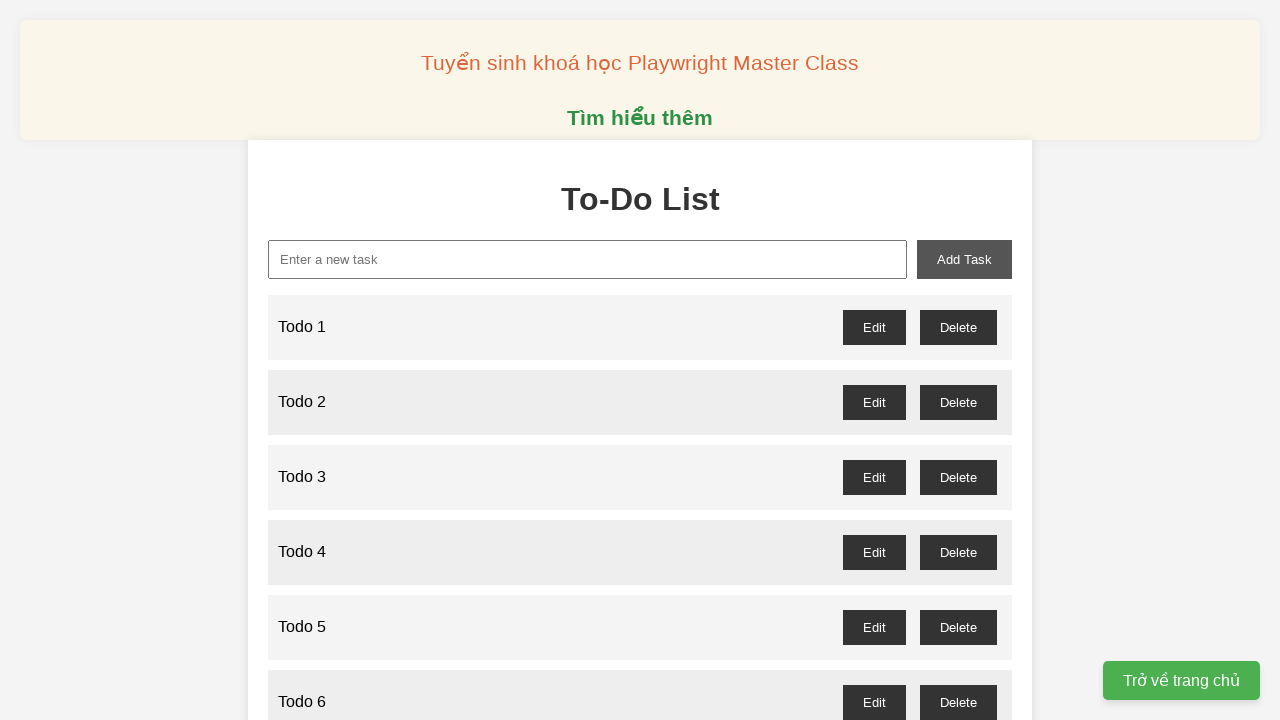

Filled input field with 'Todo 23' on #new-task
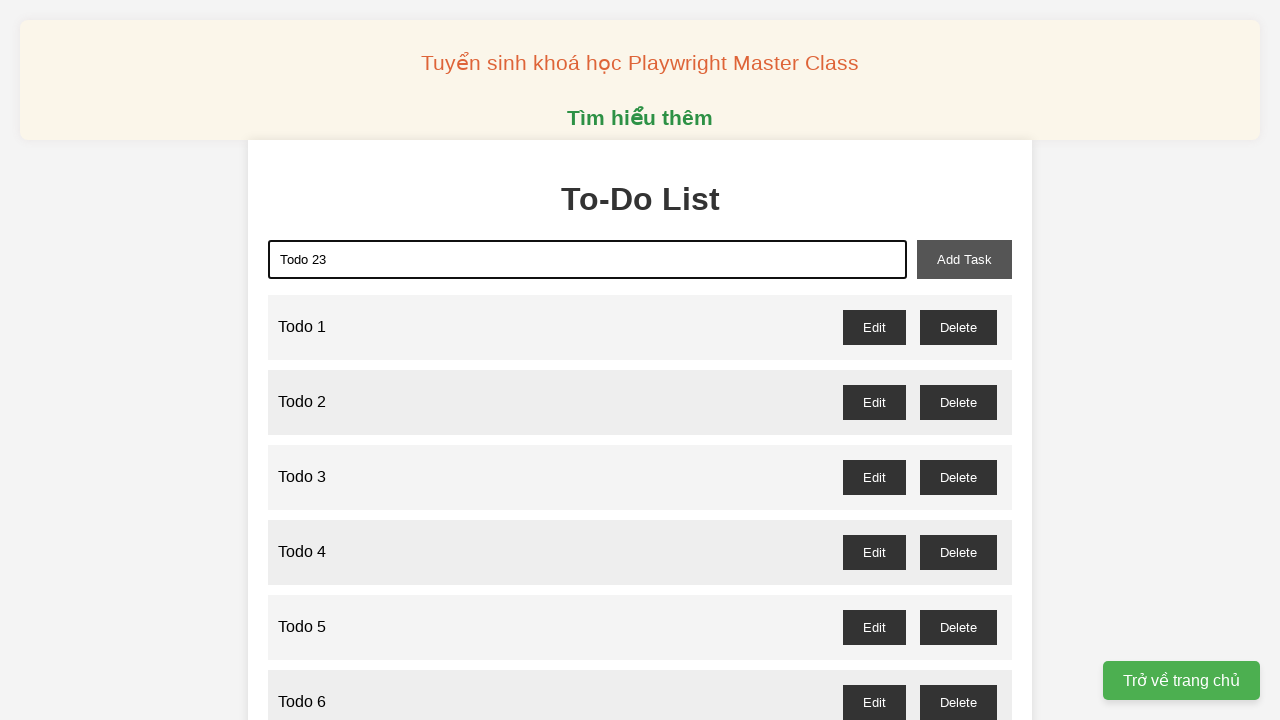

Clicked add-task button to add 'Todo 23' at (964, 259) on #add-task
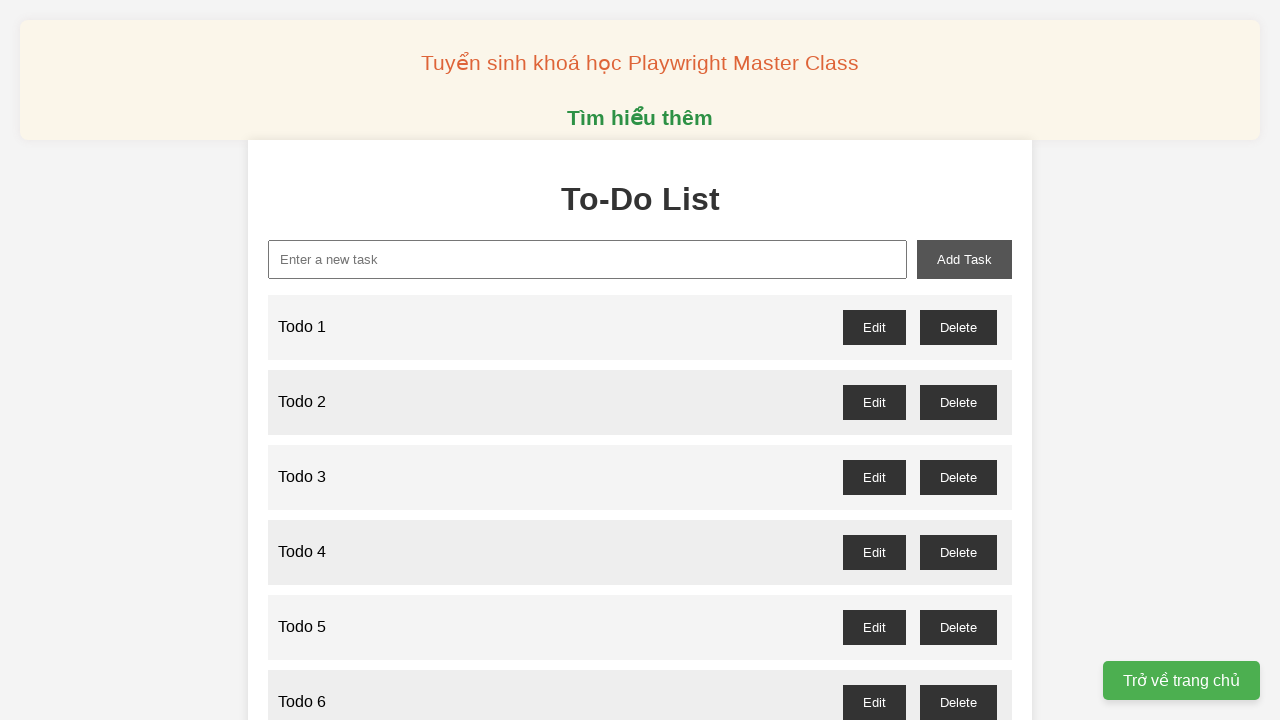

Filled input field with 'Todo 24' on #new-task
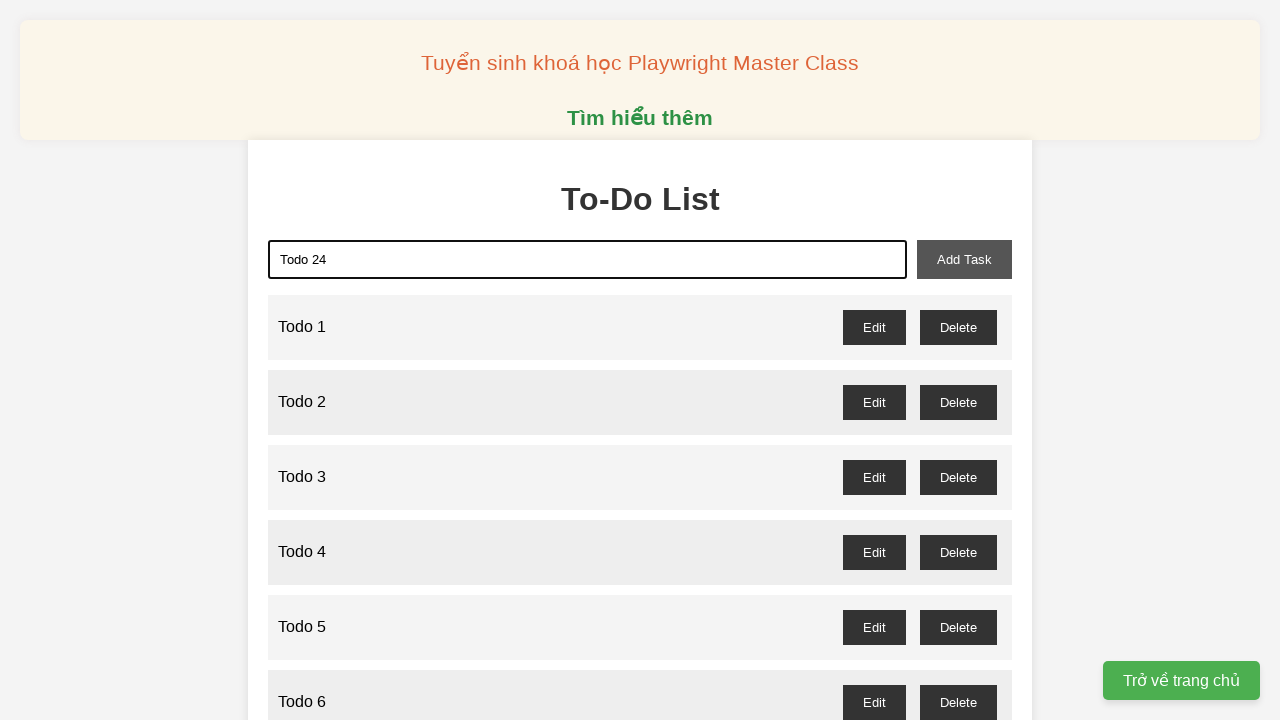

Clicked add-task button to add 'Todo 24' at (964, 259) on #add-task
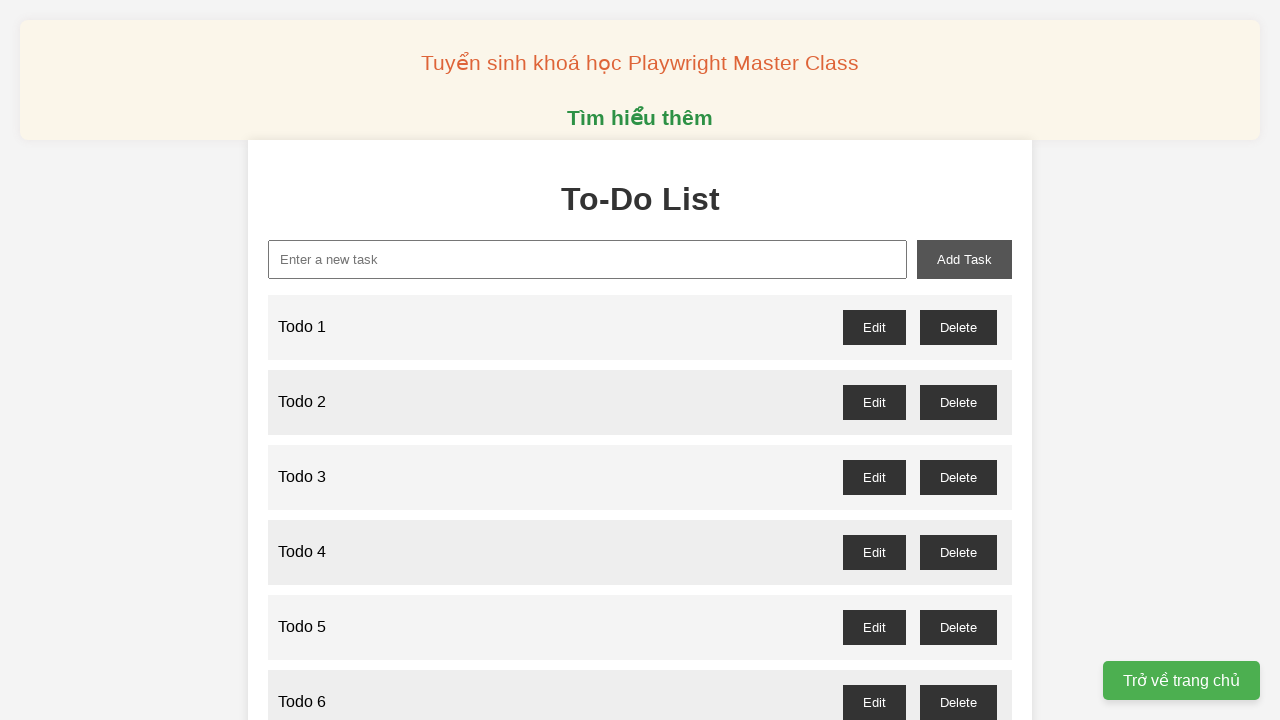

Filled input field with 'Todo 25' on #new-task
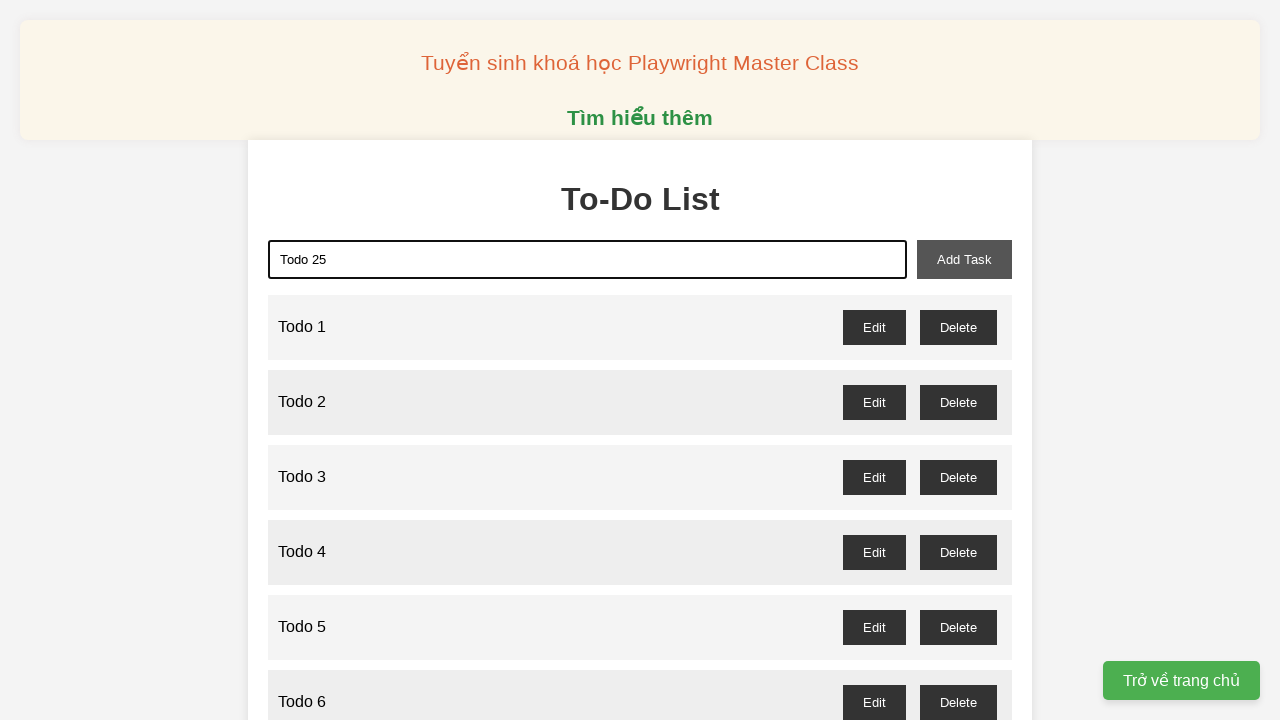

Clicked add-task button to add 'Todo 25' at (964, 259) on #add-task
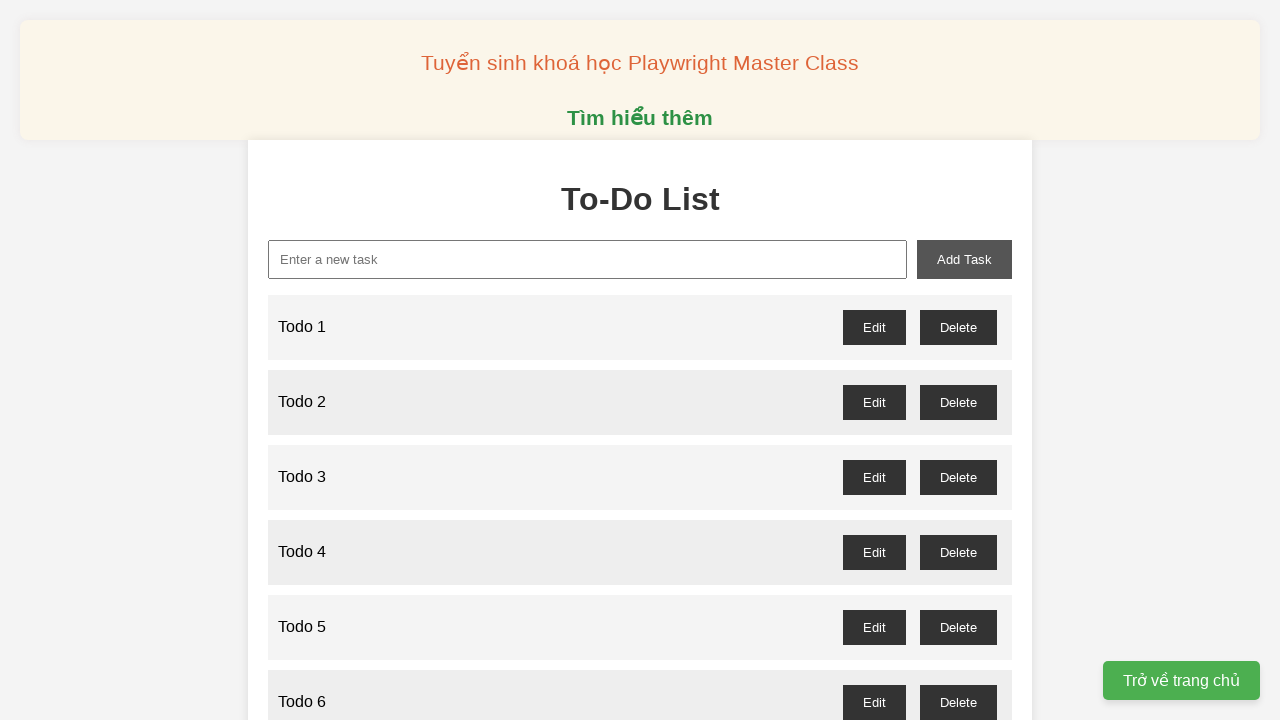

Filled input field with 'Todo 26' on #new-task
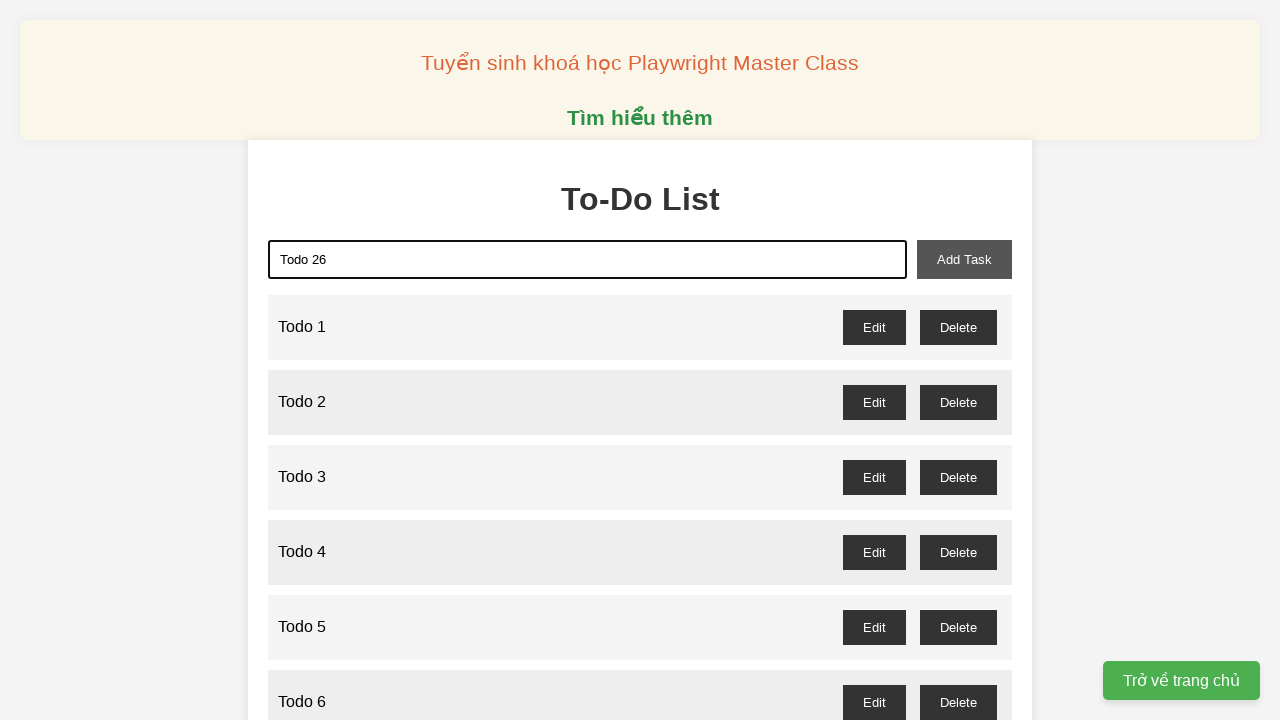

Clicked add-task button to add 'Todo 26' at (964, 259) on #add-task
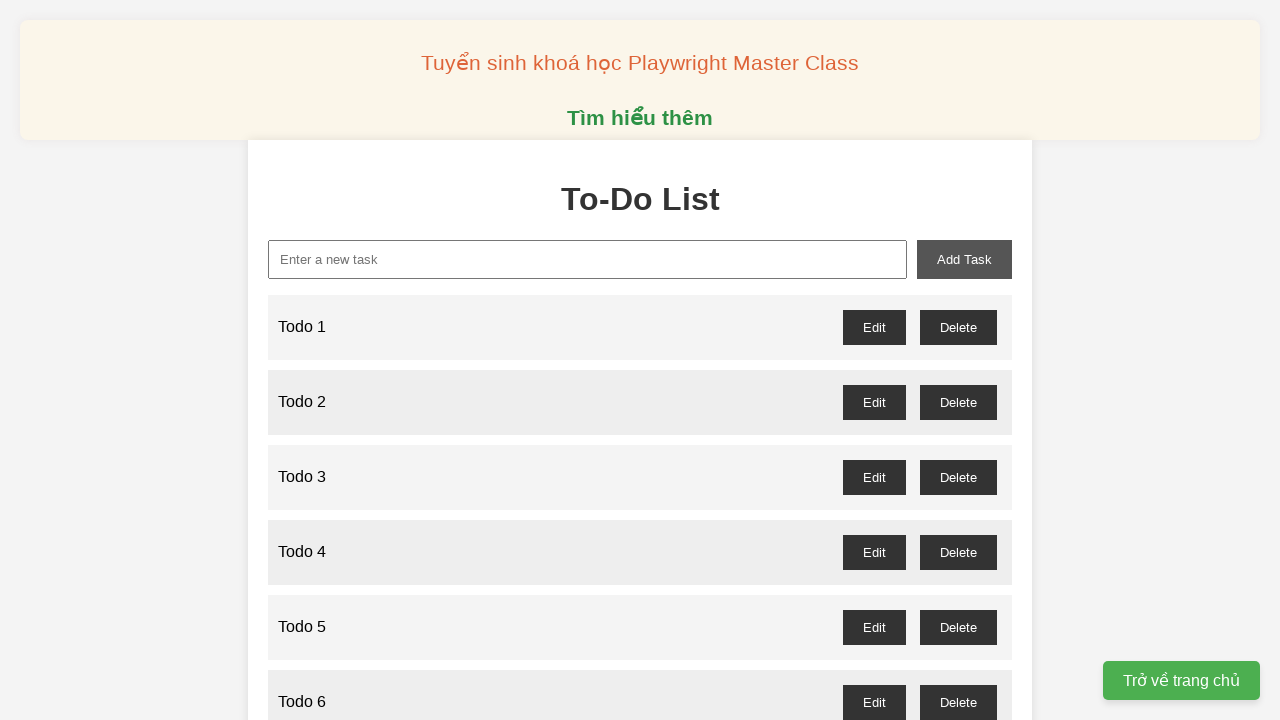

Filled input field with 'Todo 27' on #new-task
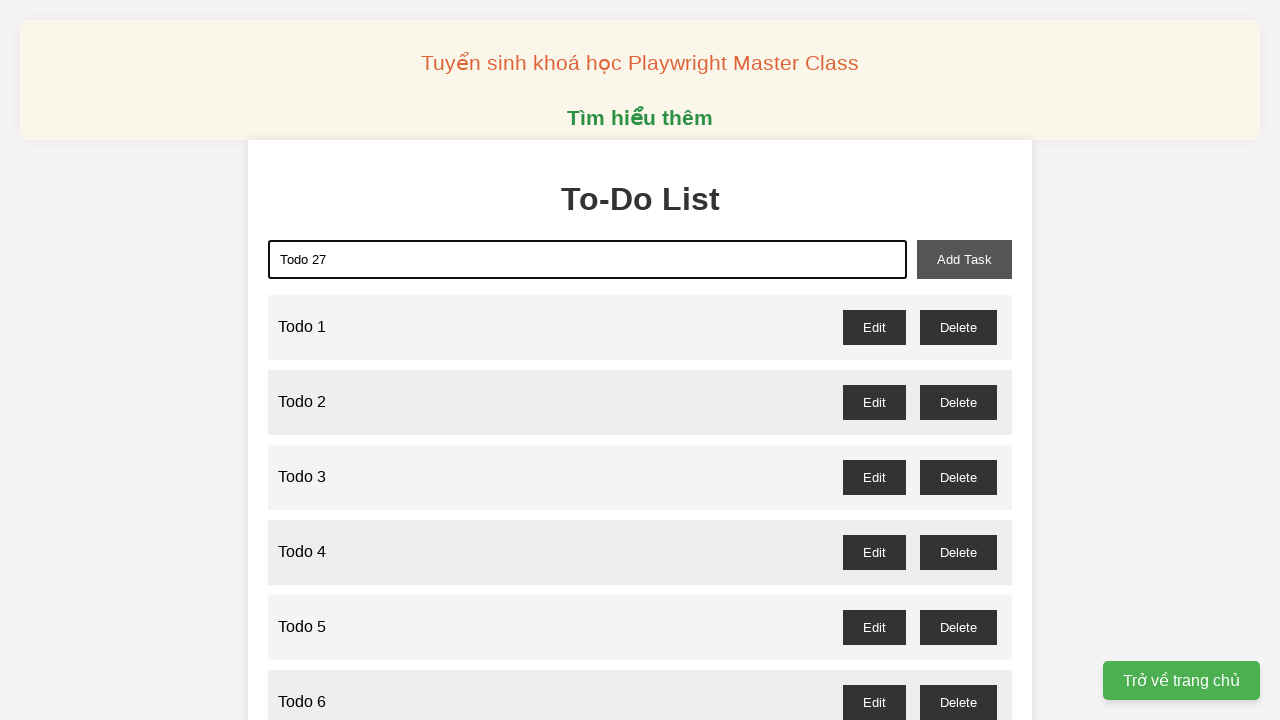

Clicked add-task button to add 'Todo 27' at (964, 259) on #add-task
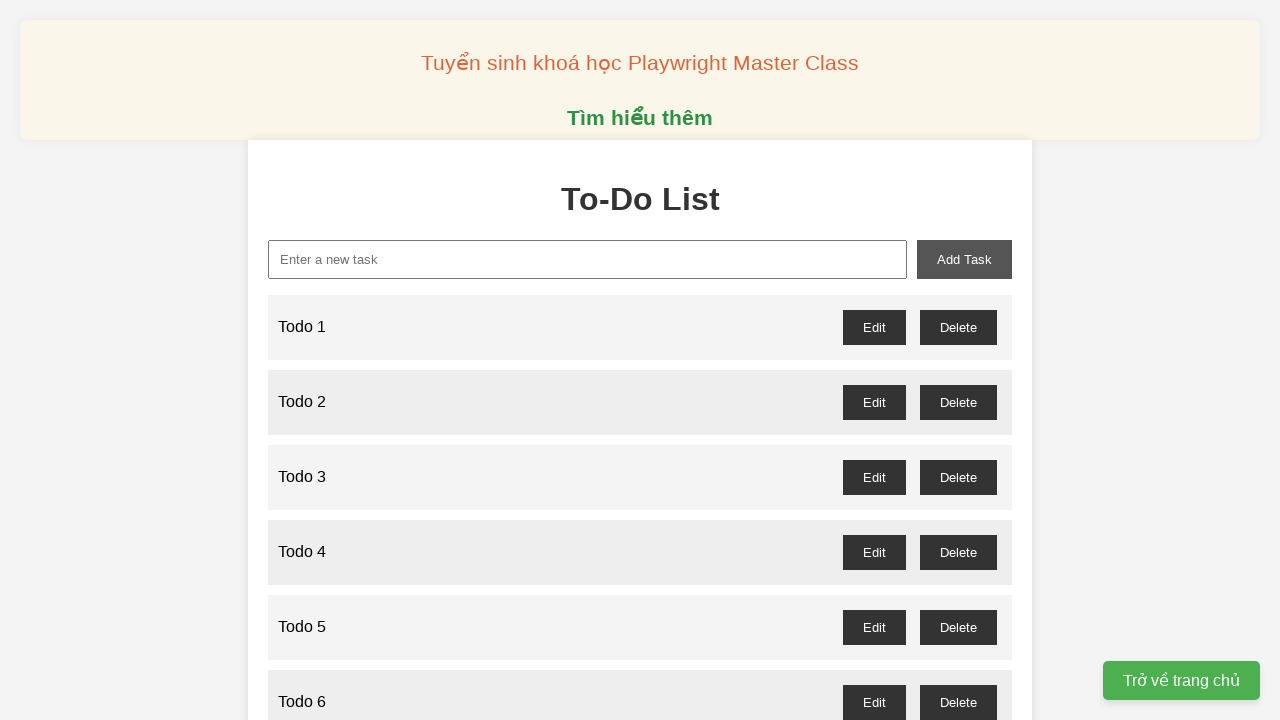

Filled input field with 'Todo 28' on #new-task
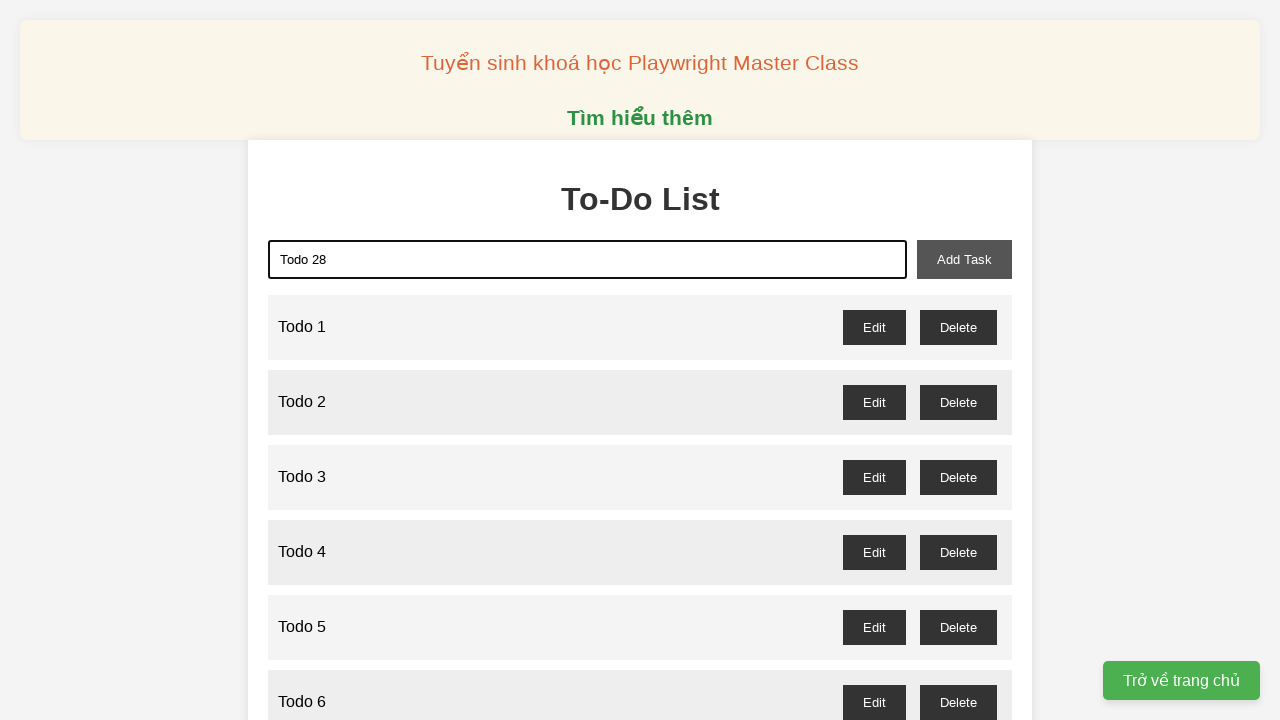

Clicked add-task button to add 'Todo 28' at (964, 259) on #add-task
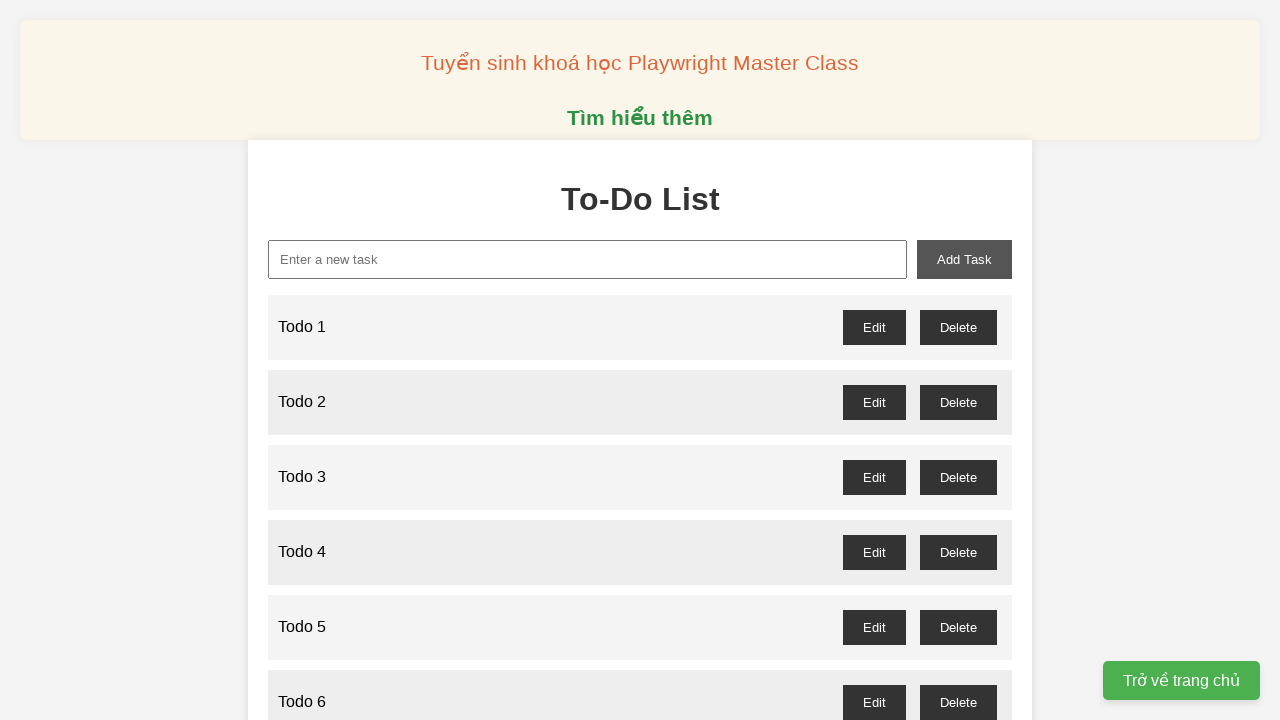

Filled input field with 'Todo 29' on #new-task
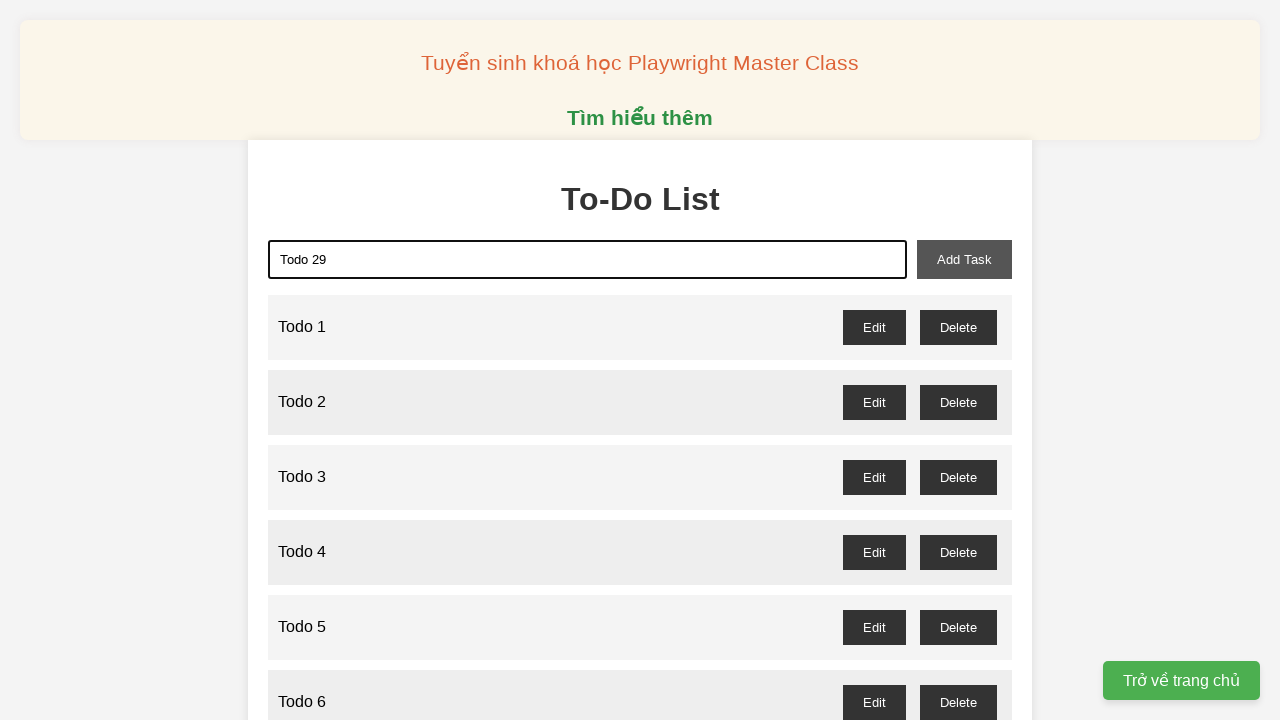

Clicked add-task button to add 'Todo 29' at (964, 259) on #add-task
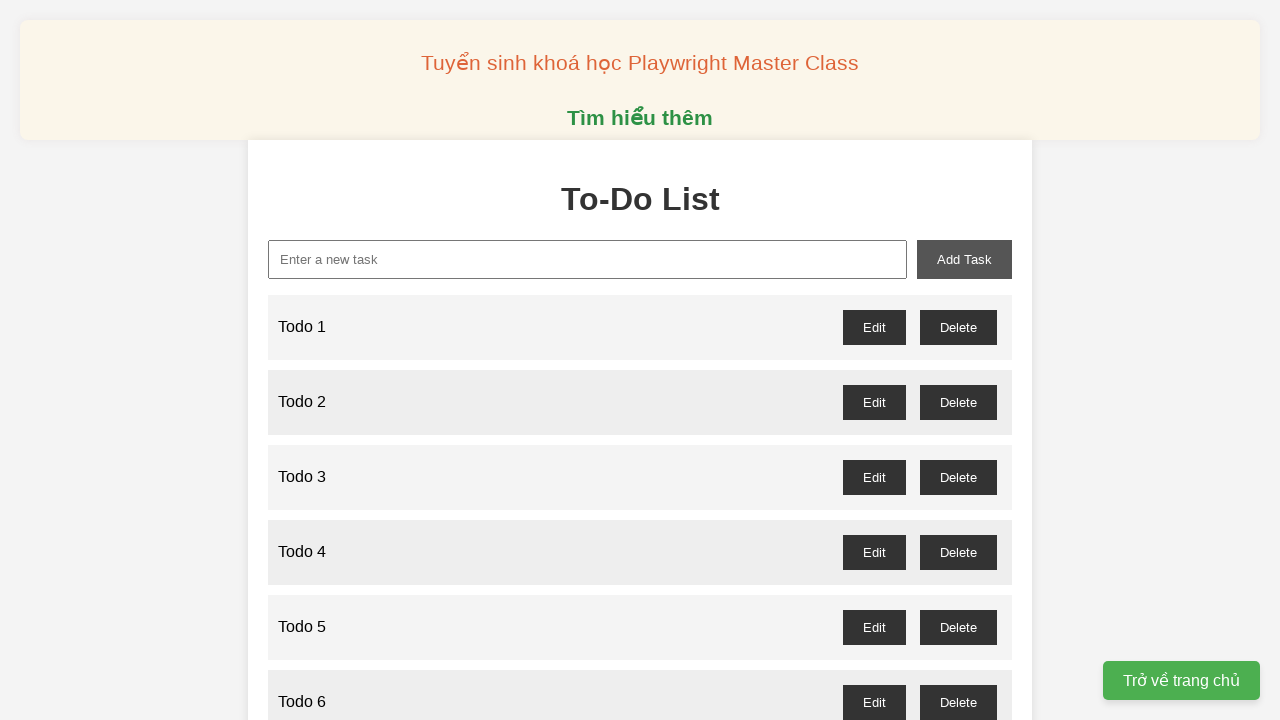

Filled input field with 'Todo 30' on #new-task
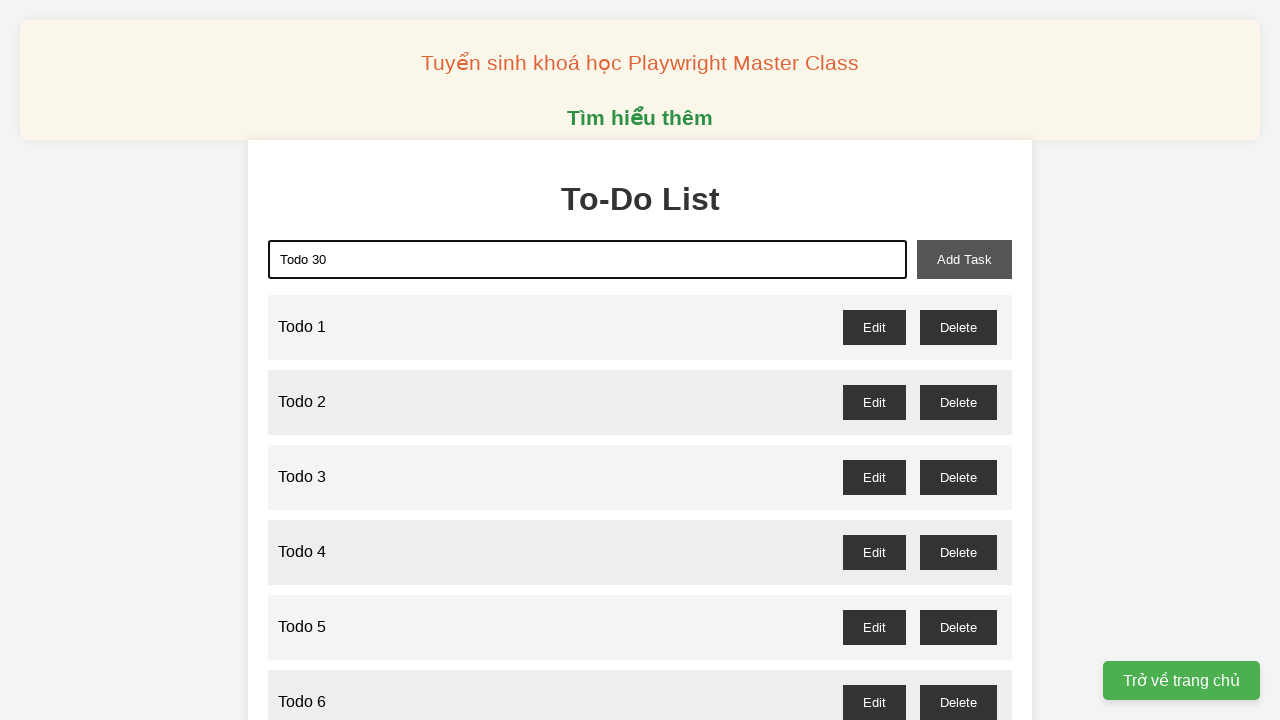

Clicked add-task button to add 'Todo 30' at (964, 259) on #add-task
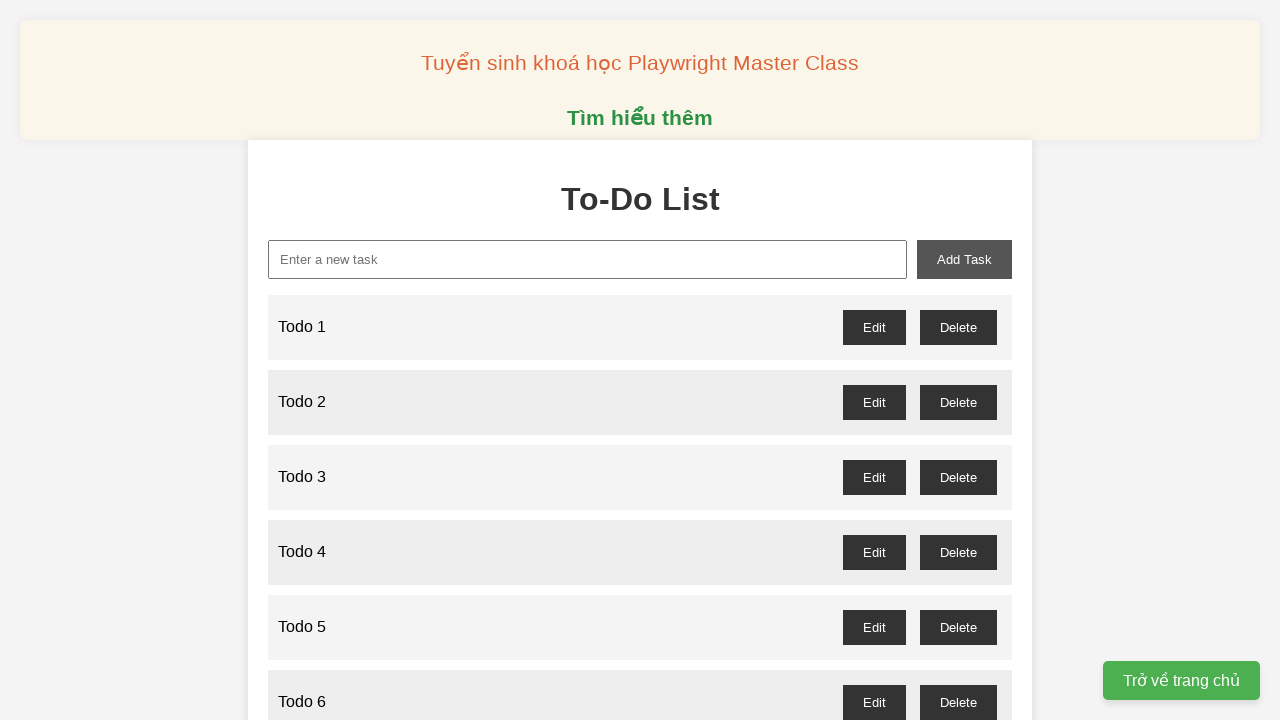

Filled input field with 'Todo 31' on #new-task
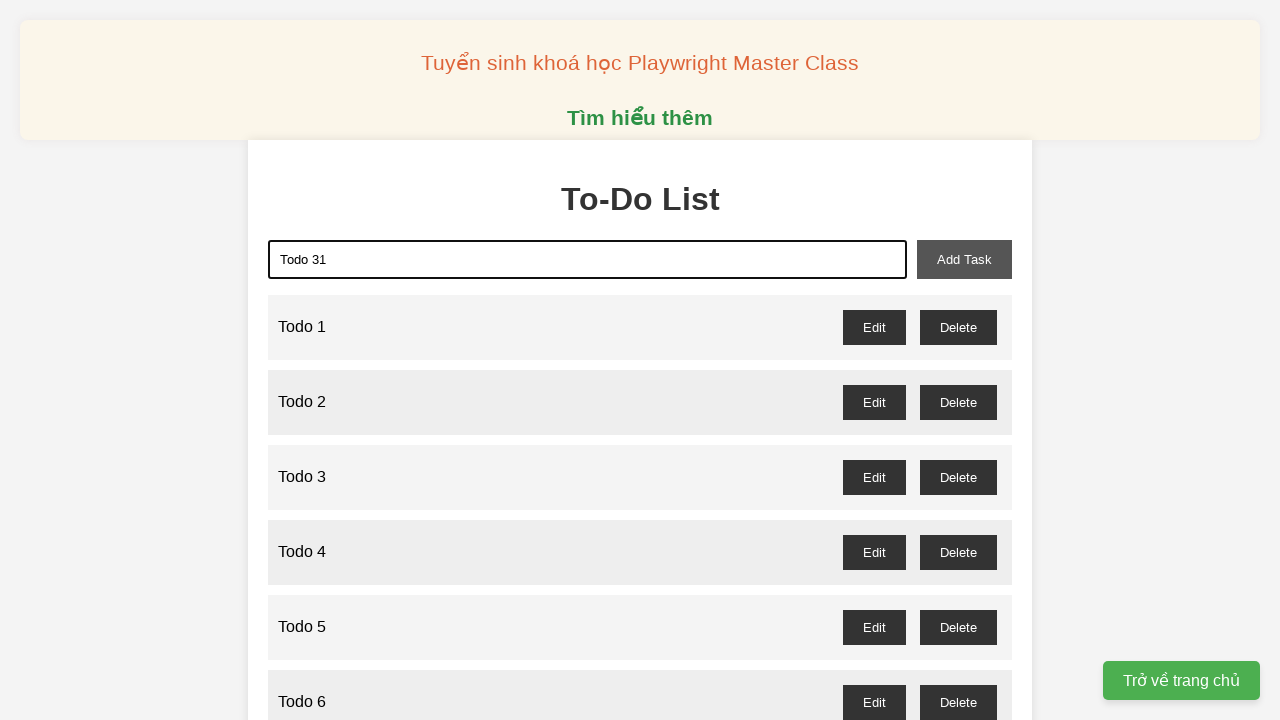

Clicked add-task button to add 'Todo 31' at (964, 259) on #add-task
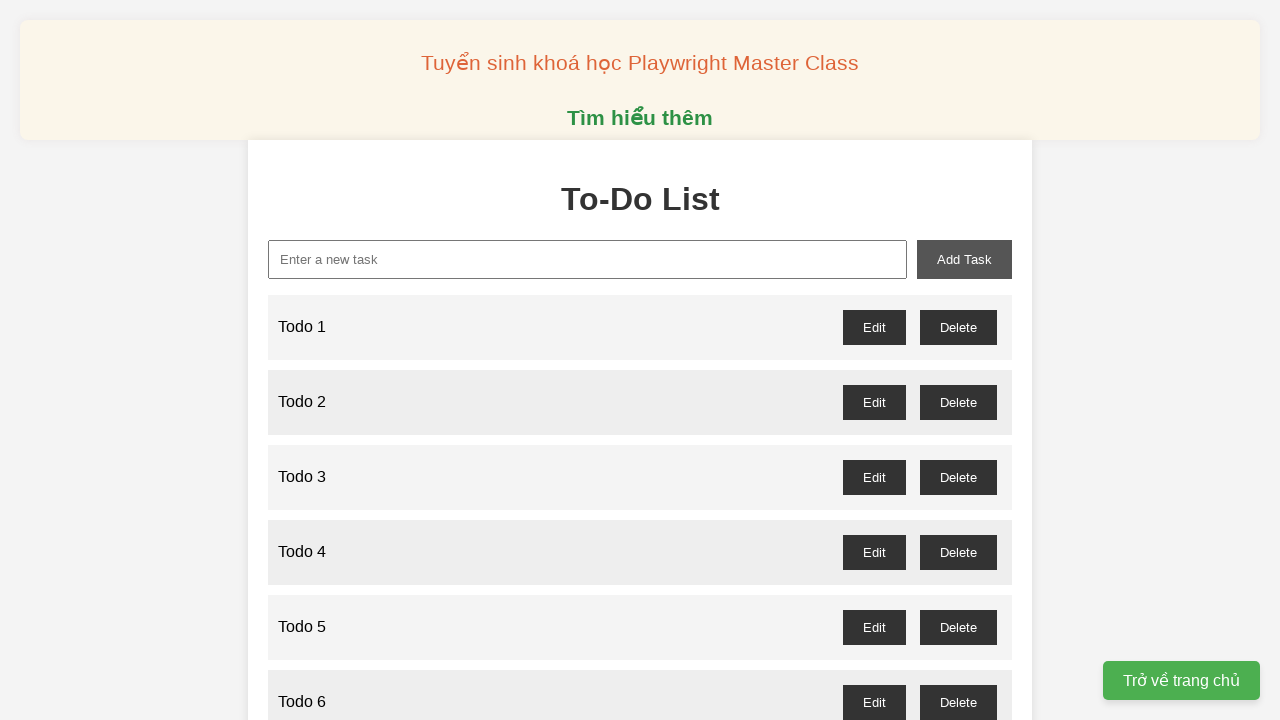

Filled input field with 'Todo 32' on #new-task
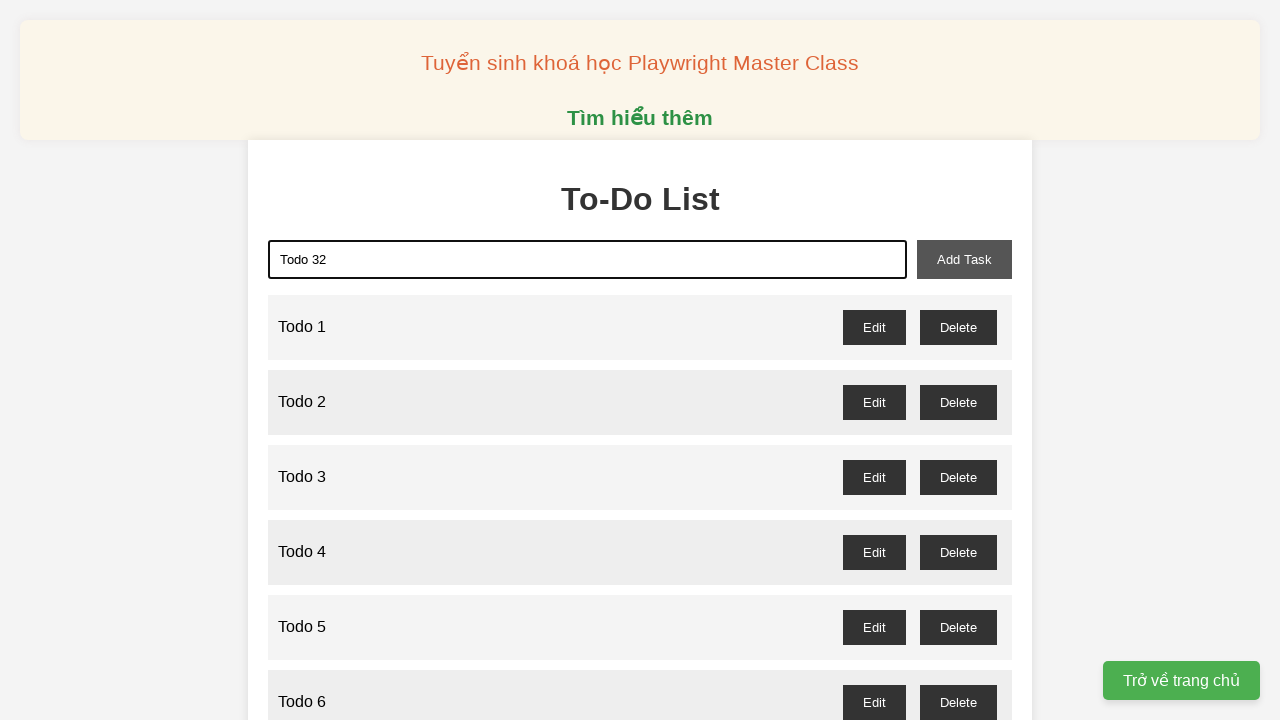

Clicked add-task button to add 'Todo 32' at (964, 259) on #add-task
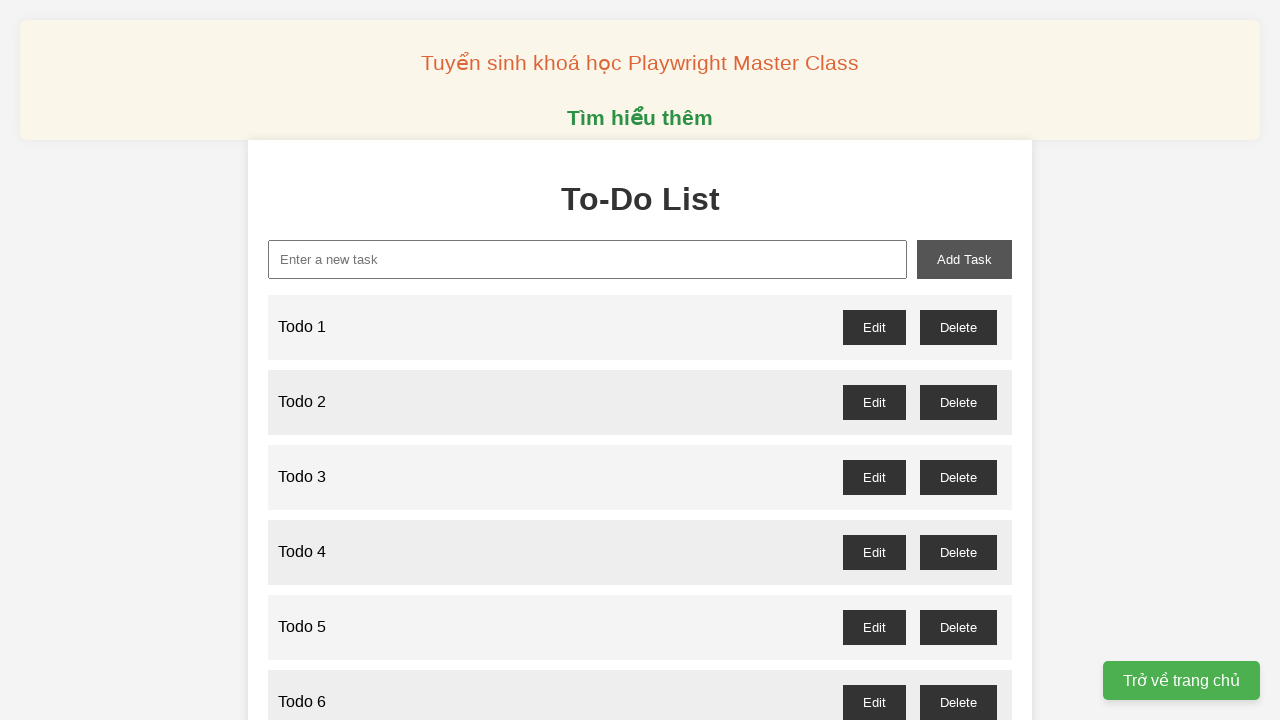

Filled input field with 'Todo 33' on #new-task
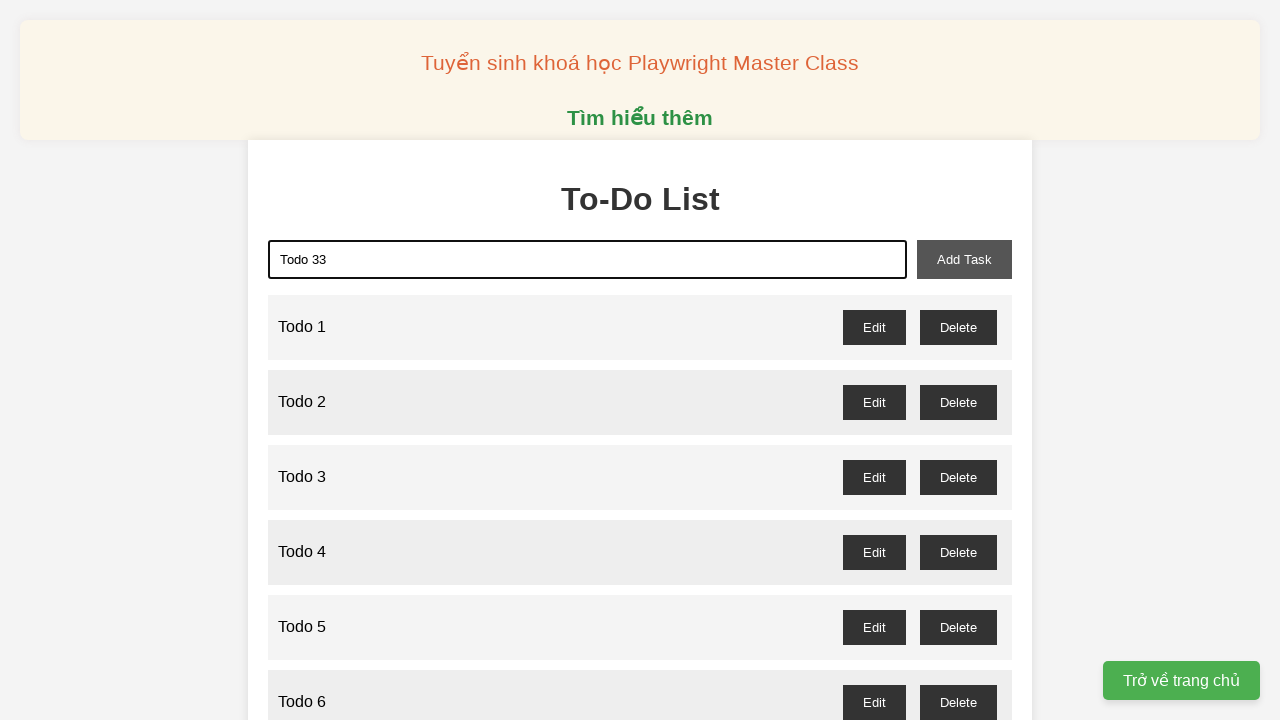

Clicked add-task button to add 'Todo 33' at (964, 259) on #add-task
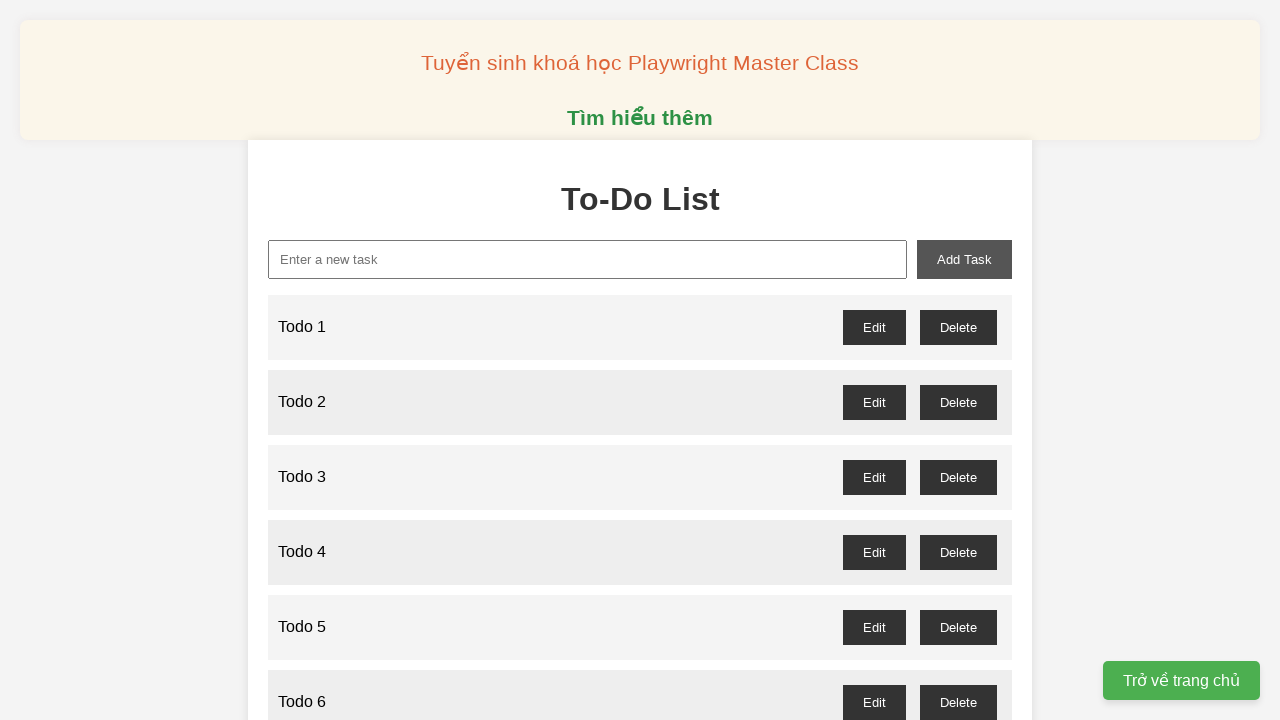

Filled input field with 'Todo 34' on #new-task
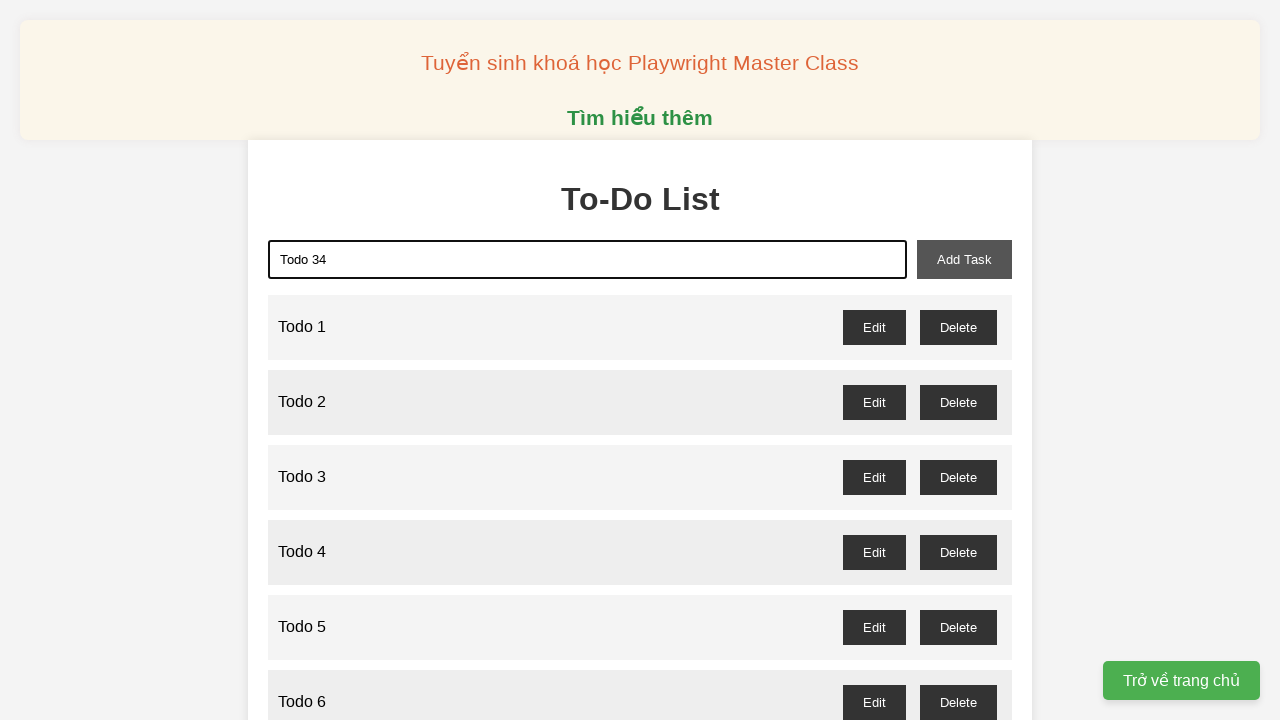

Clicked add-task button to add 'Todo 34' at (964, 259) on #add-task
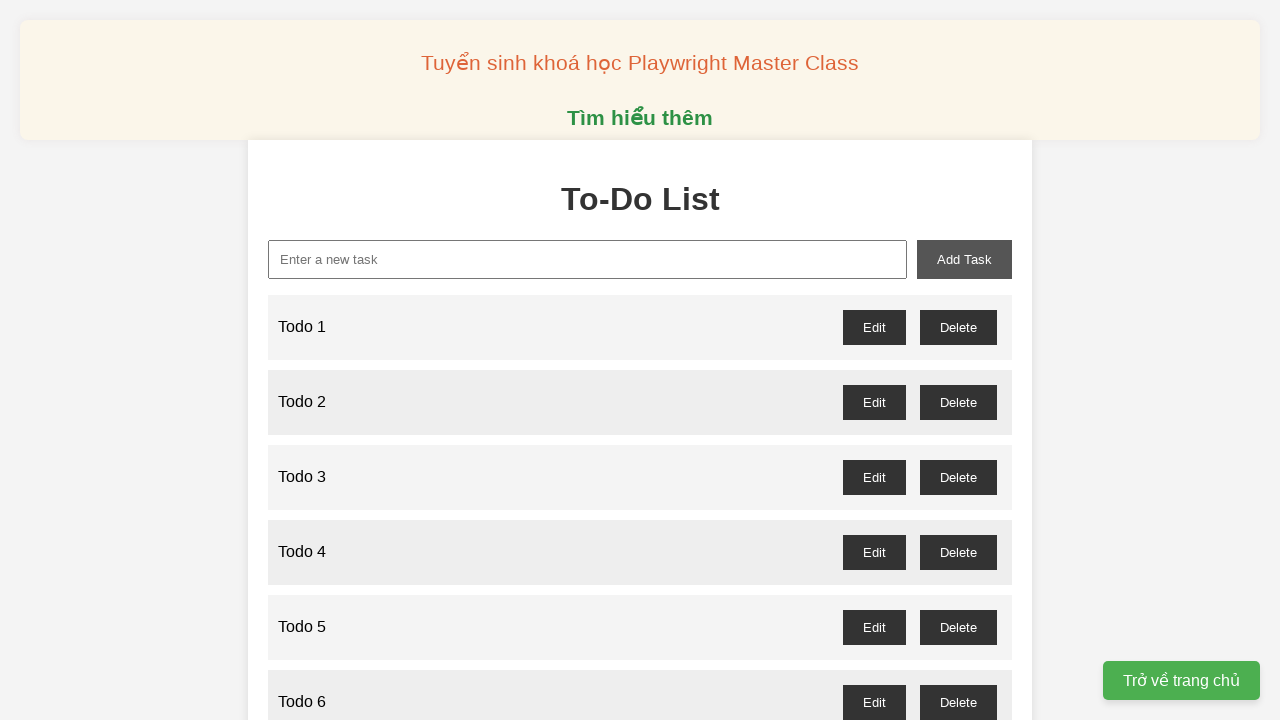

Filled input field with 'Todo 35' on #new-task
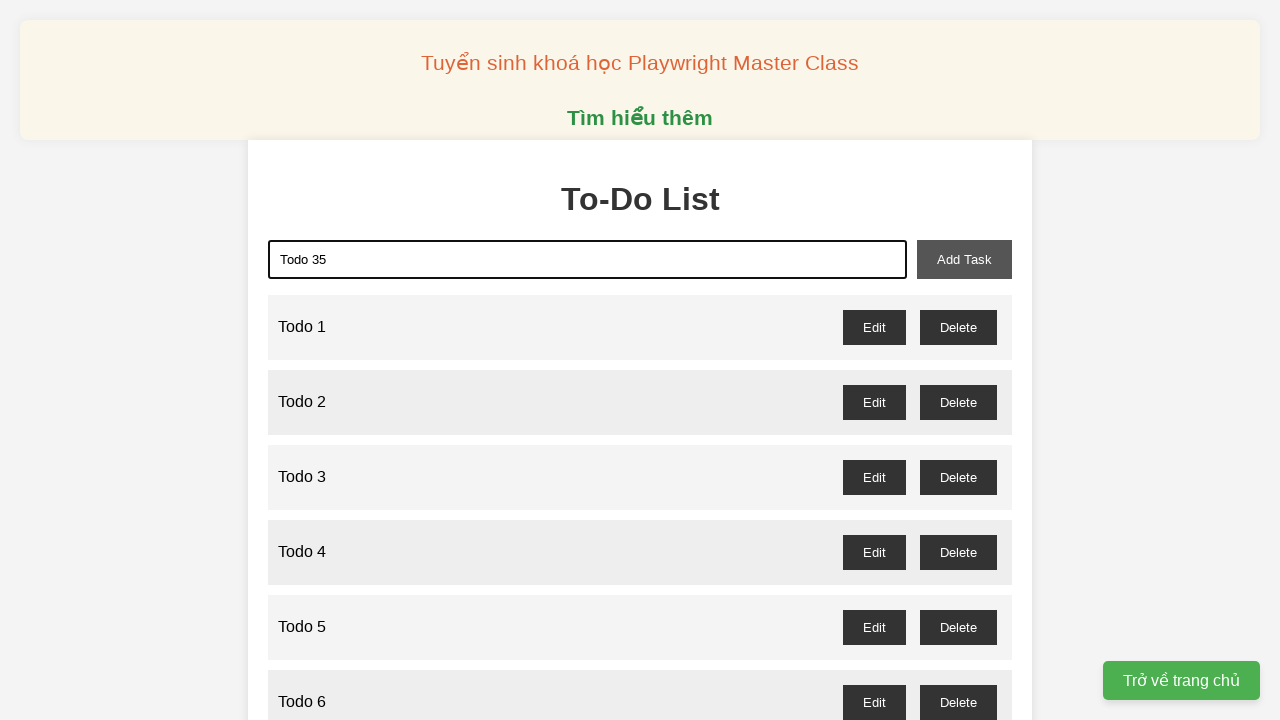

Clicked add-task button to add 'Todo 35' at (964, 259) on #add-task
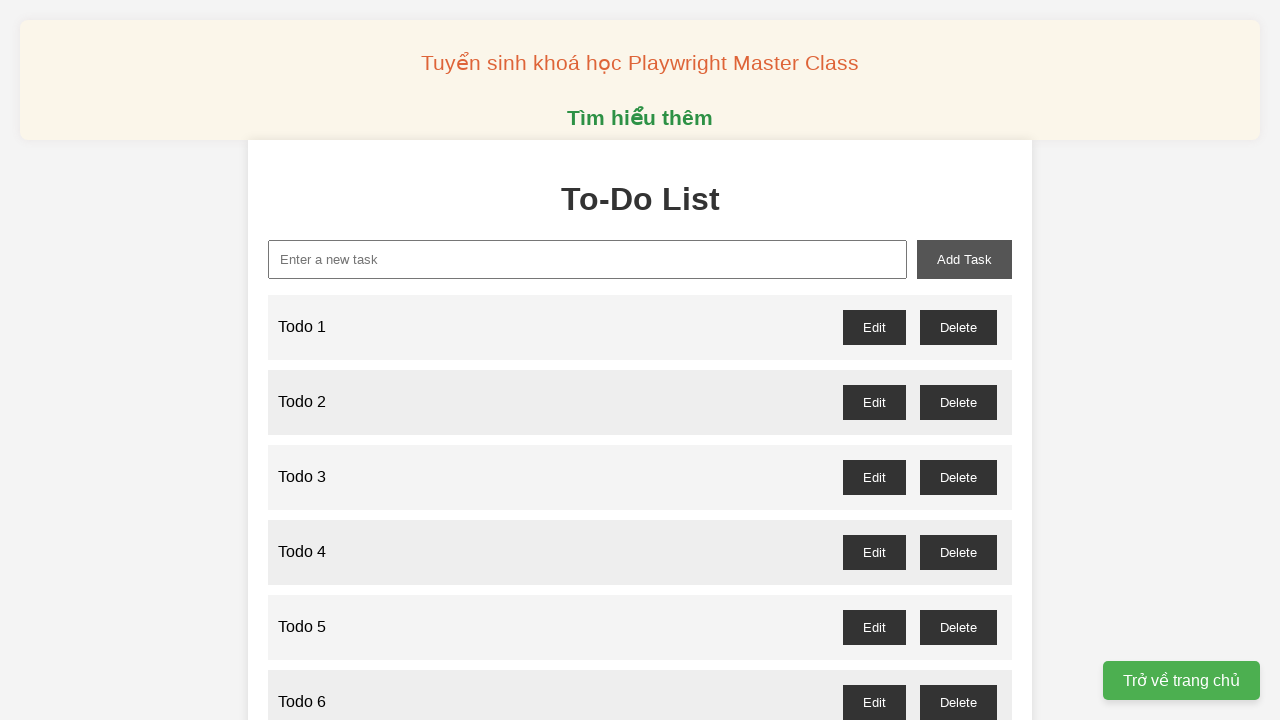

Filled input field with 'Todo 36' on #new-task
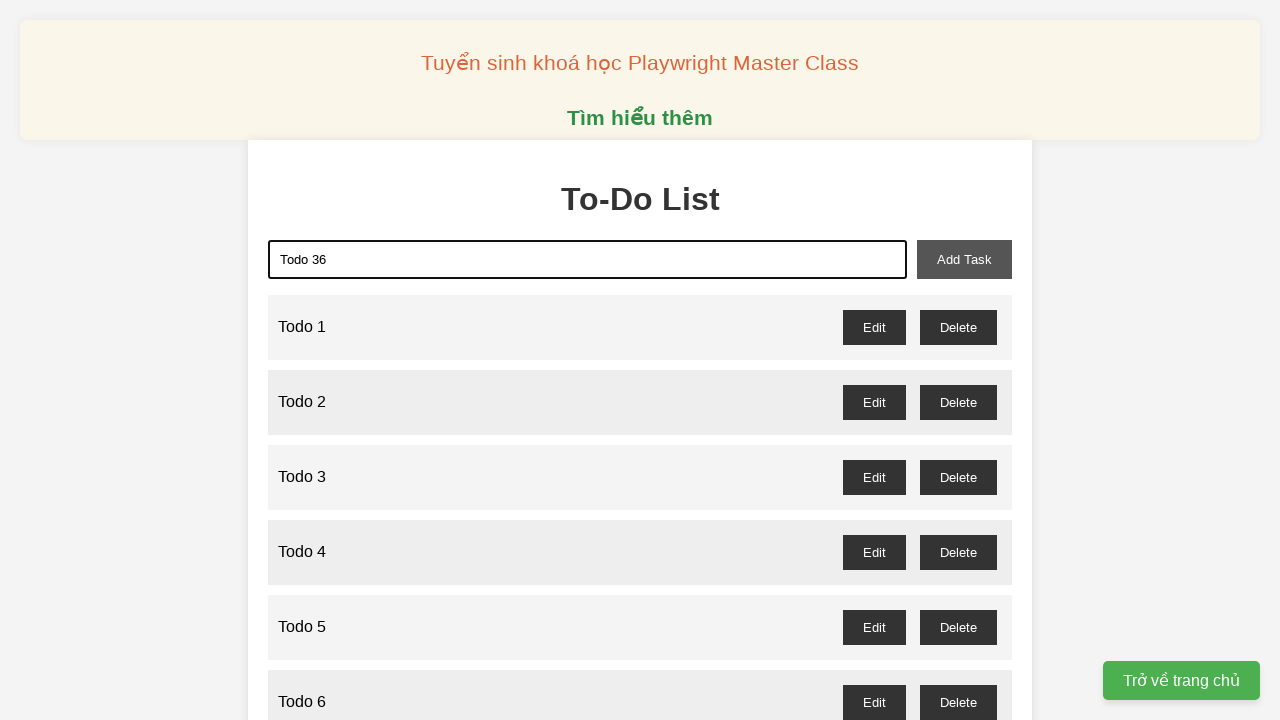

Clicked add-task button to add 'Todo 36' at (964, 259) on #add-task
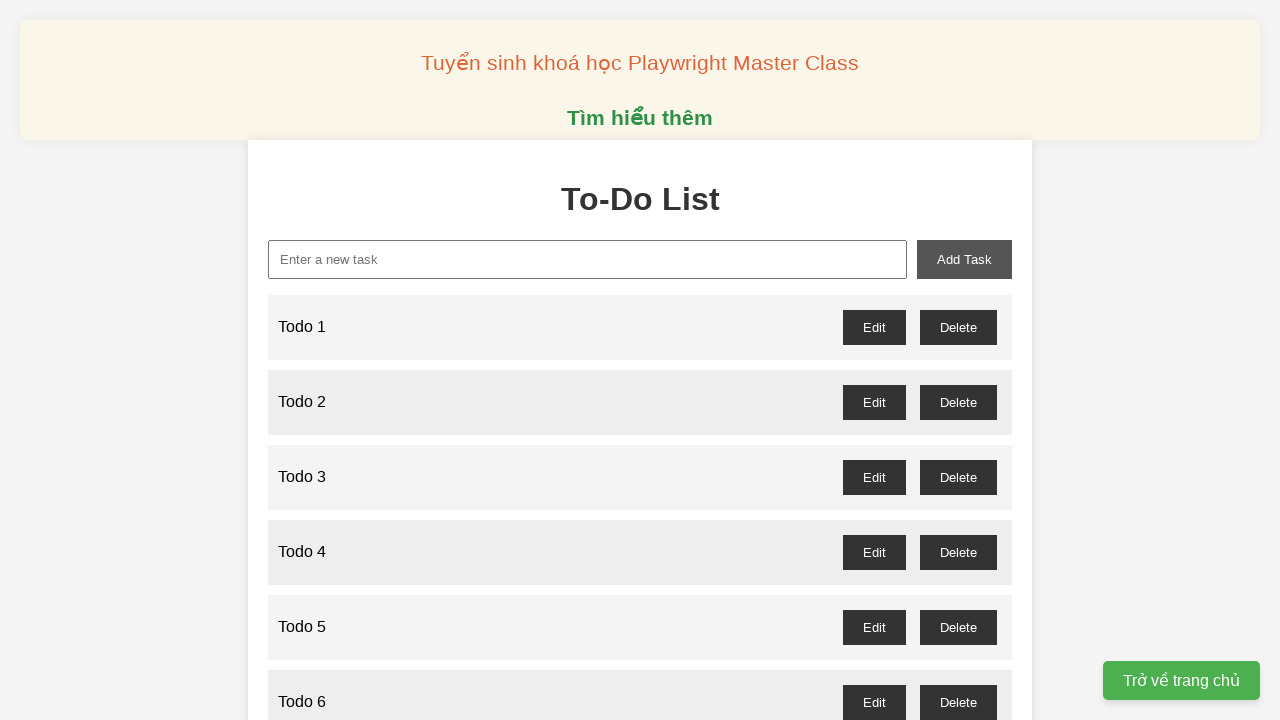

Filled input field with 'Todo 37' on #new-task
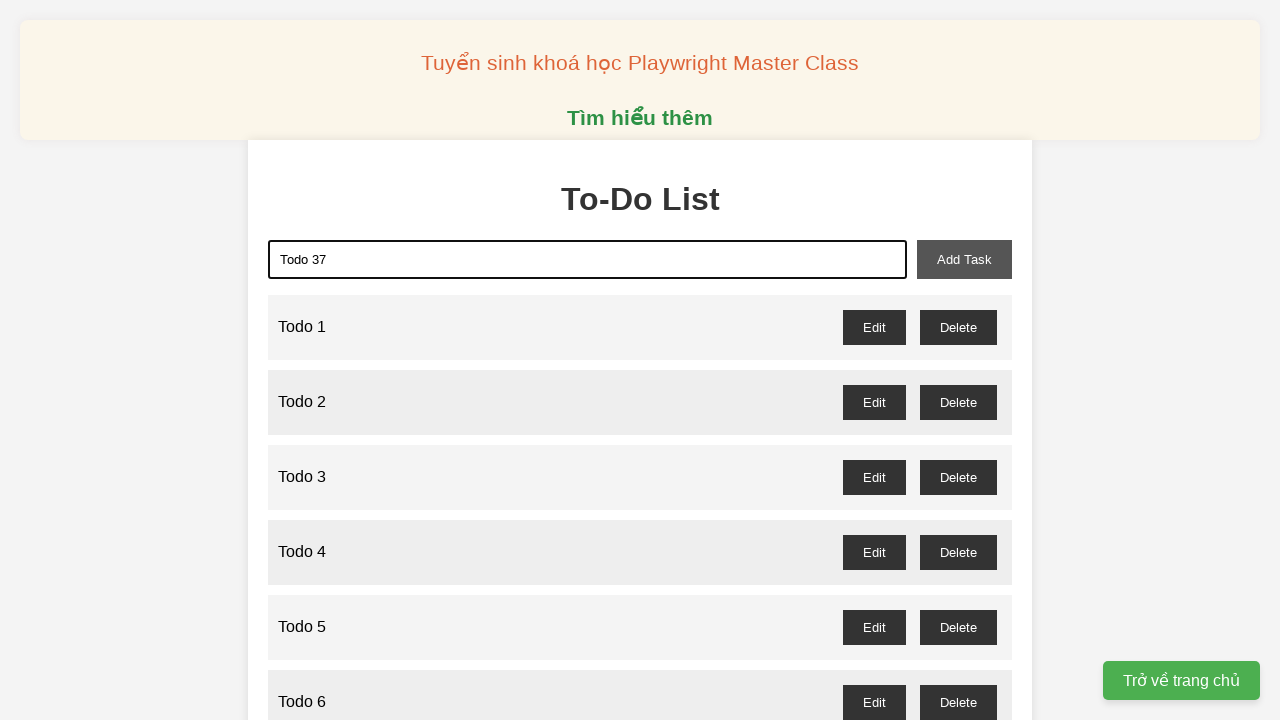

Clicked add-task button to add 'Todo 37' at (964, 259) on #add-task
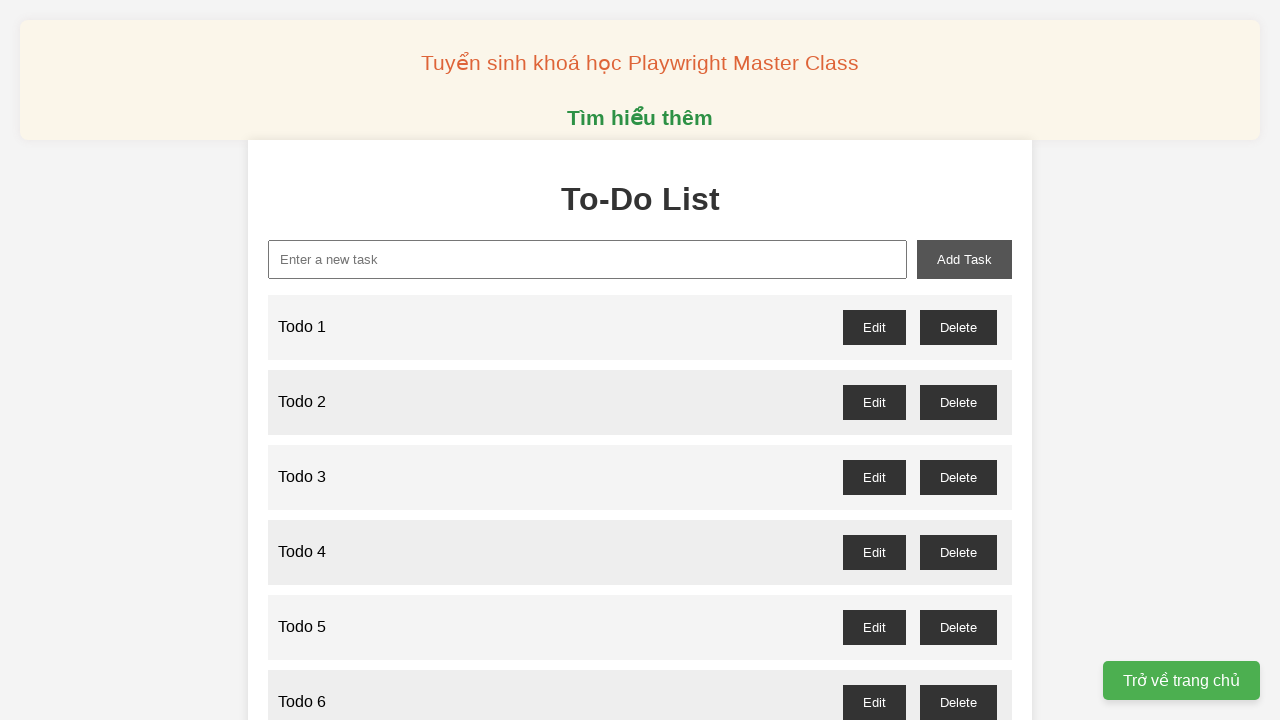

Filled input field with 'Todo 38' on #new-task
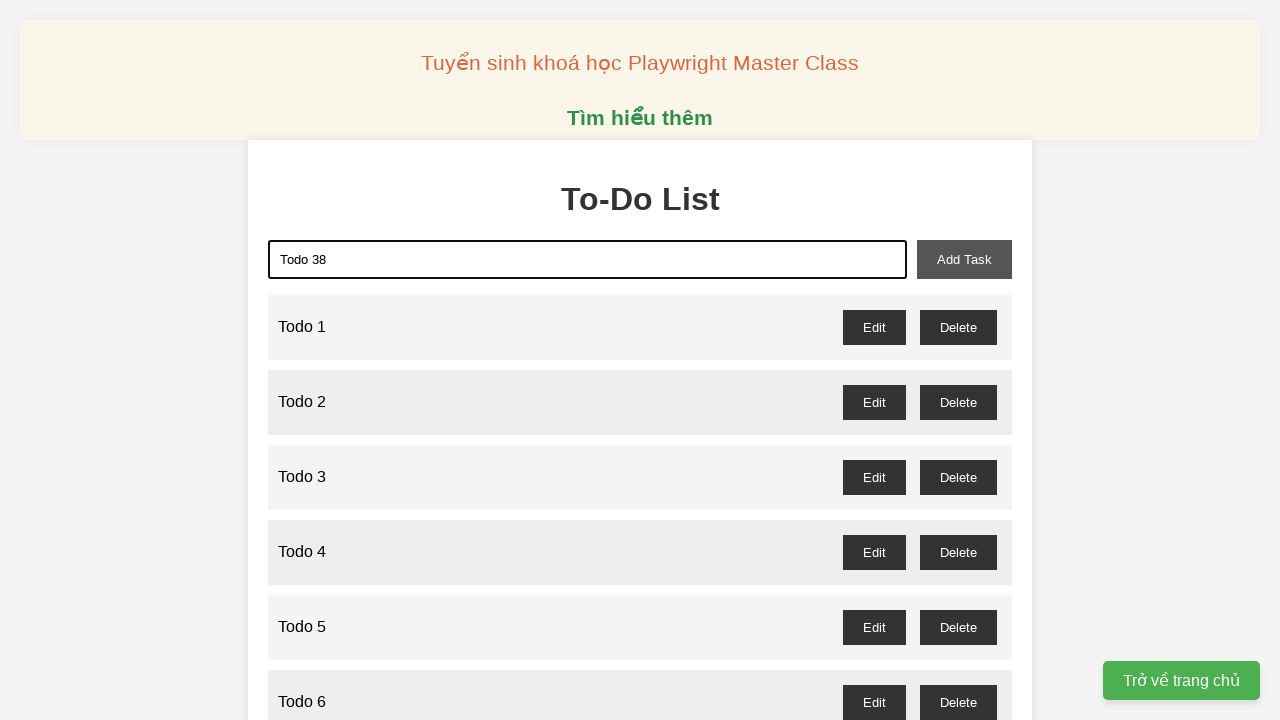

Clicked add-task button to add 'Todo 38' at (964, 259) on #add-task
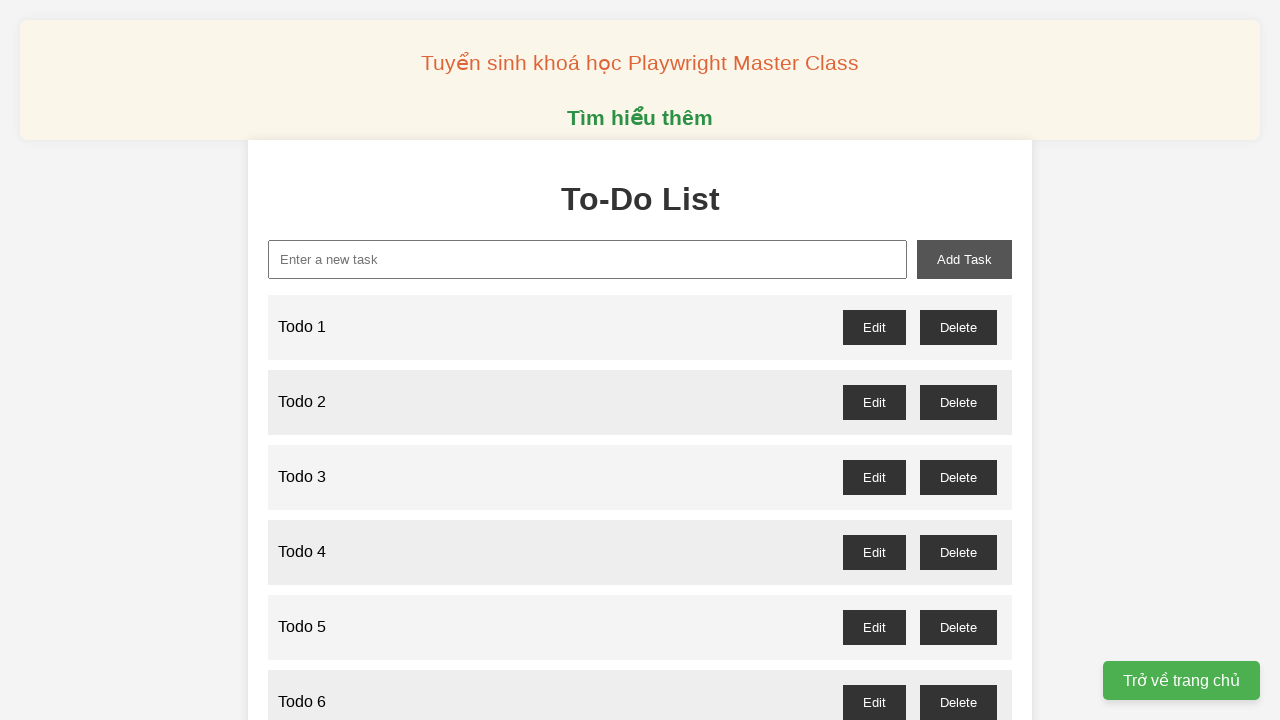

Filled input field with 'Todo 39' on #new-task
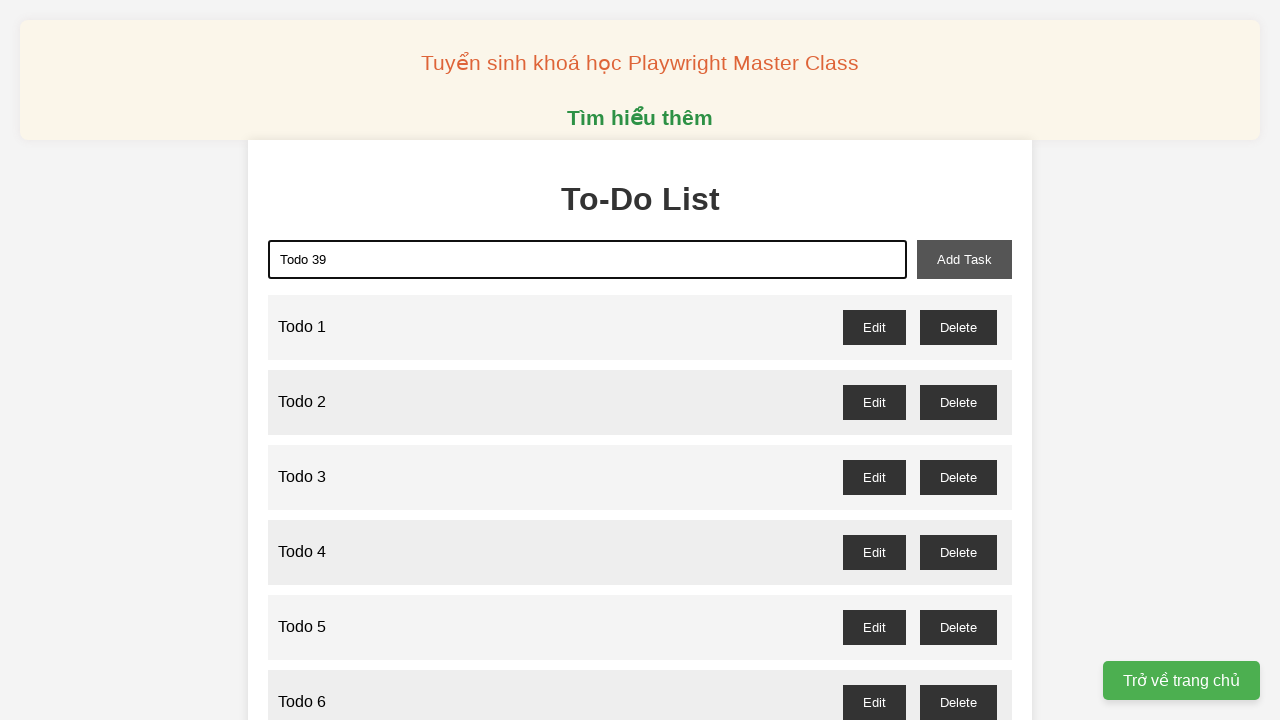

Clicked add-task button to add 'Todo 39' at (964, 259) on #add-task
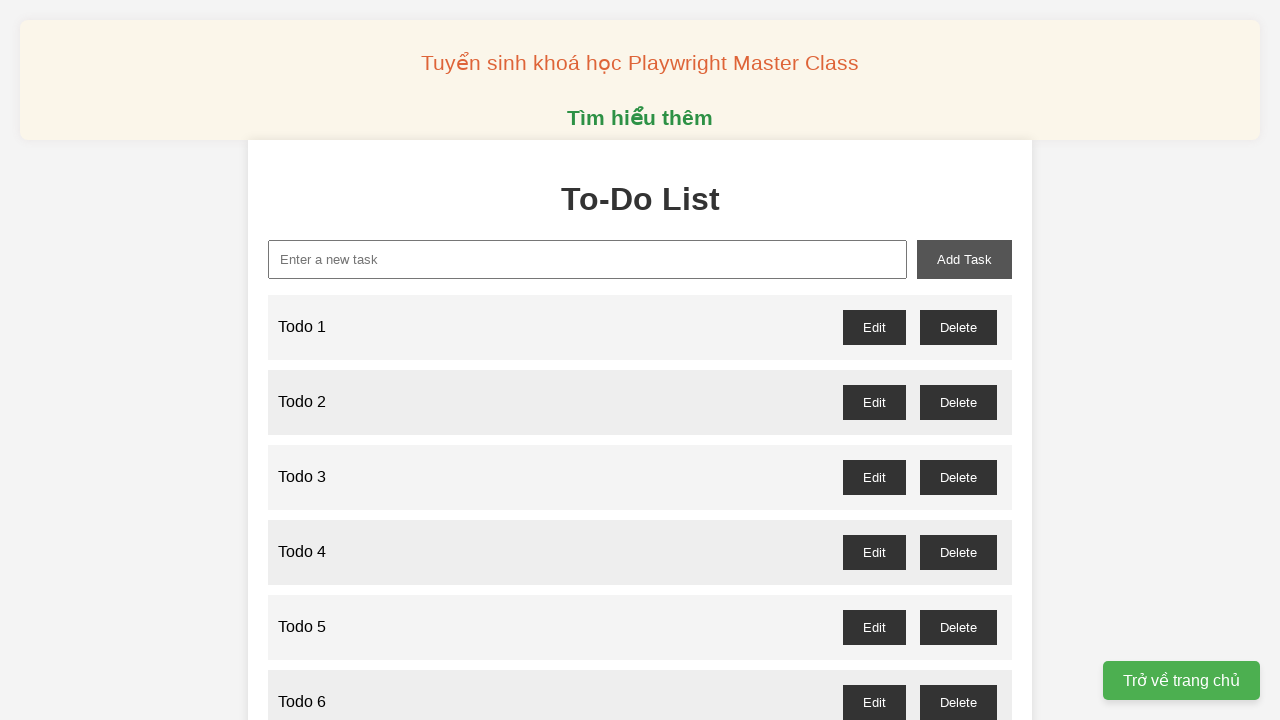

Filled input field with 'Todo 40' on #new-task
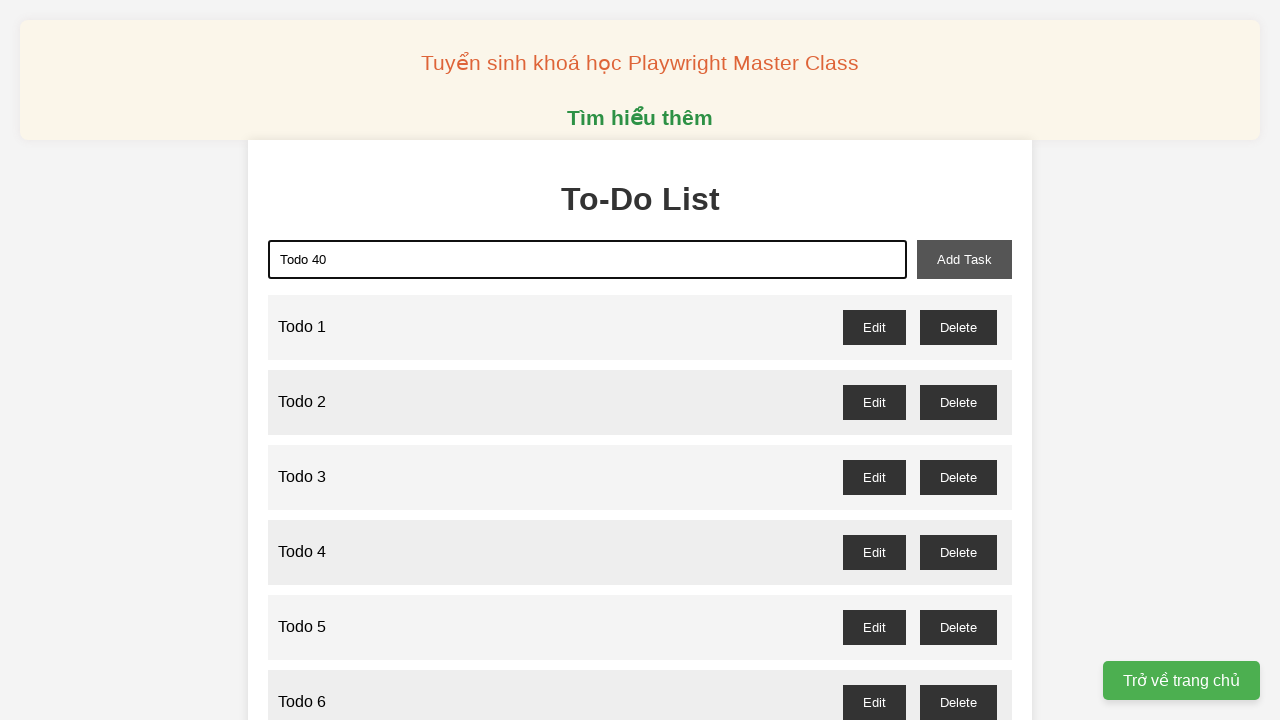

Clicked add-task button to add 'Todo 40' at (964, 259) on #add-task
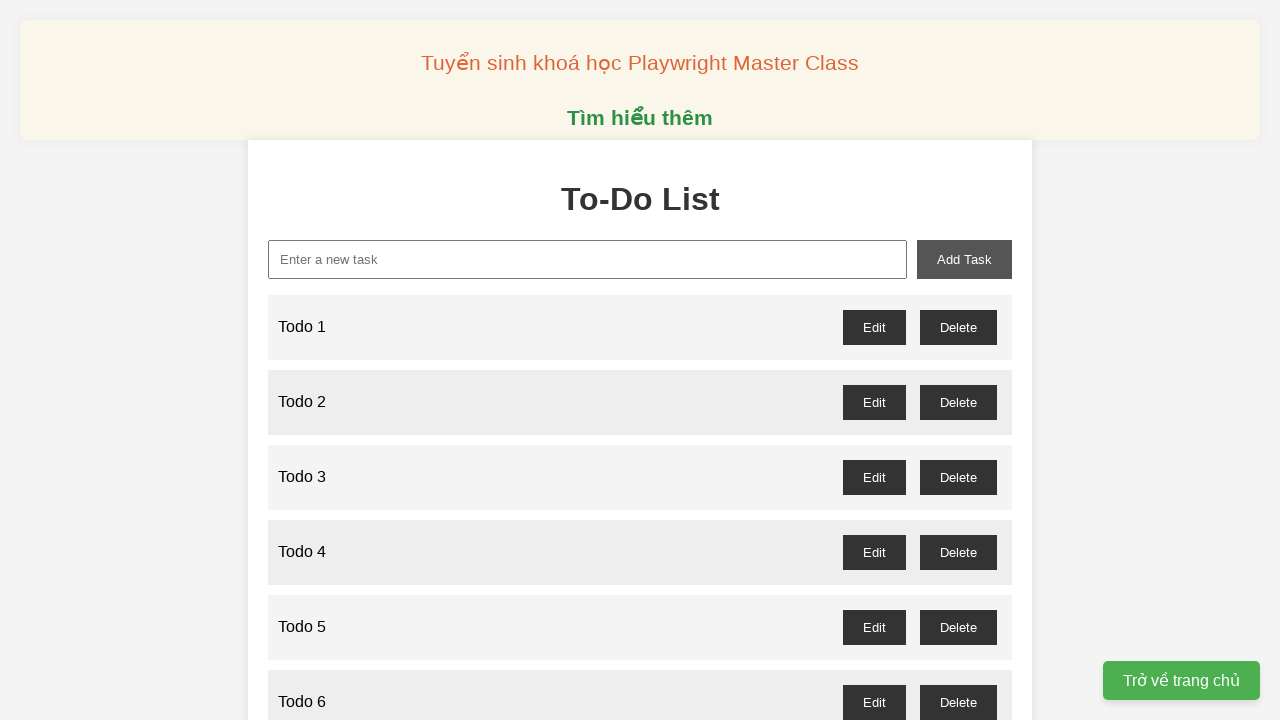

Filled input field with 'Todo 41' on #new-task
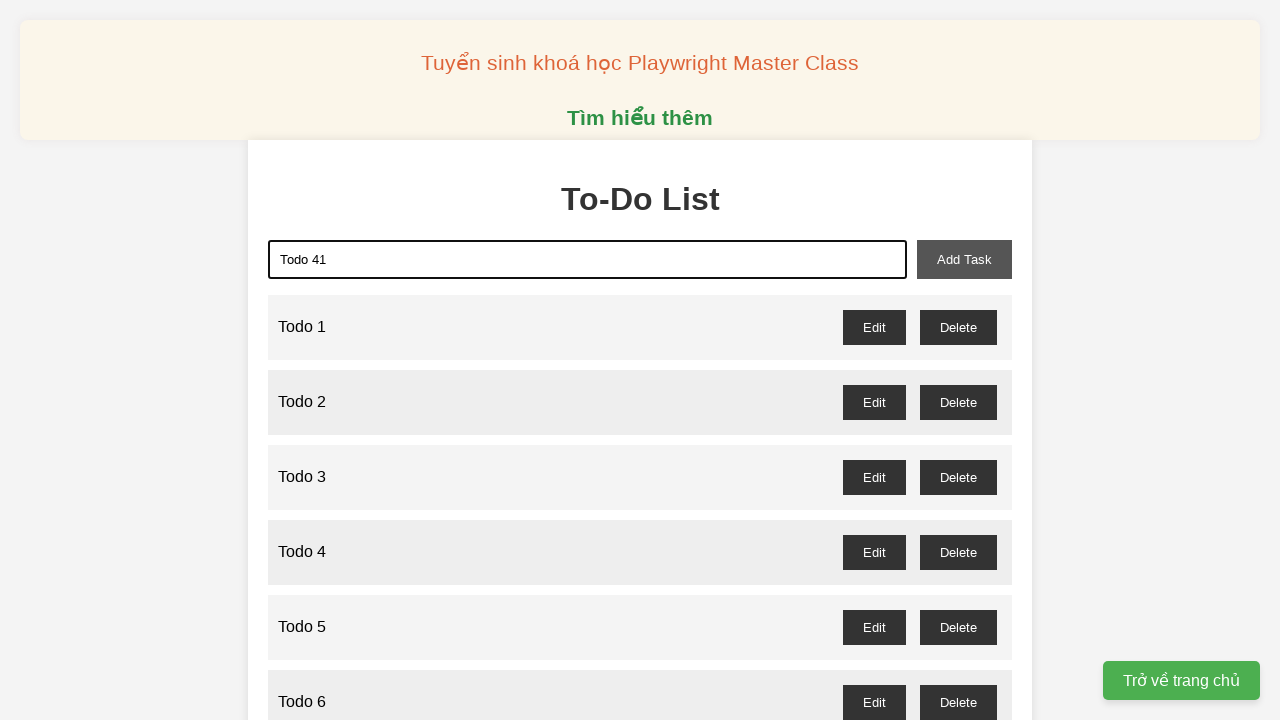

Clicked add-task button to add 'Todo 41' at (964, 259) on #add-task
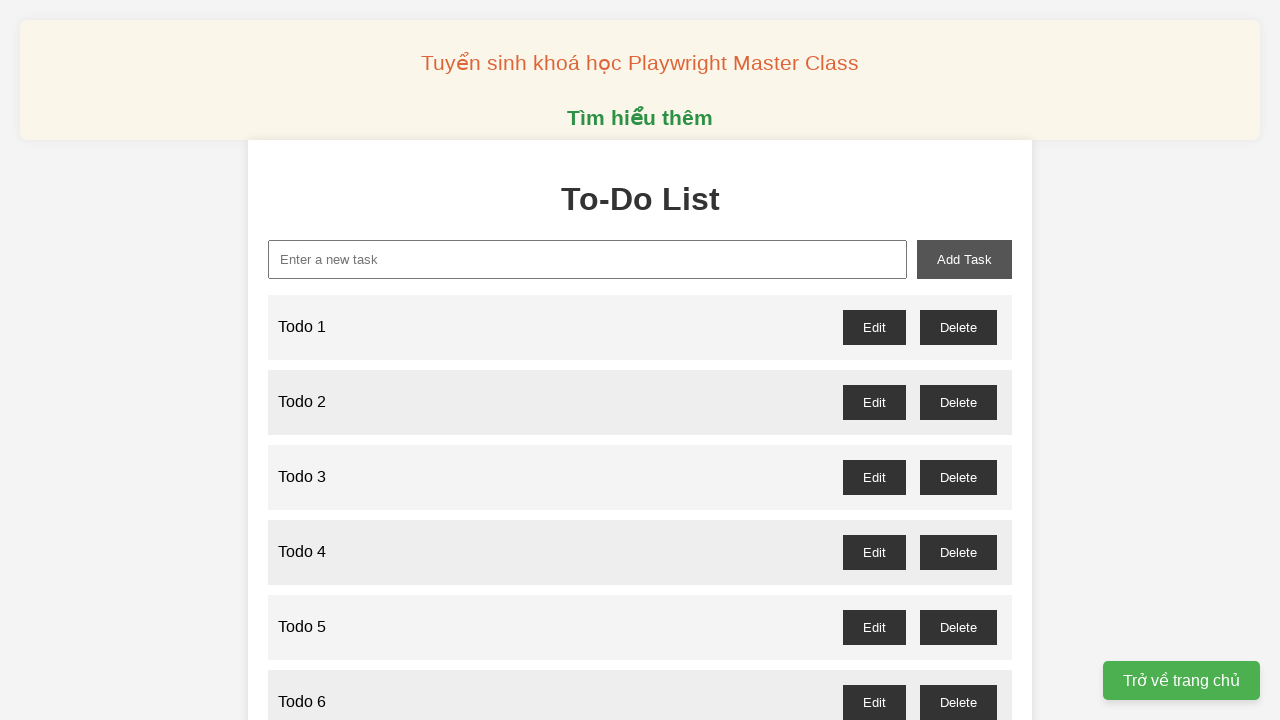

Filled input field with 'Todo 42' on #new-task
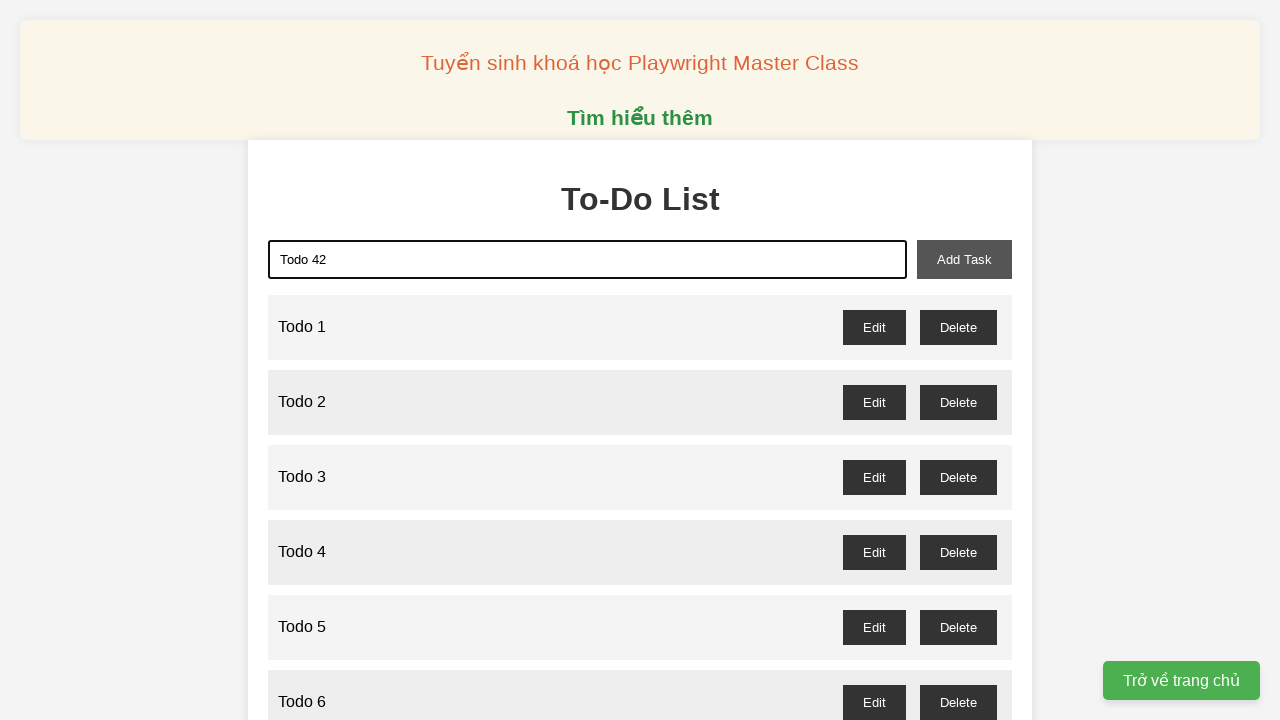

Clicked add-task button to add 'Todo 42' at (964, 259) on #add-task
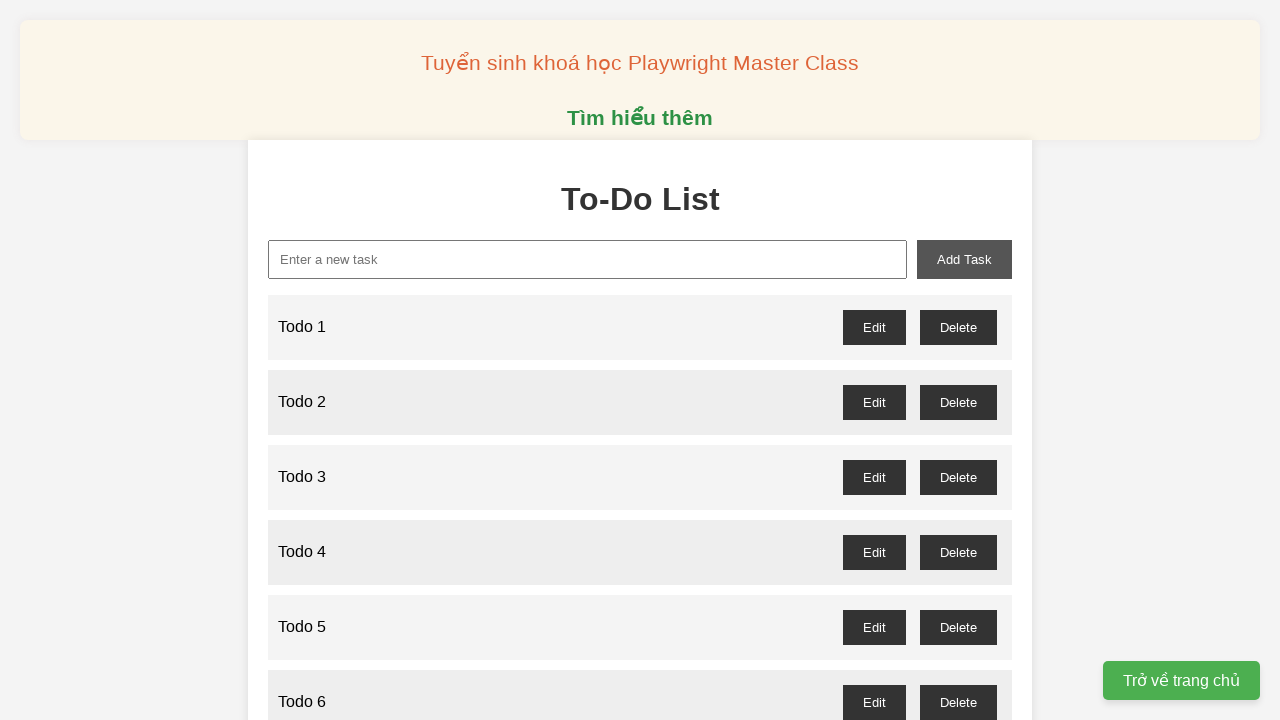

Filled input field with 'Todo 43' on #new-task
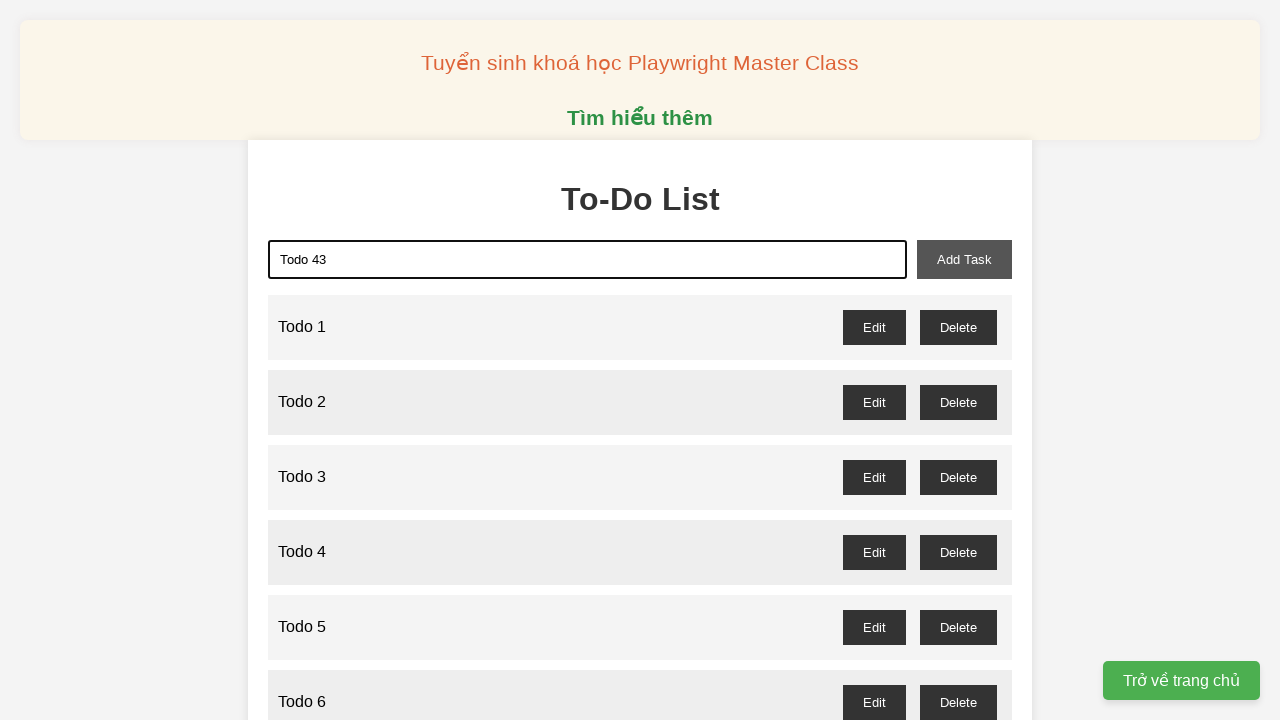

Clicked add-task button to add 'Todo 43' at (964, 259) on #add-task
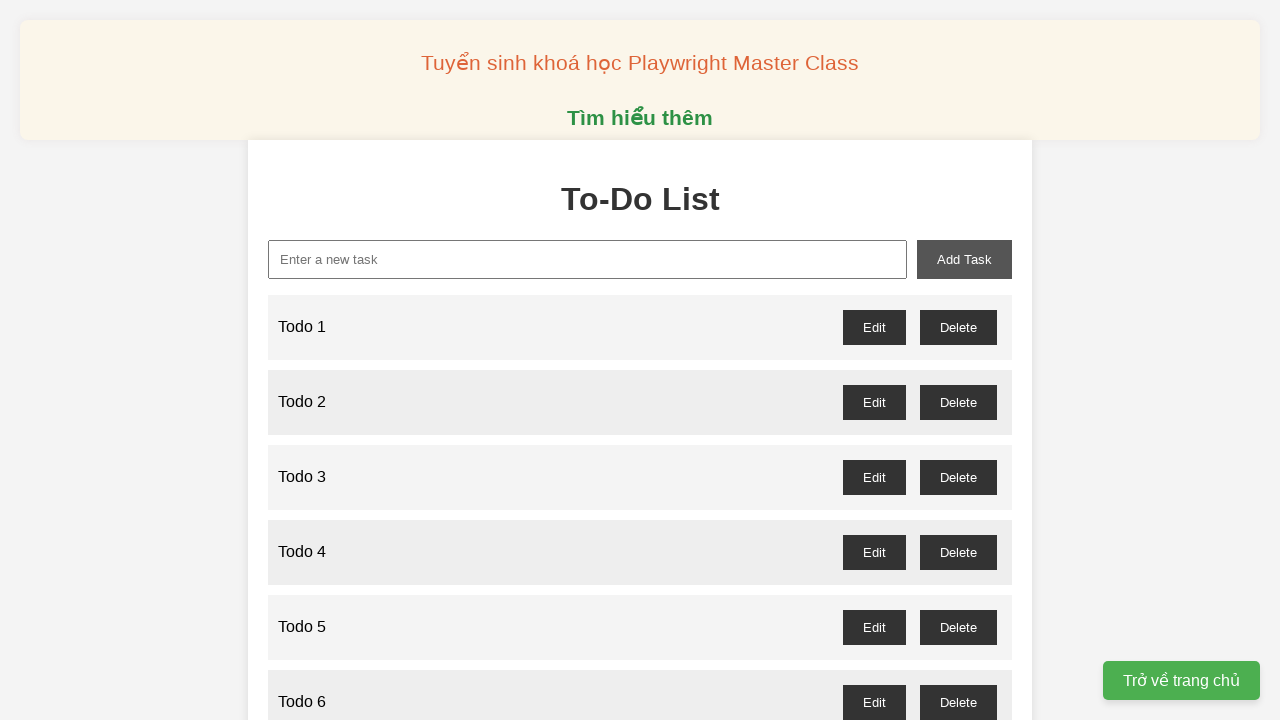

Filled input field with 'Todo 44' on #new-task
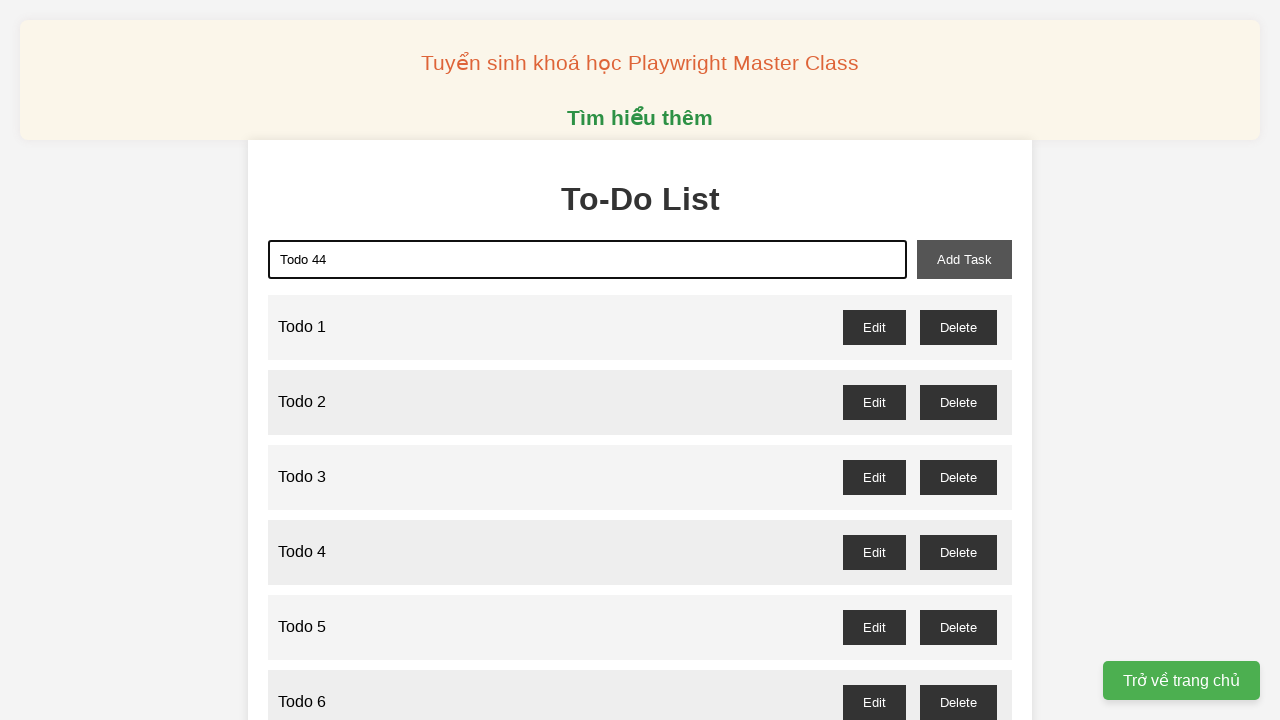

Clicked add-task button to add 'Todo 44' at (964, 259) on #add-task
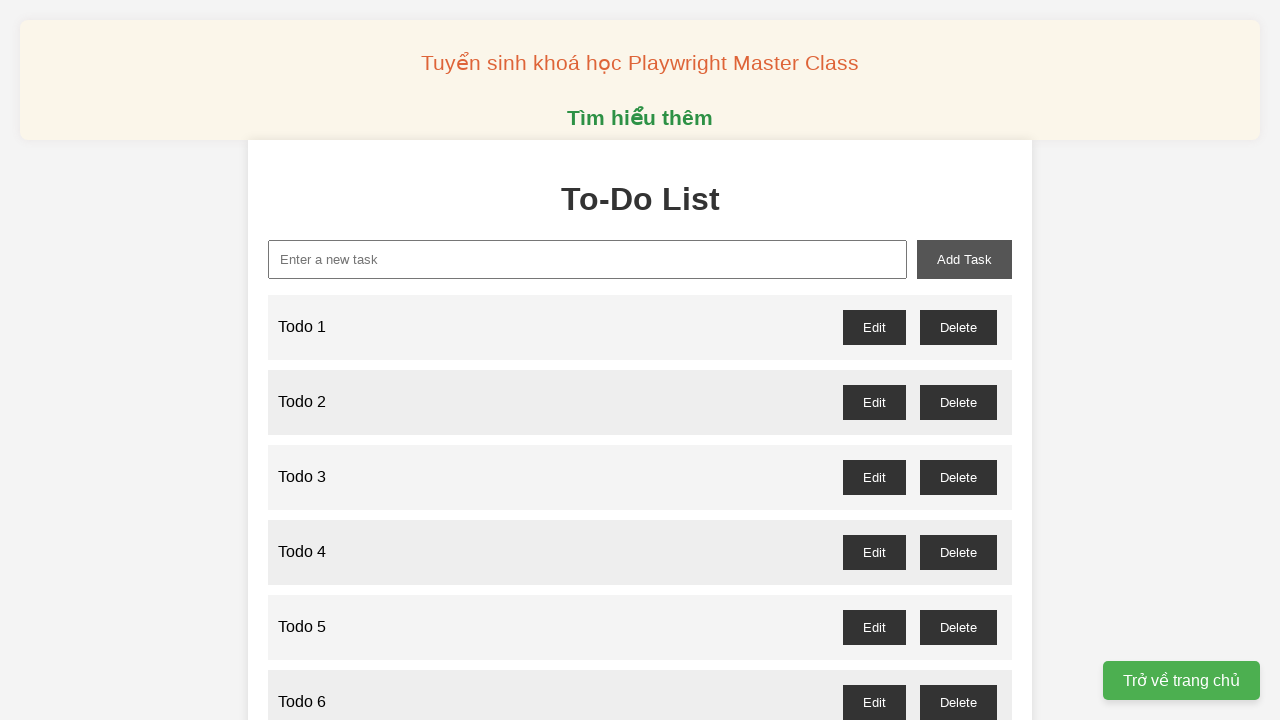

Filled input field with 'Todo 45' on #new-task
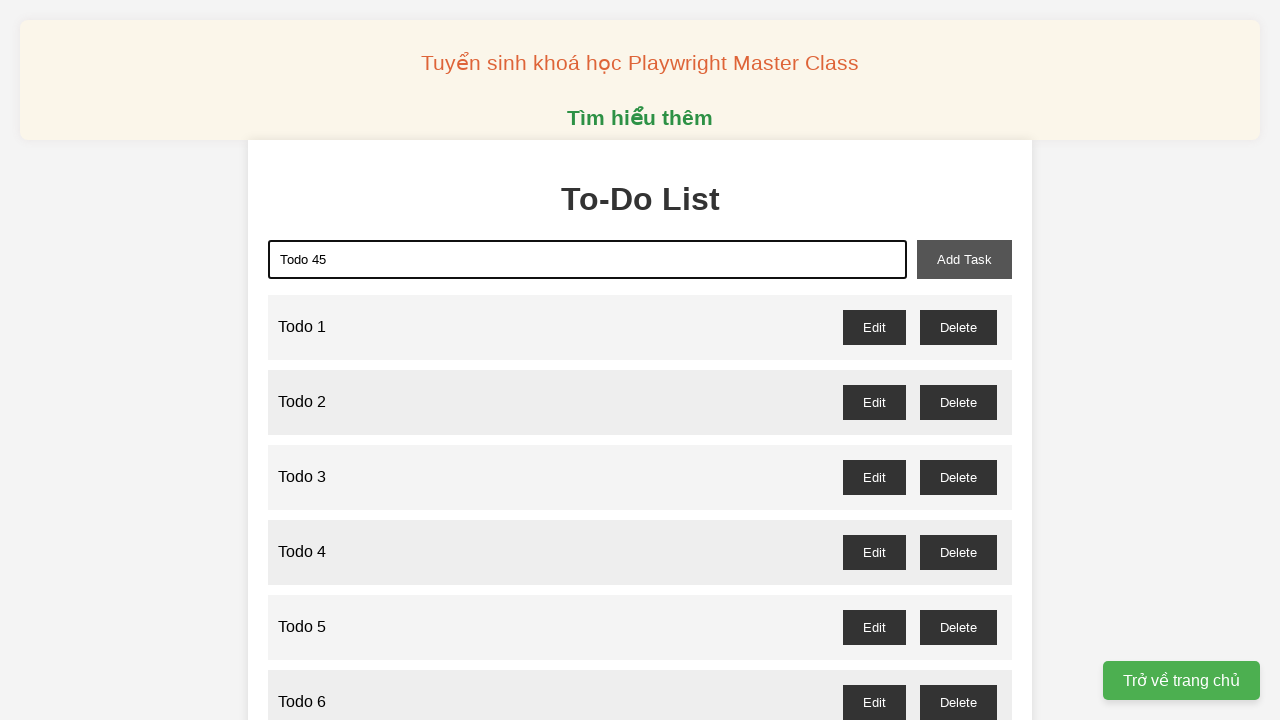

Clicked add-task button to add 'Todo 45' at (964, 259) on #add-task
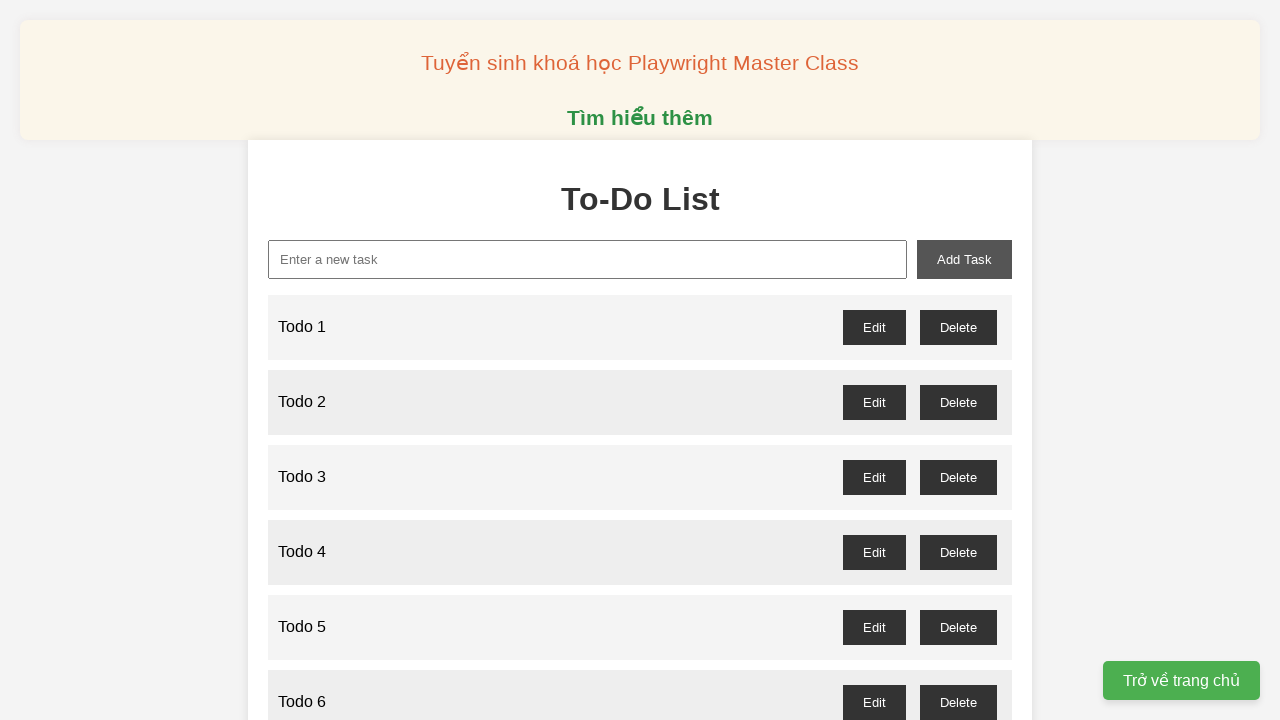

Filled input field with 'Todo 46' on #new-task
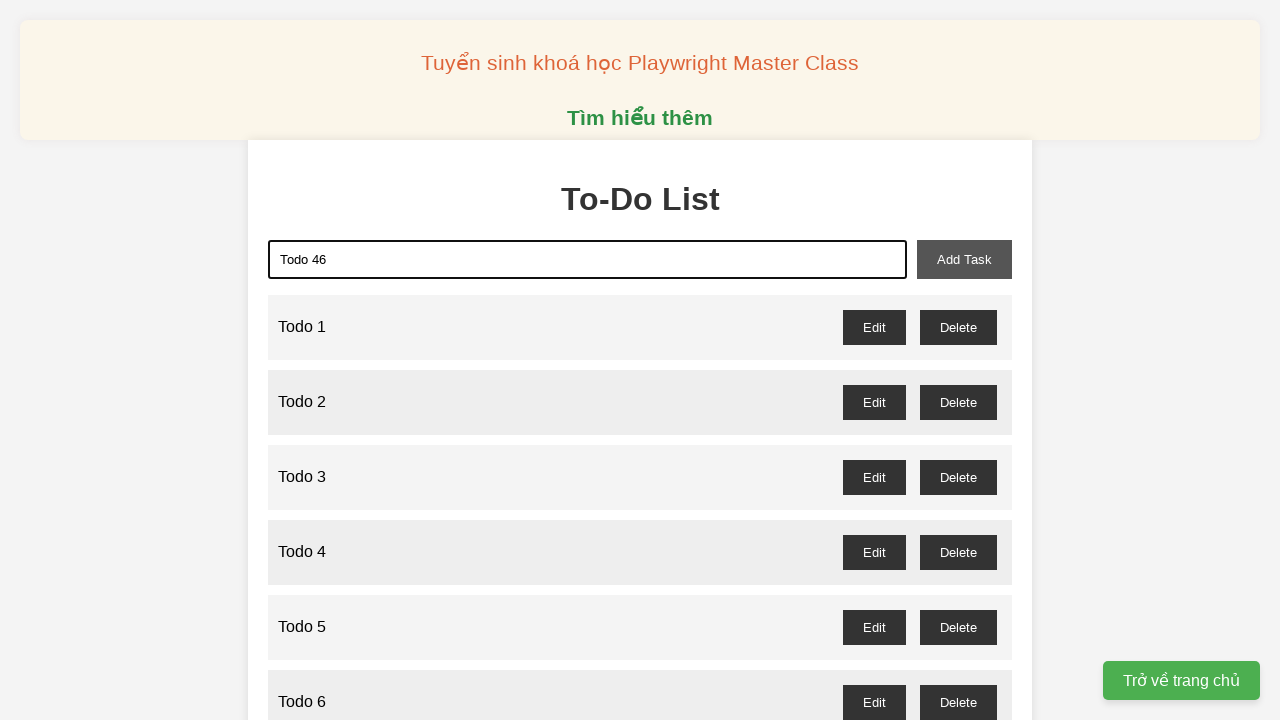

Clicked add-task button to add 'Todo 46' at (964, 259) on #add-task
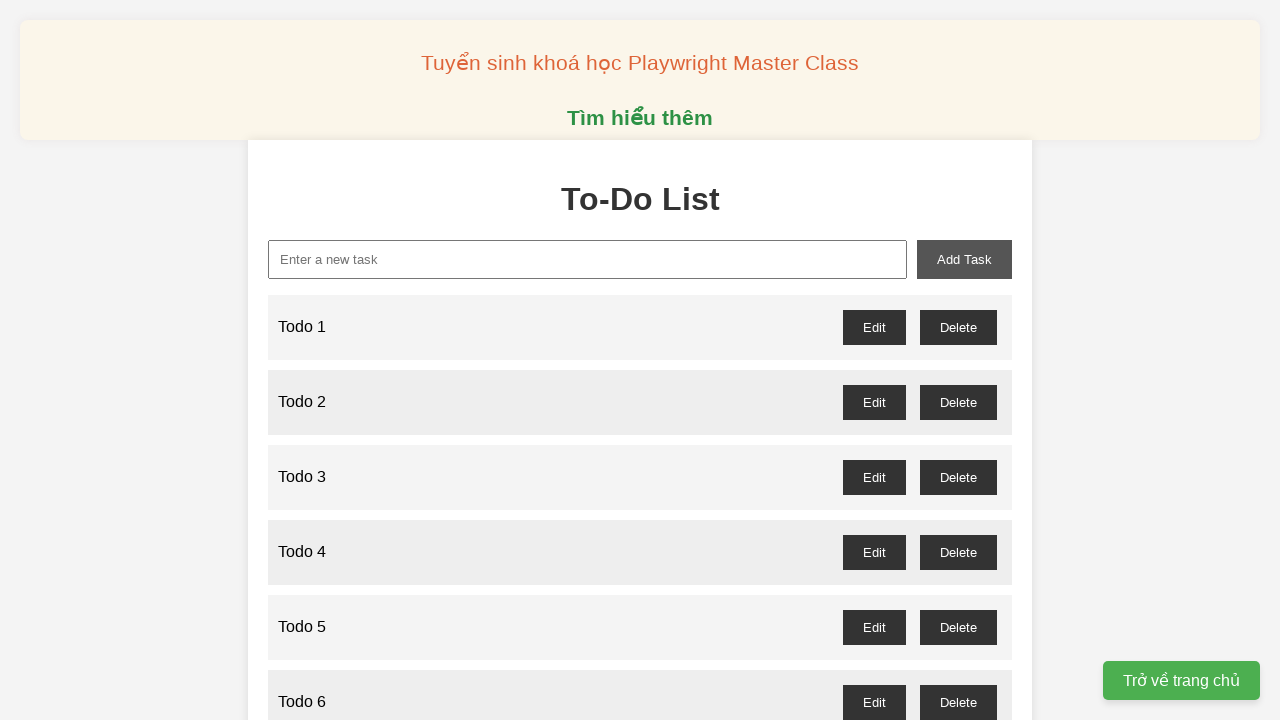

Filled input field with 'Todo 47' on #new-task
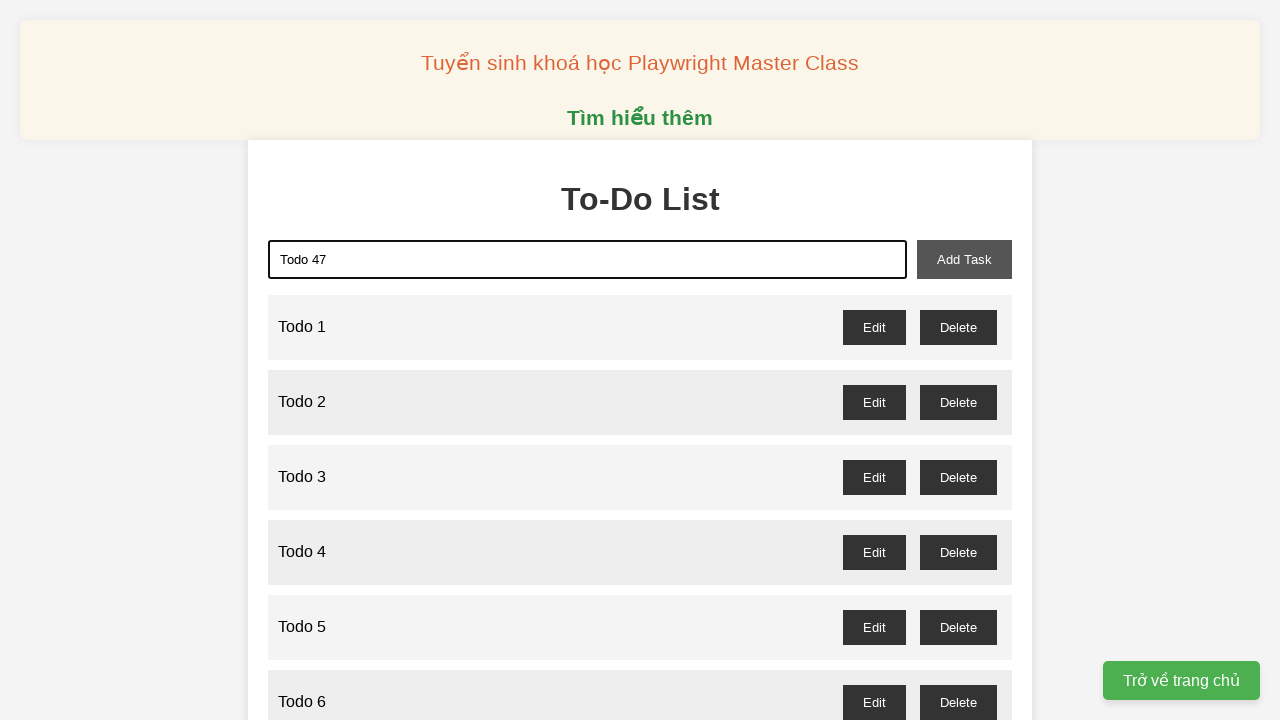

Clicked add-task button to add 'Todo 47' at (964, 259) on #add-task
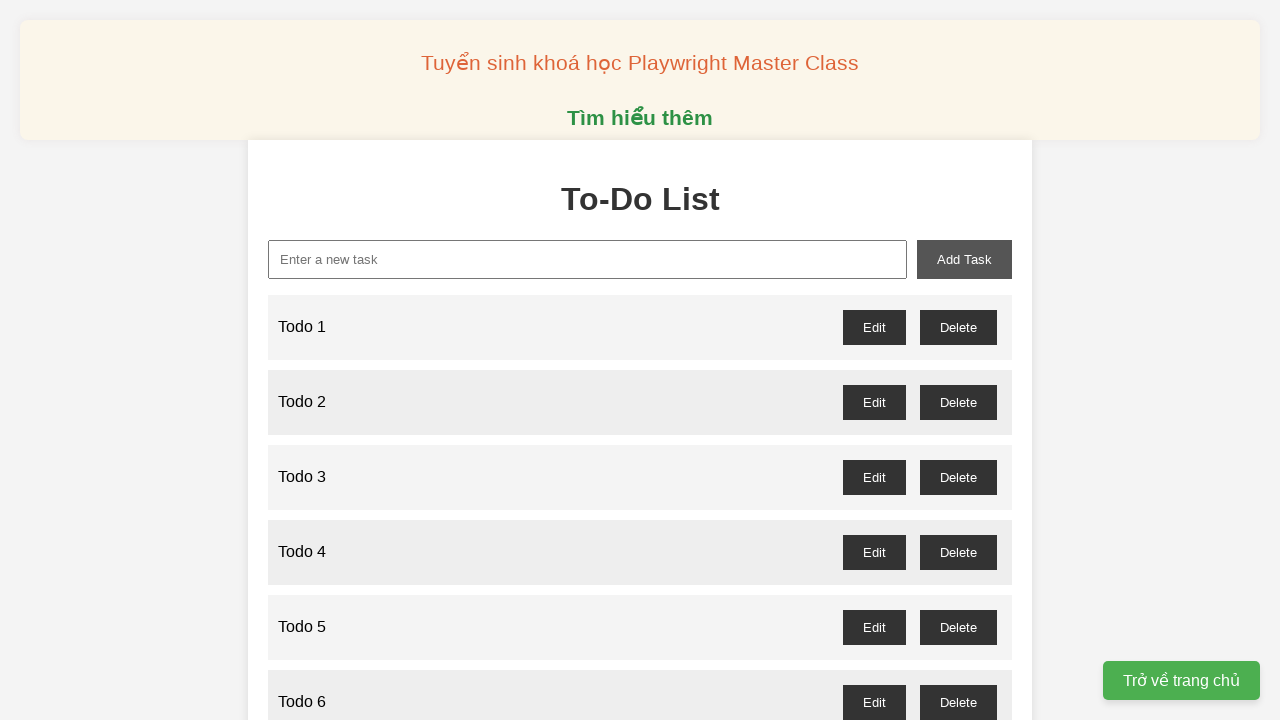

Filled input field with 'Todo 48' on #new-task
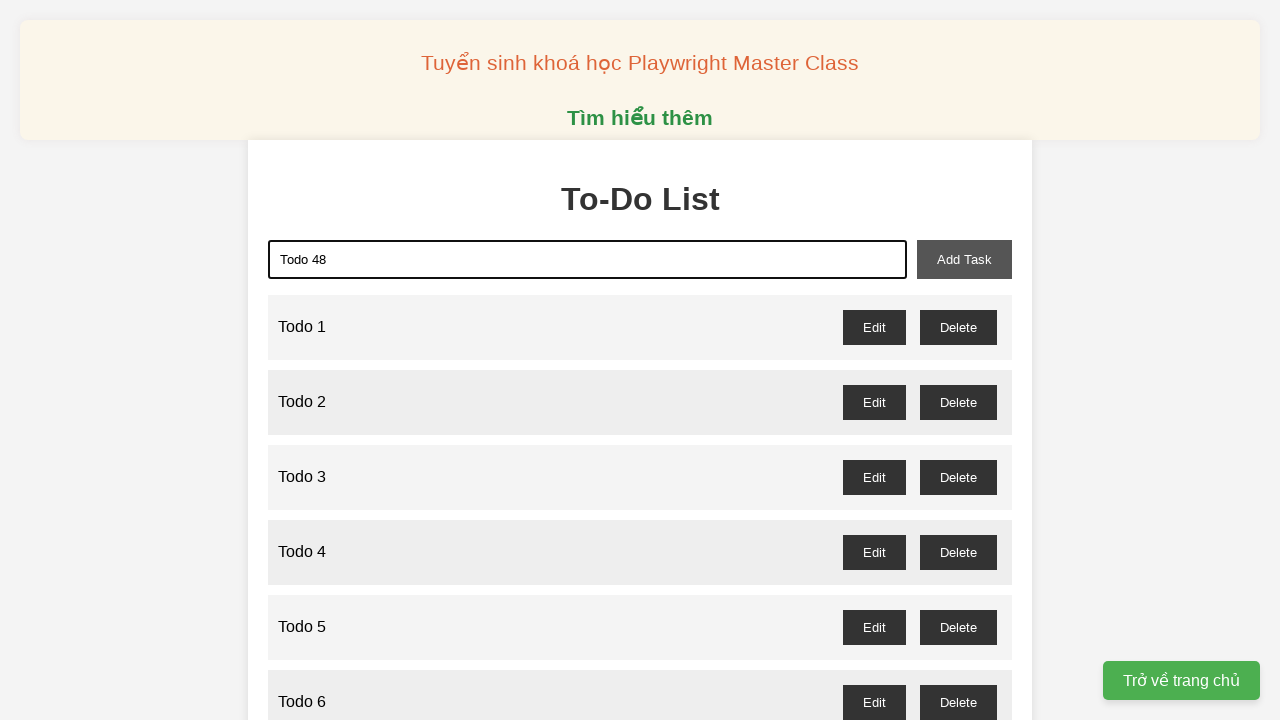

Clicked add-task button to add 'Todo 48' at (964, 259) on #add-task
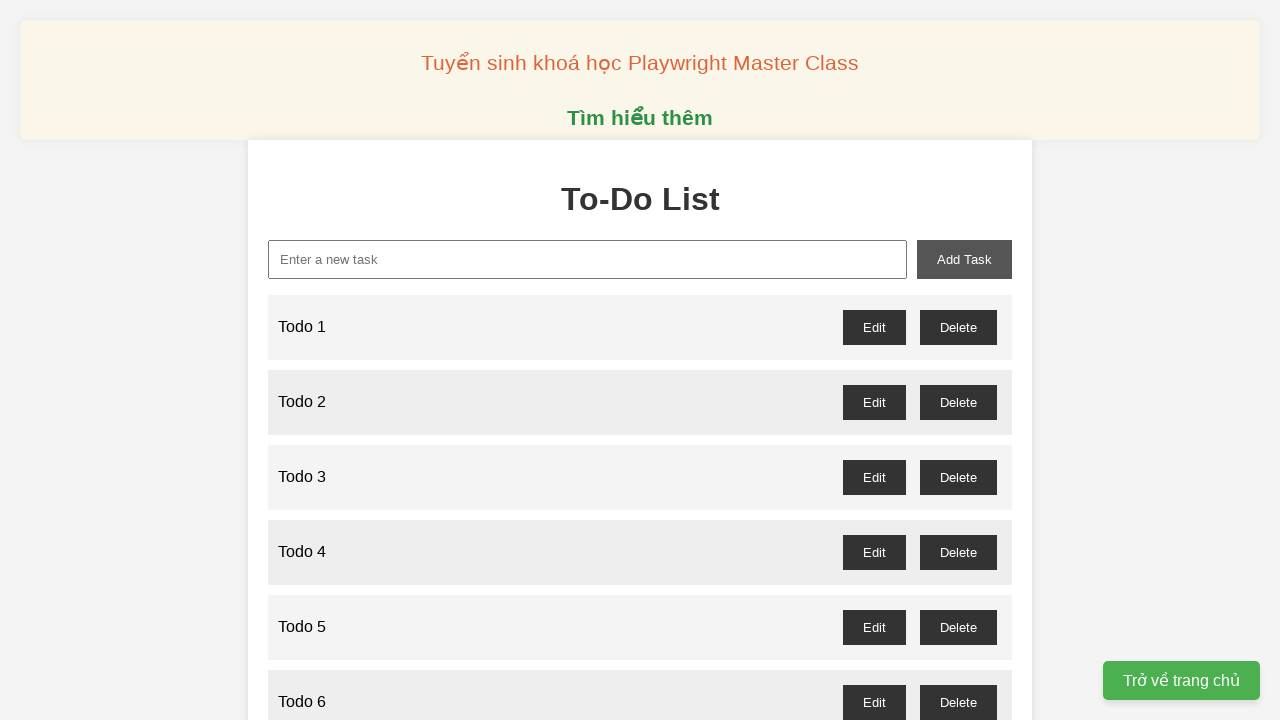

Filled input field with 'Todo 49' on #new-task
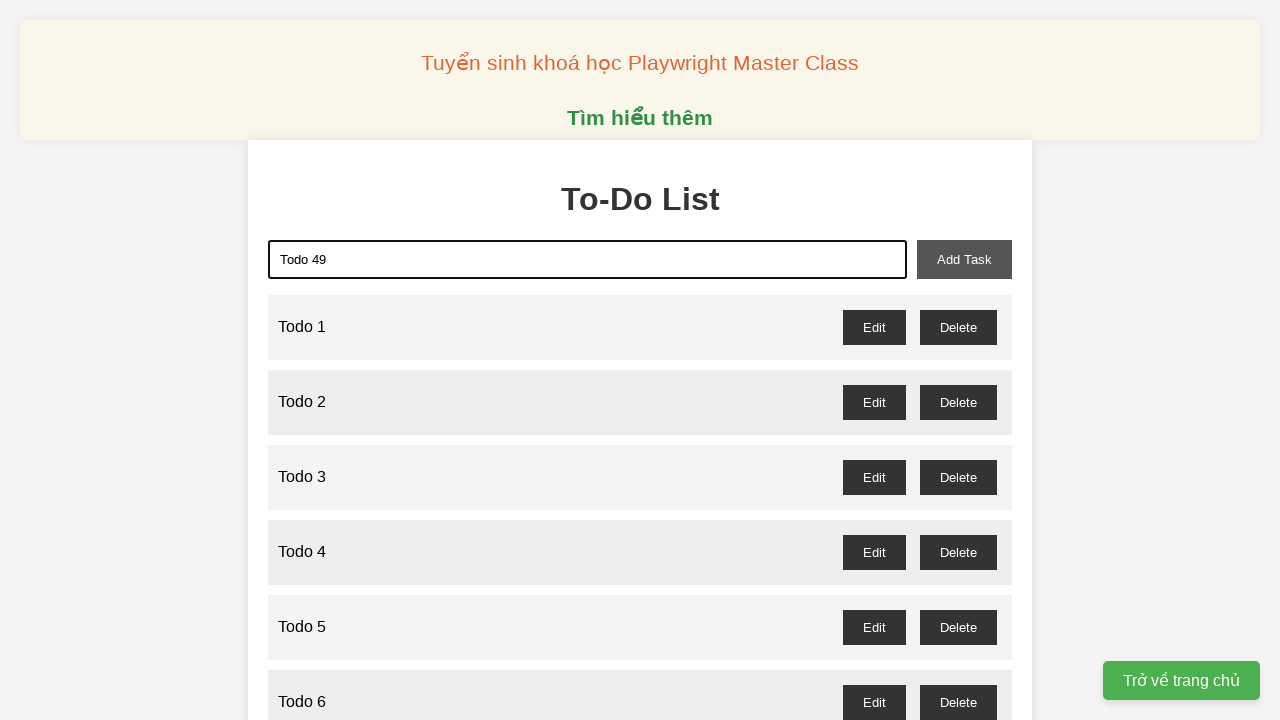

Clicked add-task button to add 'Todo 49' at (964, 259) on #add-task
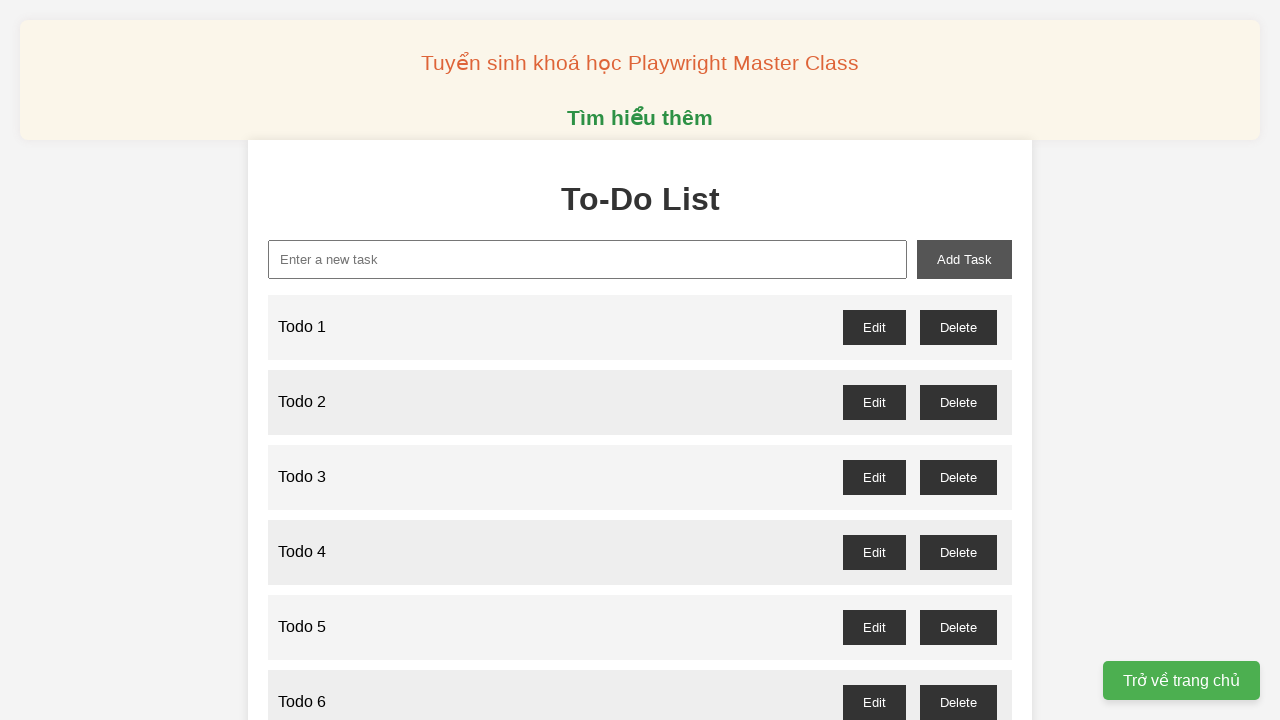

Filled input field with 'Todo 50' on #new-task
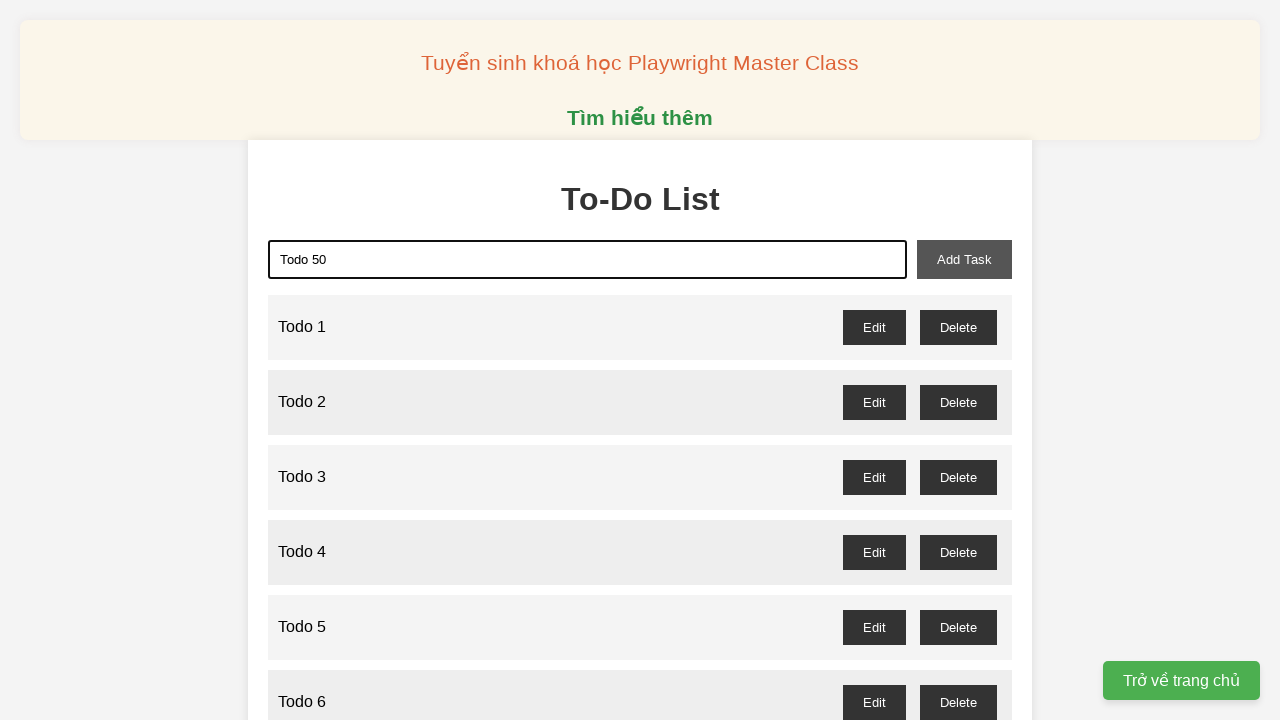

Clicked add-task button to add 'Todo 50' at (964, 259) on #add-task
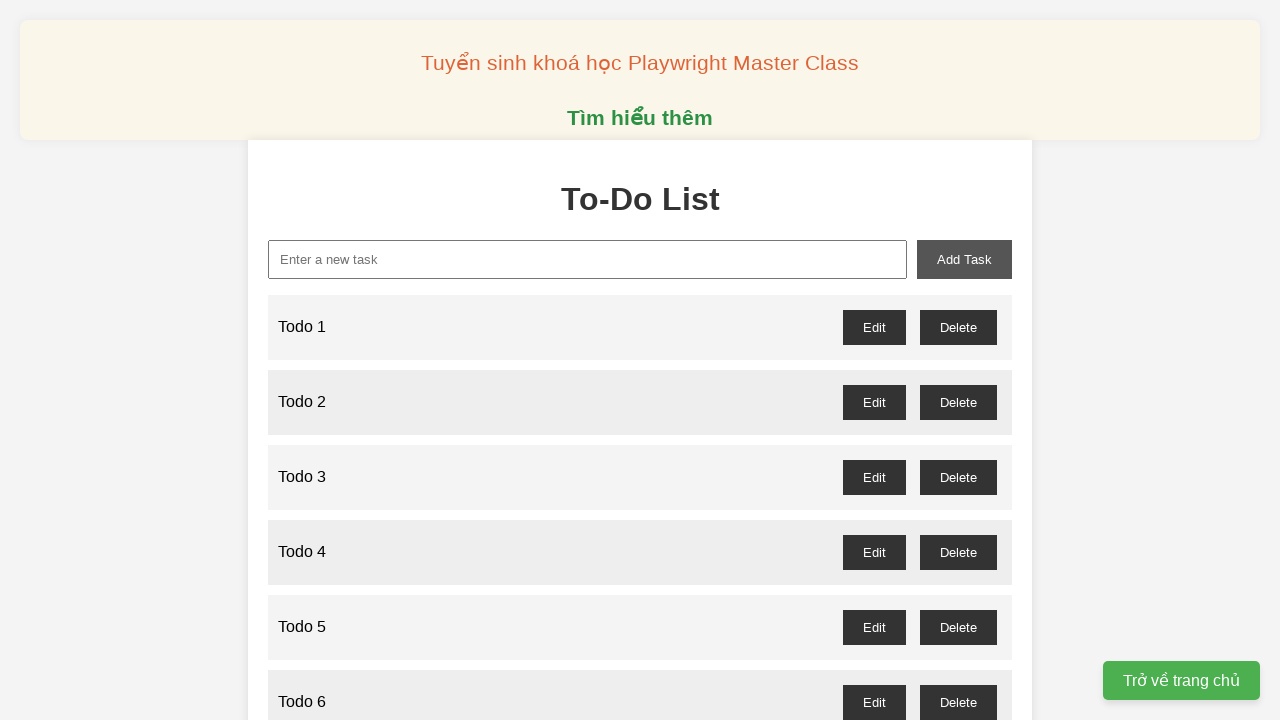

Filled input field with 'Todo 51' on #new-task
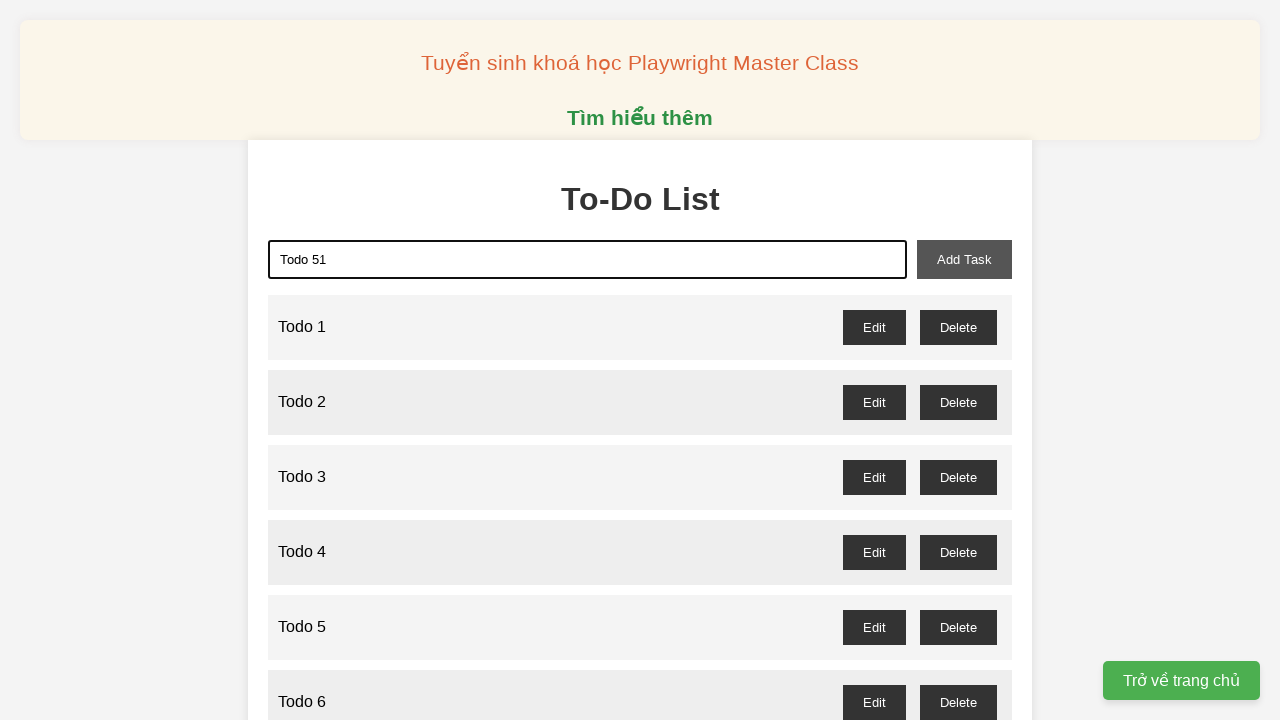

Clicked add-task button to add 'Todo 51' at (964, 259) on #add-task
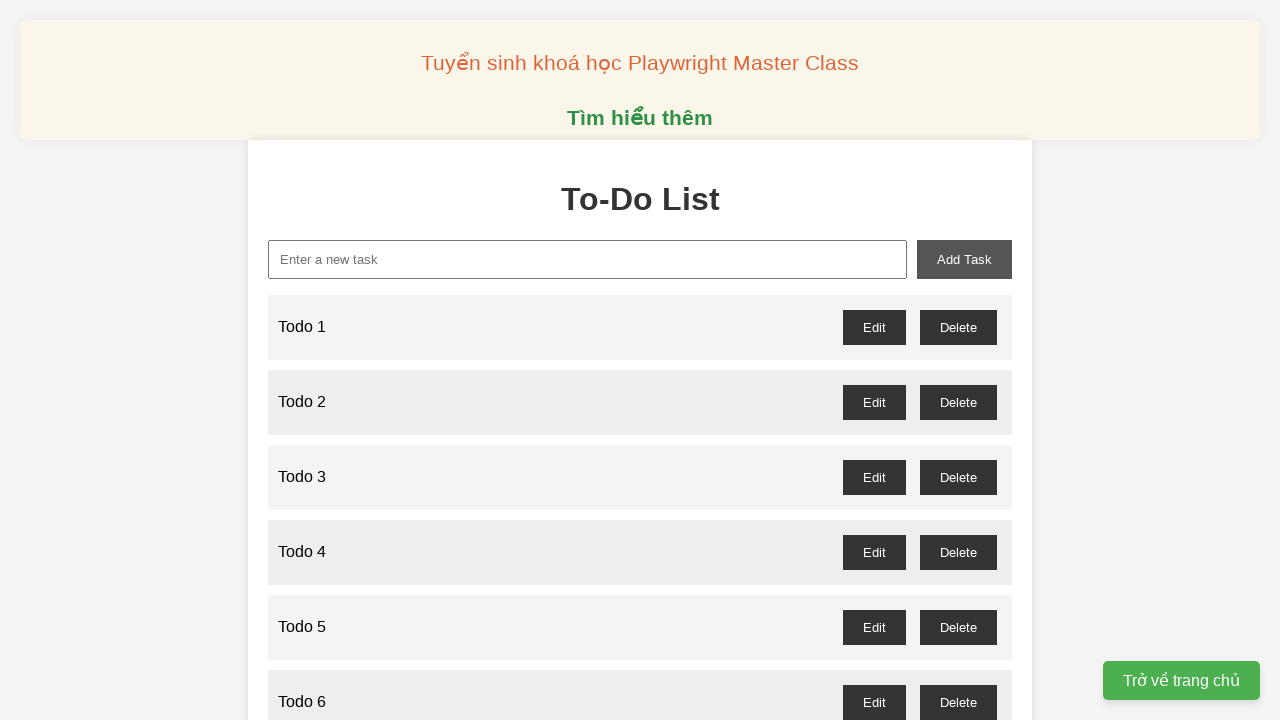

Filled input field with 'Todo 52' on #new-task
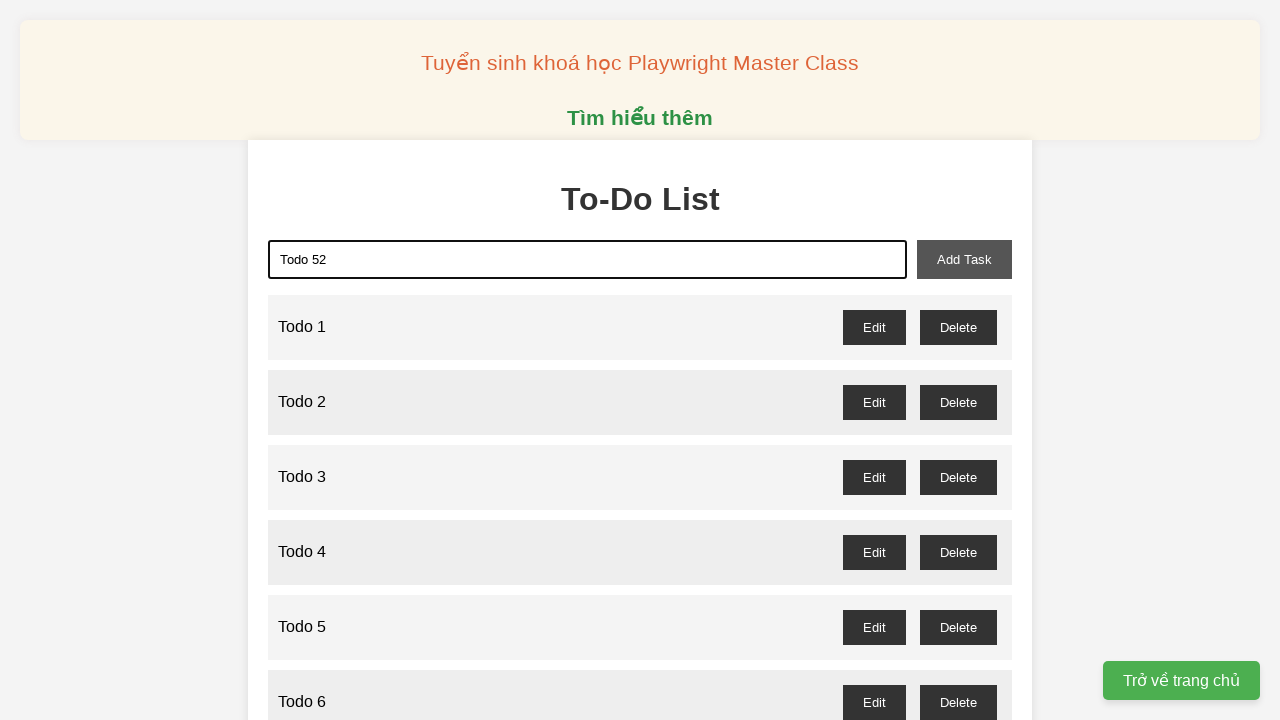

Clicked add-task button to add 'Todo 52' at (964, 259) on #add-task
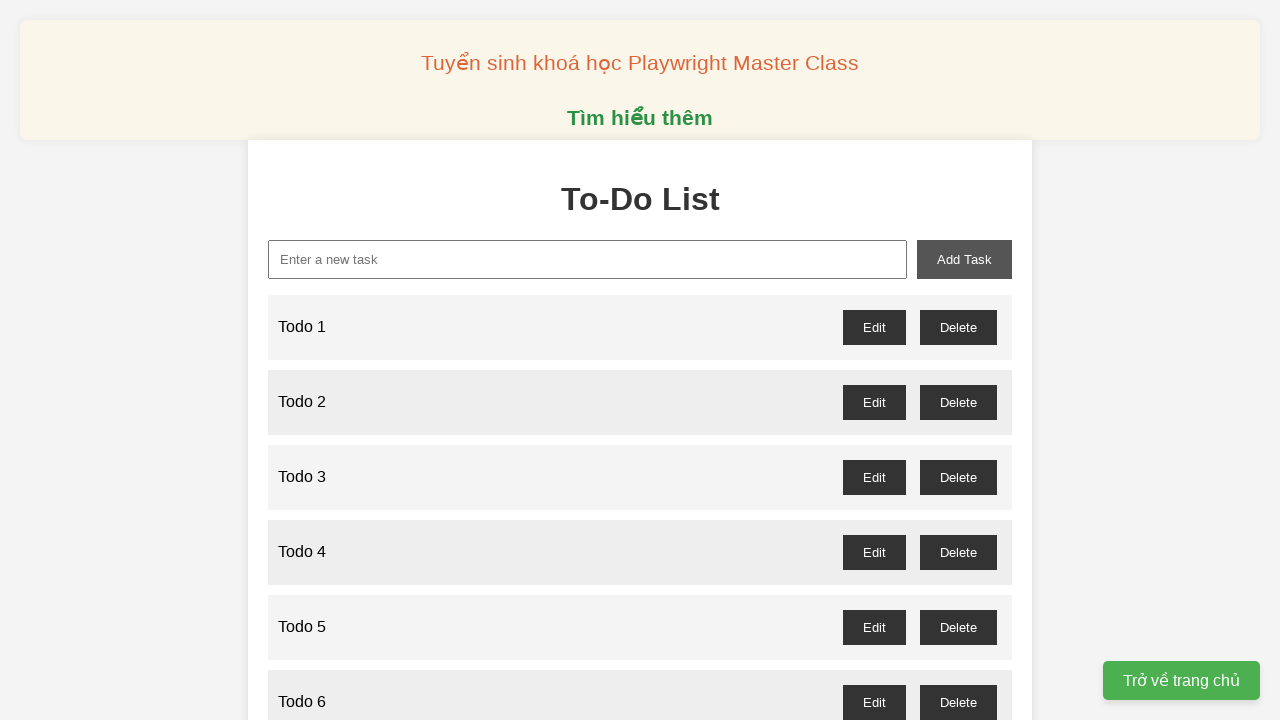

Filled input field with 'Todo 53' on #new-task
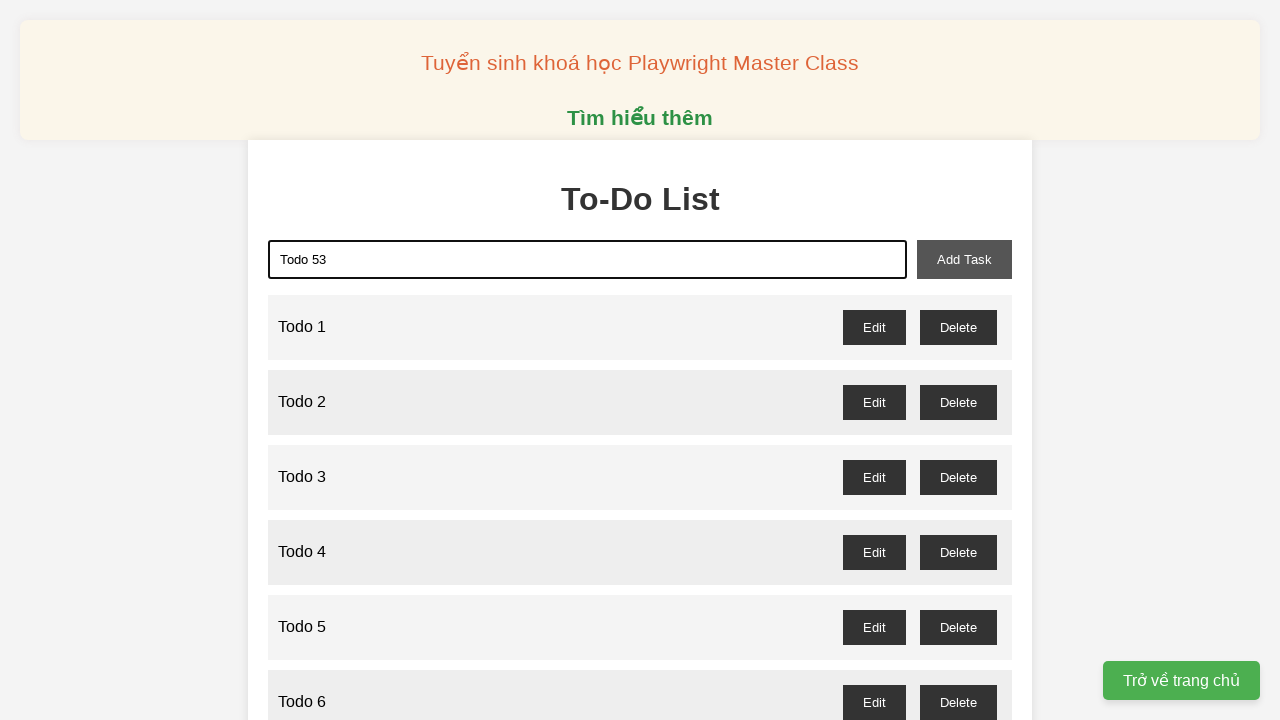

Clicked add-task button to add 'Todo 53' at (964, 259) on #add-task
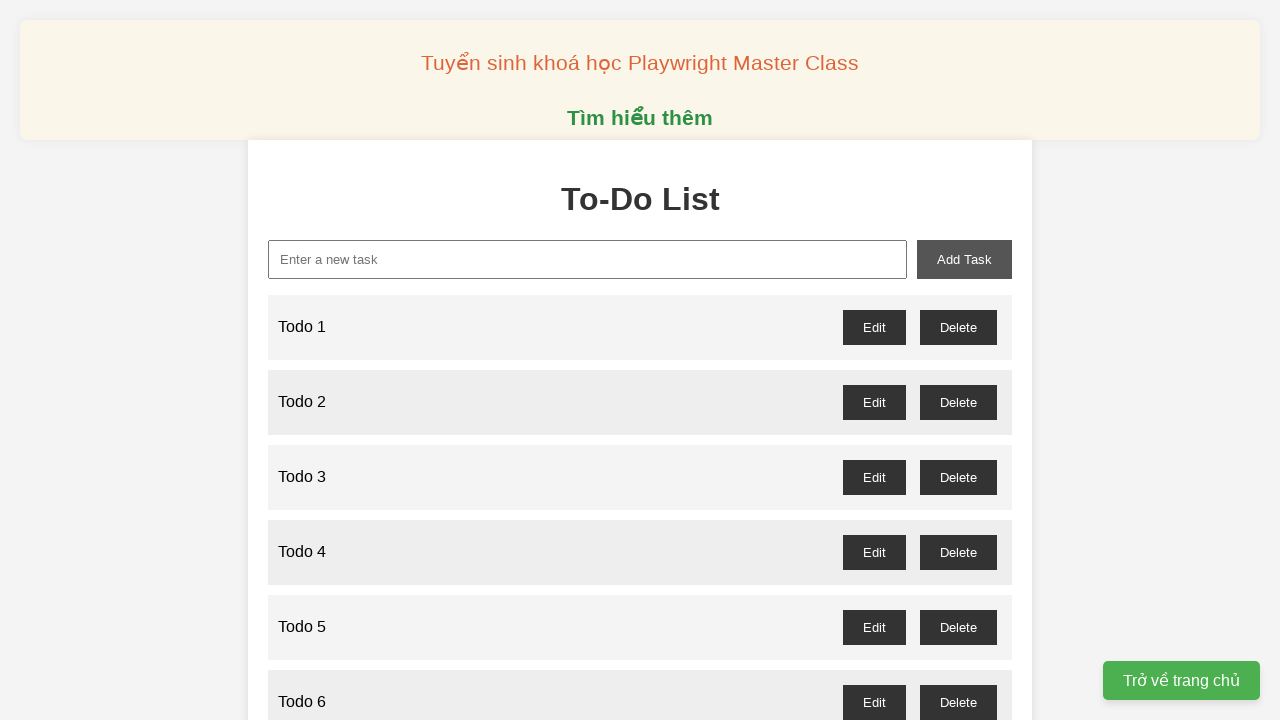

Filled input field with 'Todo 54' on #new-task
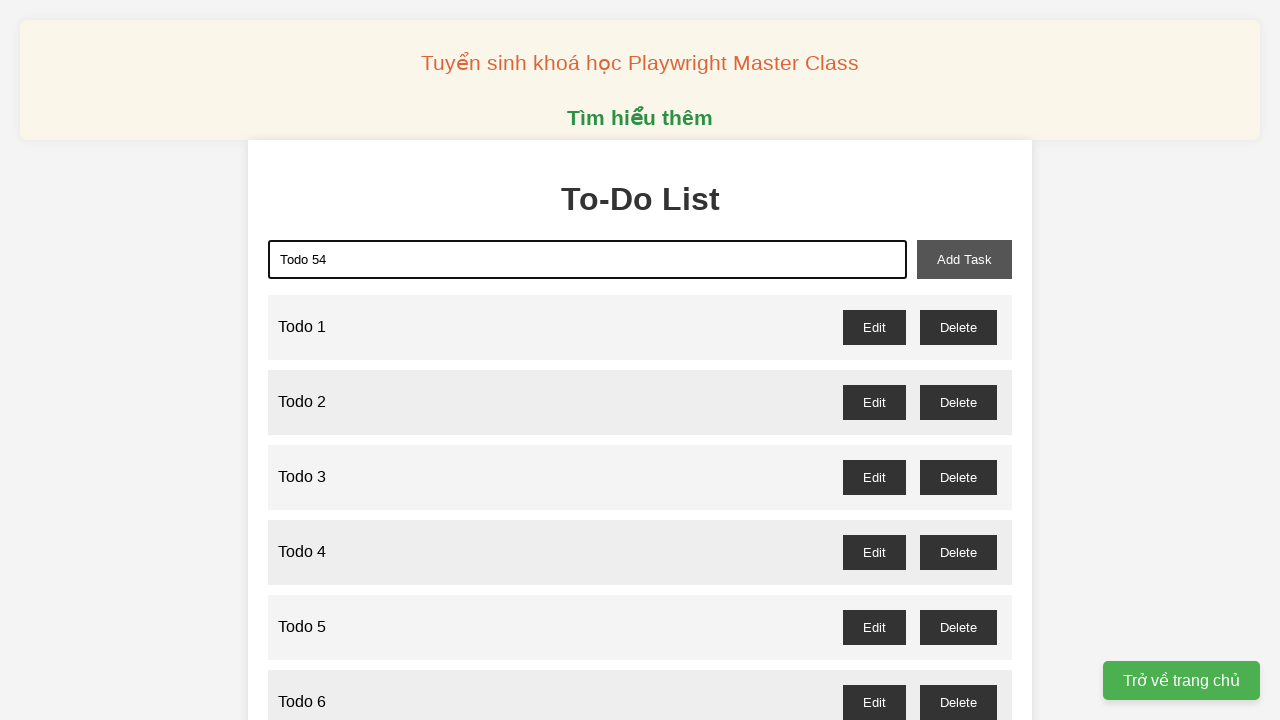

Clicked add-task button to add 'Todo 54' at (964, 259) on #add-task
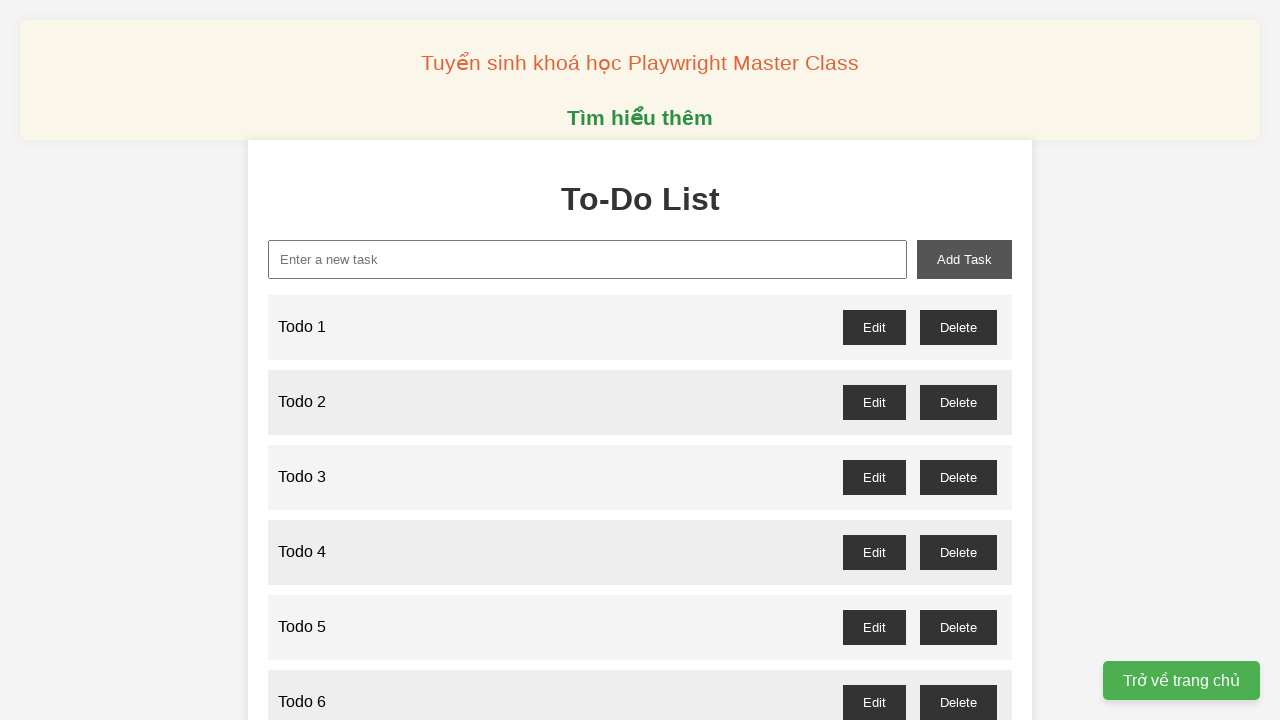

Filled input field with 'Todo 55' on #new-task
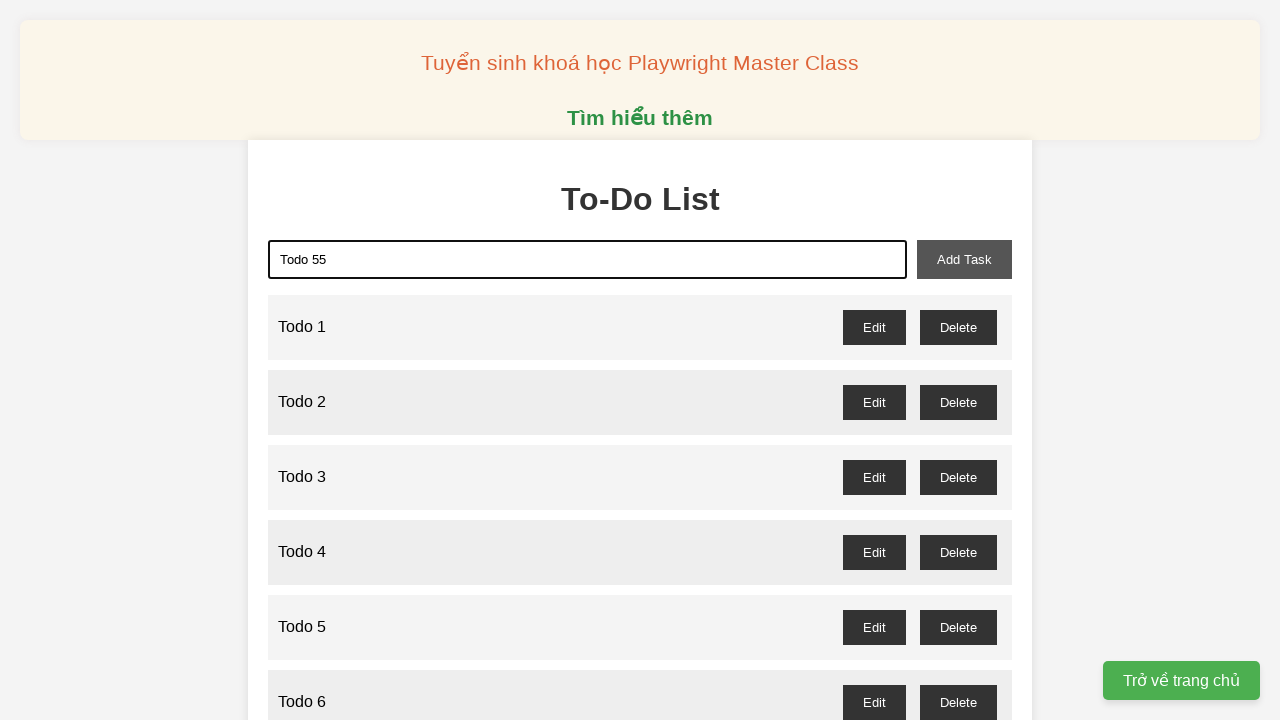

Clicked add-task button to add 'Todo 55' at (964, 259) on #add-task
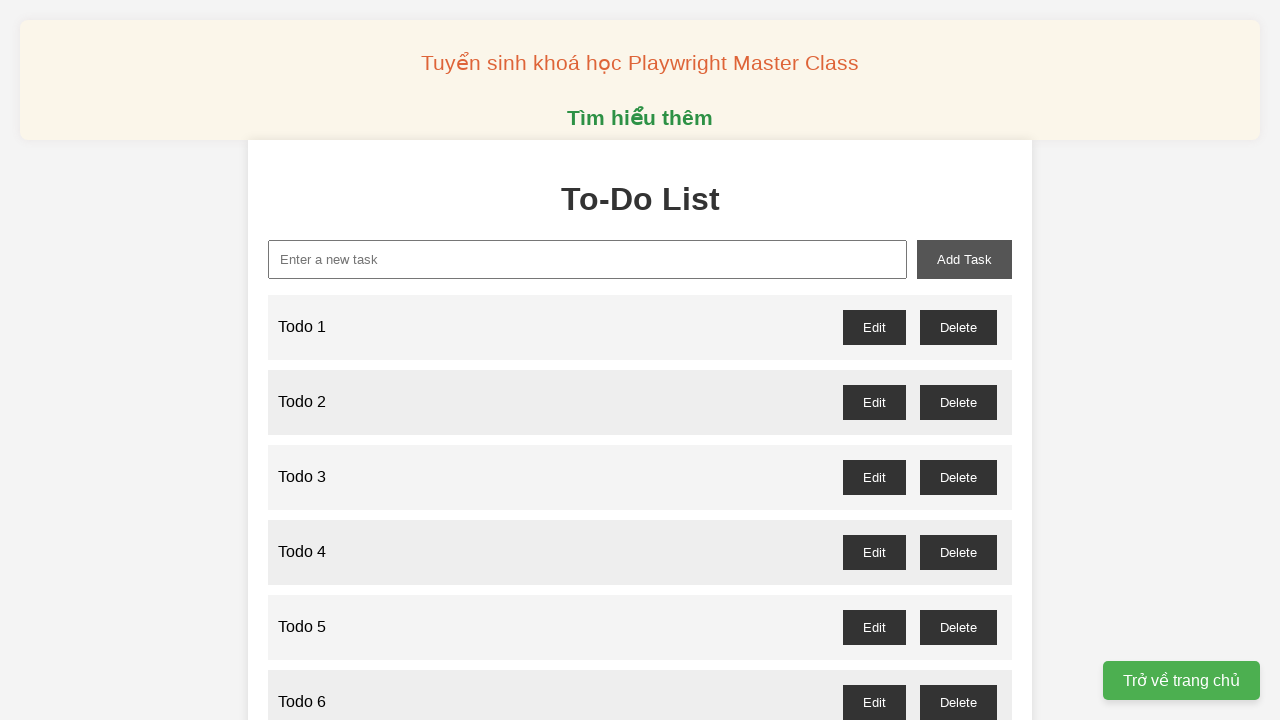

Filled input field with 'Todo 56' on #new-task
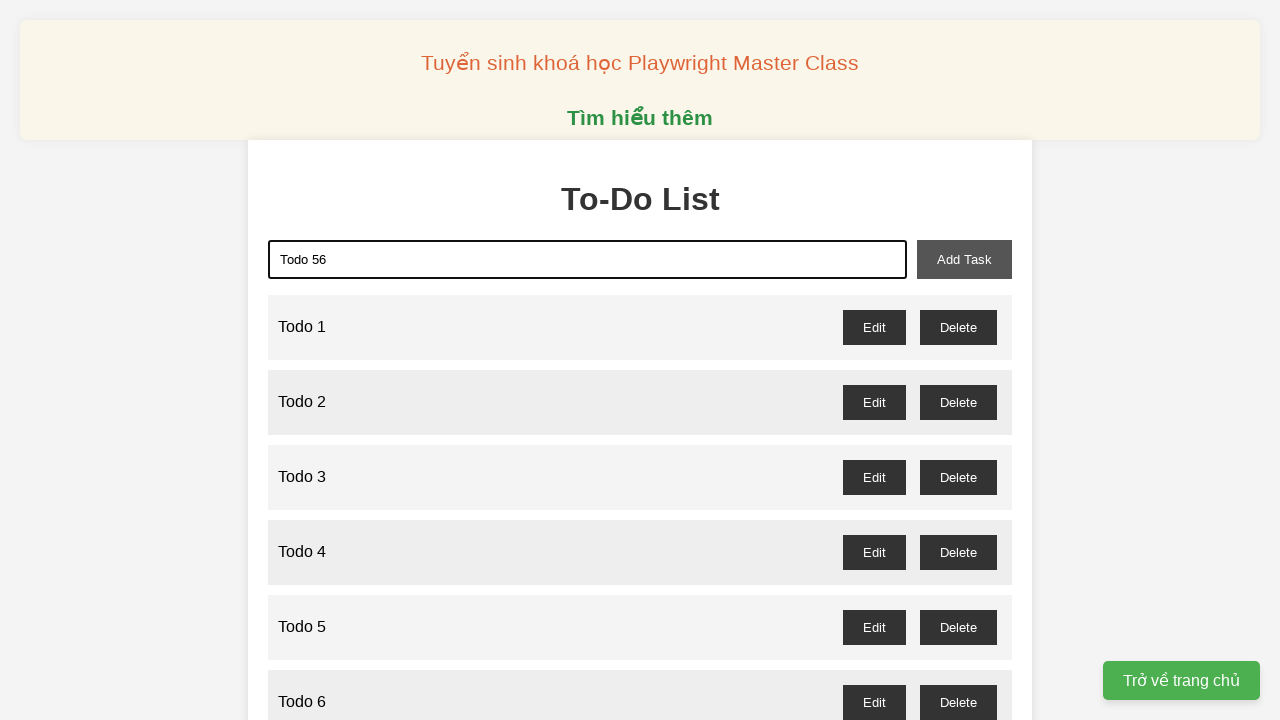

Clicked add-task button to add 'Todo 56' at (964, 259) on #add-task
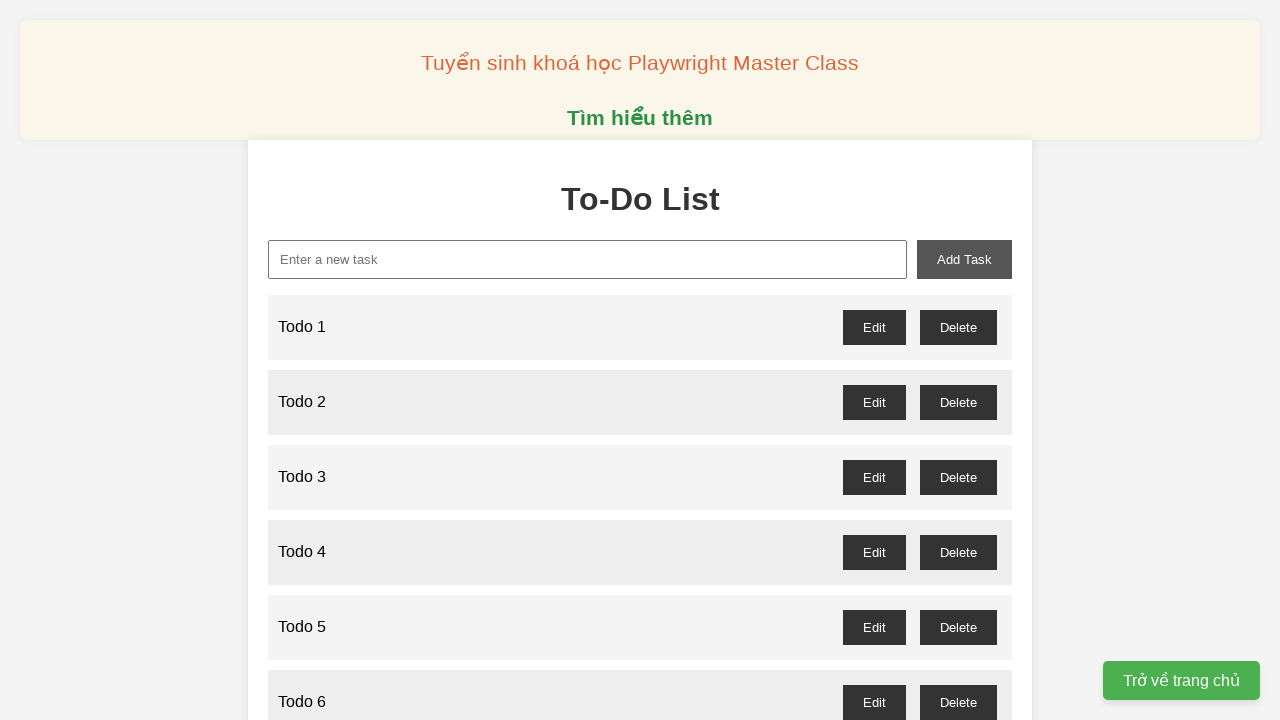

Filled input field with 'Todo 57' on #new-task
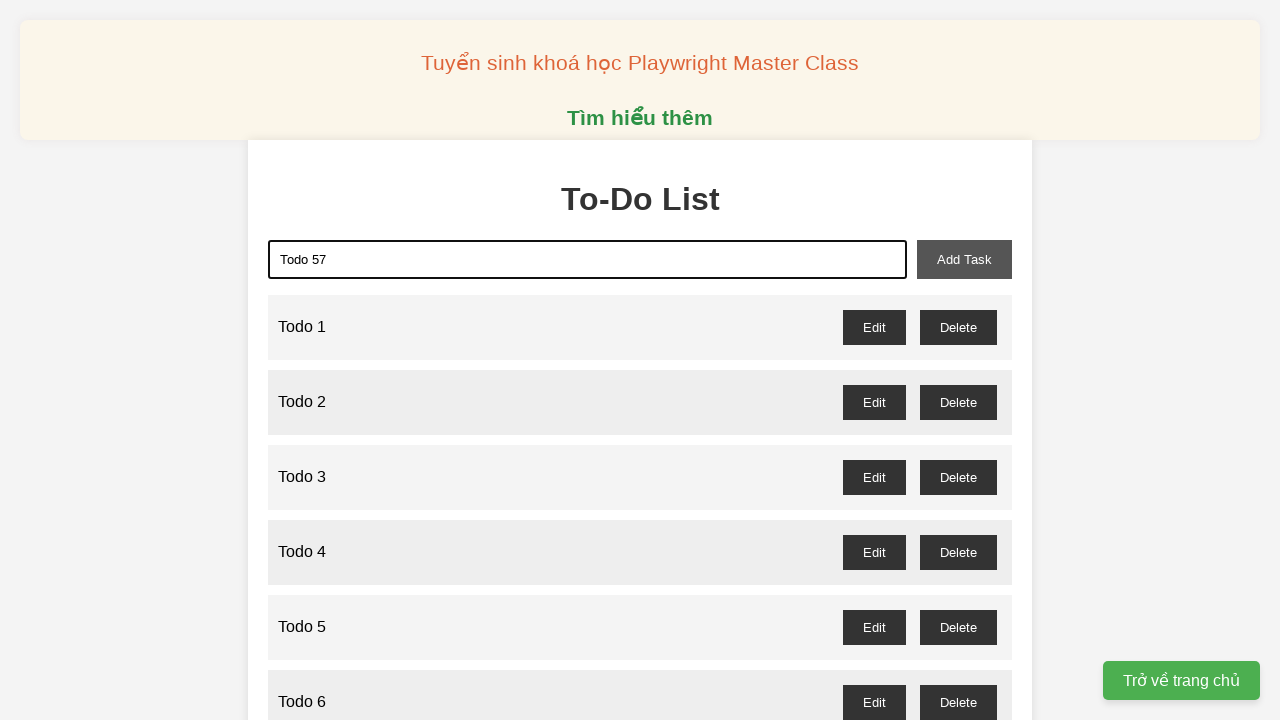

Clicked add-task button to add 'Todo 57' at (964, 259) on #add-task
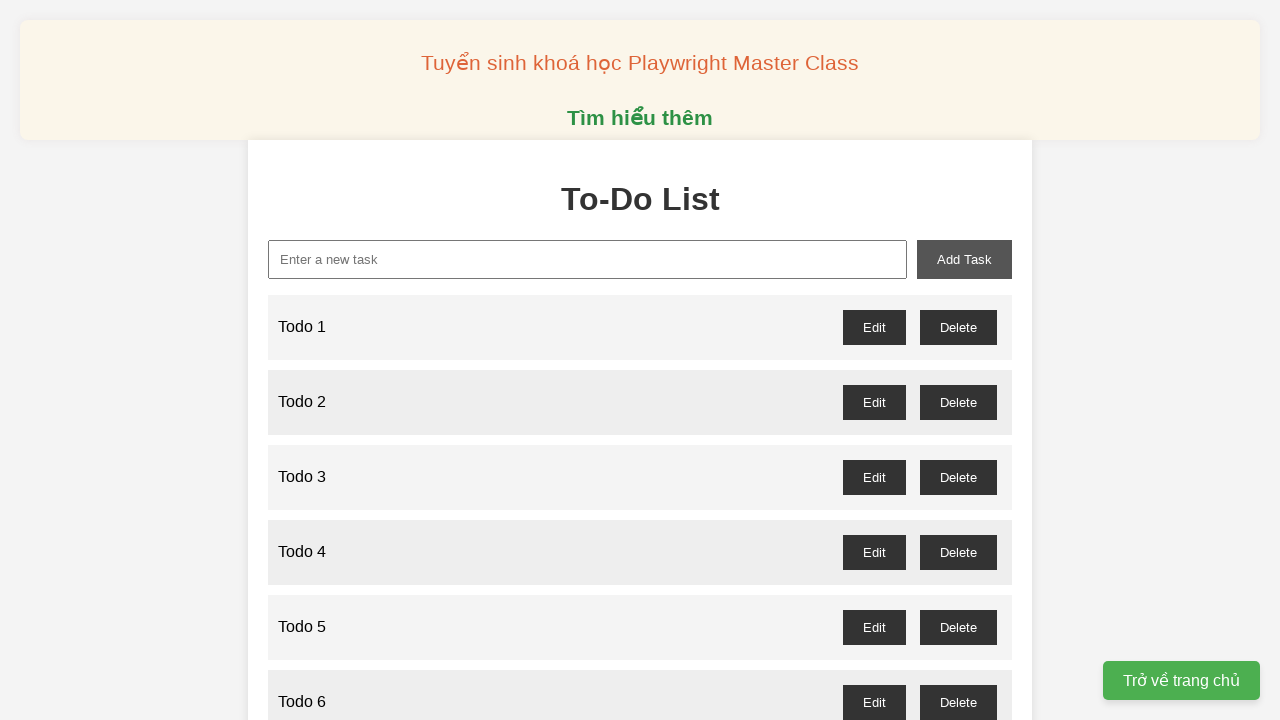

Filled input field with 'Todo 58' on #new-task
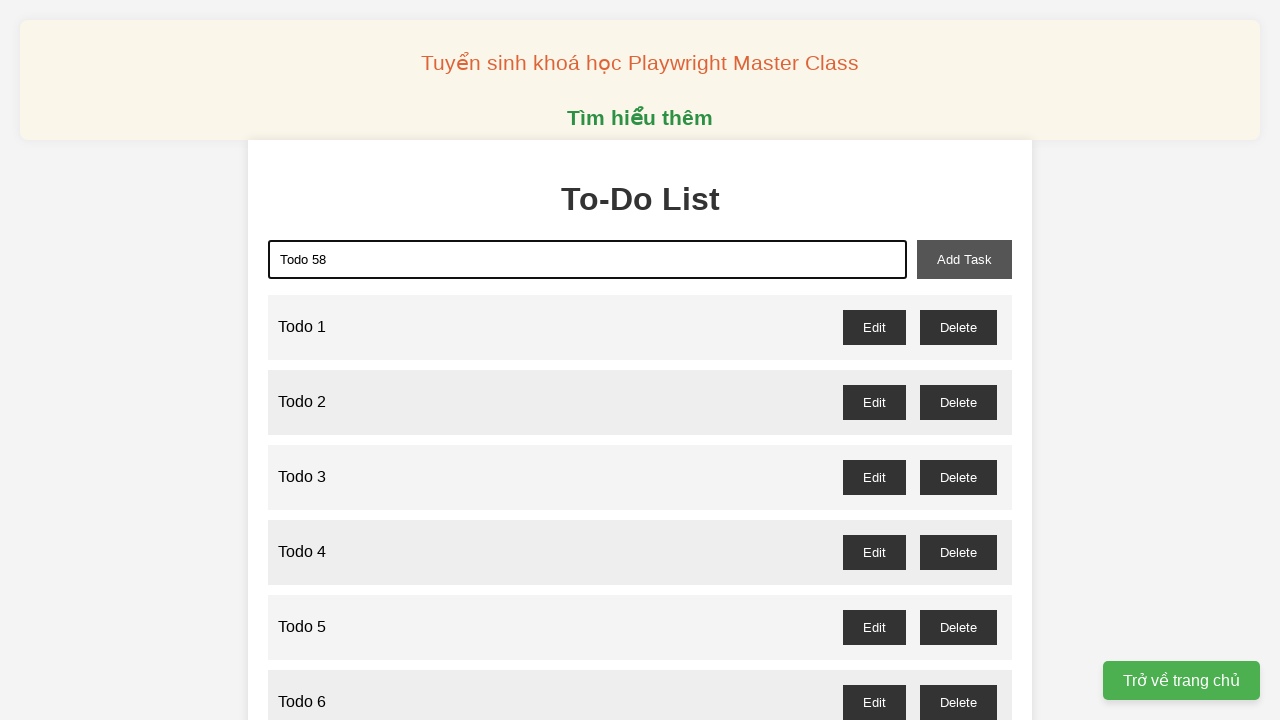

Clicked add-task button to add 'Todo 58' at (964, 259) on #add-task
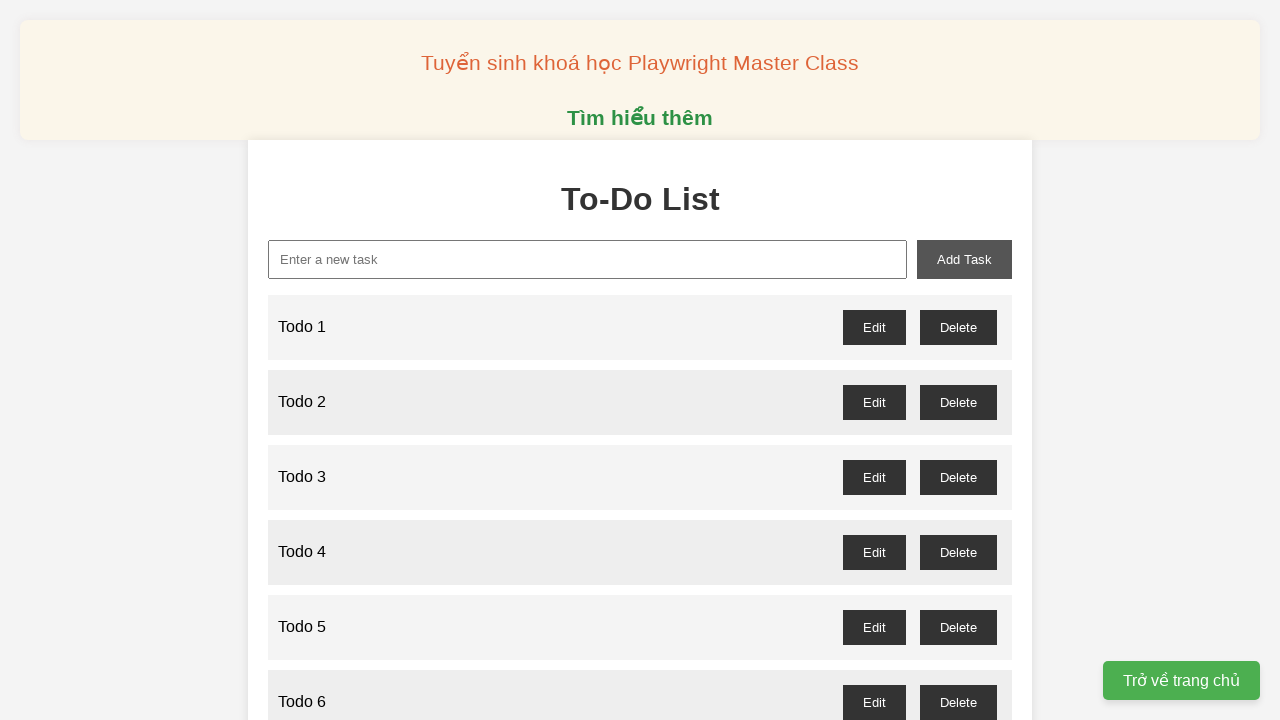

Filled input field with 'Todo 59' on #new-task
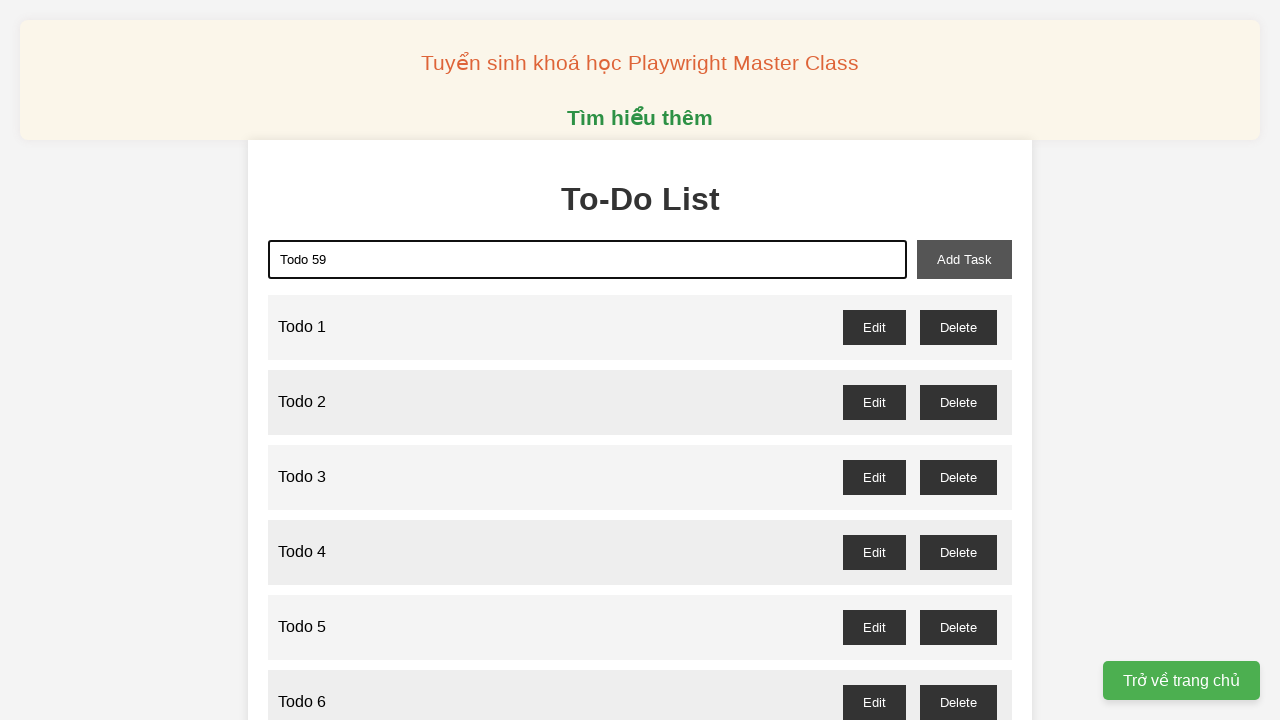

Clicked add-task button to add 'Todo 59' at (964, 259) on #add-task
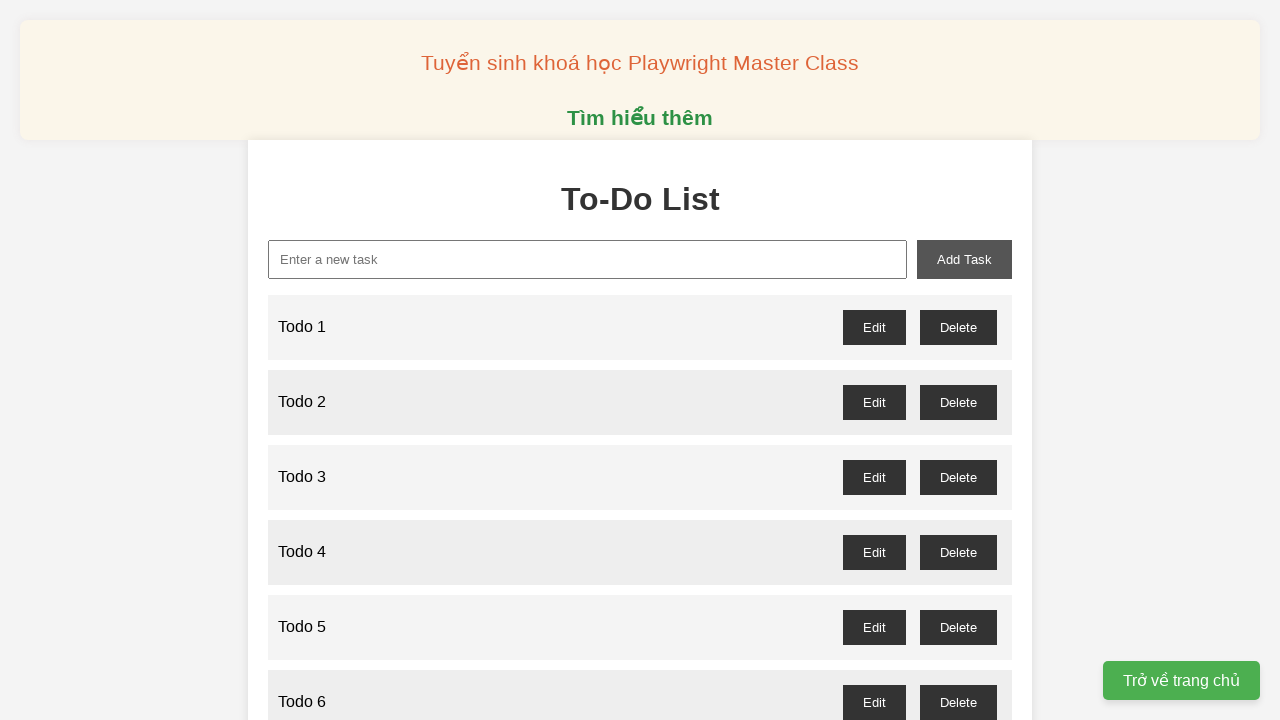

Filled input field with 'Todo 60' on #new-task
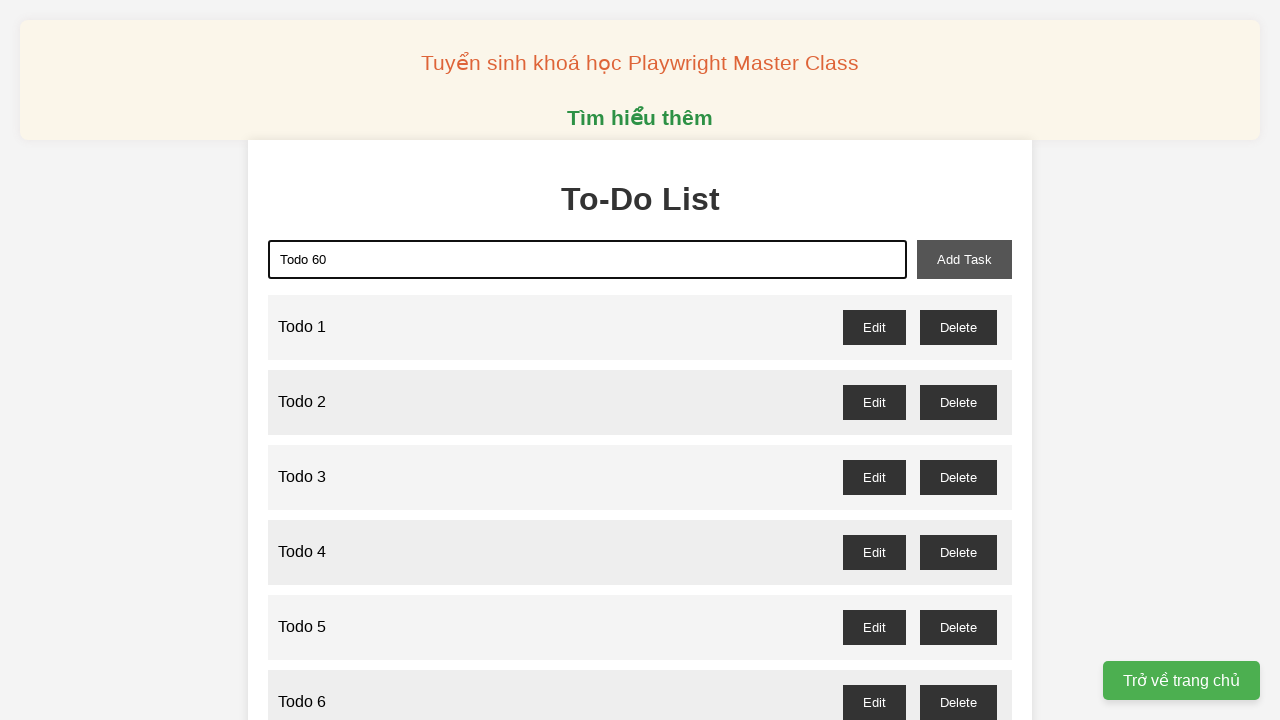

Clicked add-task button to add 'Todo 60' at (964, 259) on #add-task
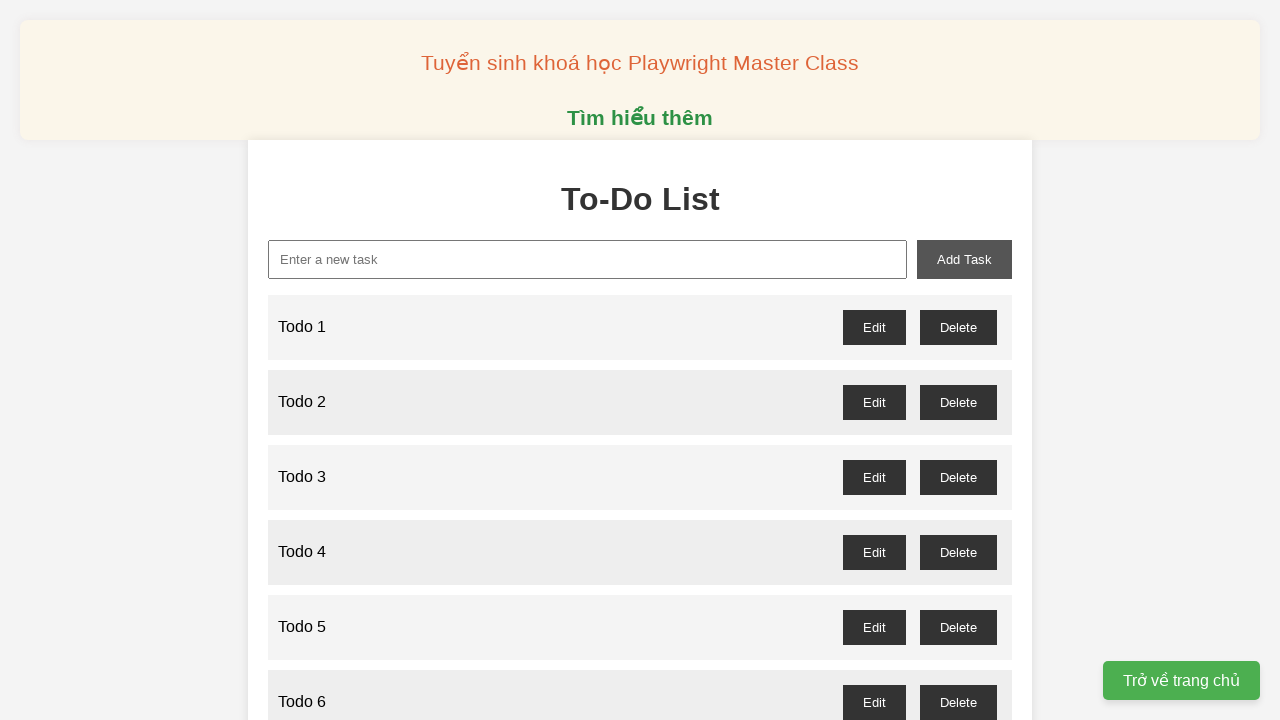

Filled input field with 'Todo 61' on #new-task
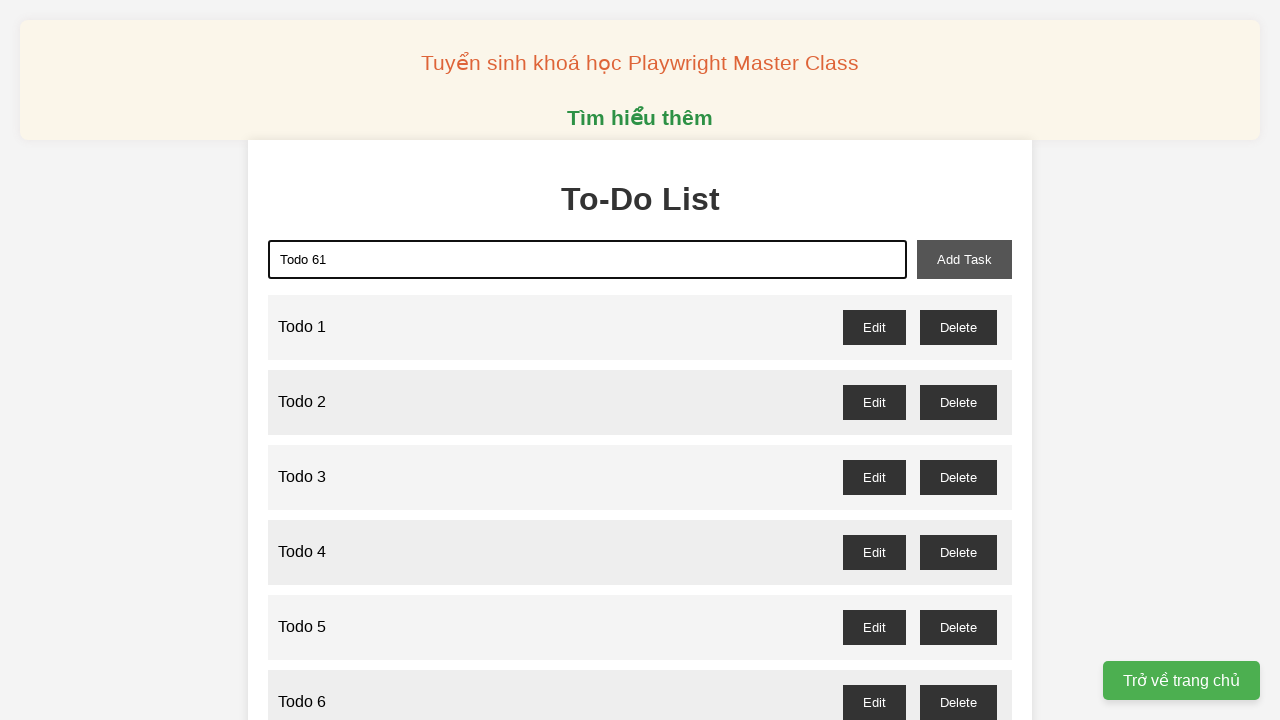

Clicked add-task button to add 'Todo 61' at (964, 259) on #add-task
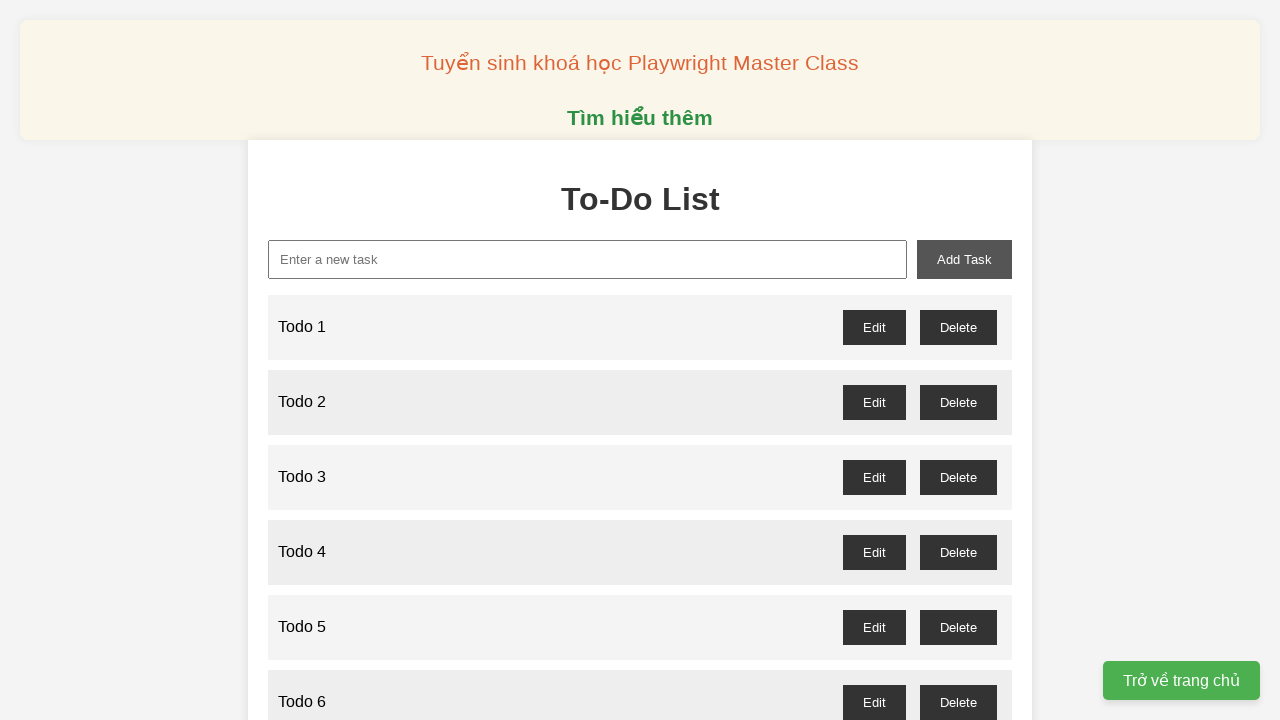

Filled input field with 'Todo 62' on #new-task
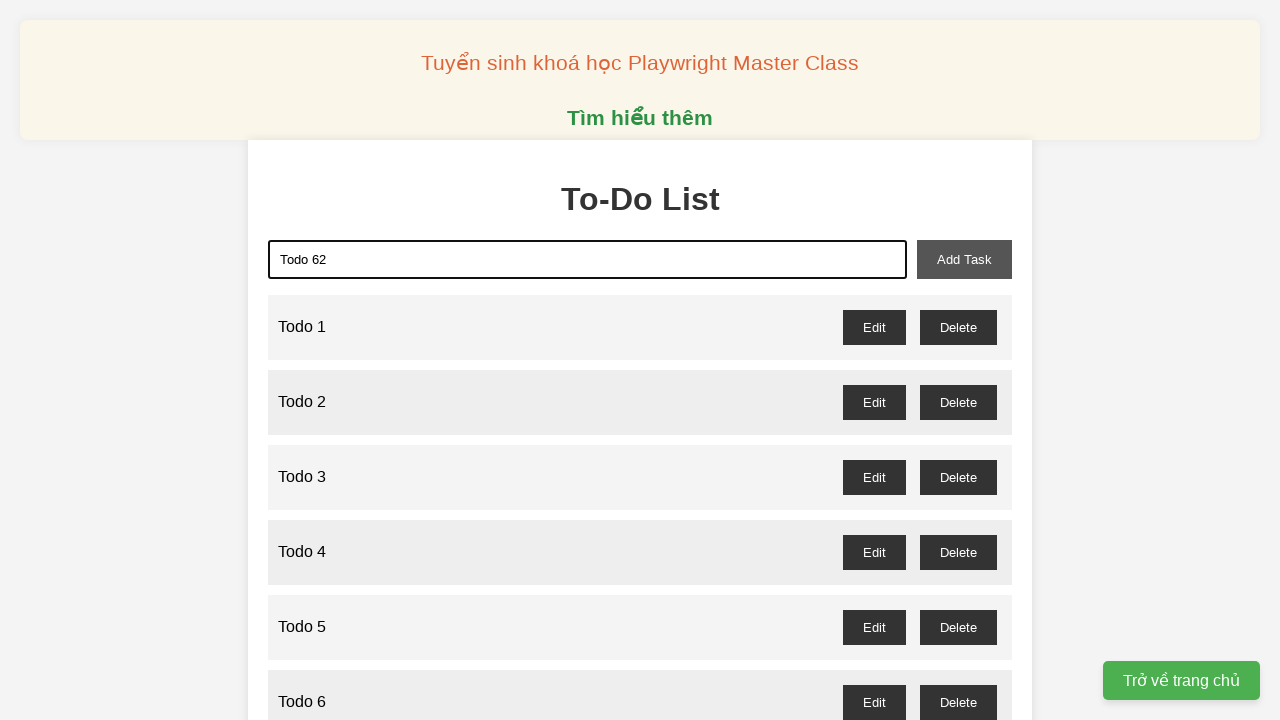

Clicked add-task button to add 'Todo 62' at (964, 259) on #add-task
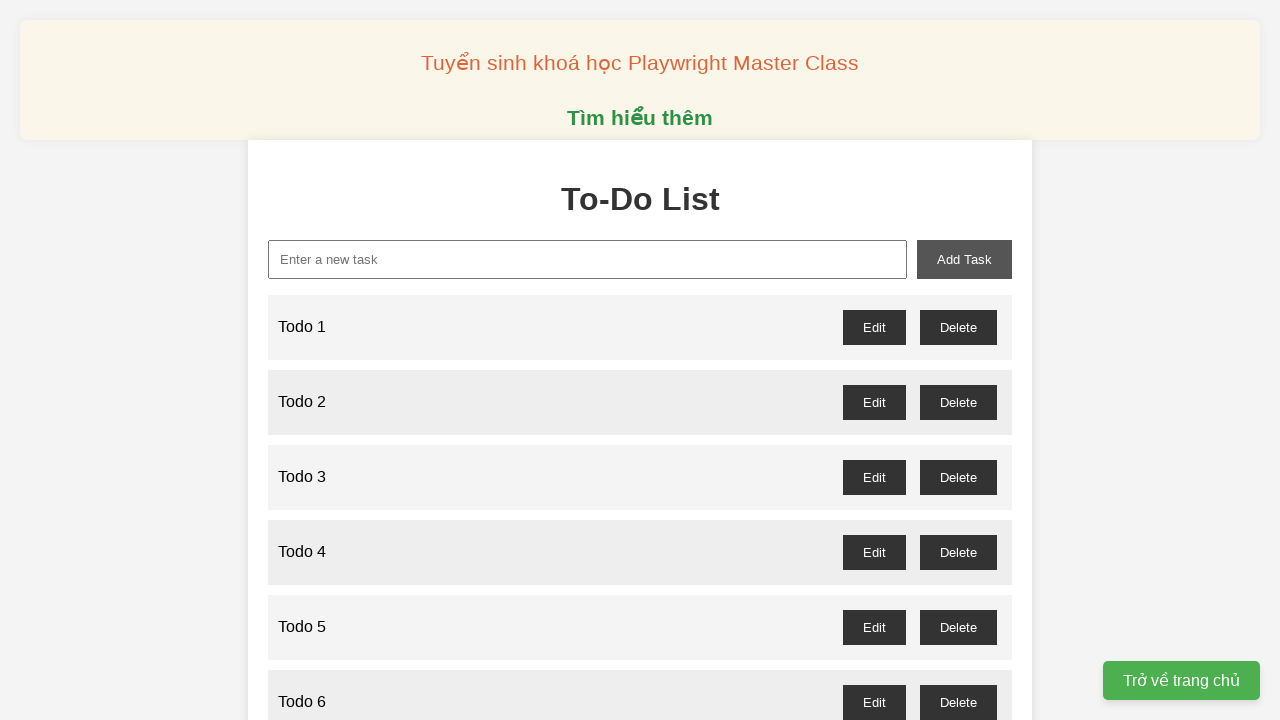

Filled input field with 'Todo 63' on #new-task
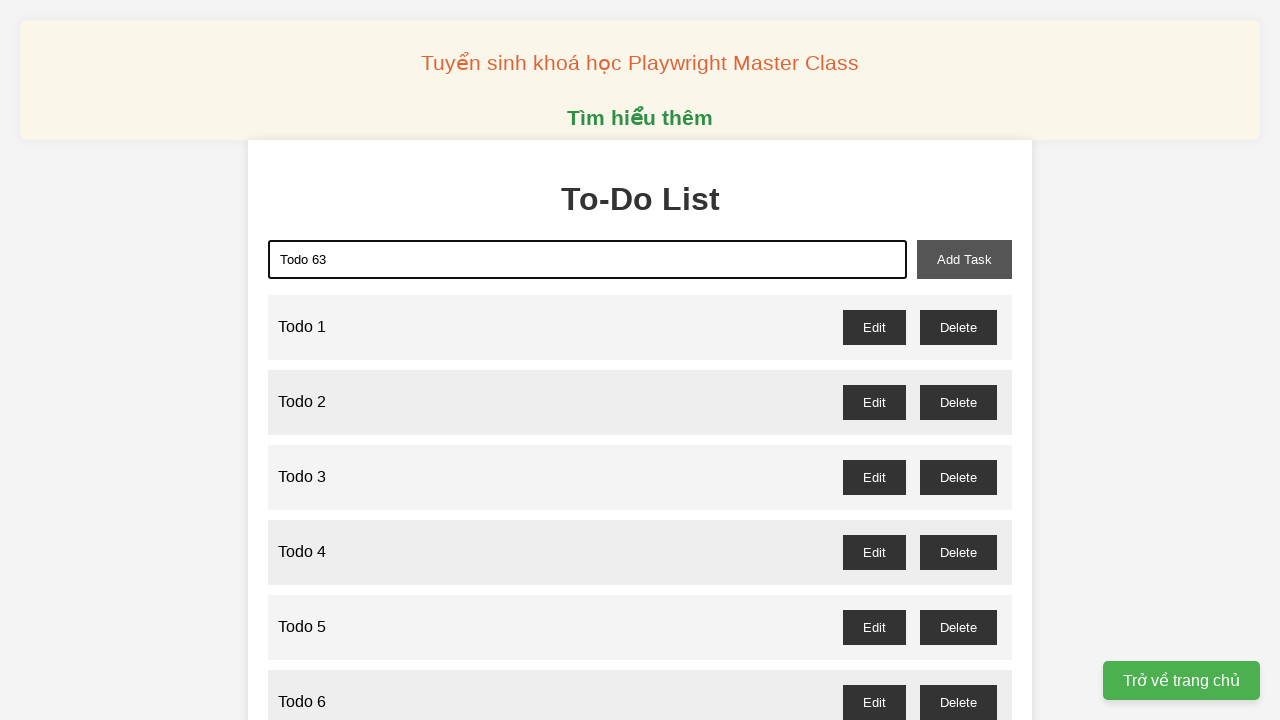

Clicked add-task button to add 'Todo 63' at (964, 259) on #add-task
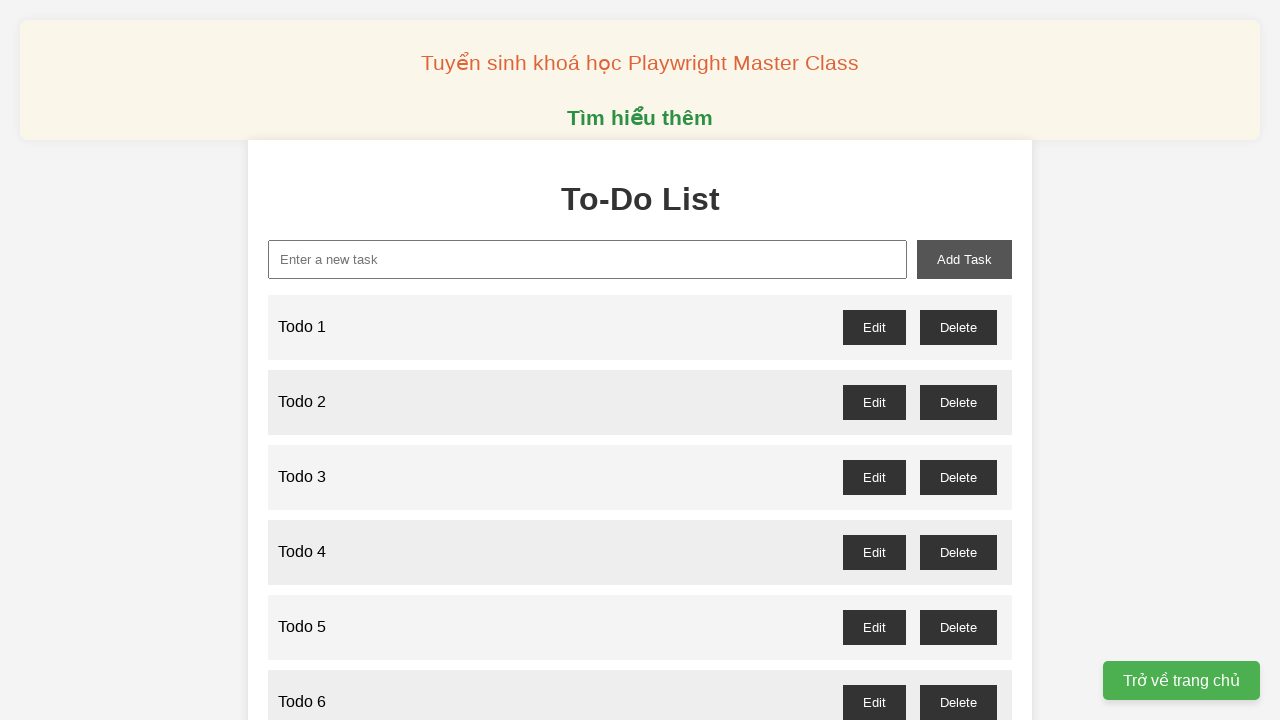

Filled input field with 'Todo 64' on #new-task
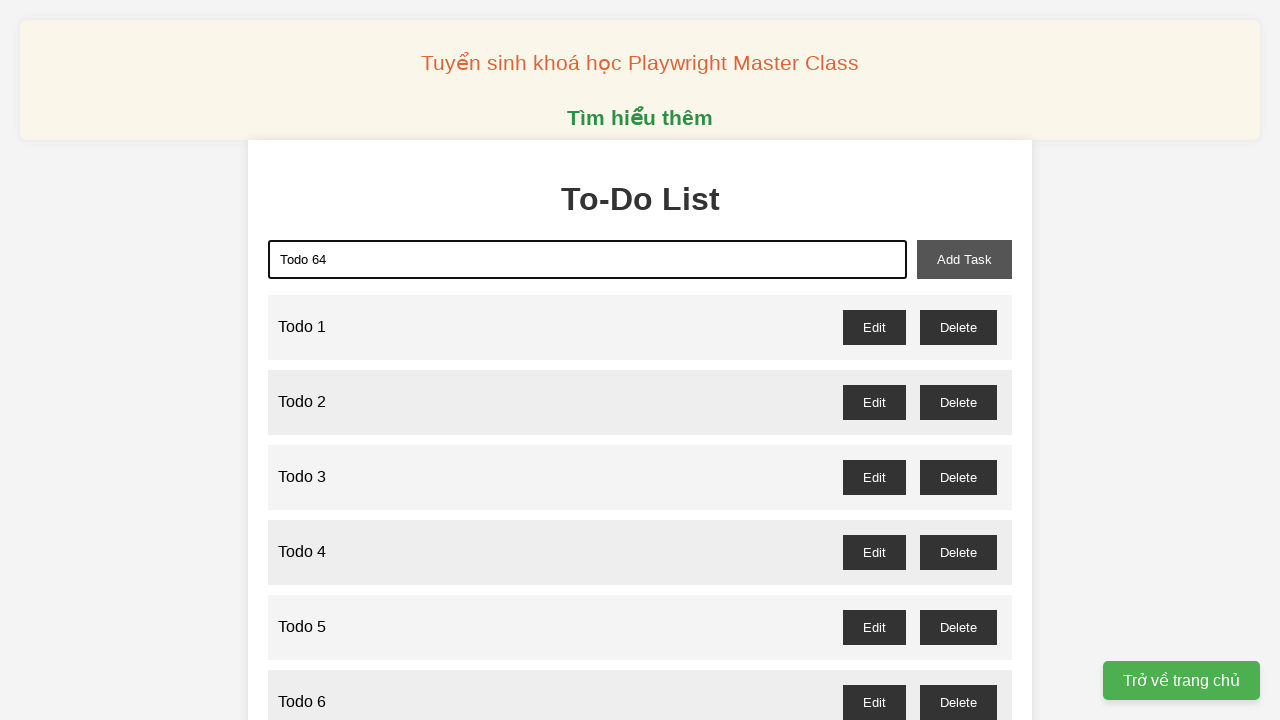

Clicked add-task button to add 'Todo 64' at (964, 259) on #add-task
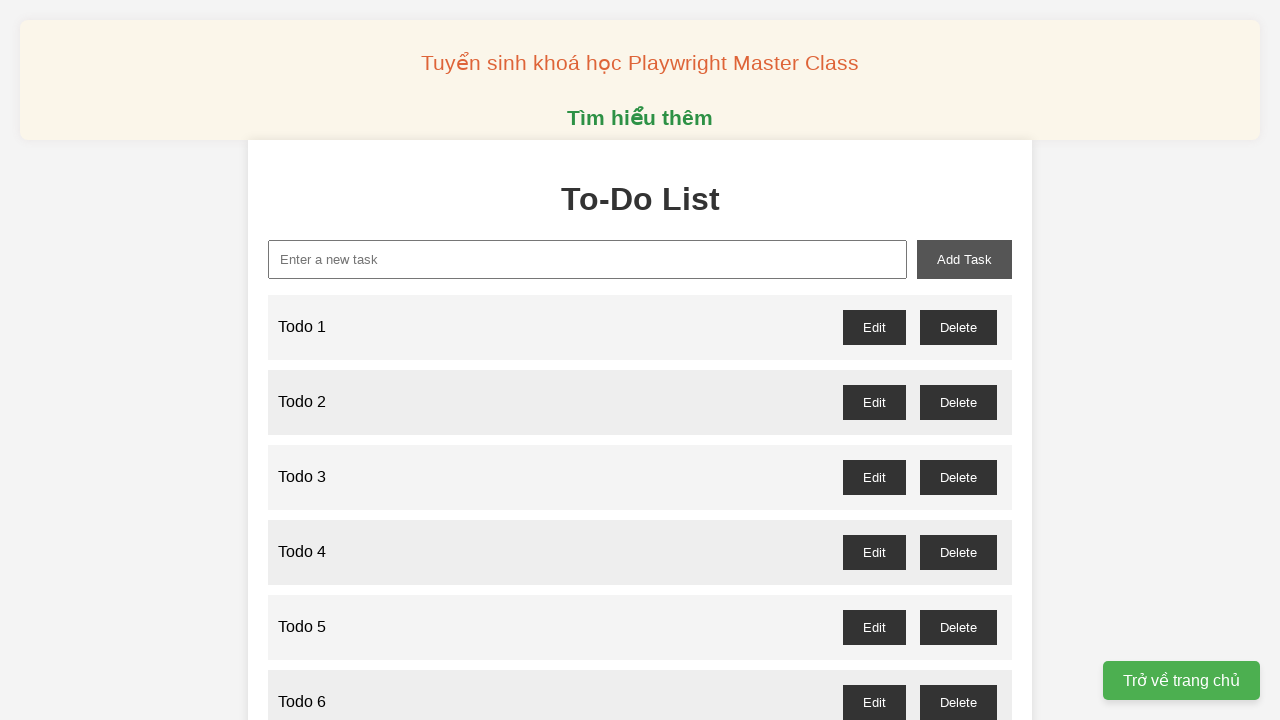

Filled input field with 'Todo 65' on #new-task
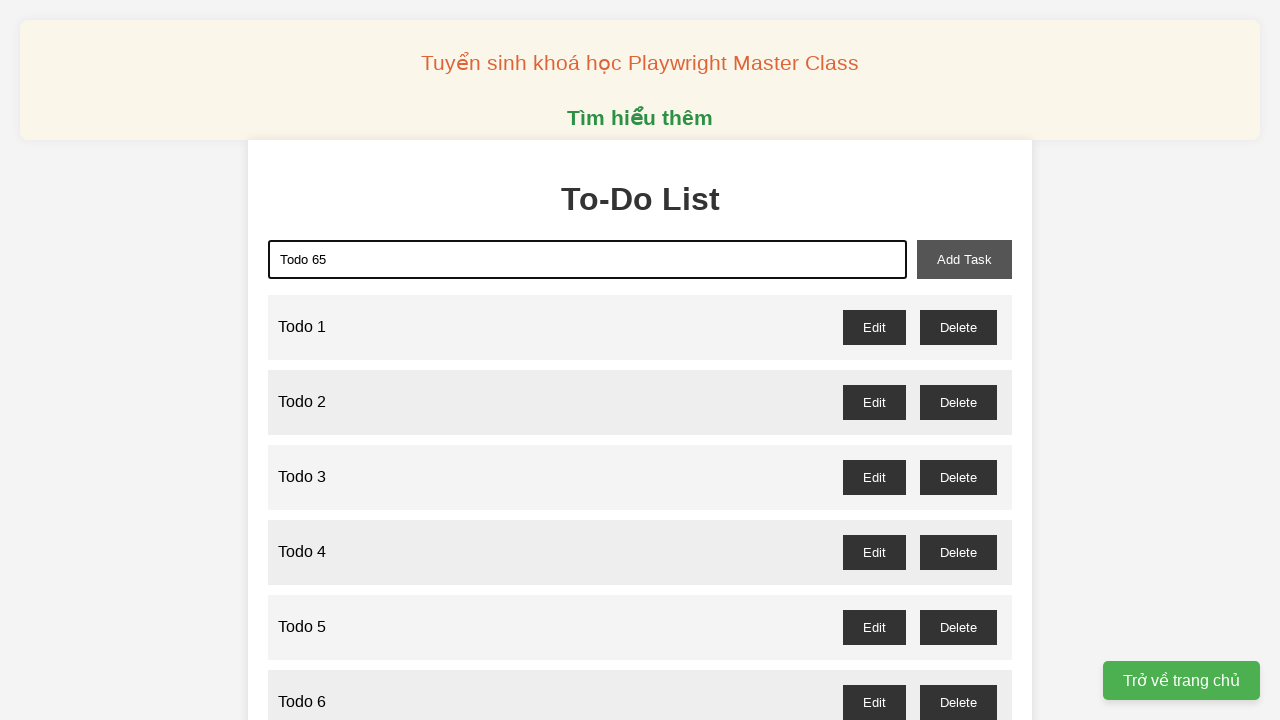

Clicked add-task button to add 'Todo 65' at (964, 259) on #add-task
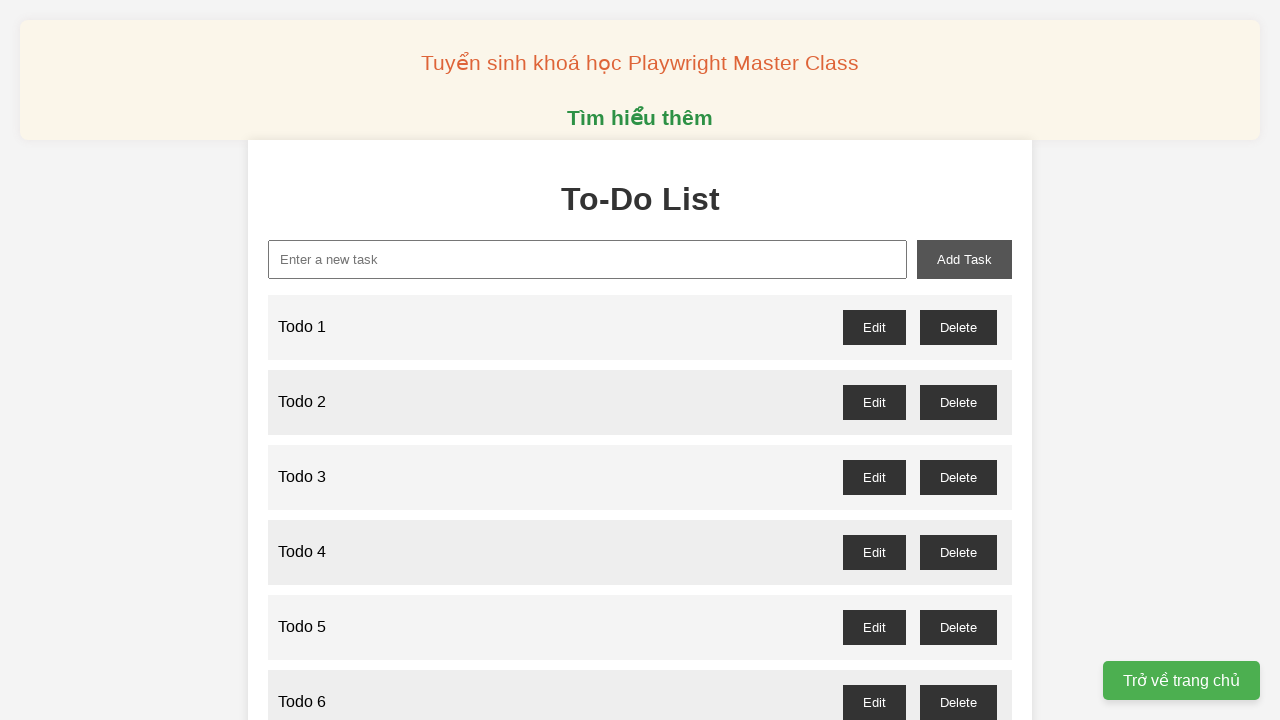

Filled input field with 'Todo 66' on #new-task
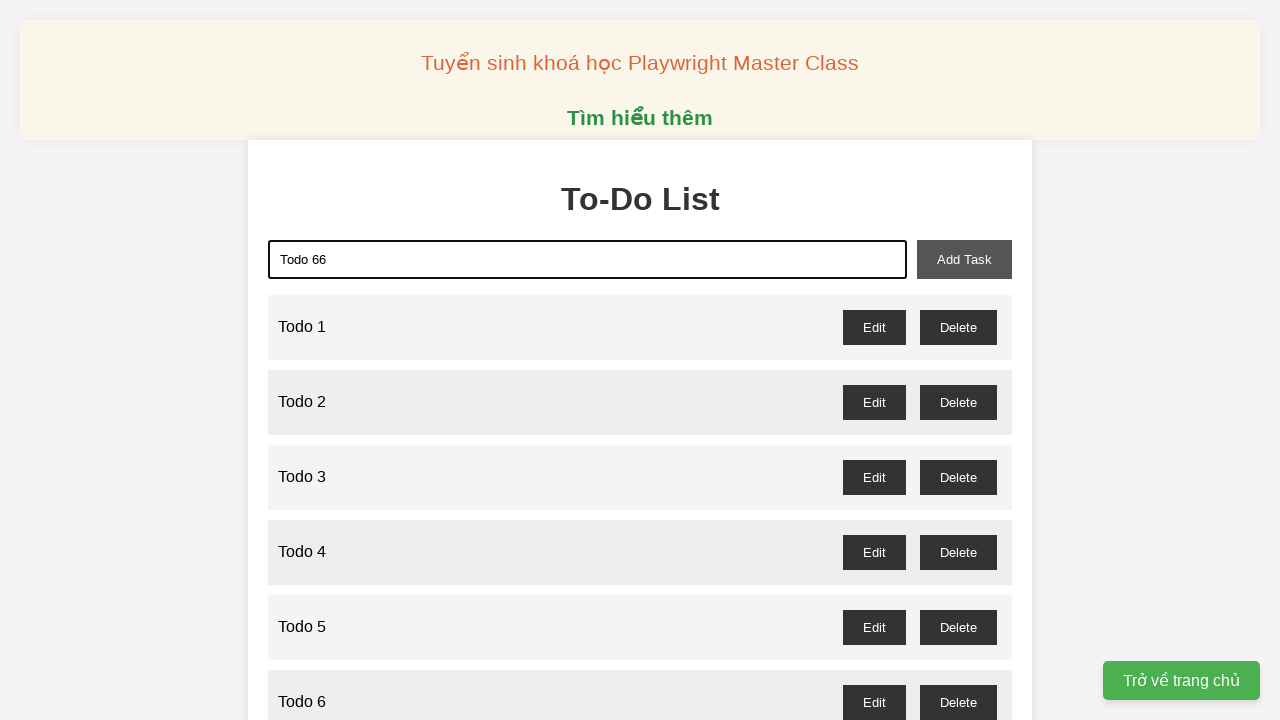

Clicked add-task button to add 'Todo 66' at (964, 259) on #add-task
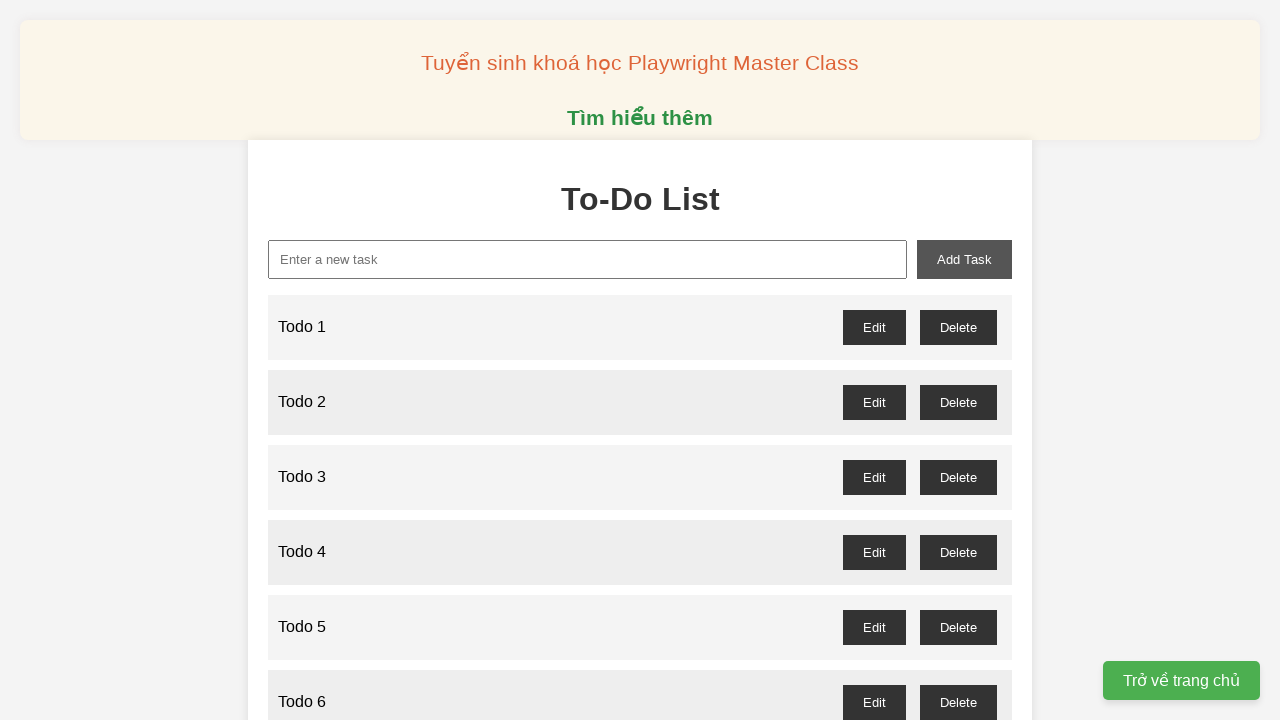

Filled input field with 'Todo 67' on #new-task
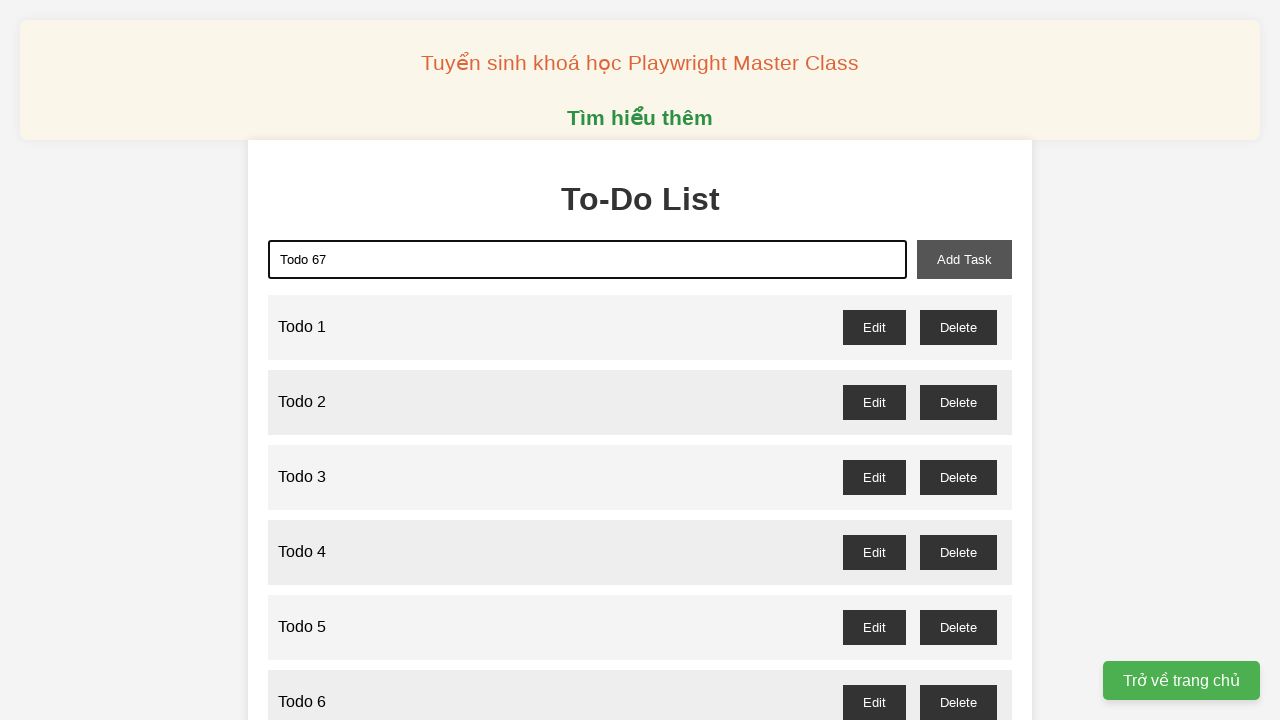

Clicked add-task button to add 'Todo 67' at (964, 259) on #add-task
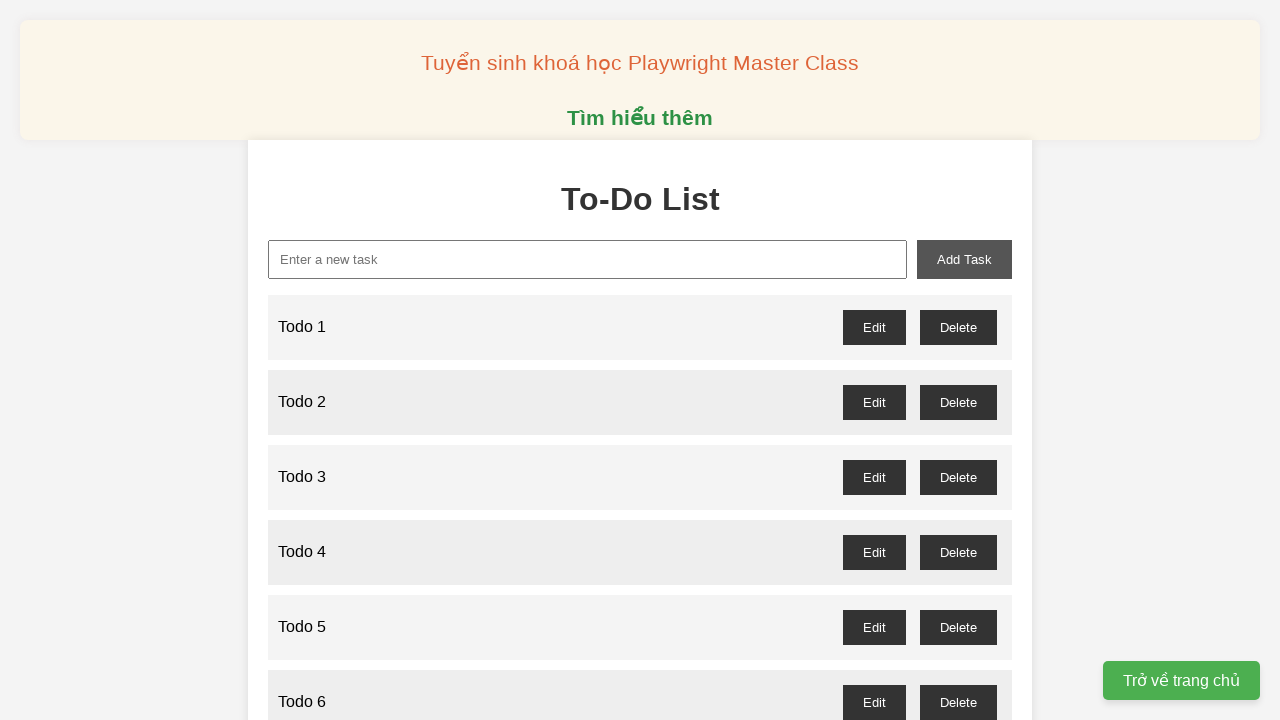

Filled input field with 'Todo 68' on #new-task
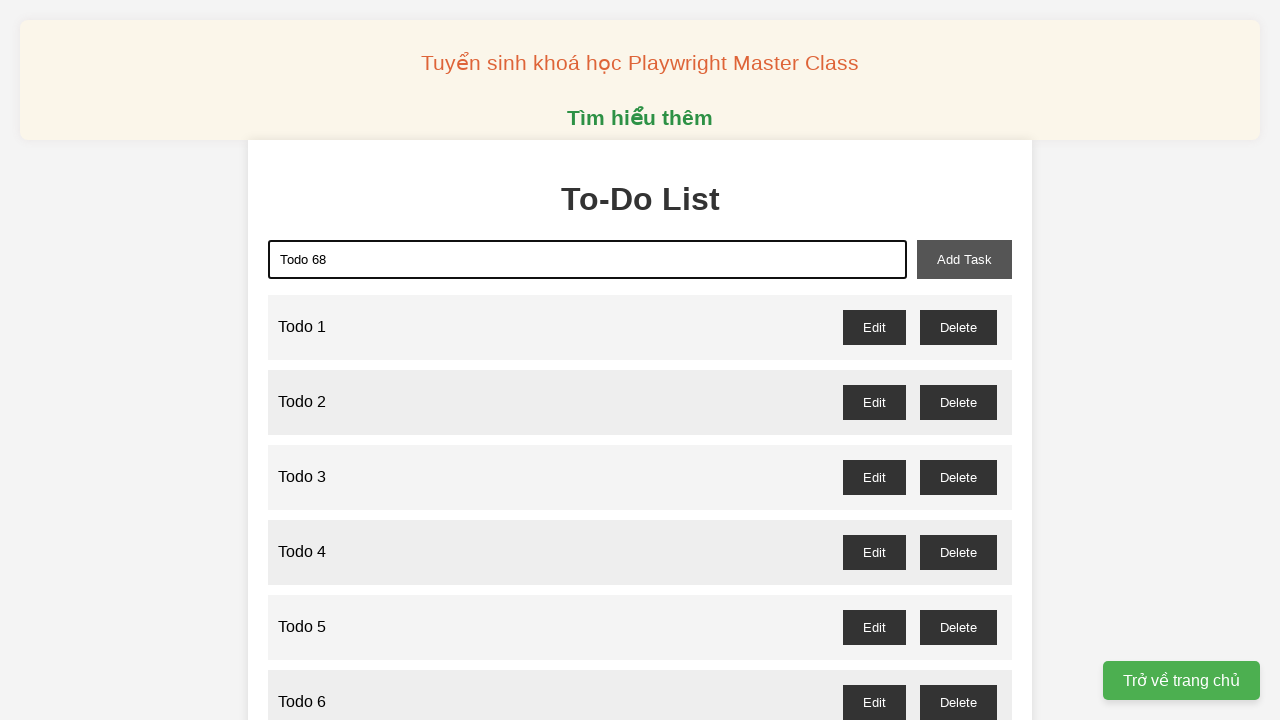

Clicked add-task button to add 'Todo 68' at (964, 259) on #add-task
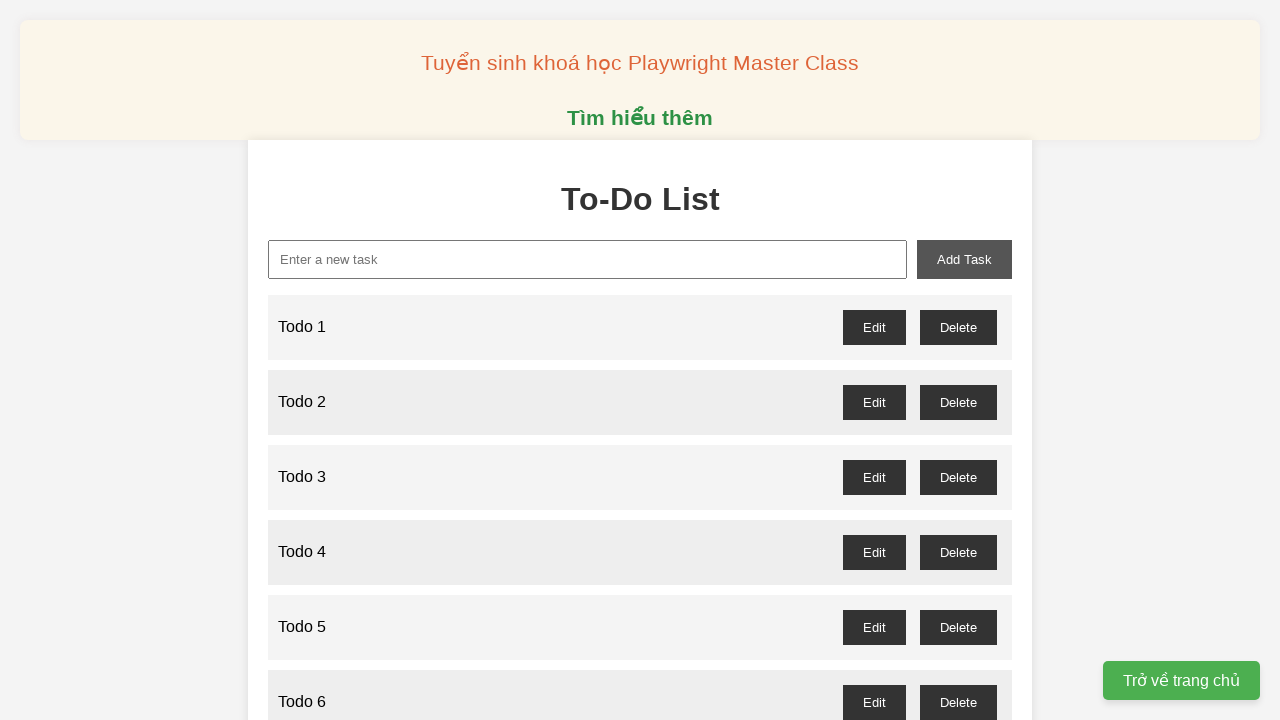

Filled input field with 'Todo 69' on #new-task
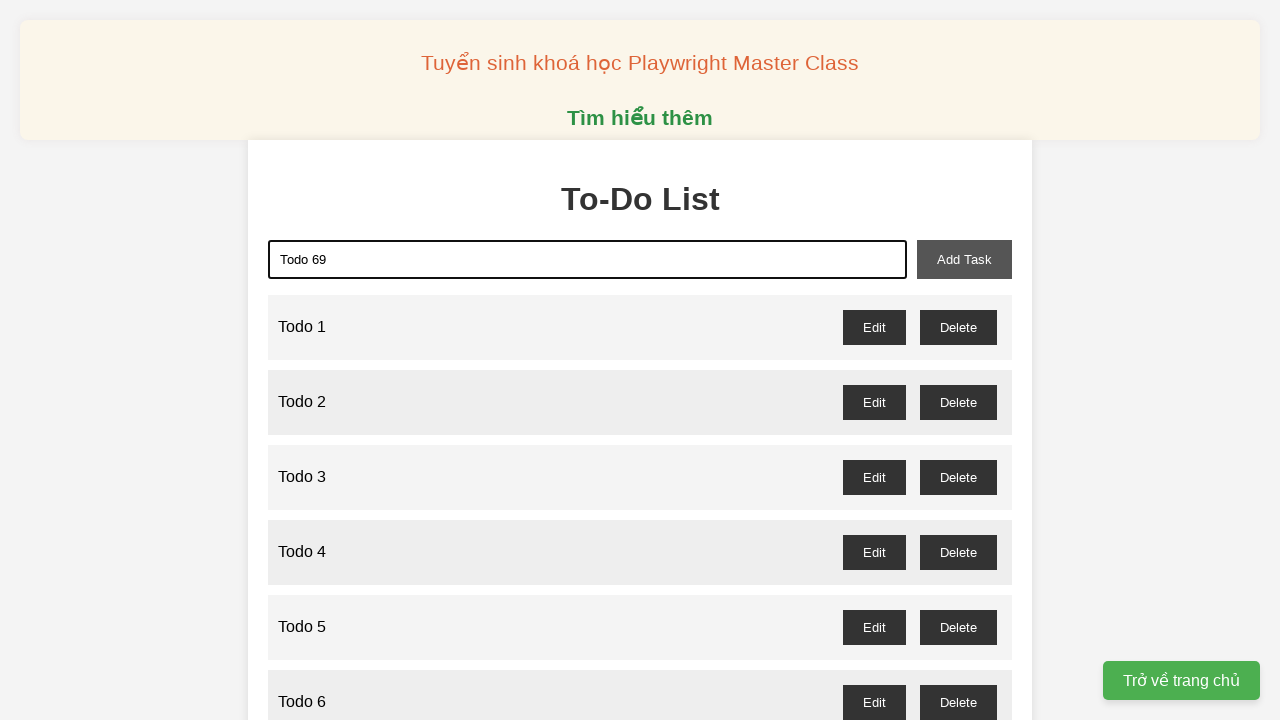

Clicked add-task button to add 'Todo 69' at (964, 259) on #add-task
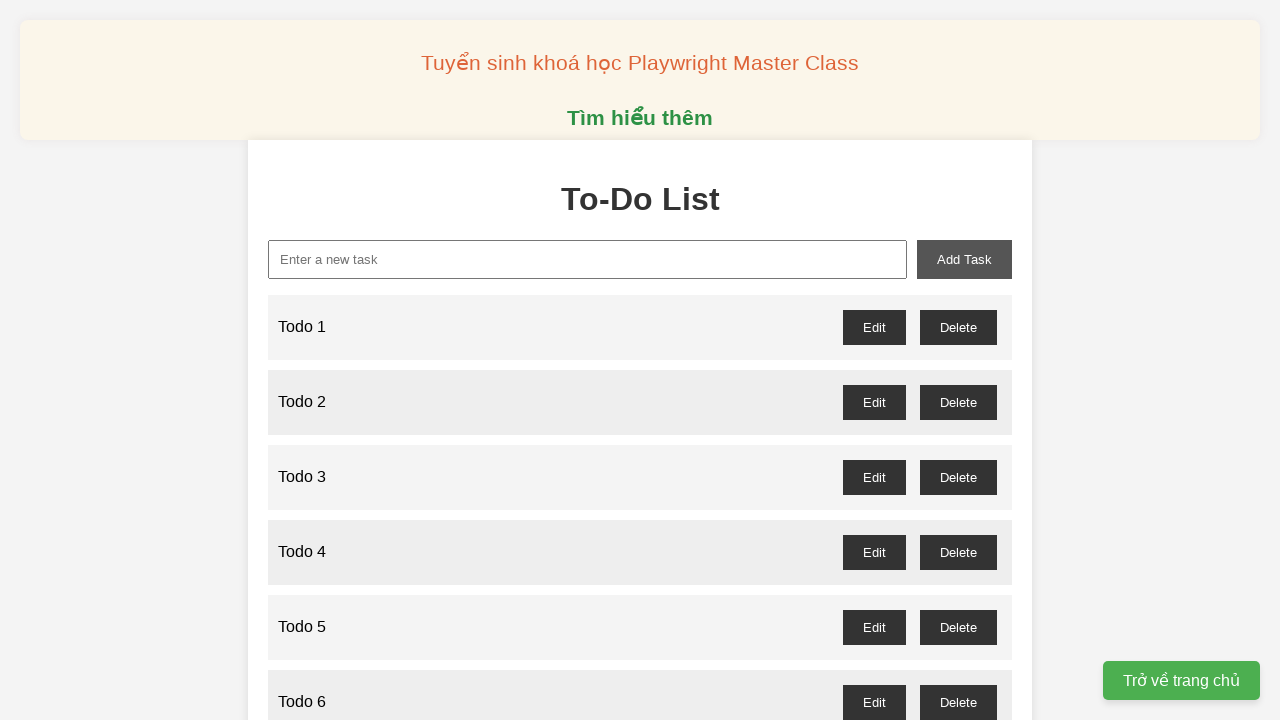

Filled input field with 'Todo 70' on #new-task
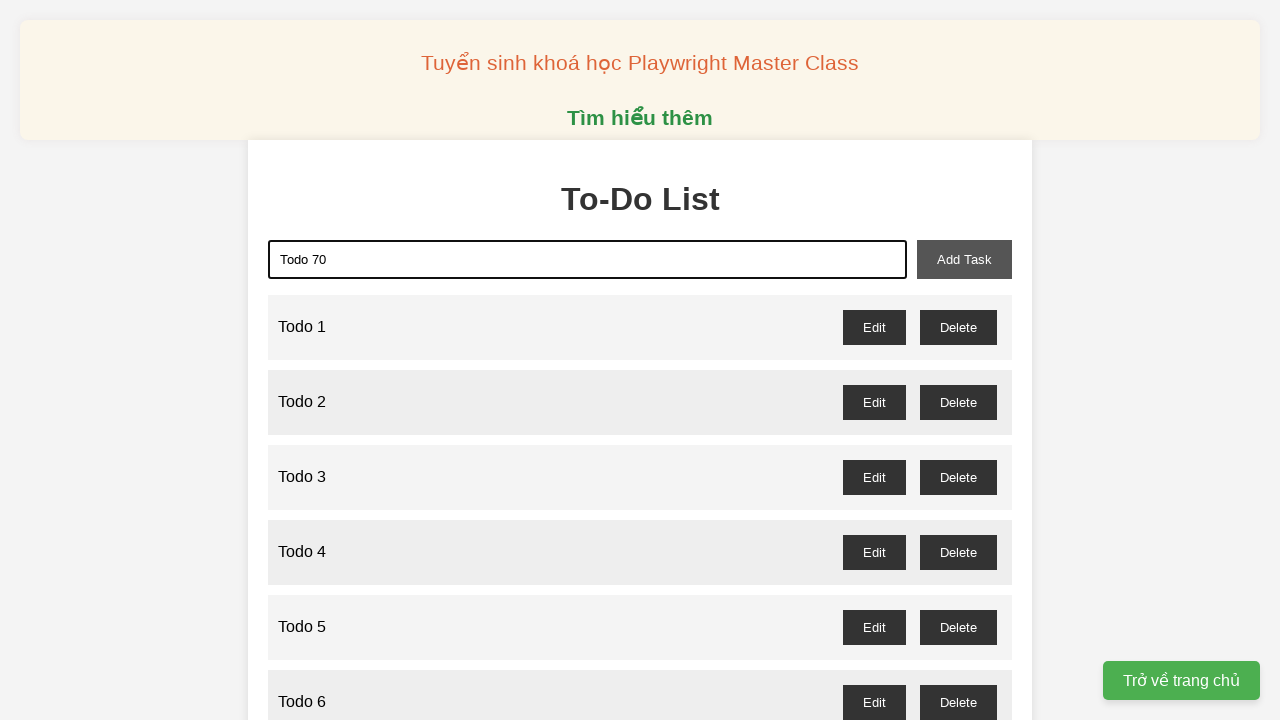

Clicked add-task button to add 'Todo 70' at (964, 259) on #add-task
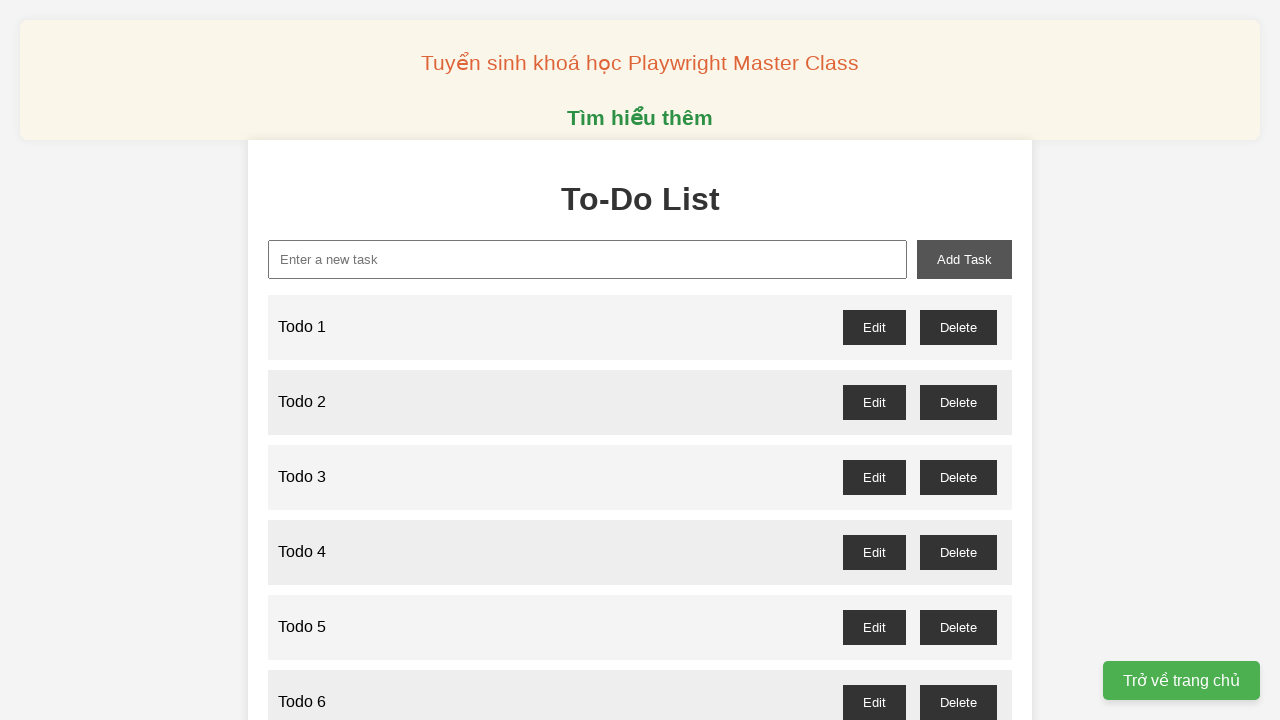

Filled input field with 'Todo 71' on #new-task
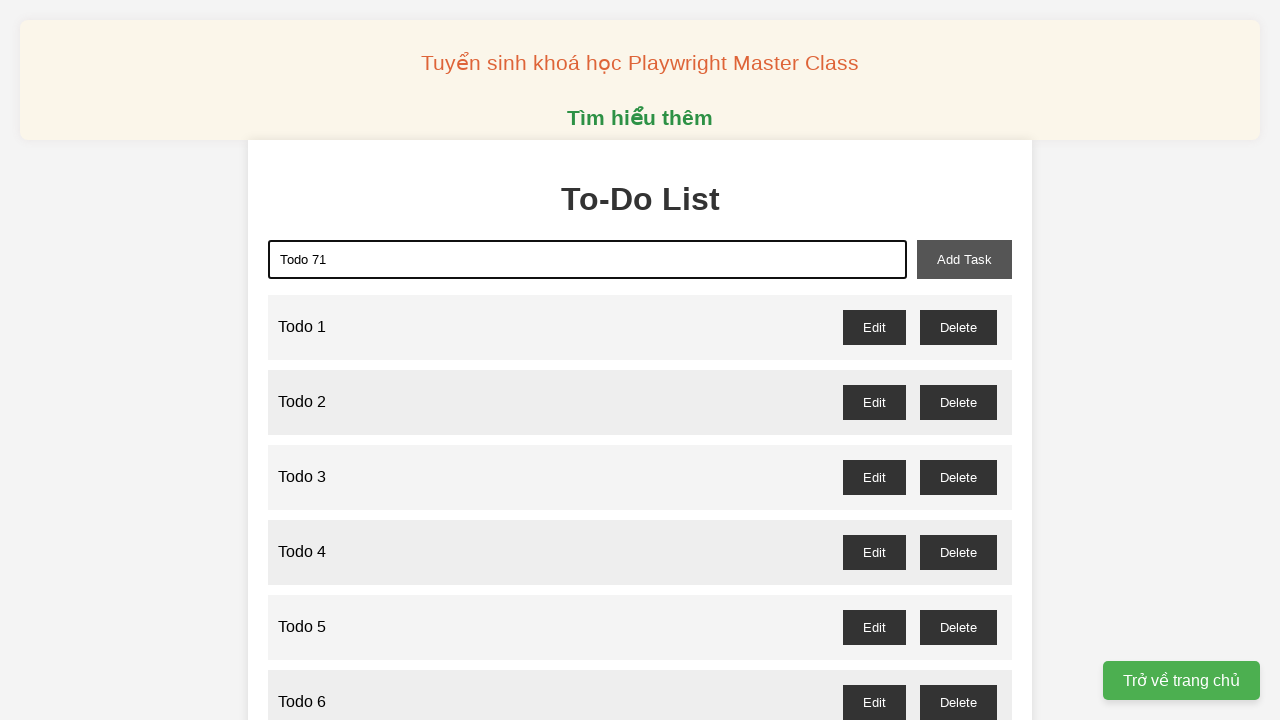

Clicked add-task button to add 'Todo 71' at (964, 259) on #add-task
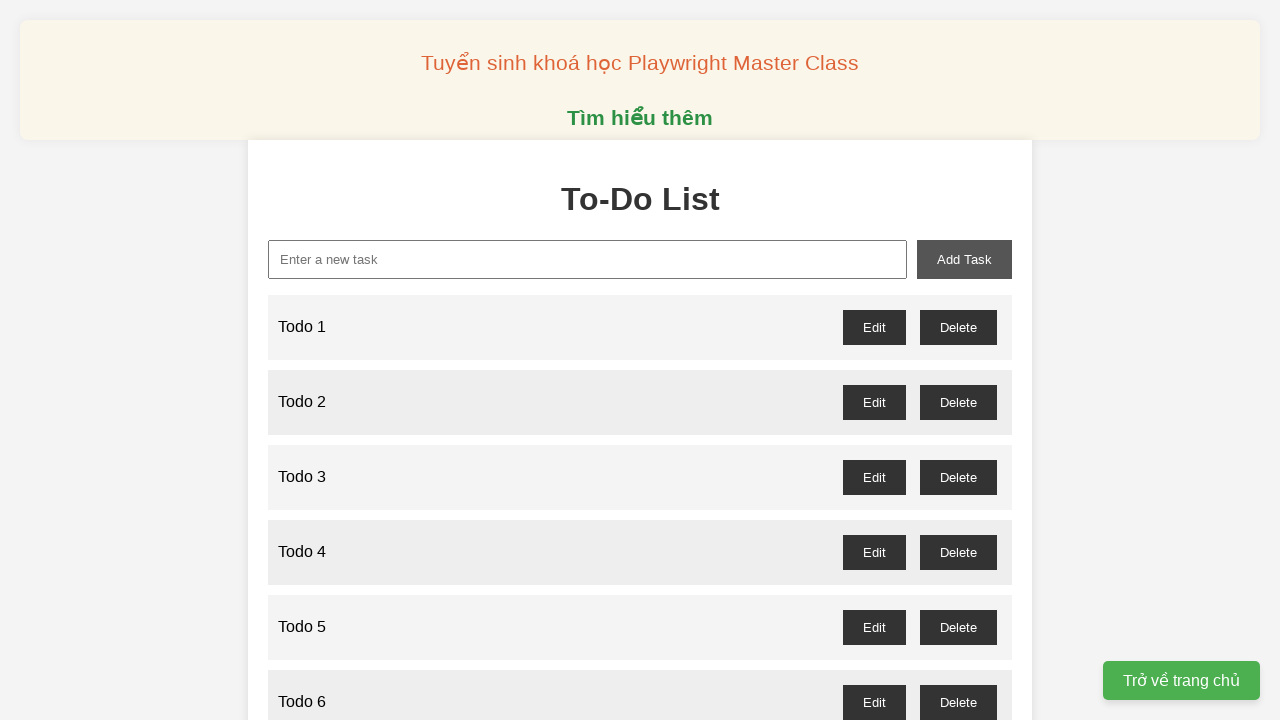

Filled input field with 'Todo 72' on #new-task
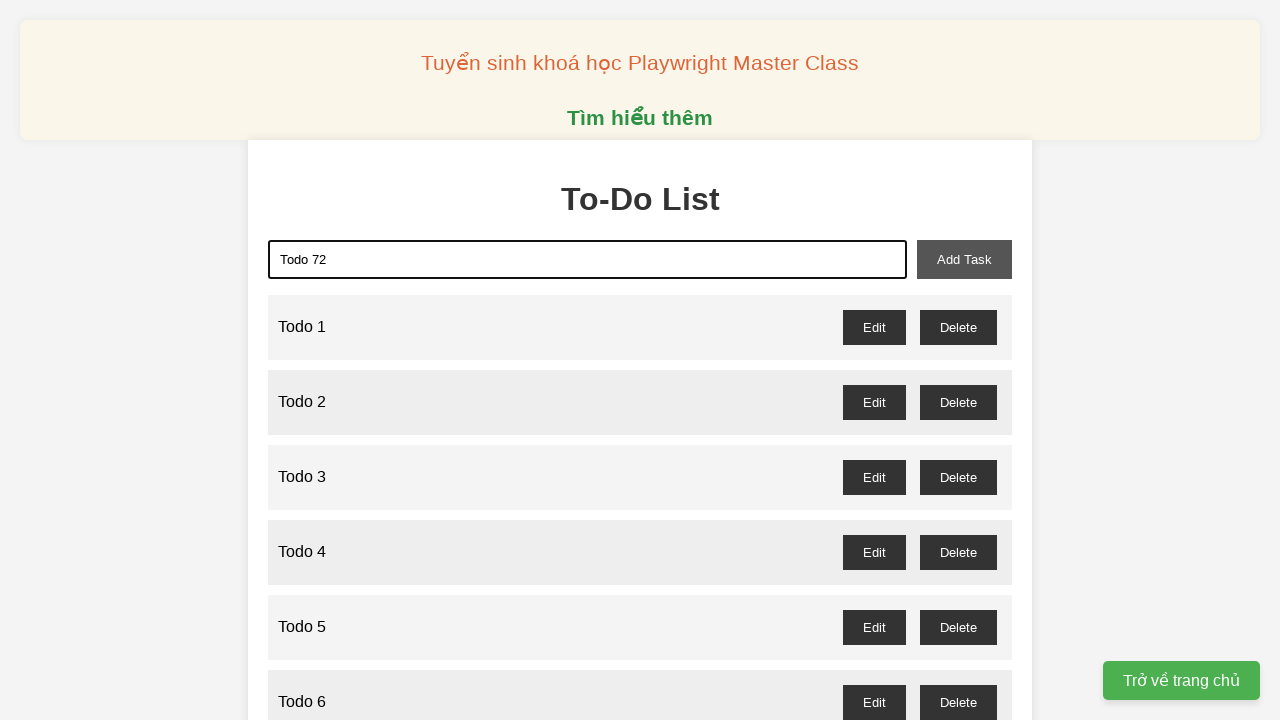

Clicked add-task button to add 'Todo 72' at (964, 259) on #add-task
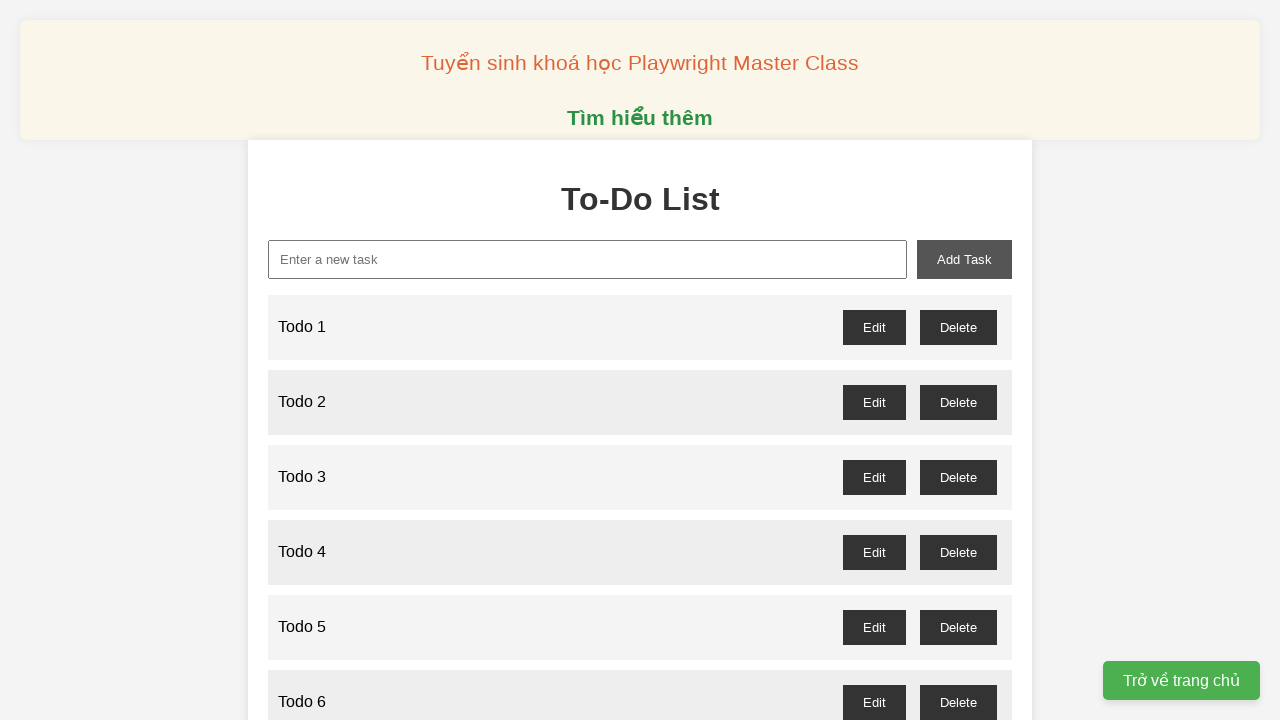

Filled input field with 'Todo 73' on #new-task
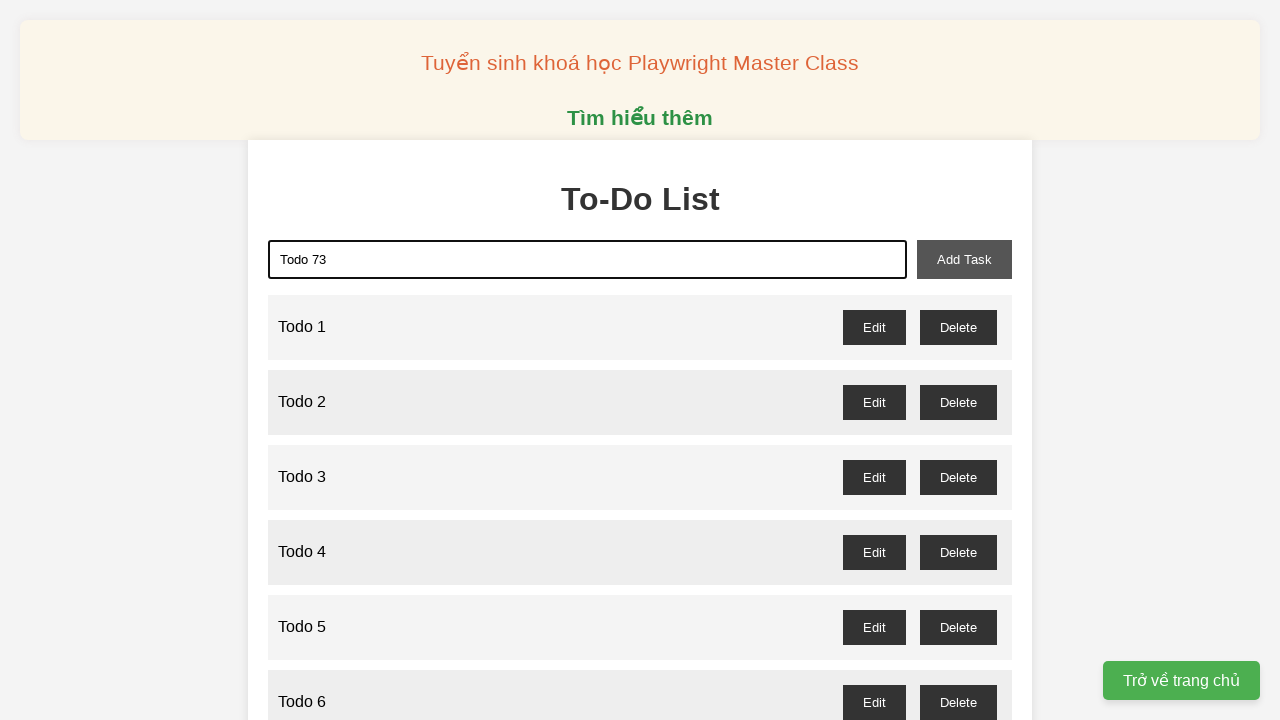

Clicked add-task button to add 'Todo 73' at (964, 259) on #add-task
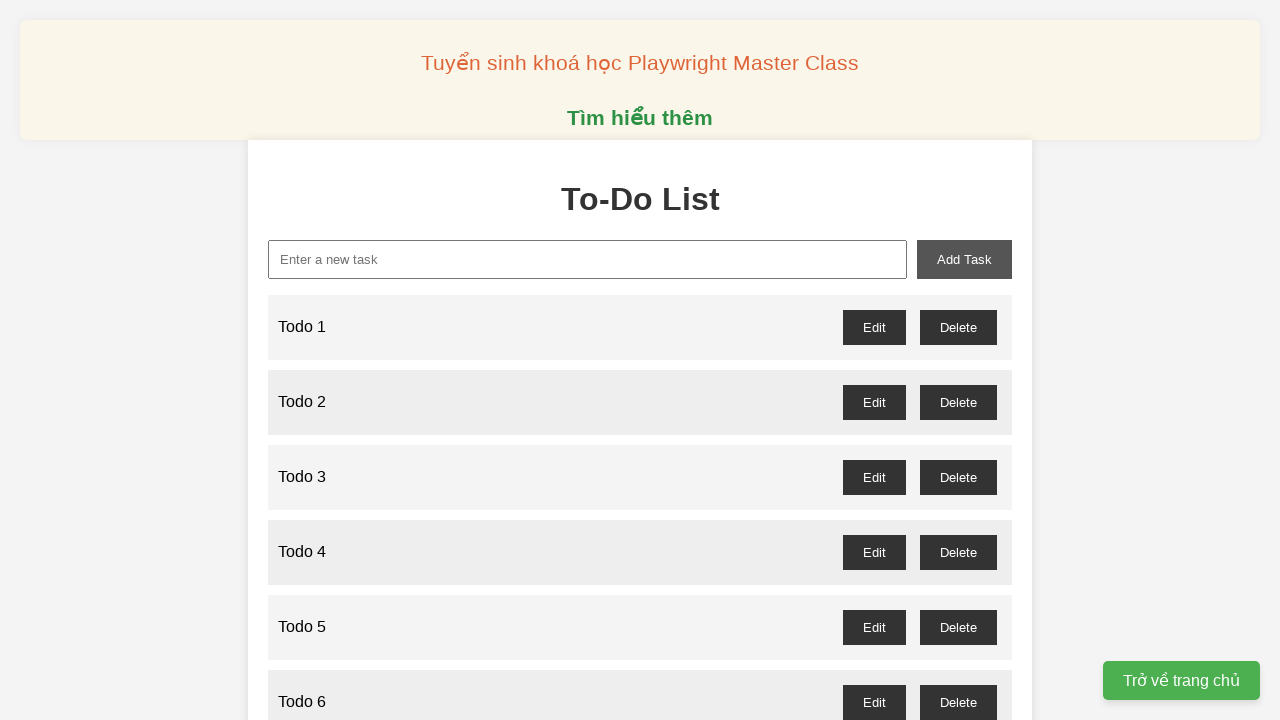

Filled input field with 'Todo 74' on #new-task
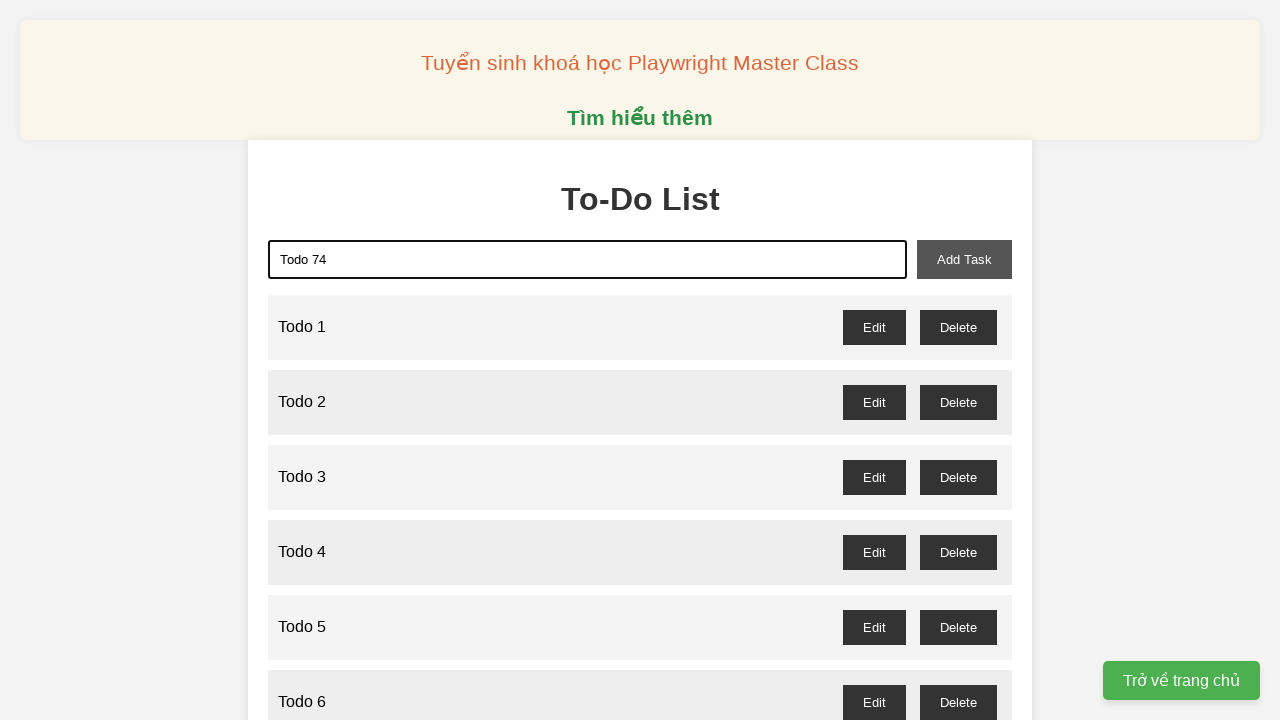

Clicked add-task button to add 'Todo 74' at (964, 259) on #add-task
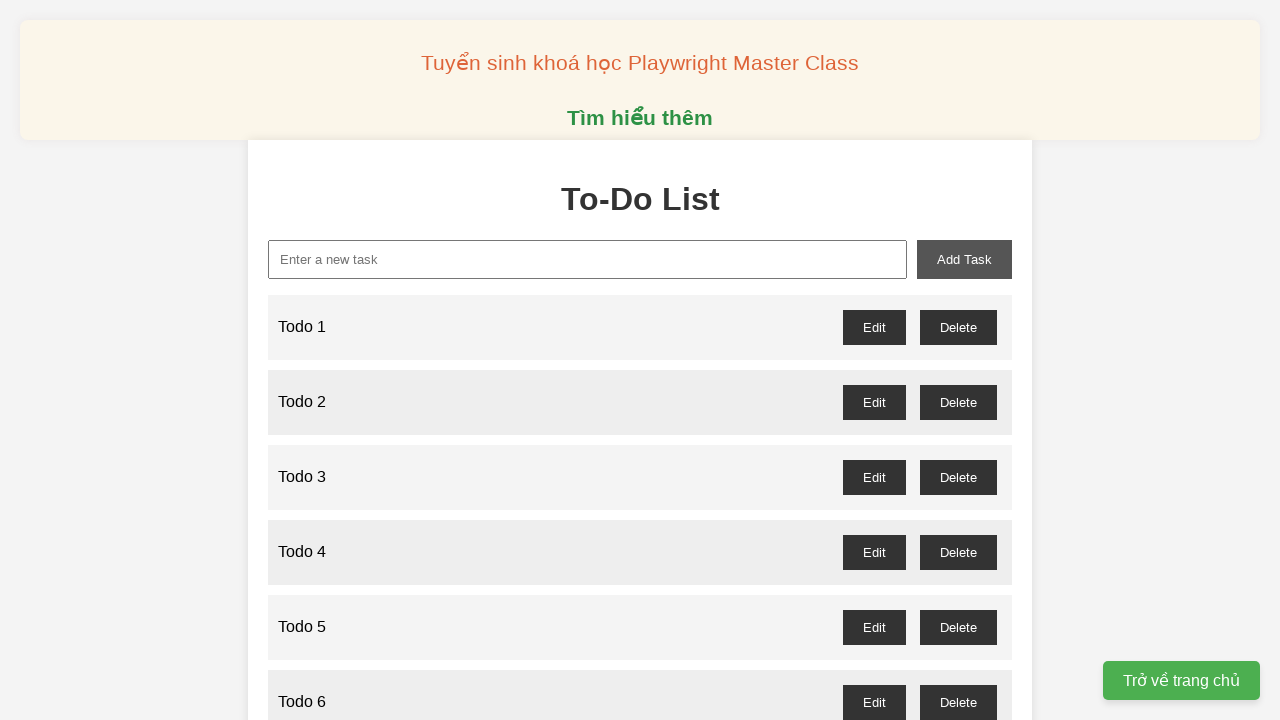

Filled input field with 'Todo 75' on #new-task
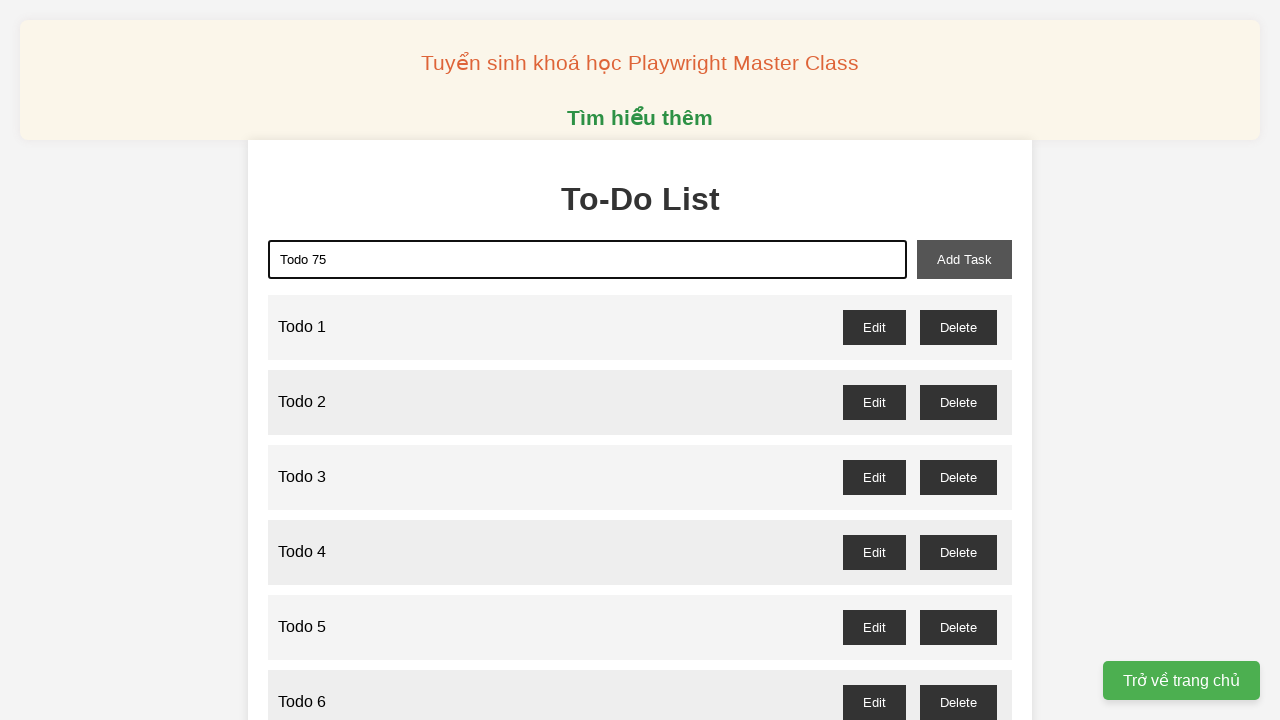

Clicked add-task button to add 'Todo 75' at (964, 259) on #add-task
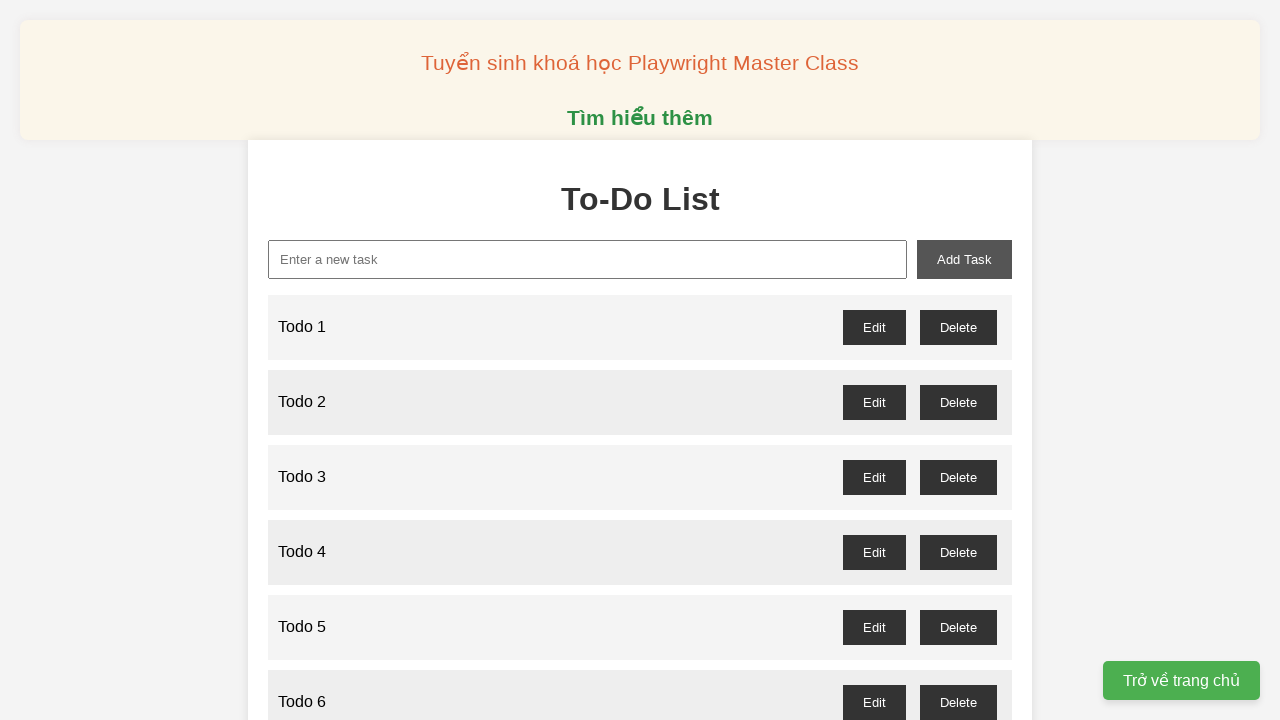

Filled input field with 'Todo 76' on #new-task
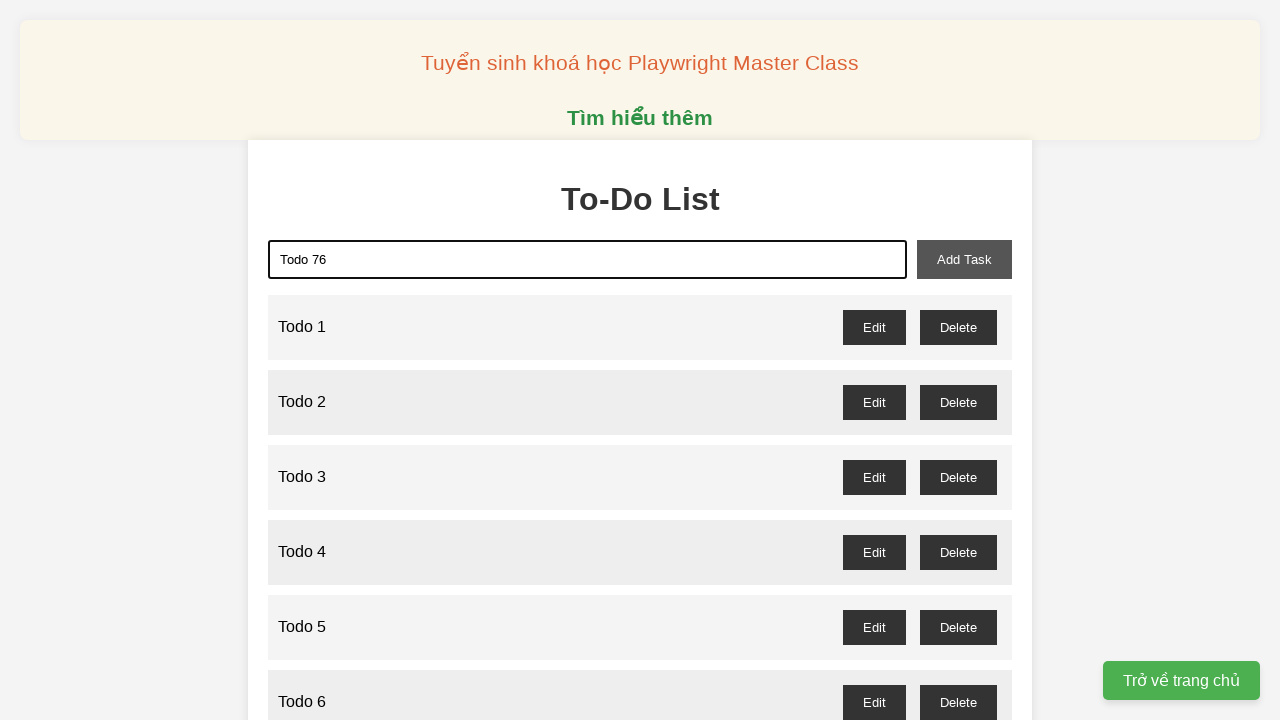

Clicked add-task button to add 'Todo 76' at (964, 259) on #add-task
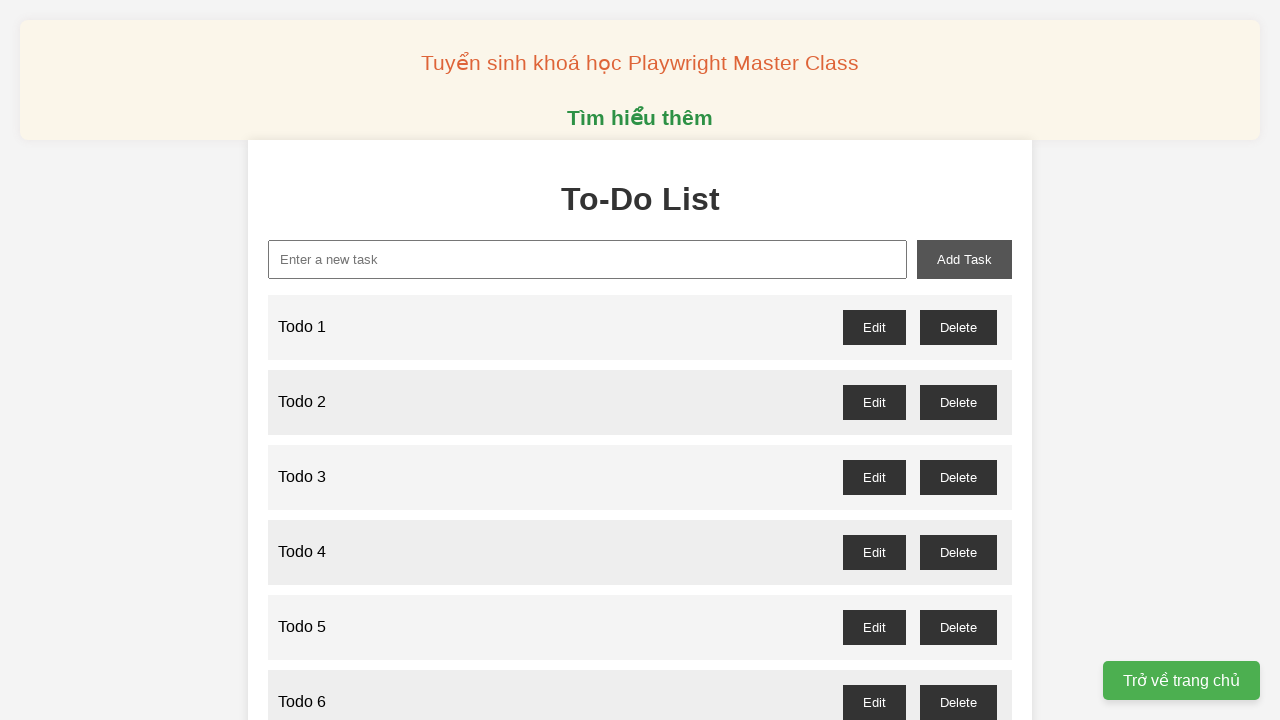

Filled input field with 'Todo 77' on #new-task
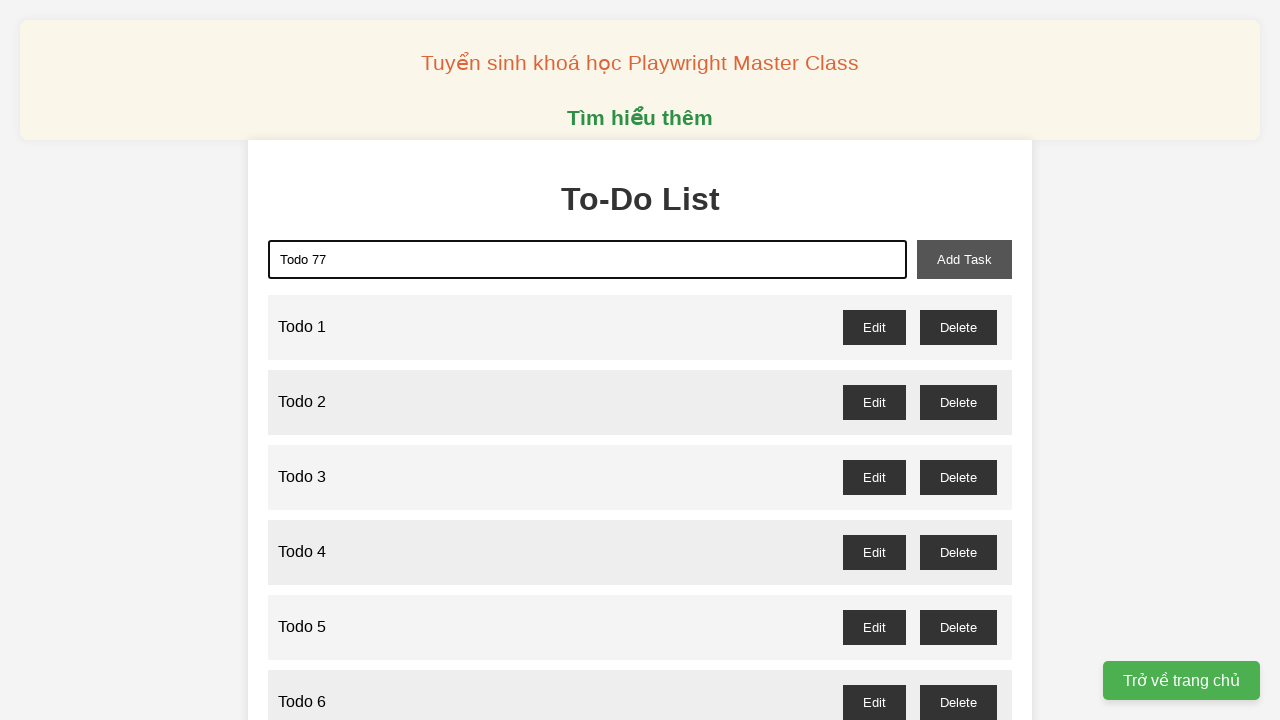

Clicked add-task button to add 'Todo 77' at (964, 259) on #add-task
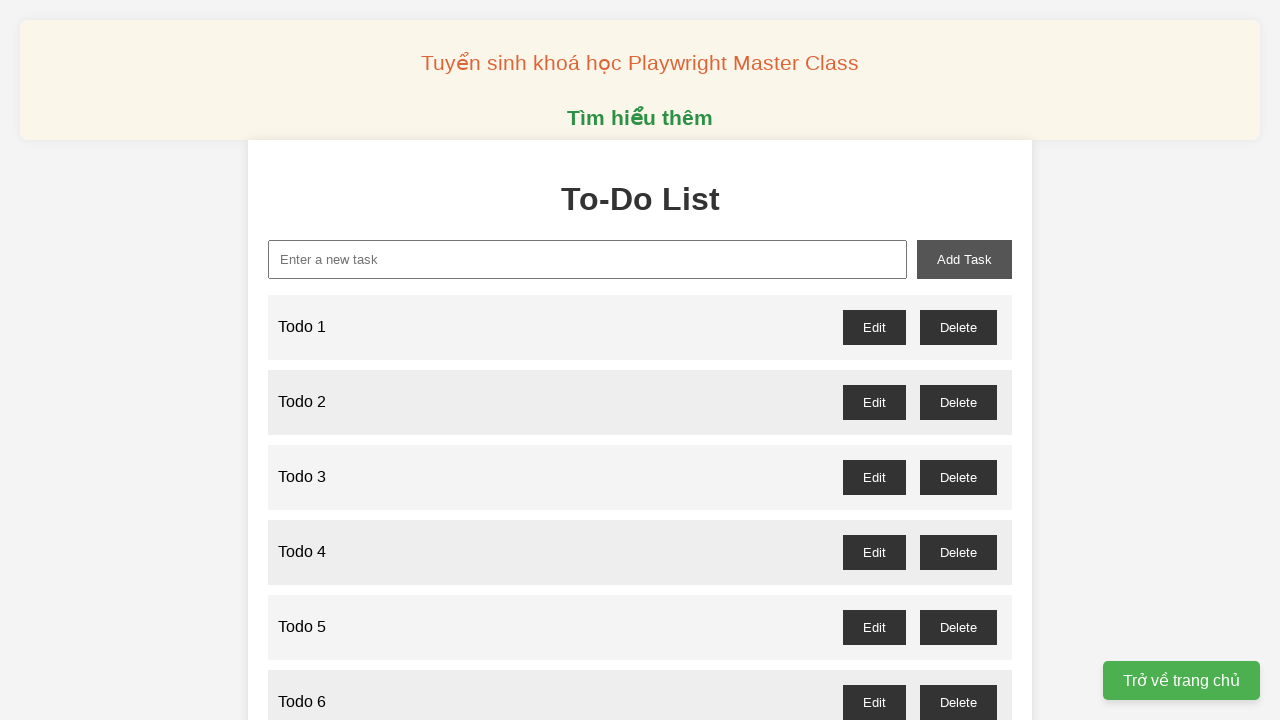

Filled input field with 'Todo 78' on #new-task
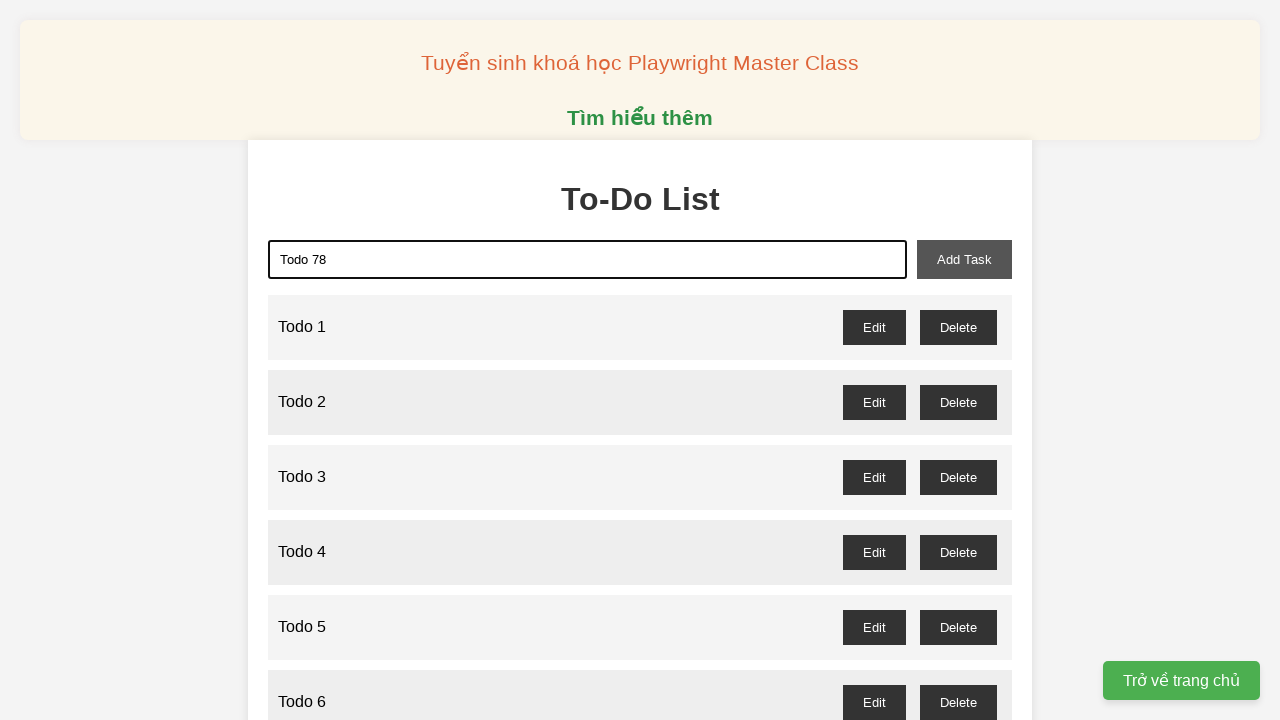

Clicked add-task button to add 'Todo 78' at (964, 259) on #add-task
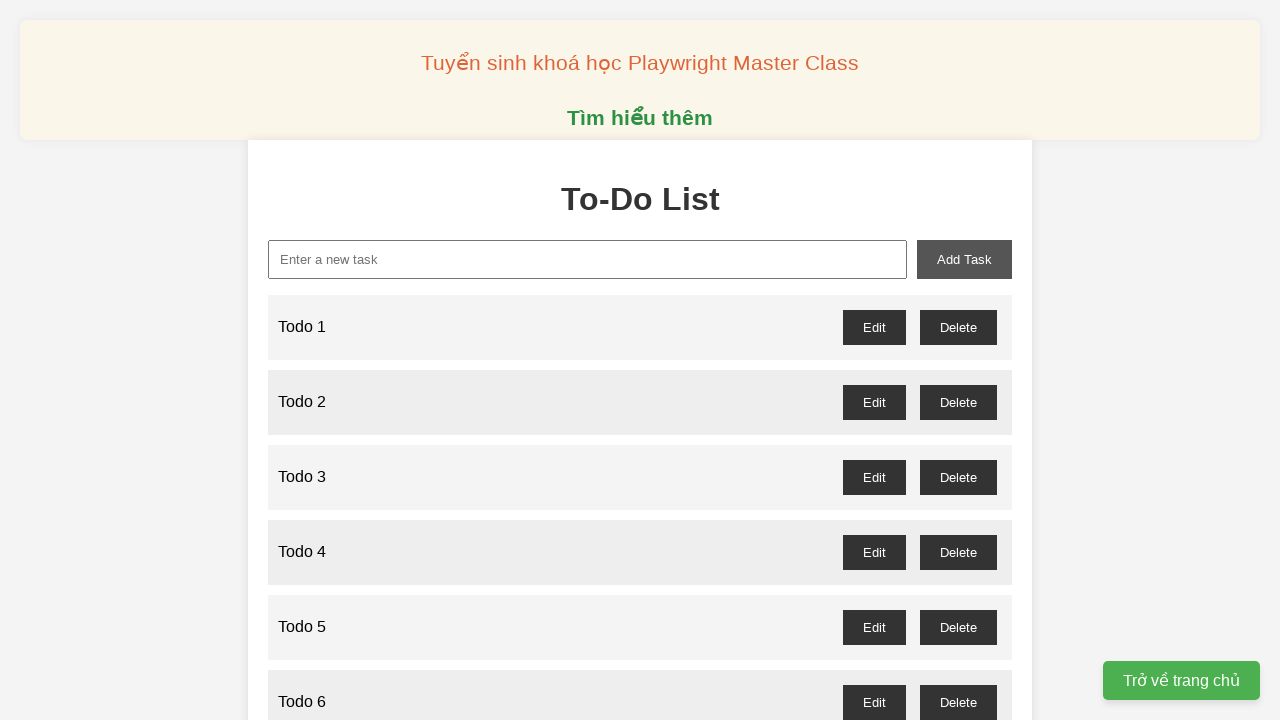

Filled input field with 'Todo 79' on #new-task
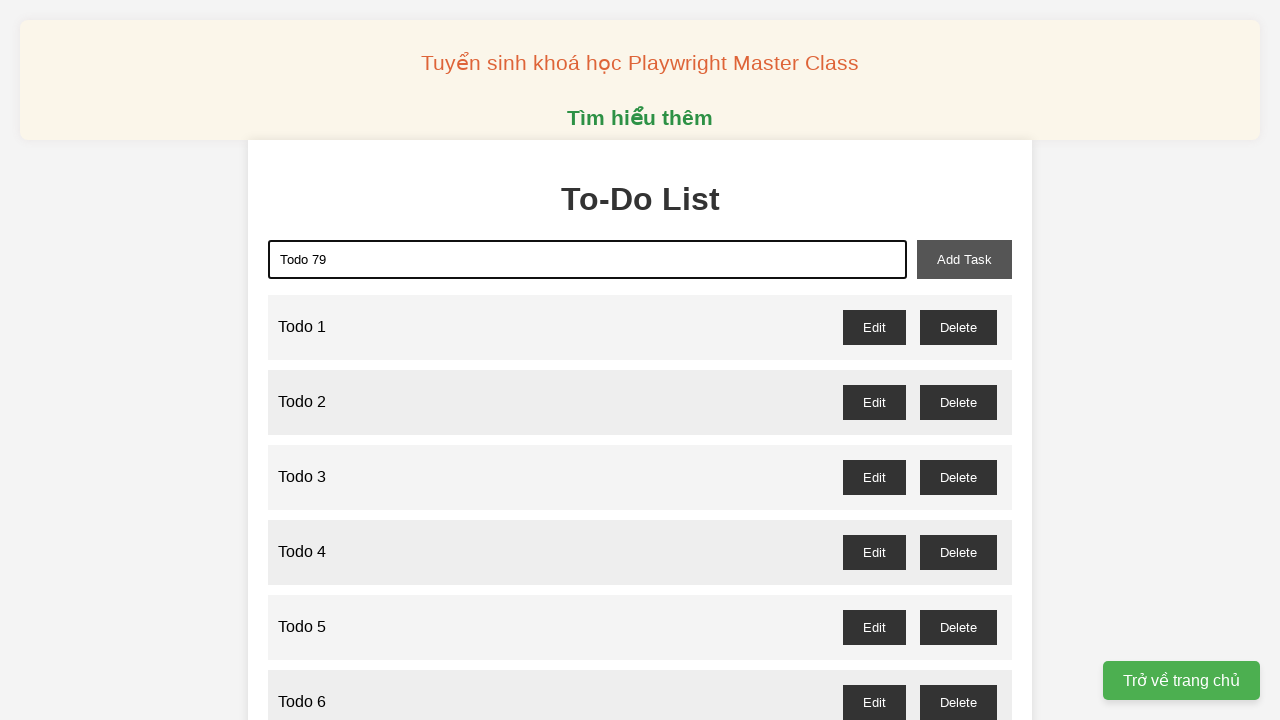

Clicked add-task button to add 'Todo 79' at (964, 259) on #add-task
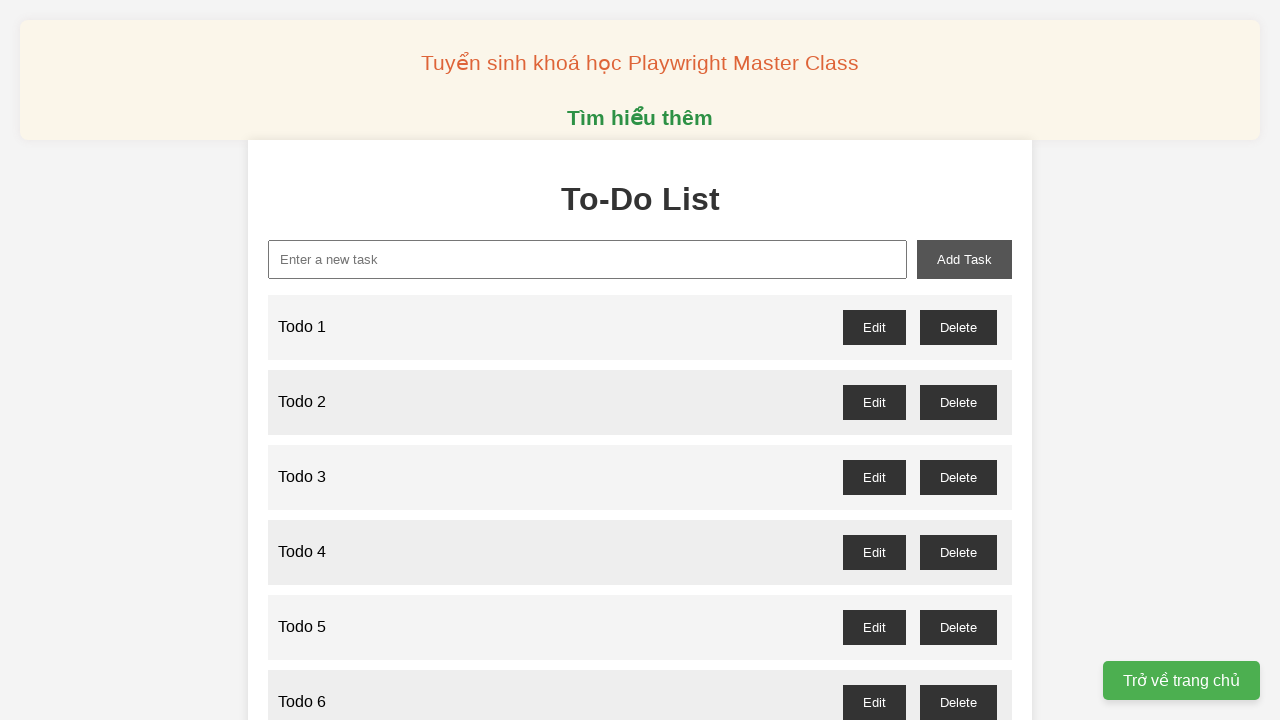

Filled input field with 'Todo 80' on #new-task
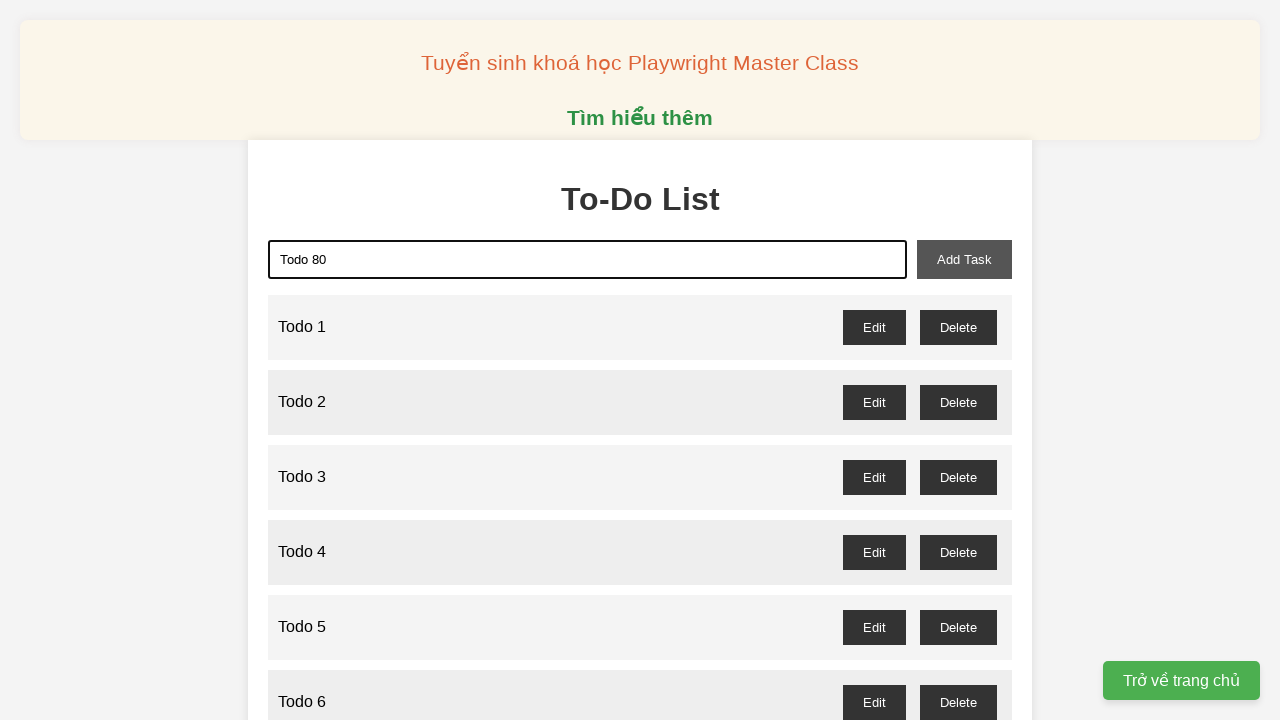

Clicked add-task button to add 'Todo 80' at (964, 259) on #add-task
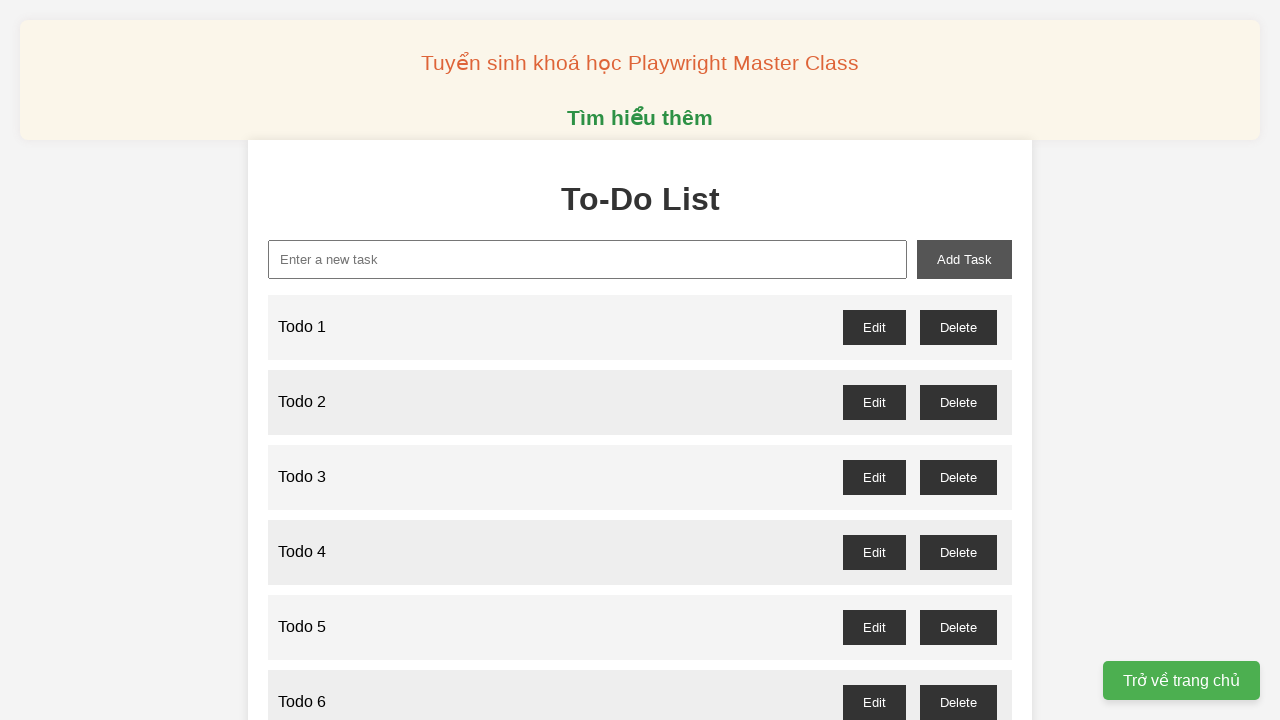

Filled input field with 'Todo 81' on #new-task
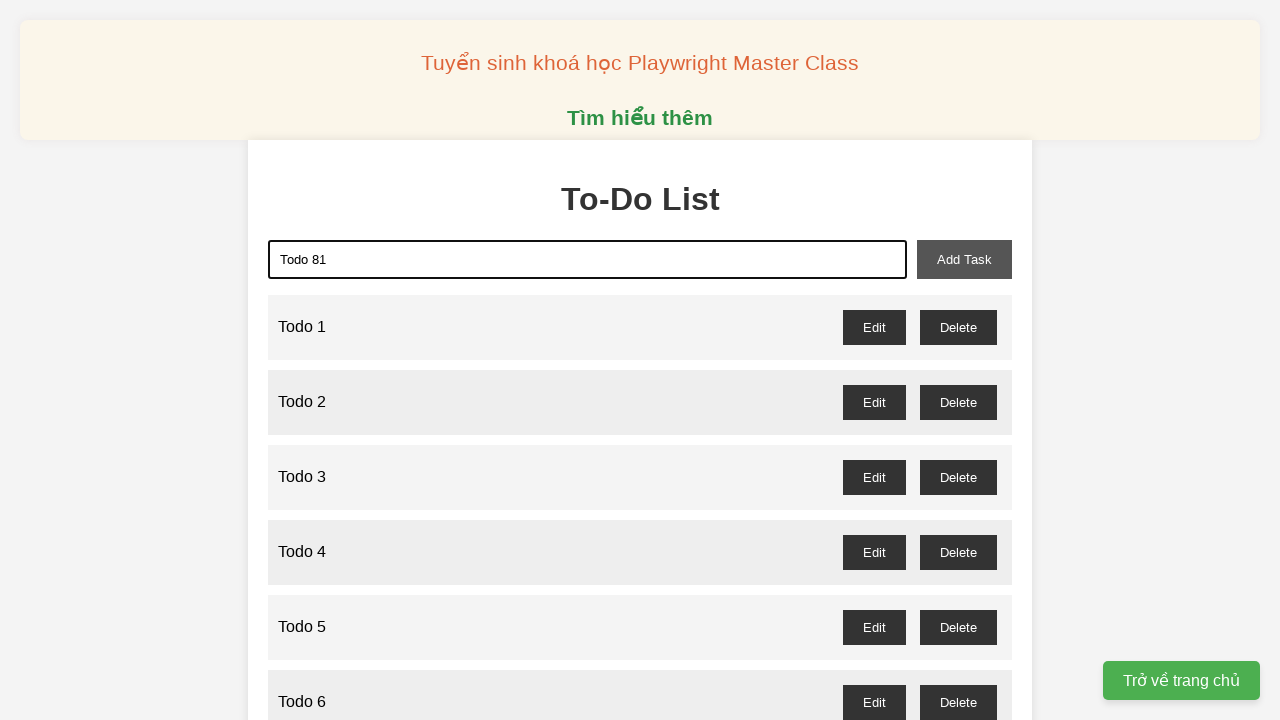

Clicked add-task button to add 'Todo 81' at (964, 259) on #add-task
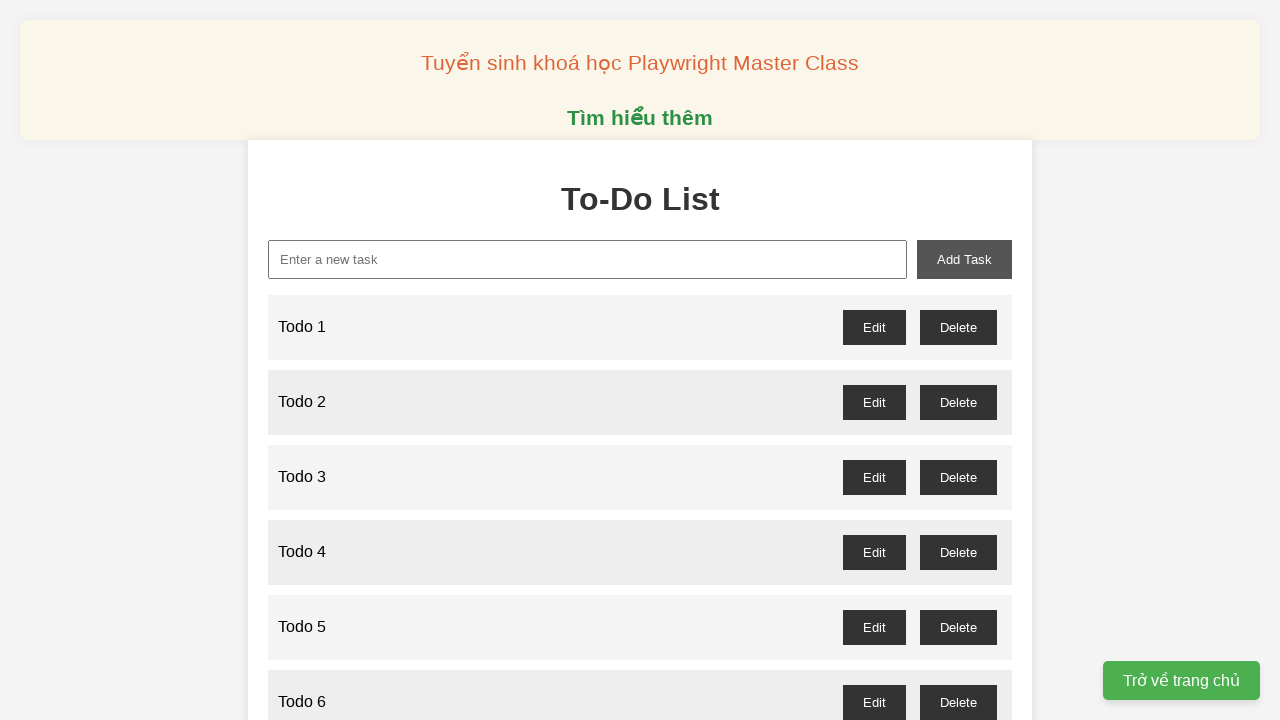

Filled input field with 'Todo 82' on #new-task
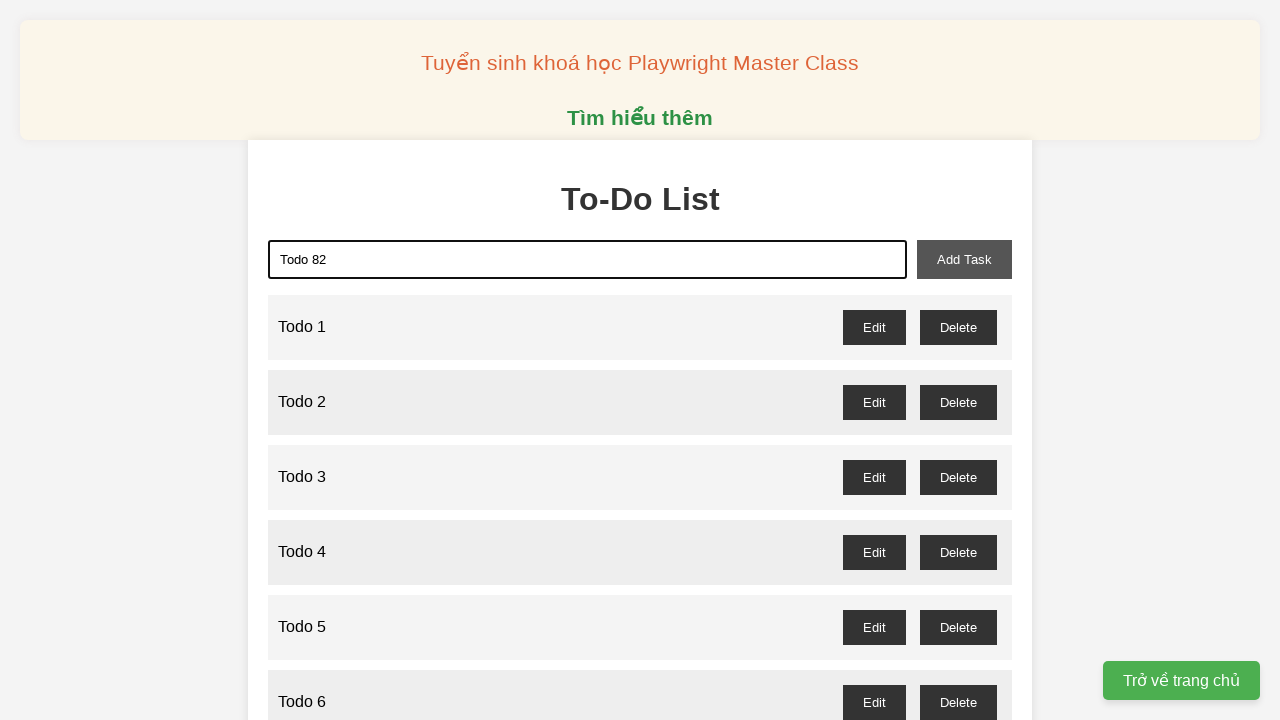

Clicked add-task button to add 'Todo 82' at (964, 259) on #add-task
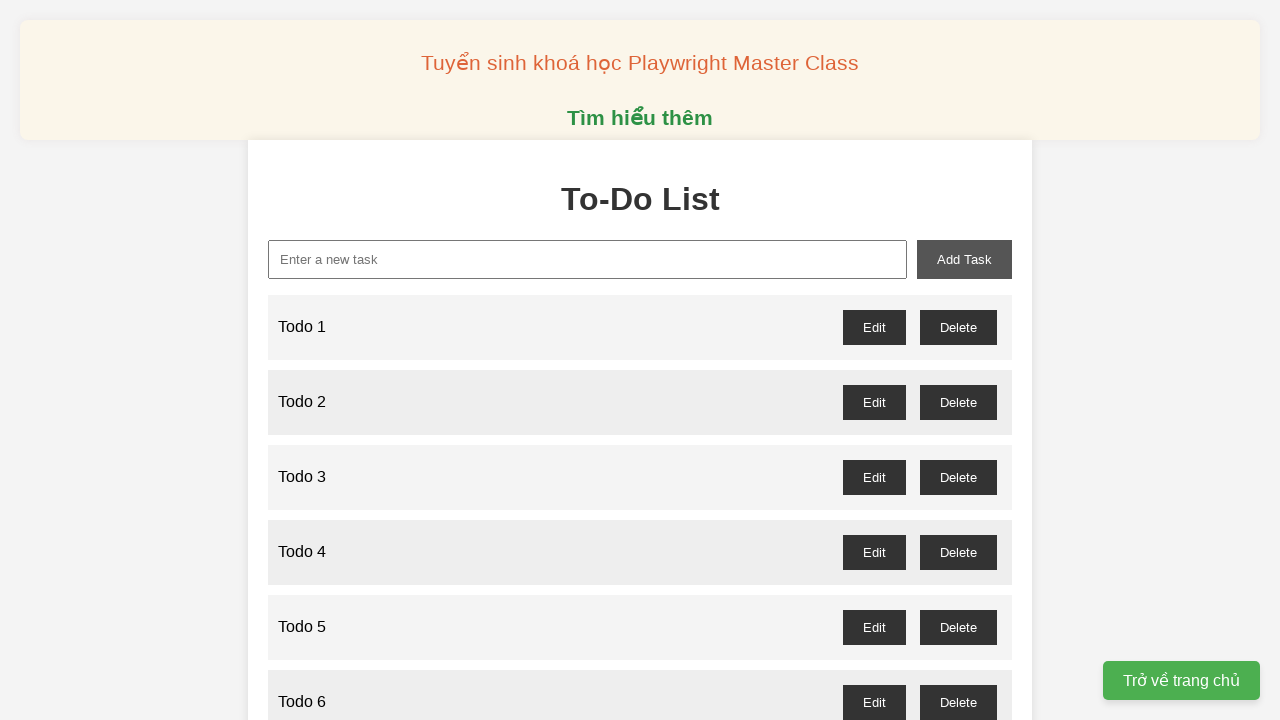

Filled input field with 'Todo 83' on #new-task
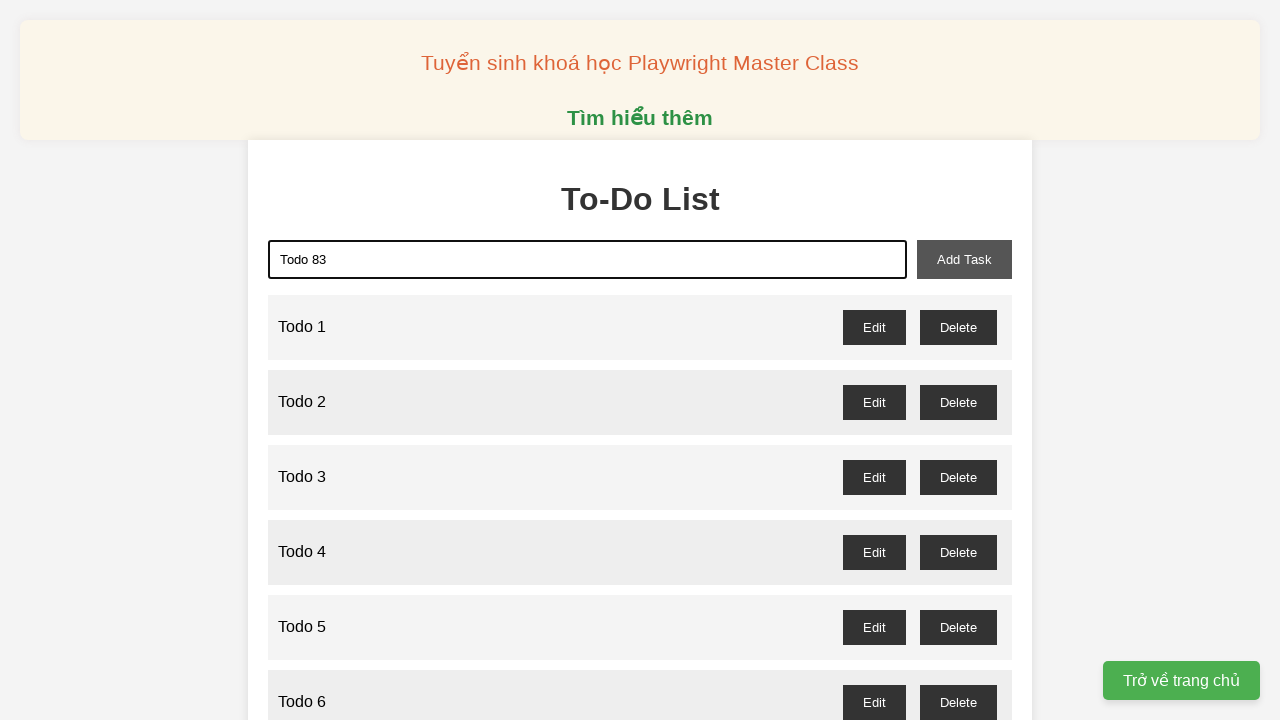

Clicked add-task button to add 'Todo 83' at (964, 259) on #add-task
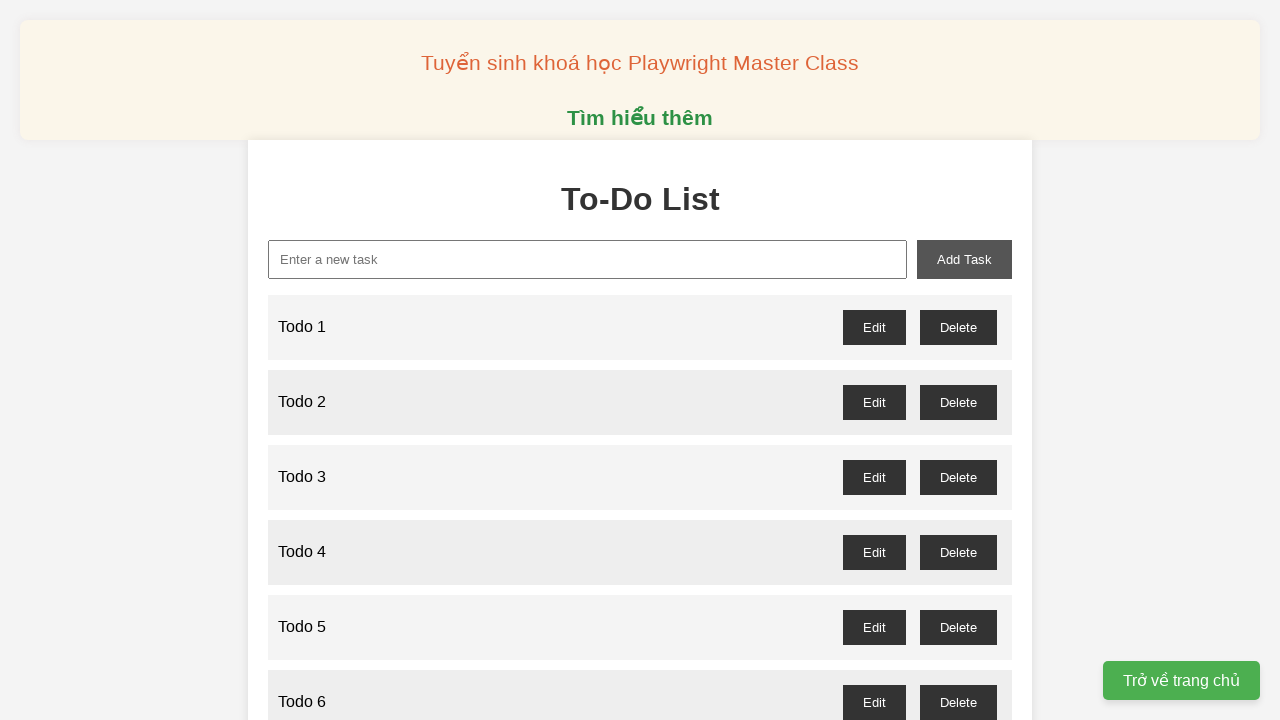

Filled input field with 'Todo 84' on #new-task
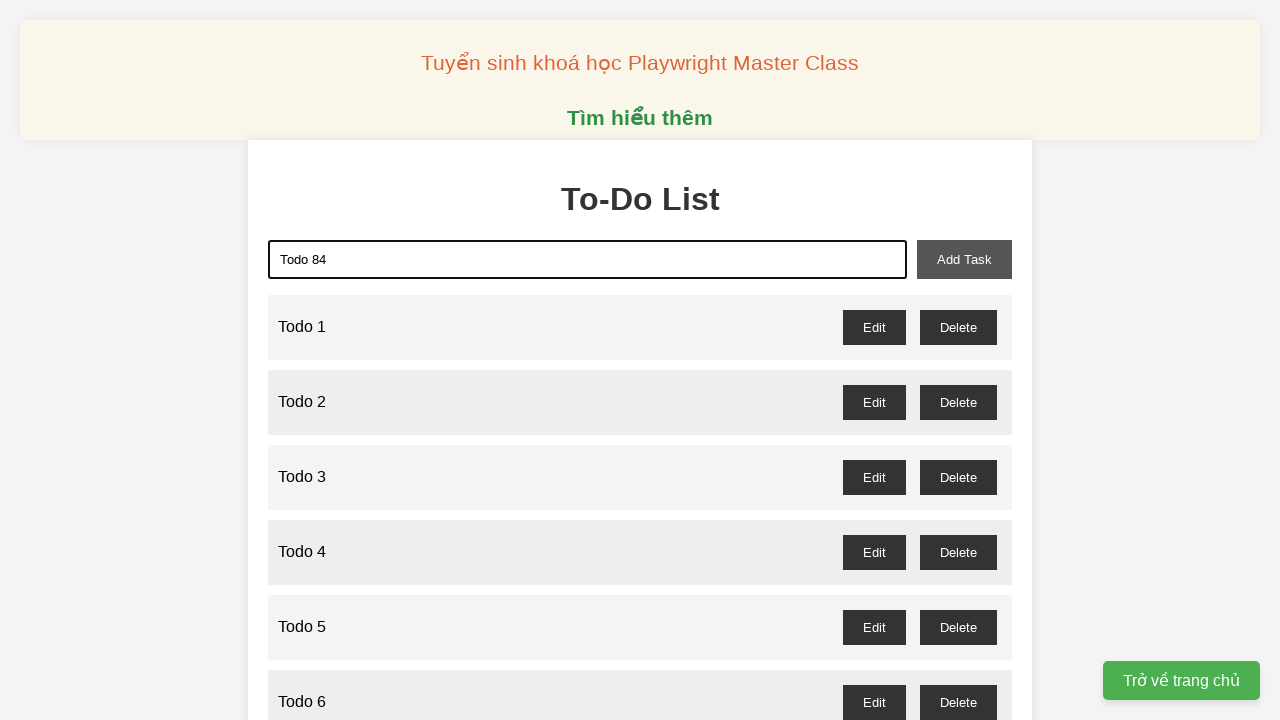

Clicked add-task button to add 'Todo 84' at (964, 259) on #add-task
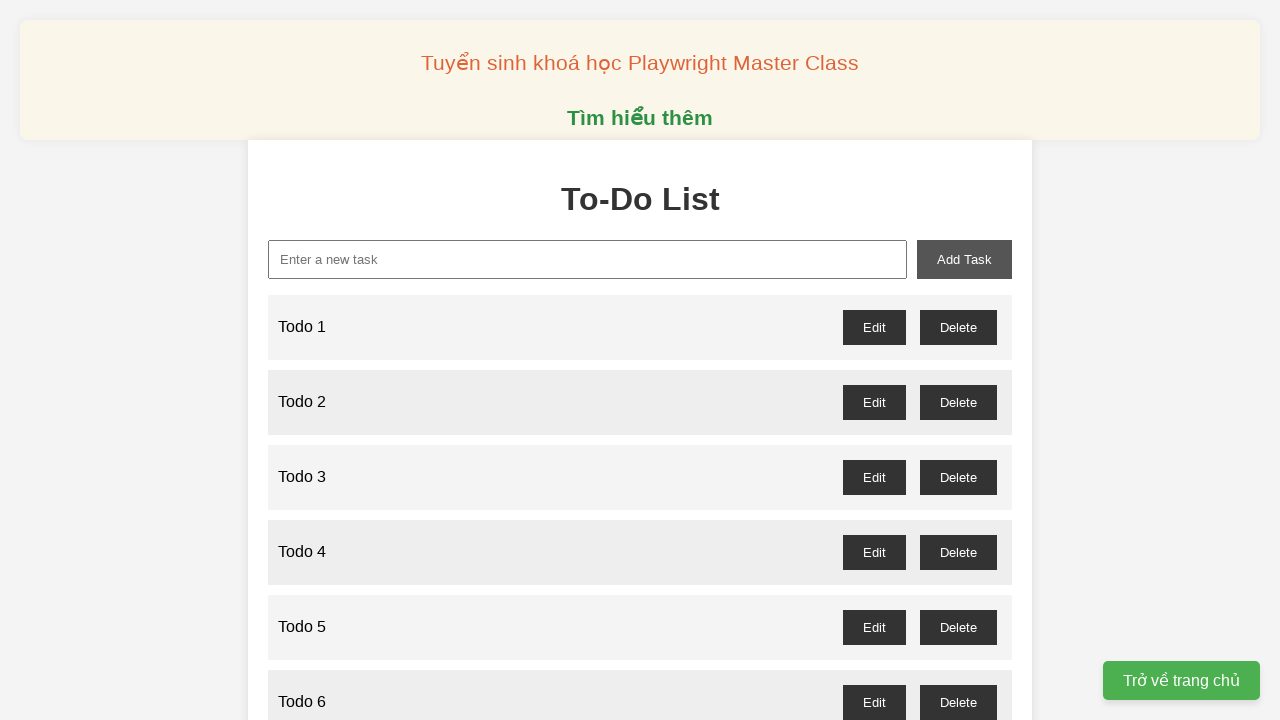

Filled input field with 'Todo 85' on #new-task
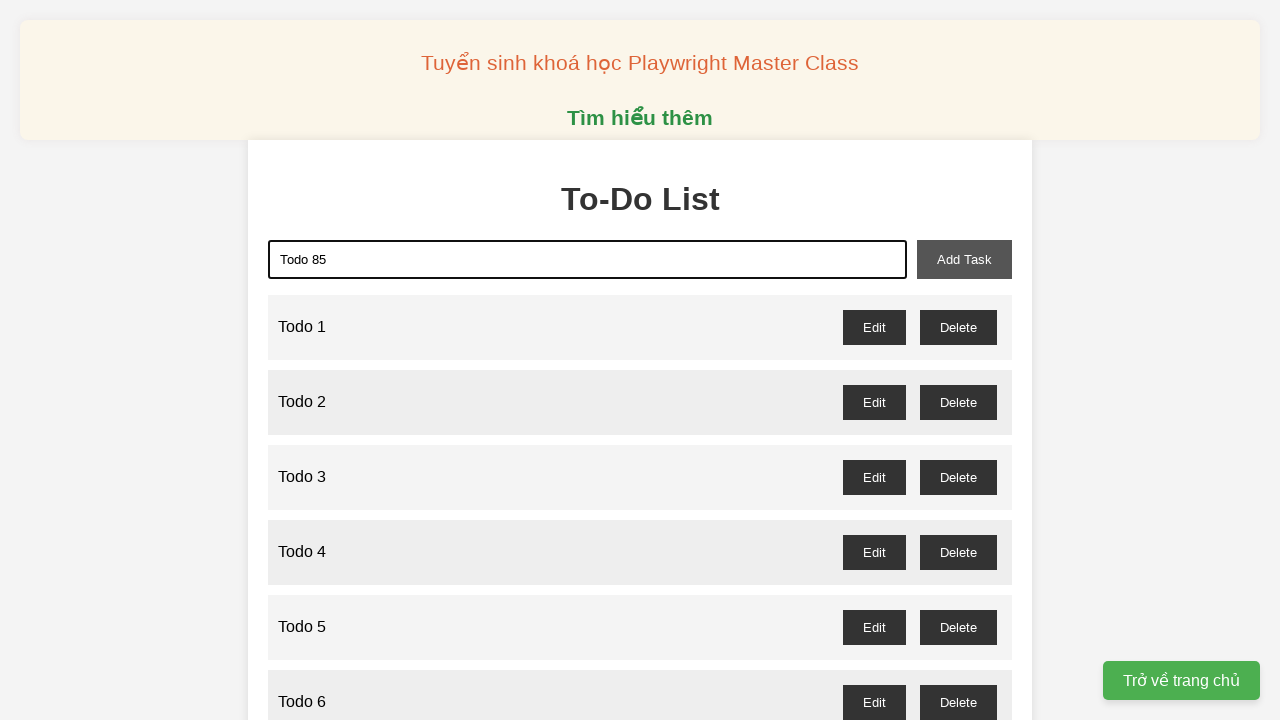

Clicked add-task button to add 'Todo 85' at (964, 259) on #add-task
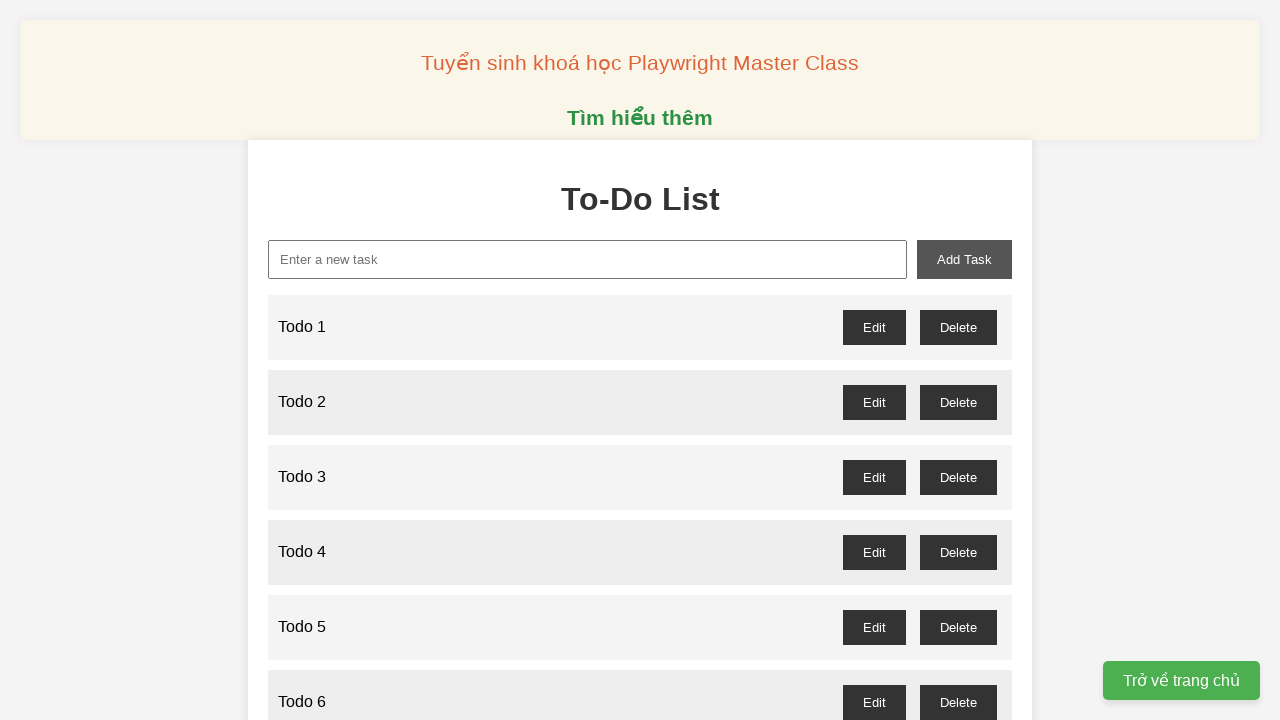

Filled input field with 'Todo 86' on #new-task
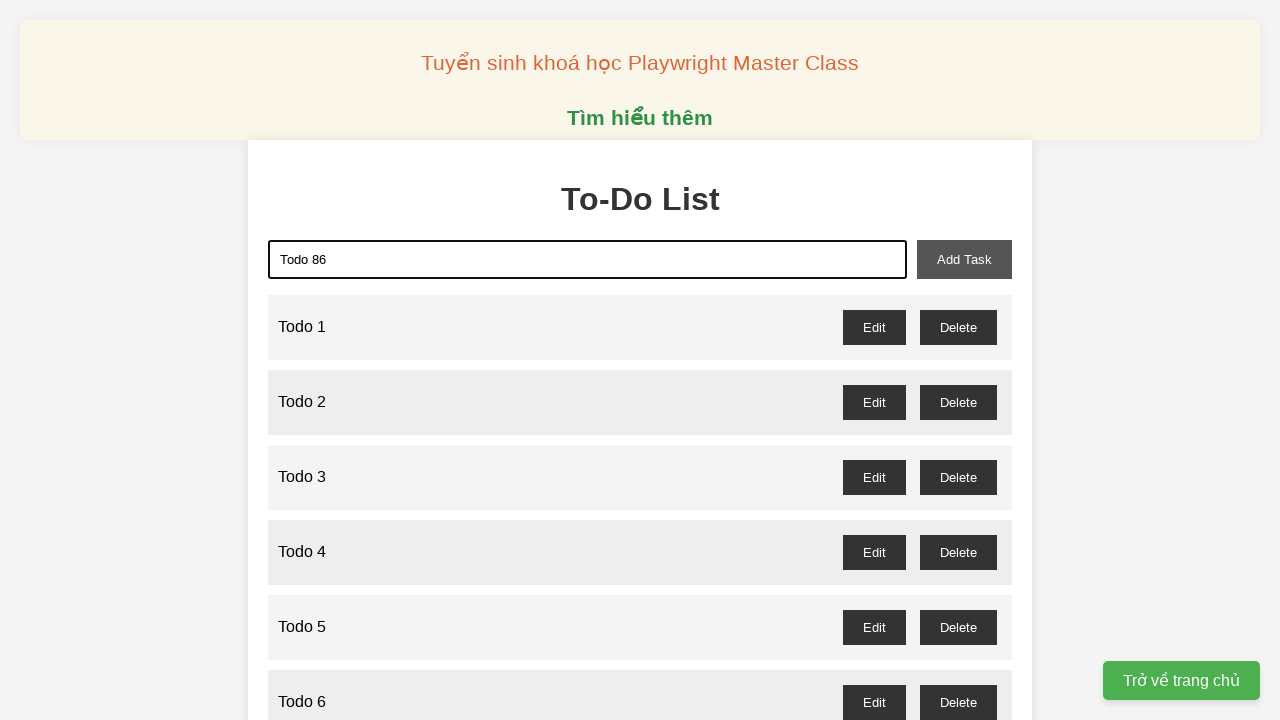

Clicked add-task button to add 'Todo 86' at (964, 259) on #add-task
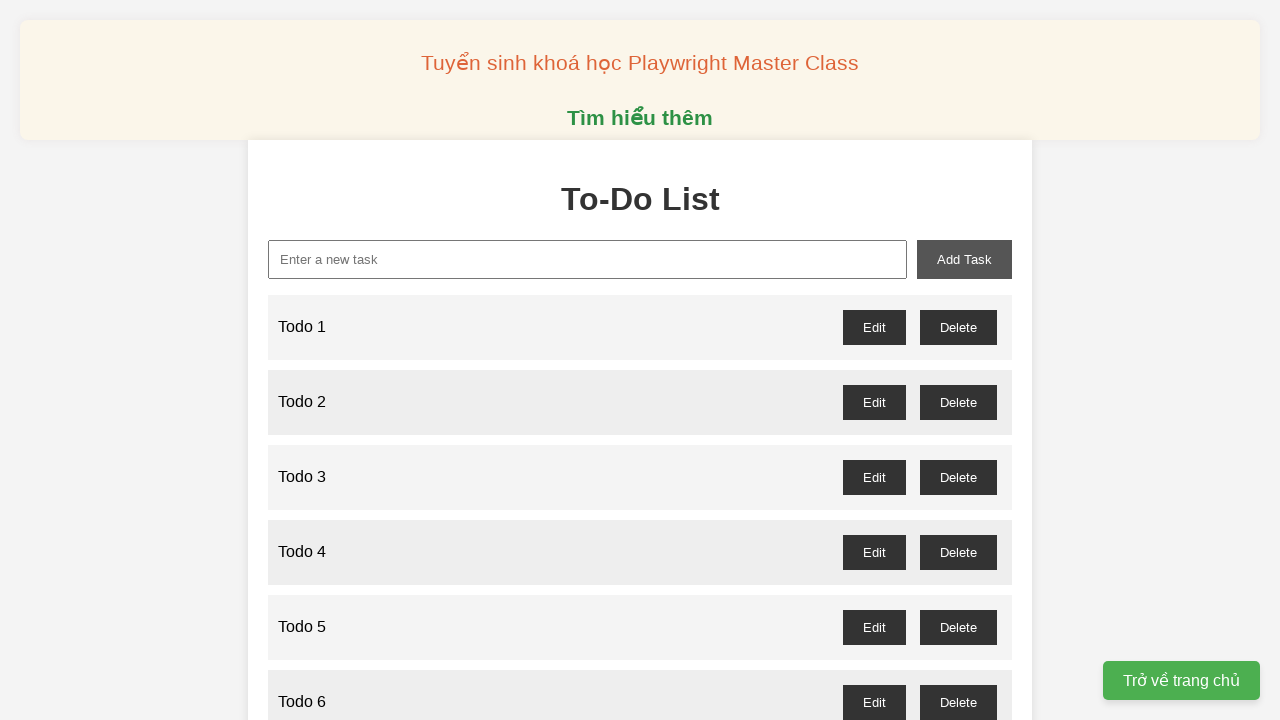

Filled input field with 'Todo 87' on #new-task
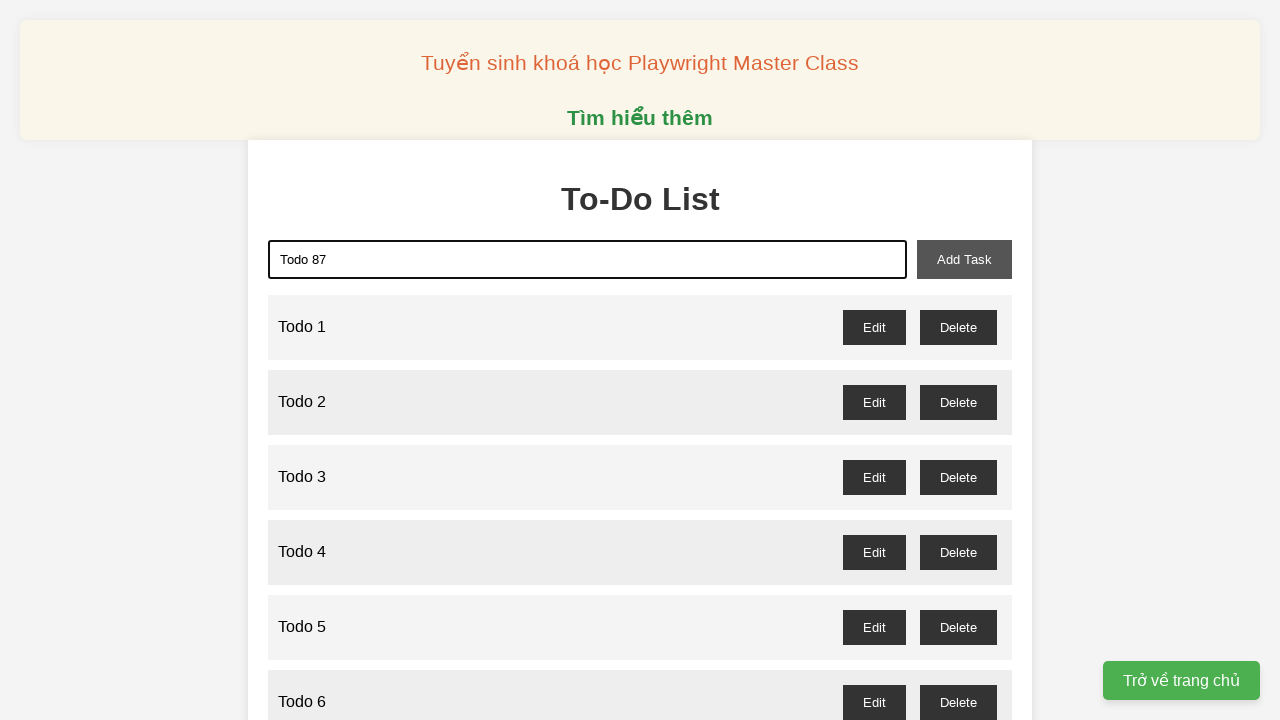

Clicked add-task button to add 'Todo 87' at (964, 259) on #add-task
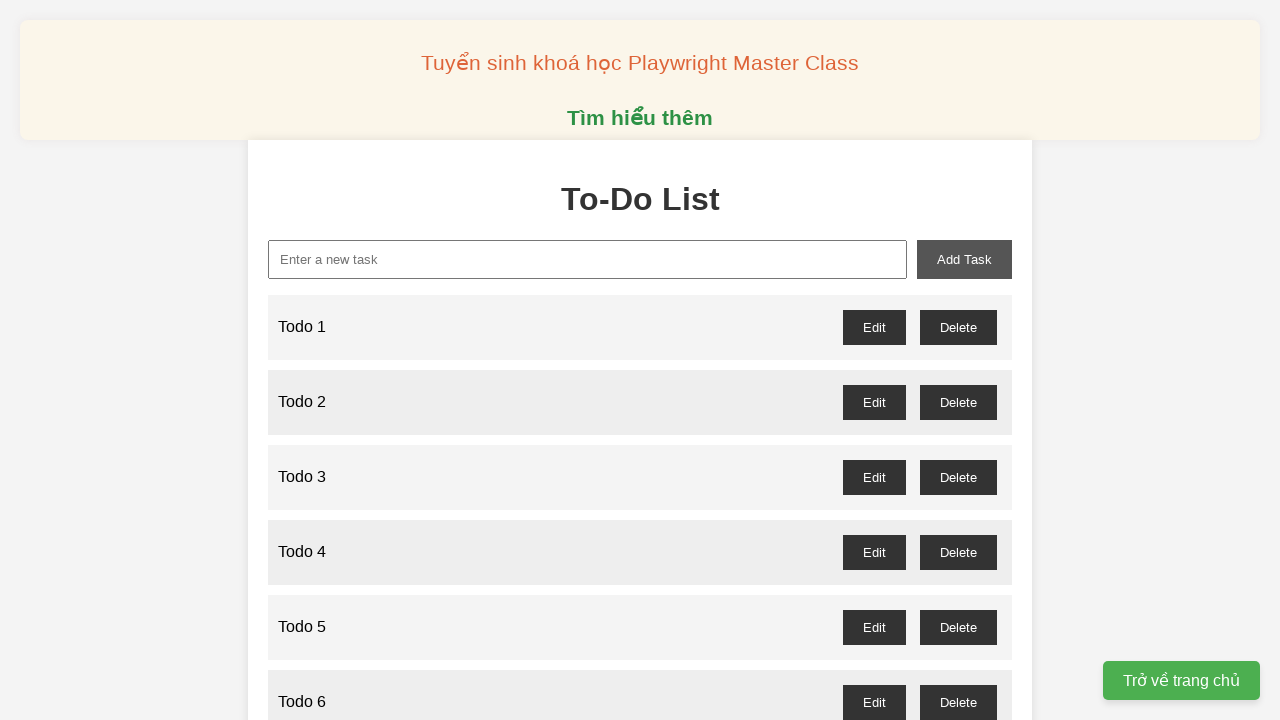

Filled input field with 'Todo 88' on #new-task
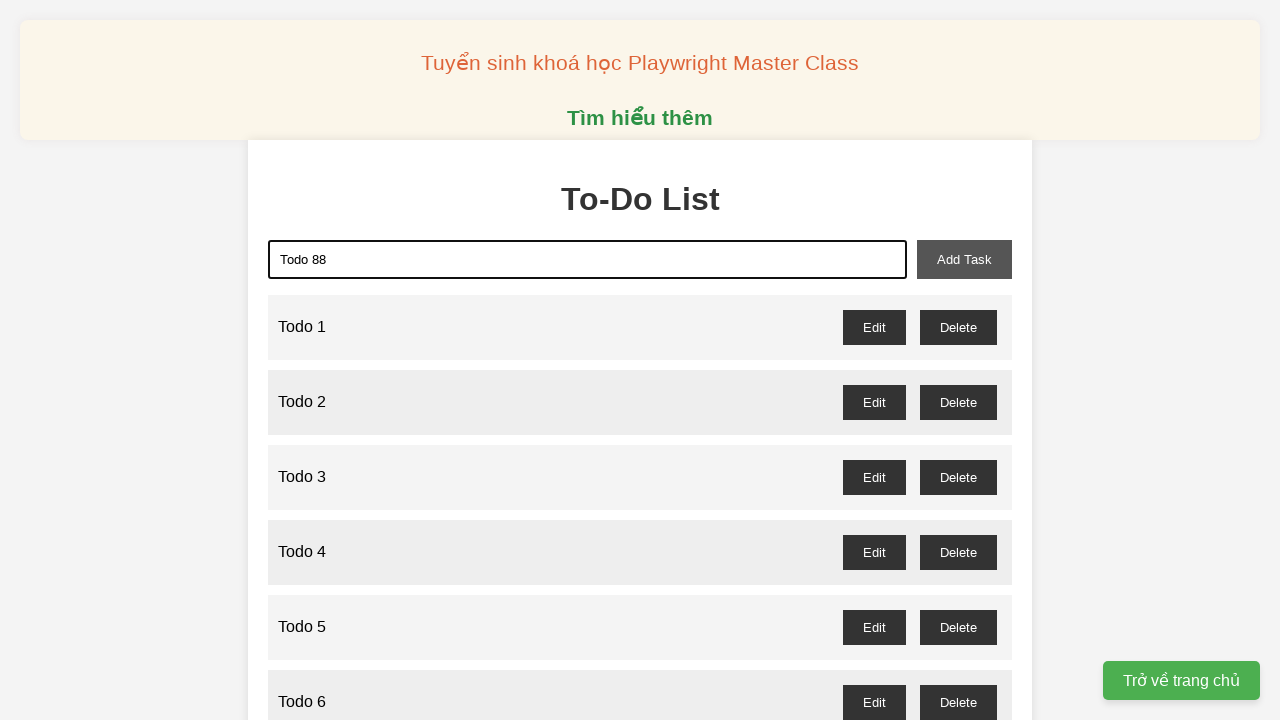

Clicked add-task button to add 'Todo 88' at (964, 259) on #add-task
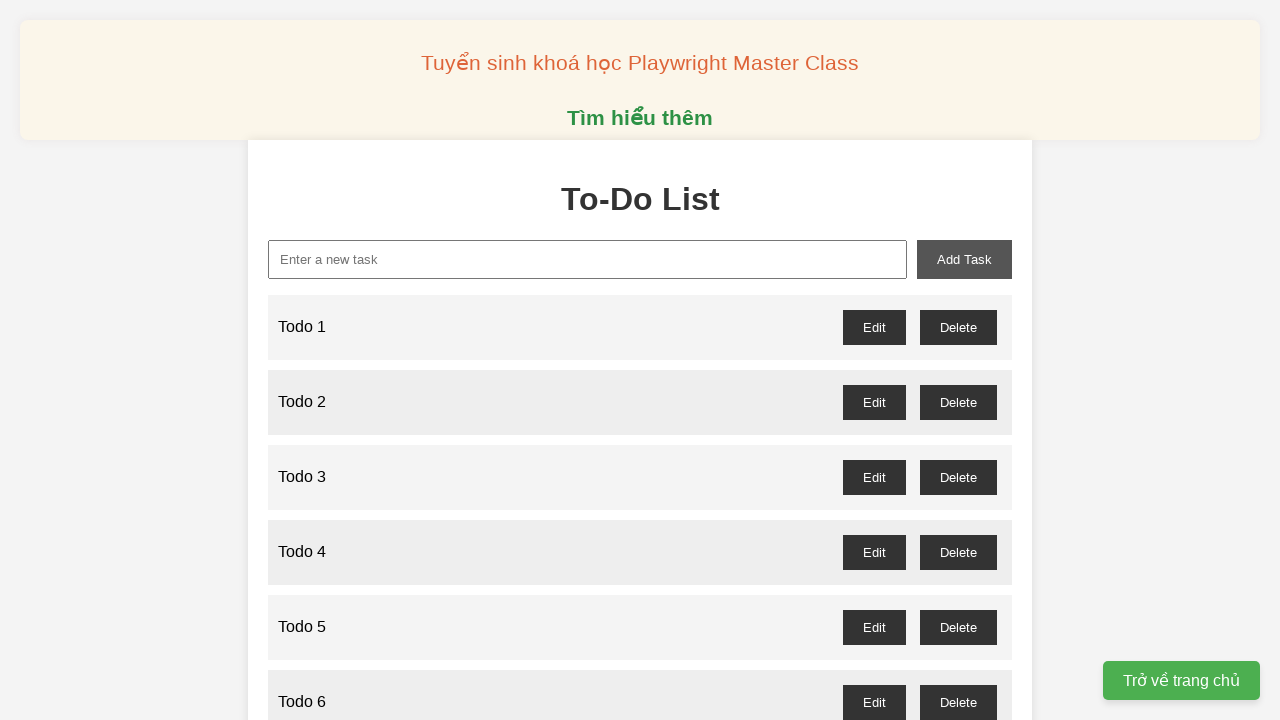

Filled input field with 'Todo 89' on #new-task
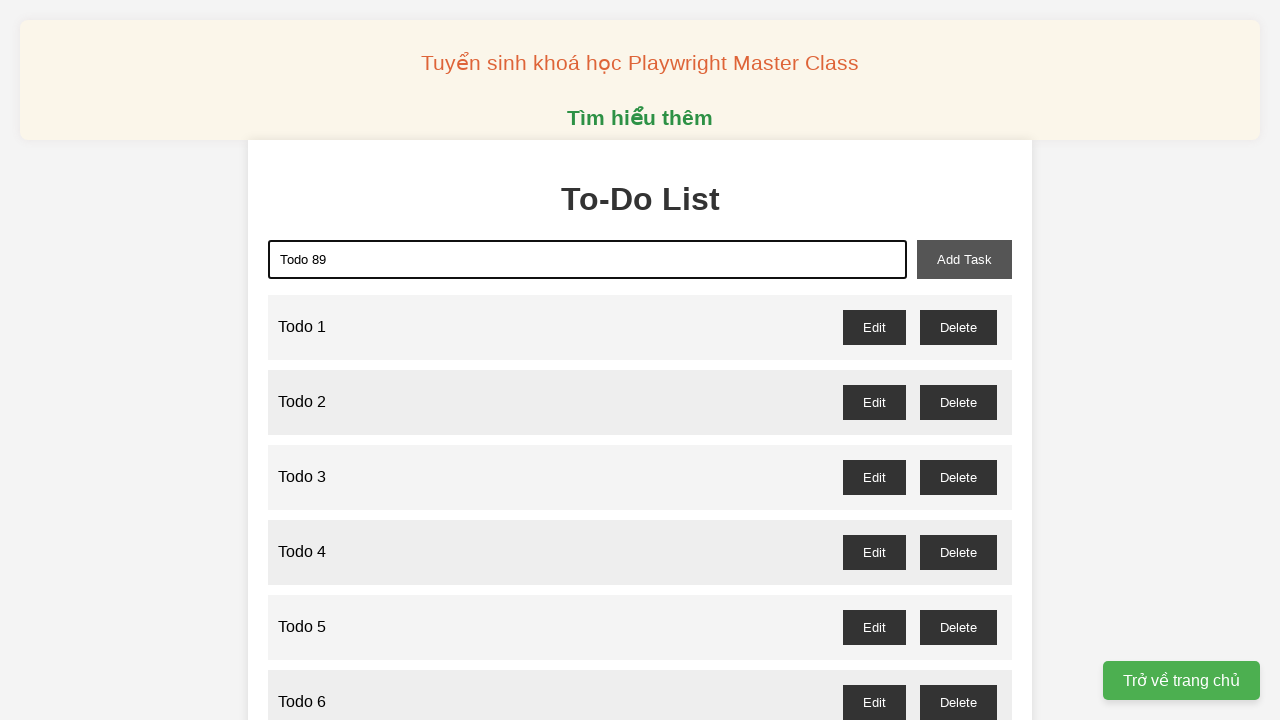

Clicked add-task button to add 'Todo 89' at (964, 259) on #add-task
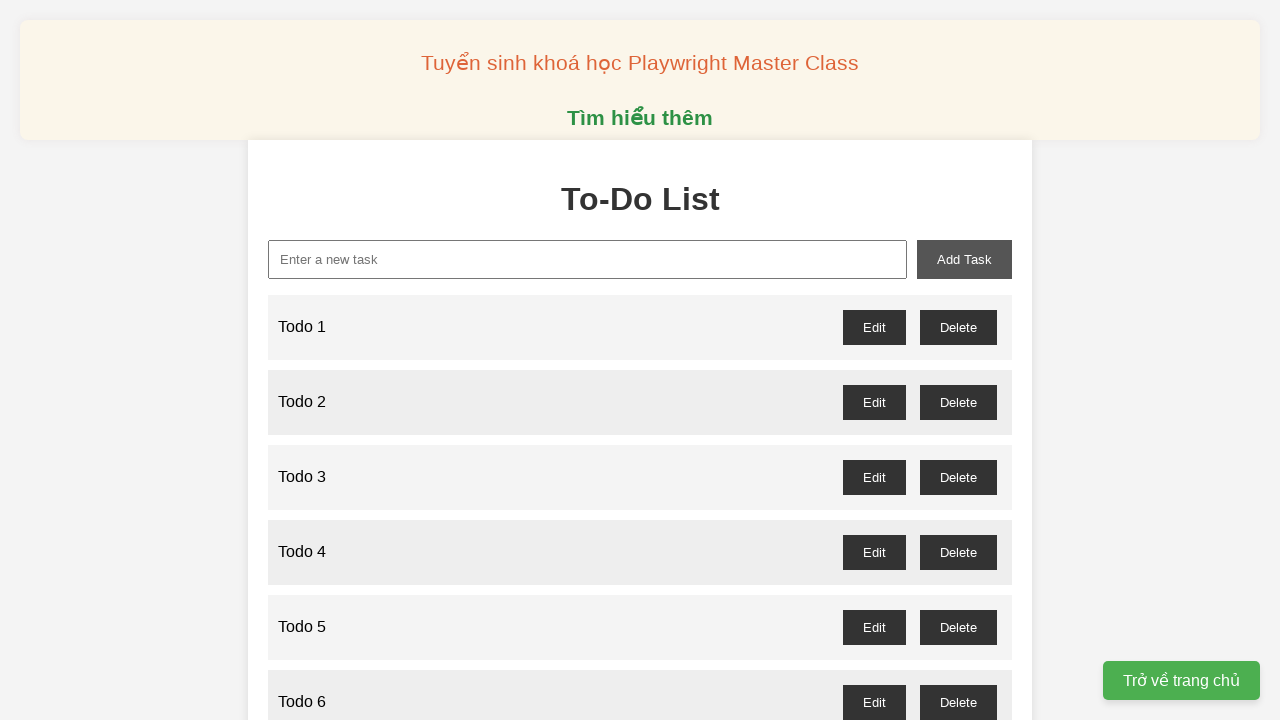

Filled input field with 'Todo 90' on #new-task
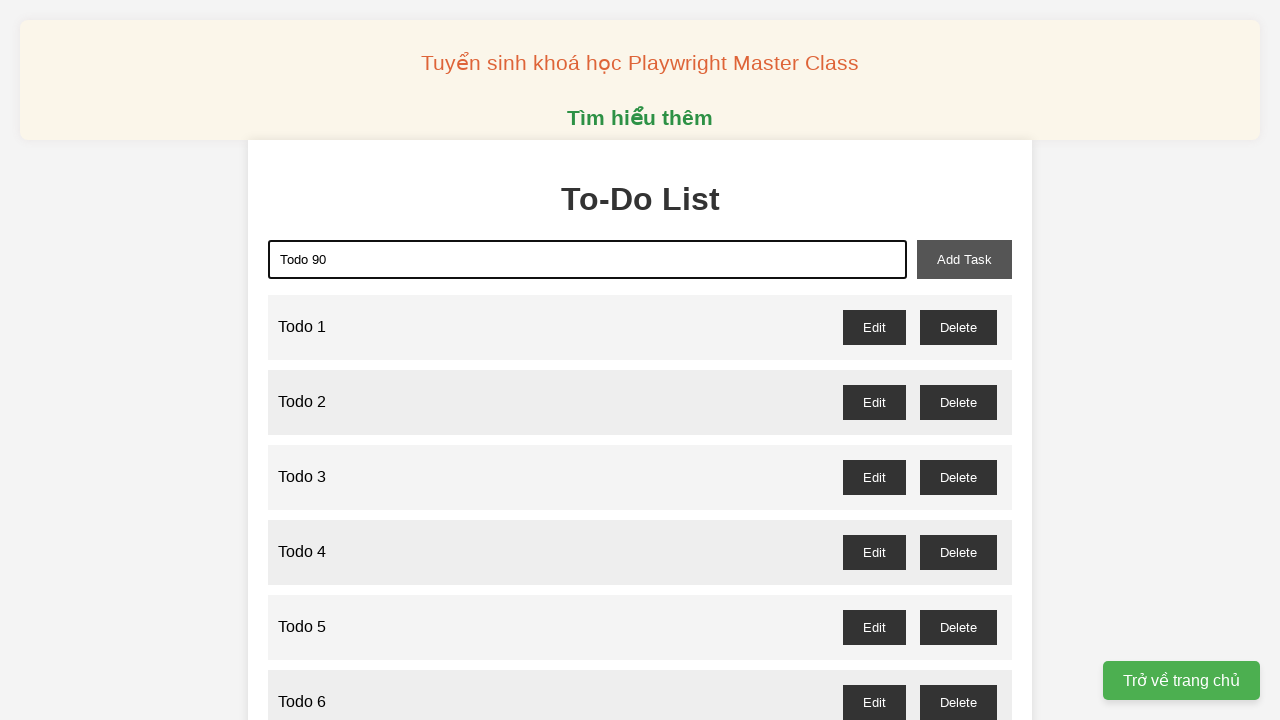

Clicked add-task button to add 'Todo 90' at (964, 259) on #add-task
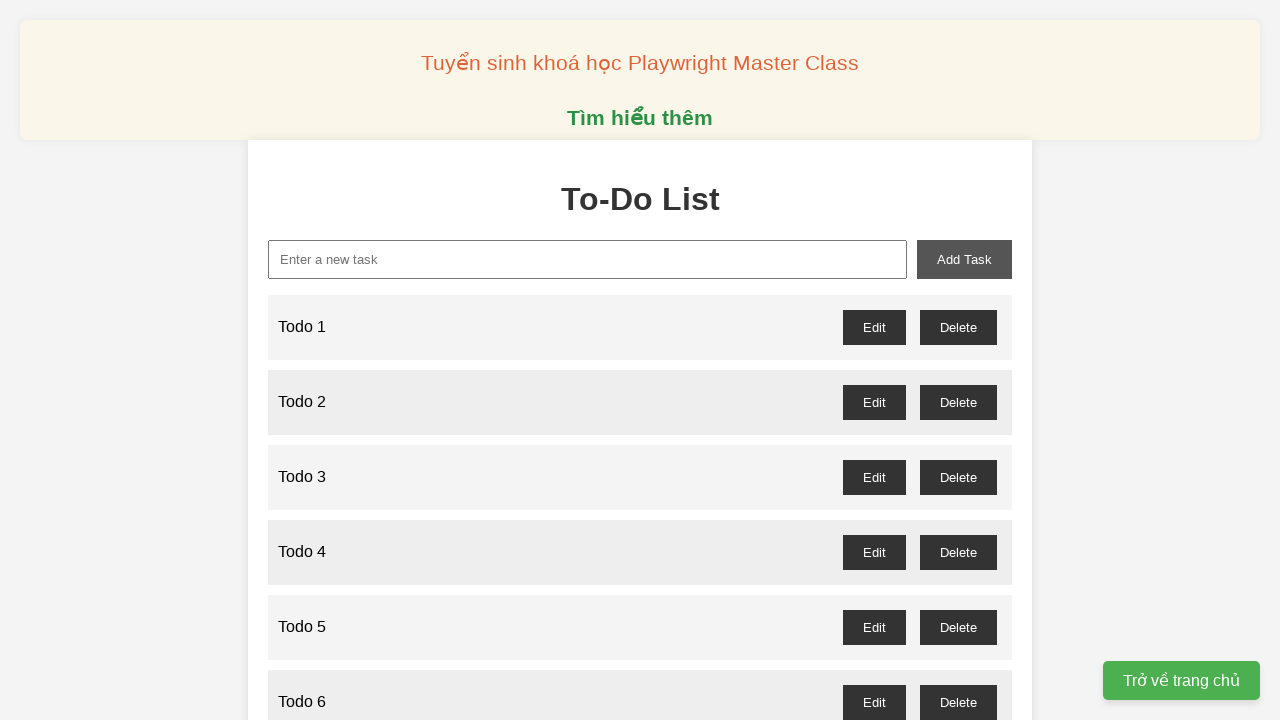

Filled input field with 'Todo 91' on #new-task
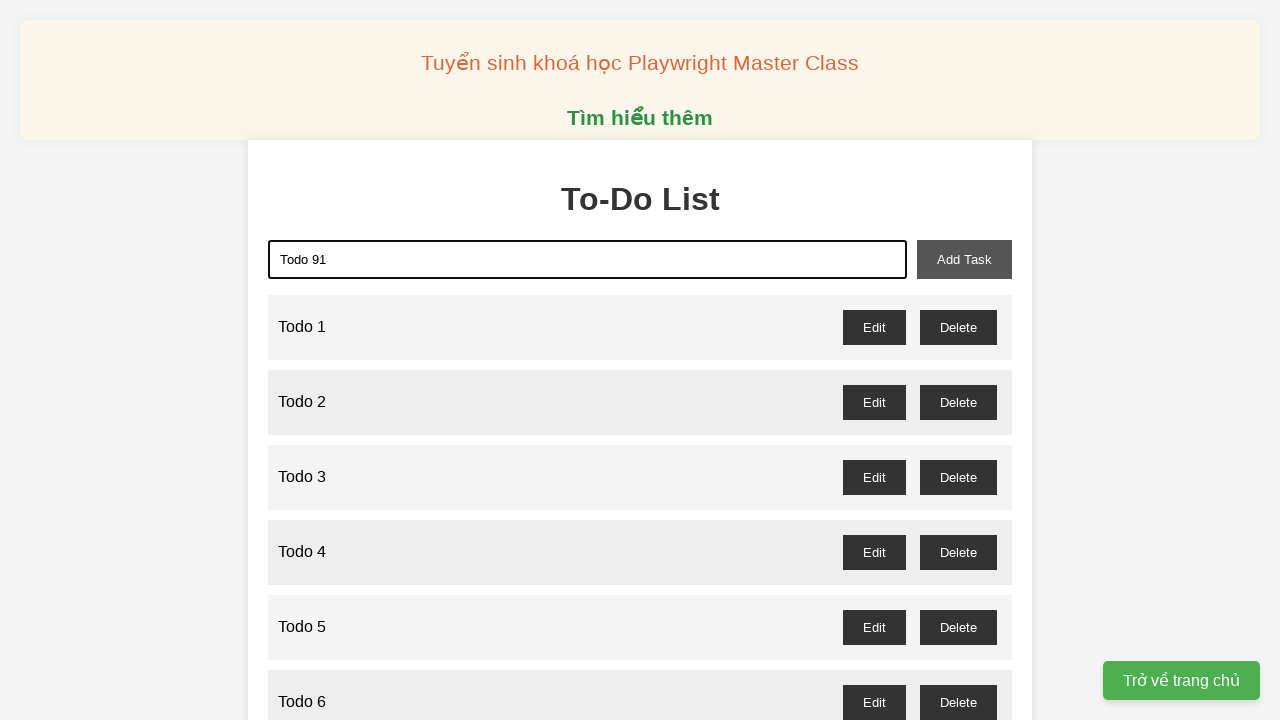

Clicked add-task button to add 'Todo 91' at (964, 259) on #add-task
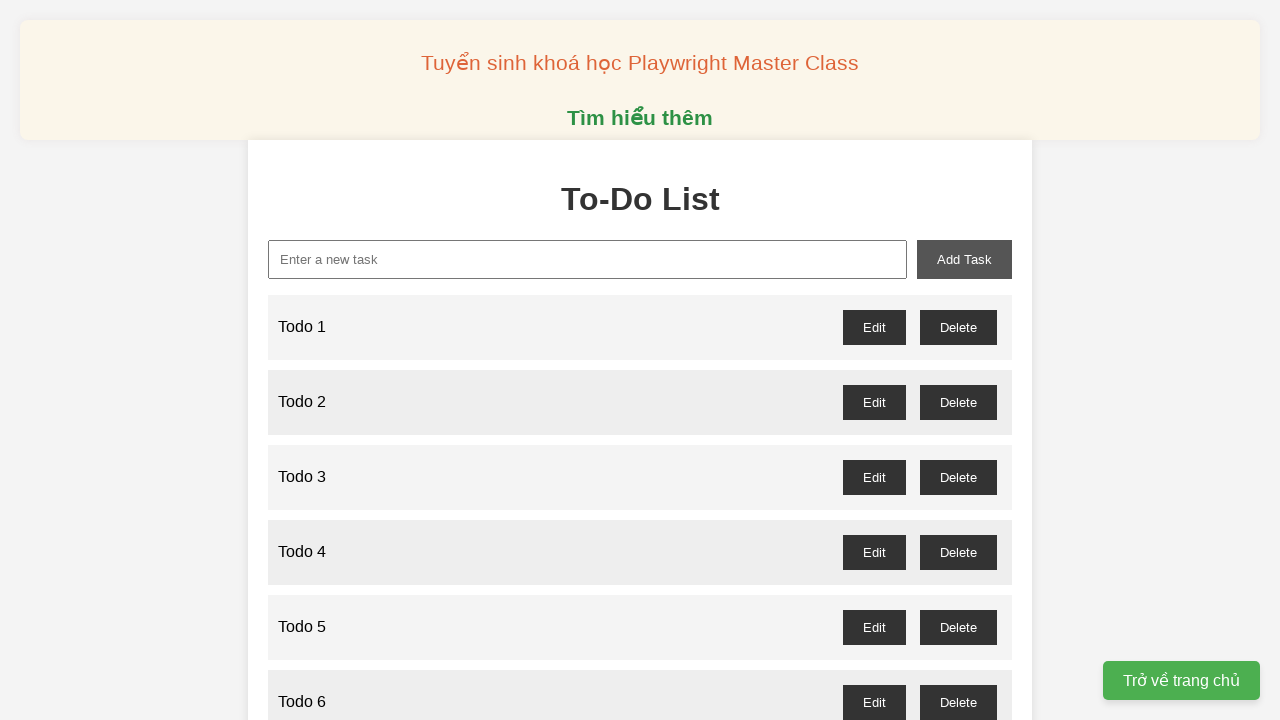

Filled input field with 'Todo 92' on #new-task
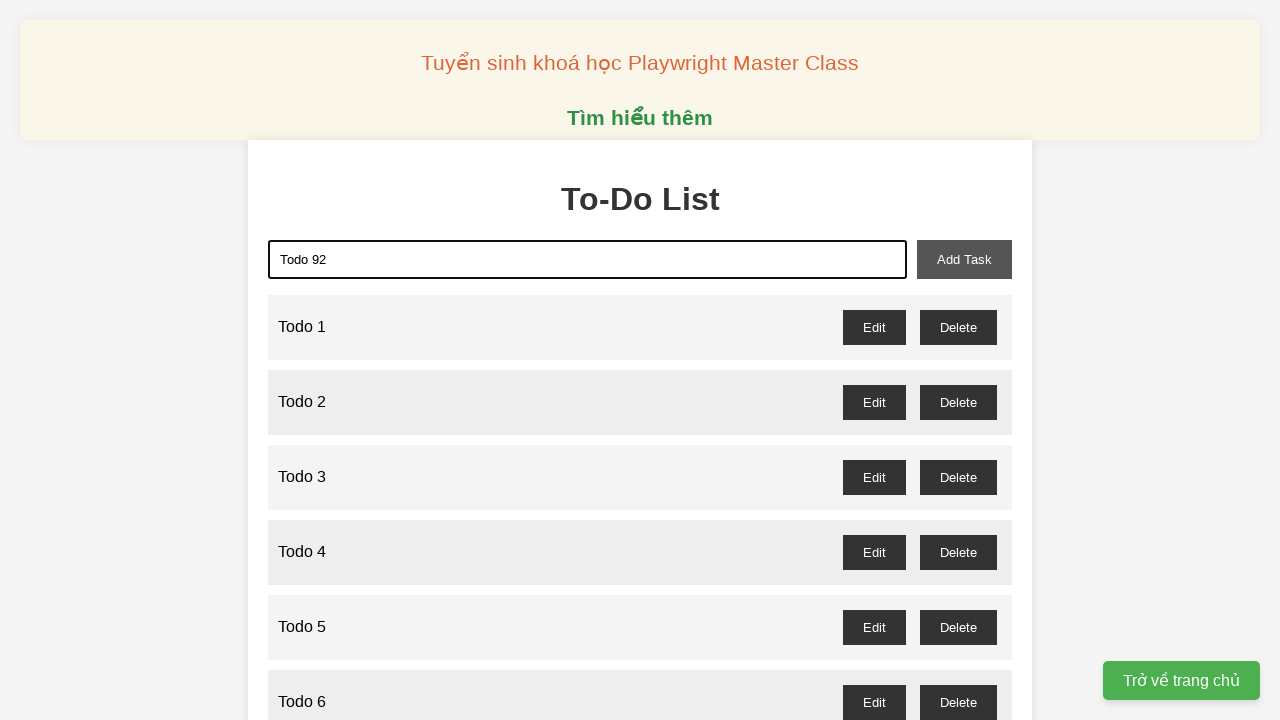

Clicked add-task button to add 'Todo 92' at (964, 259) on #add-task
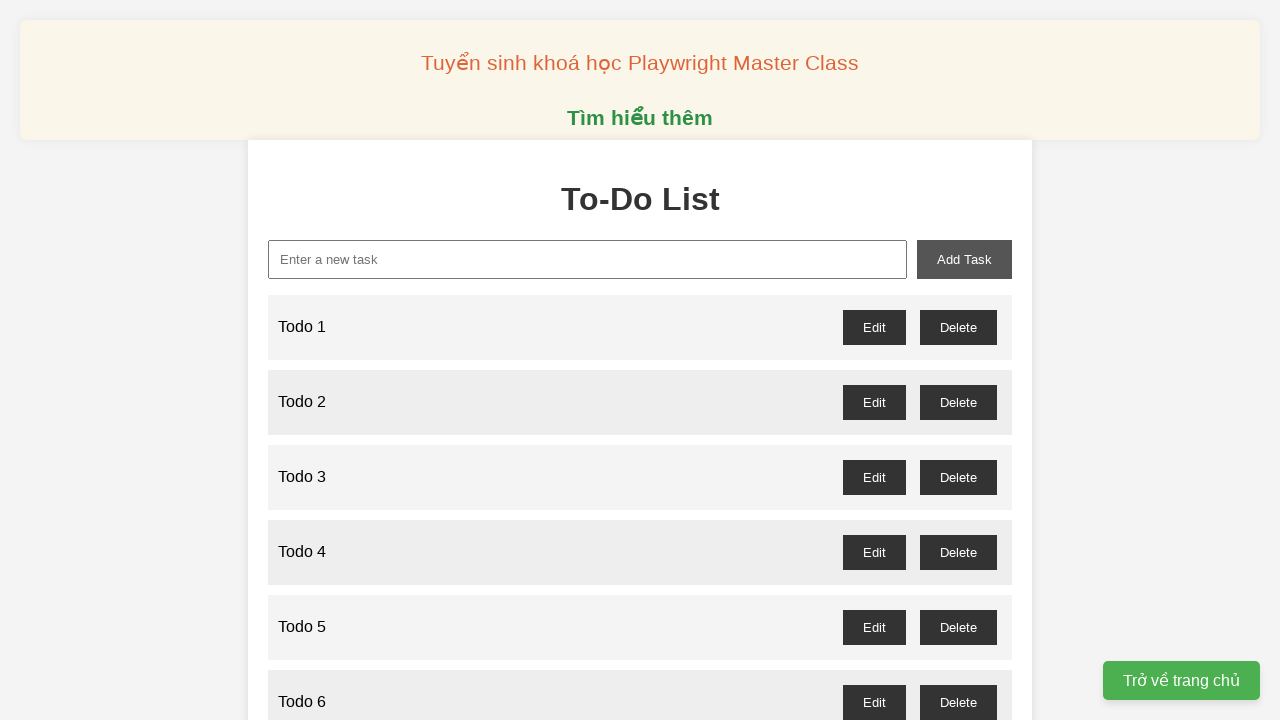

Filled input field with 'Todo 93' on #new-task
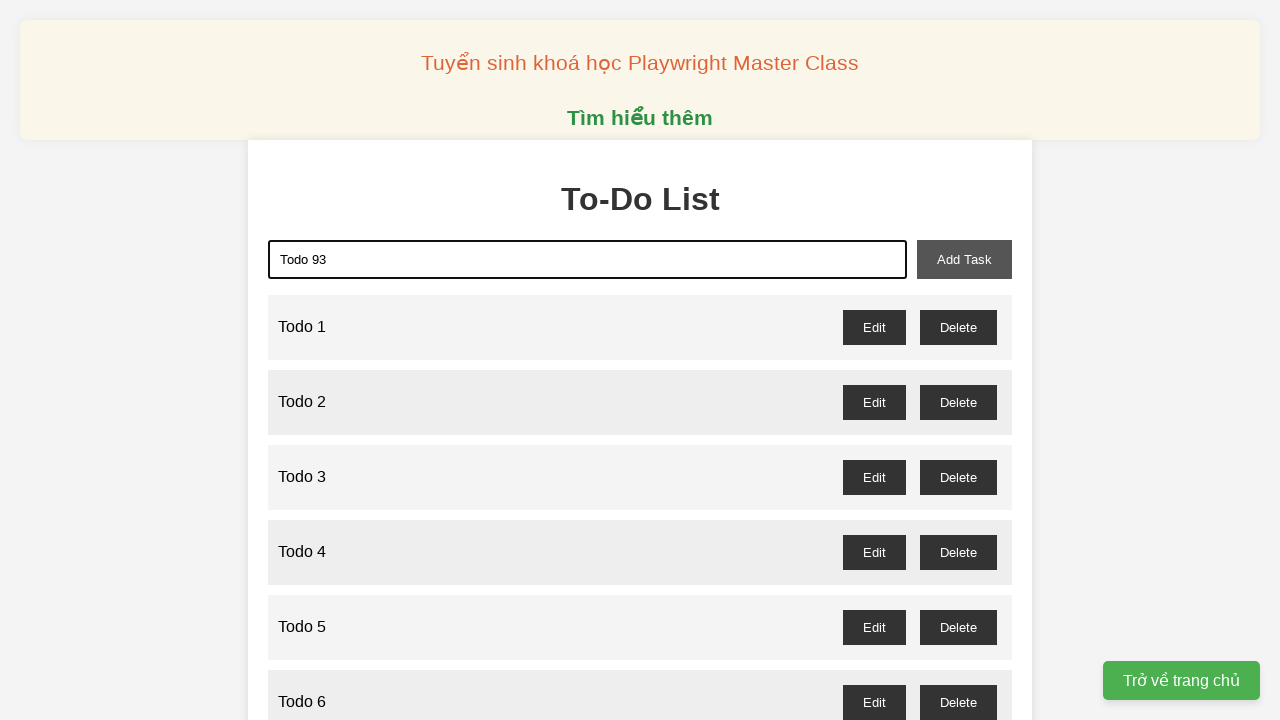

Clicked add-task button to add 'Todo 93' at (964, 259) on #add-task
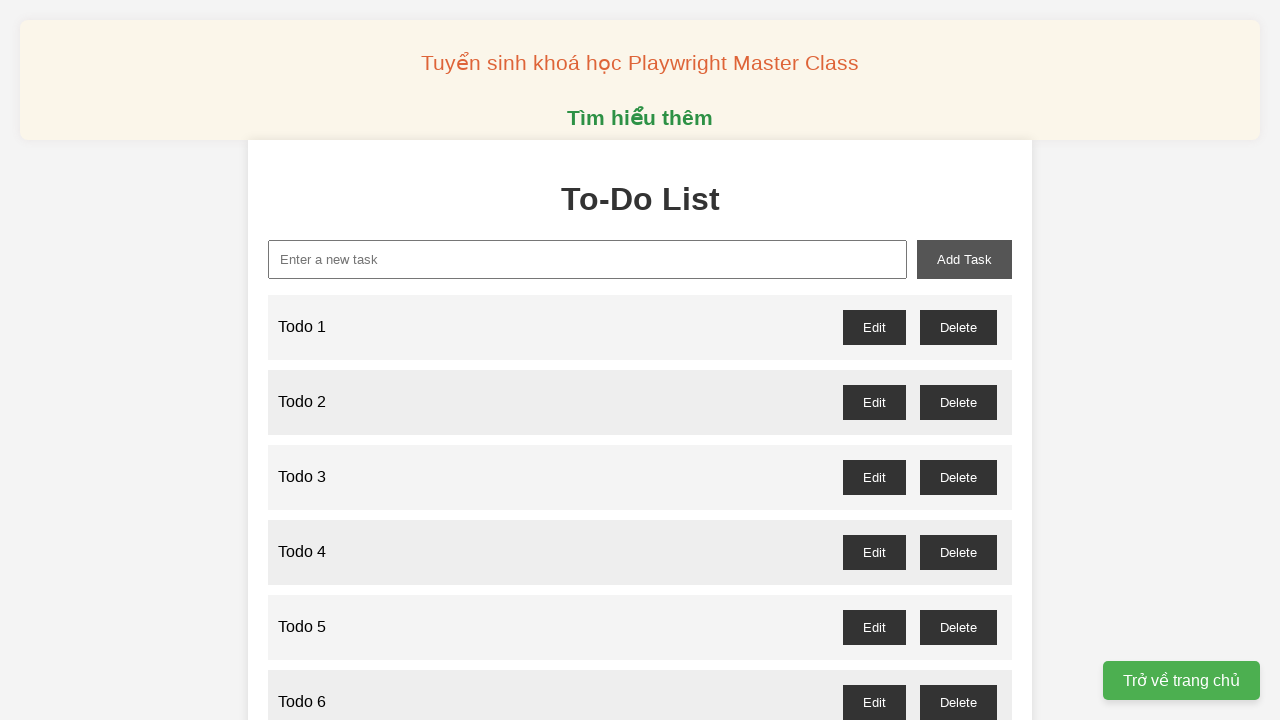

Filled input field with 'Todo 94' on #new-task
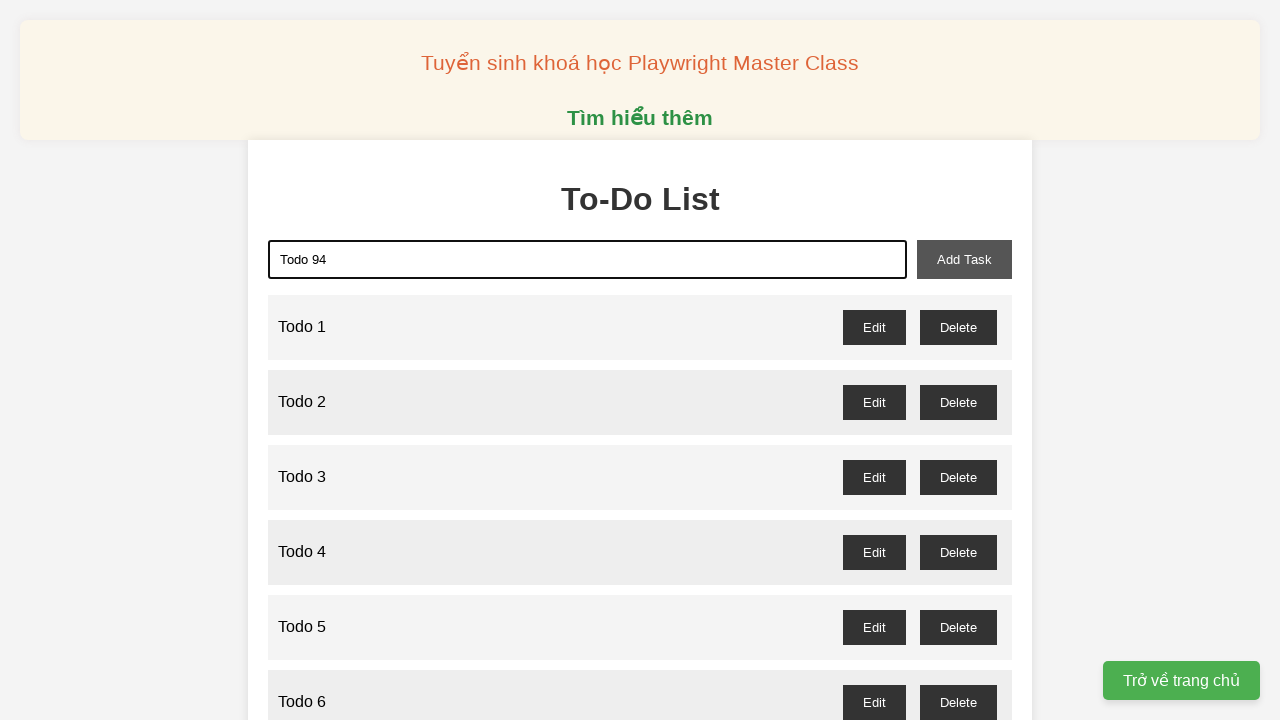

Clicked add-task button to add 'Todo 94' at (964, 259) on #add-task
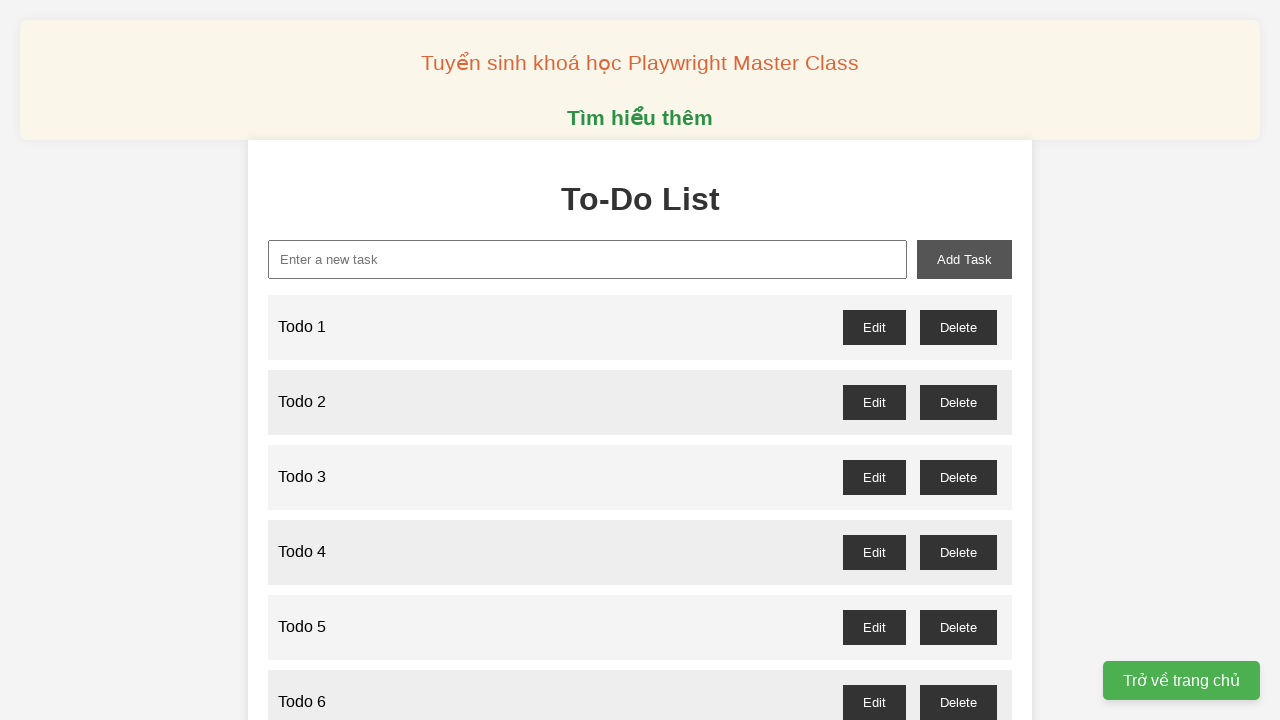

Filled input field with 'Todo 95' on #new-task
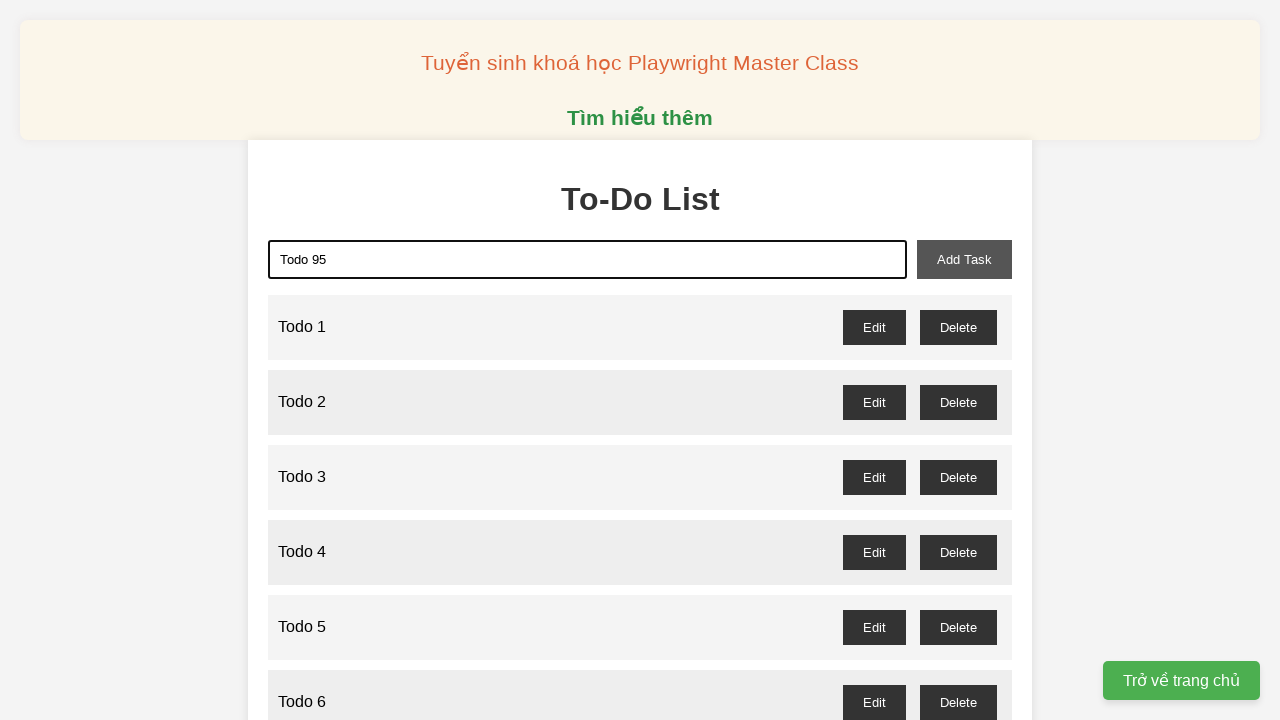

Clicked add-task button to add 'Todo 95' at (964, 259) on #add-task
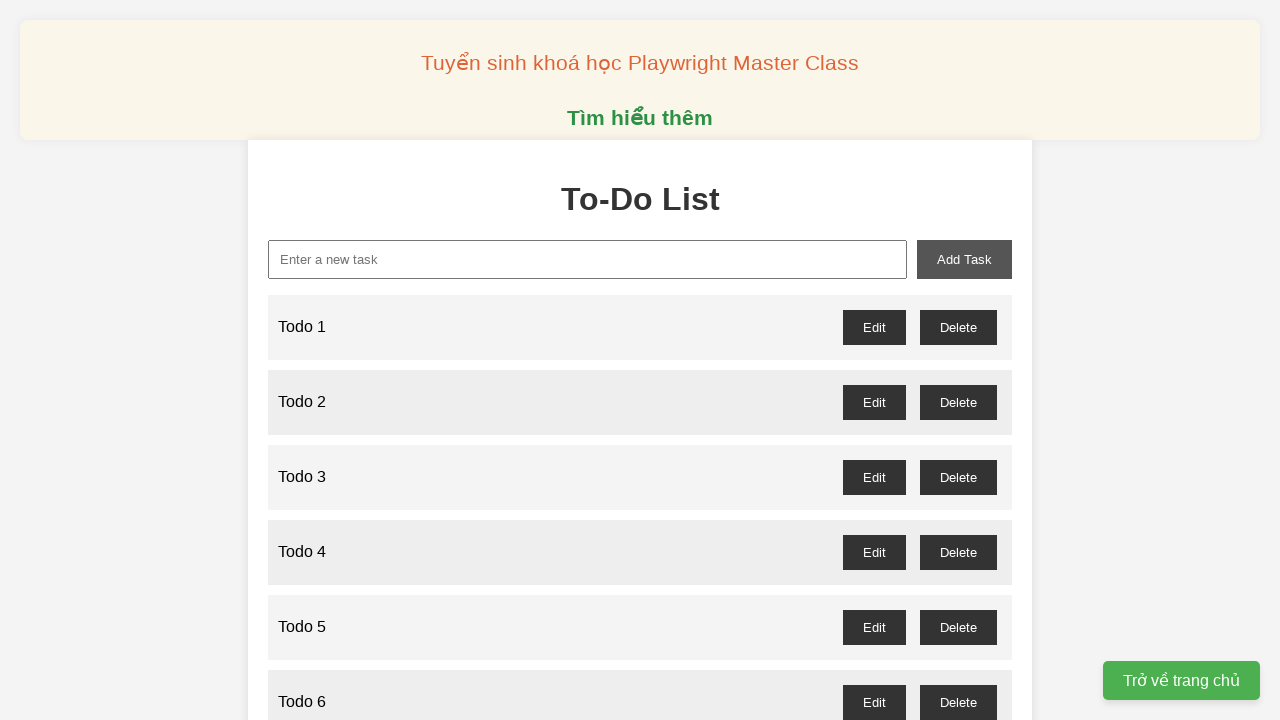

Filled input field with 'Todo 96' on #new-task
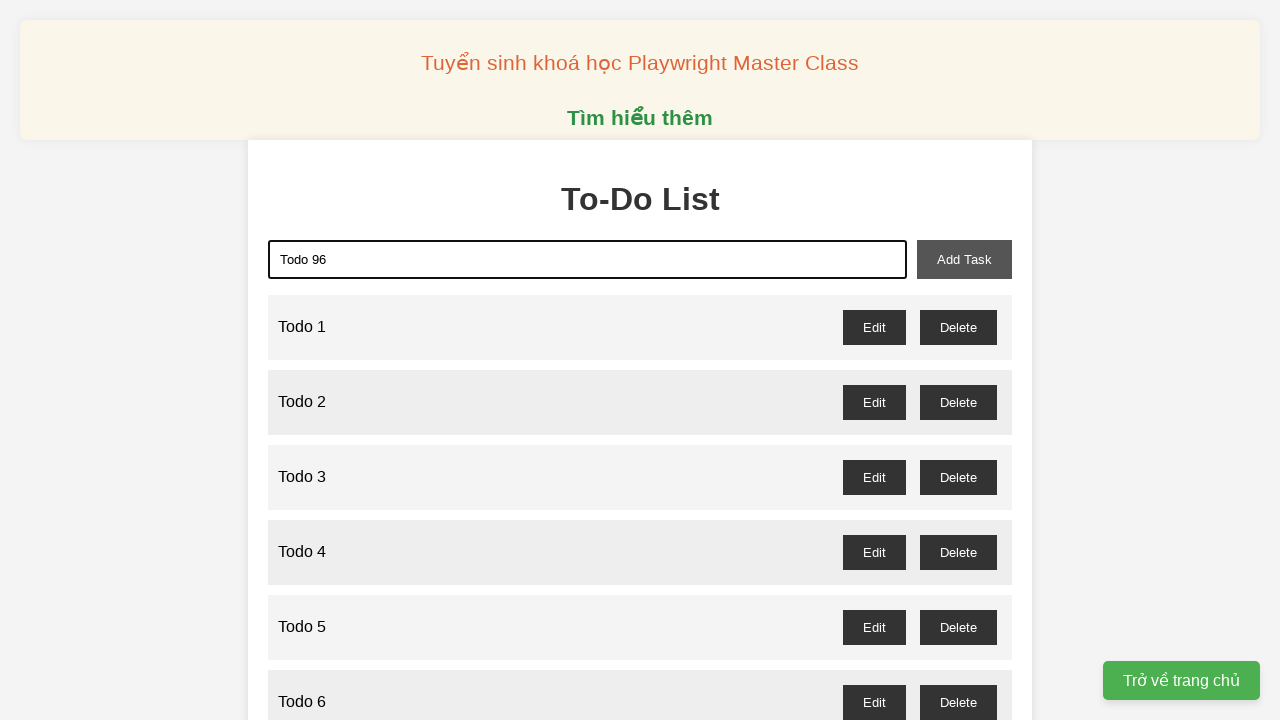

Clicked add-task button to add 'Todo 96' at (964, 259) on #add-task
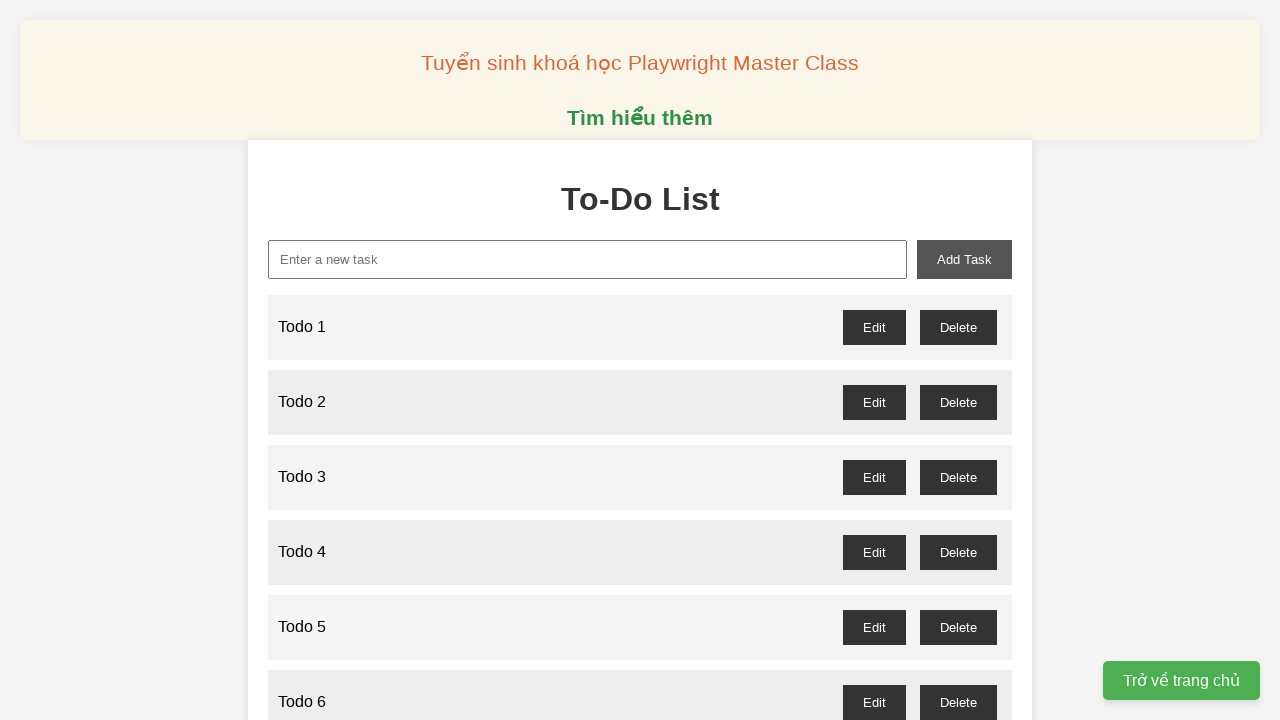

Filled input field with 'Todo 97' on #new-task
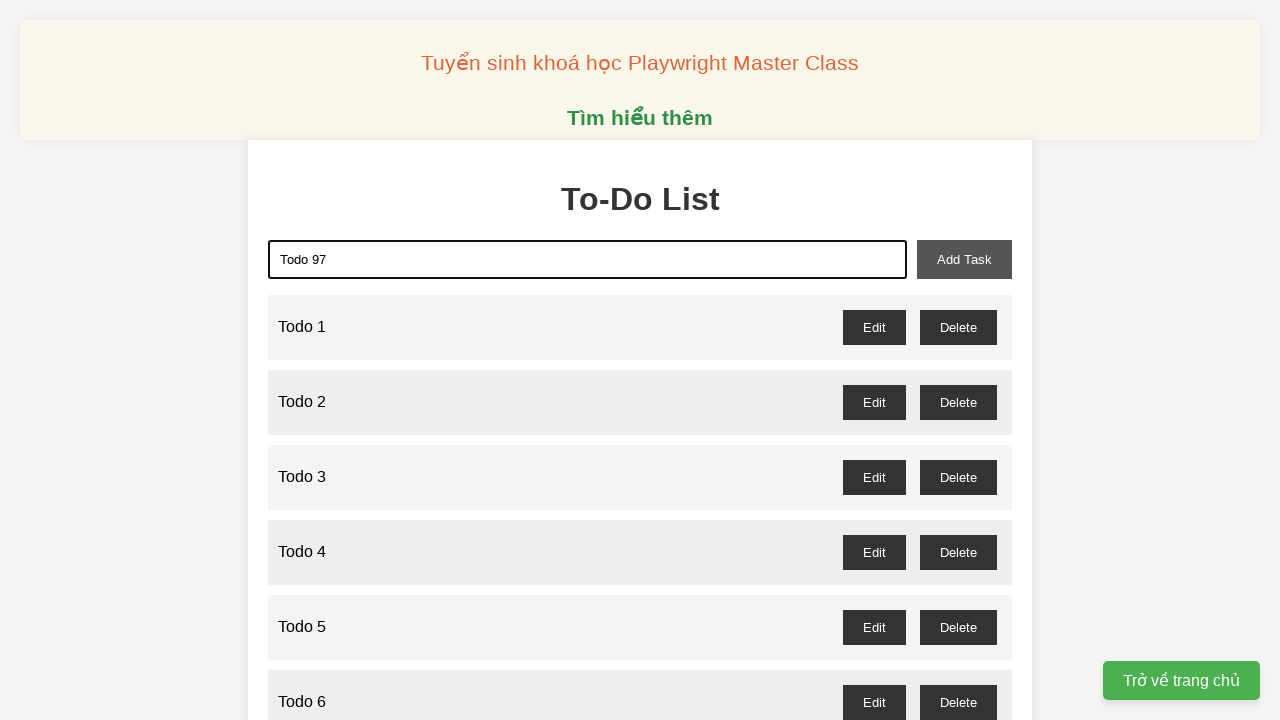

Clicked add-task button to add 'Todo 97' at (964, 259) on #add-task
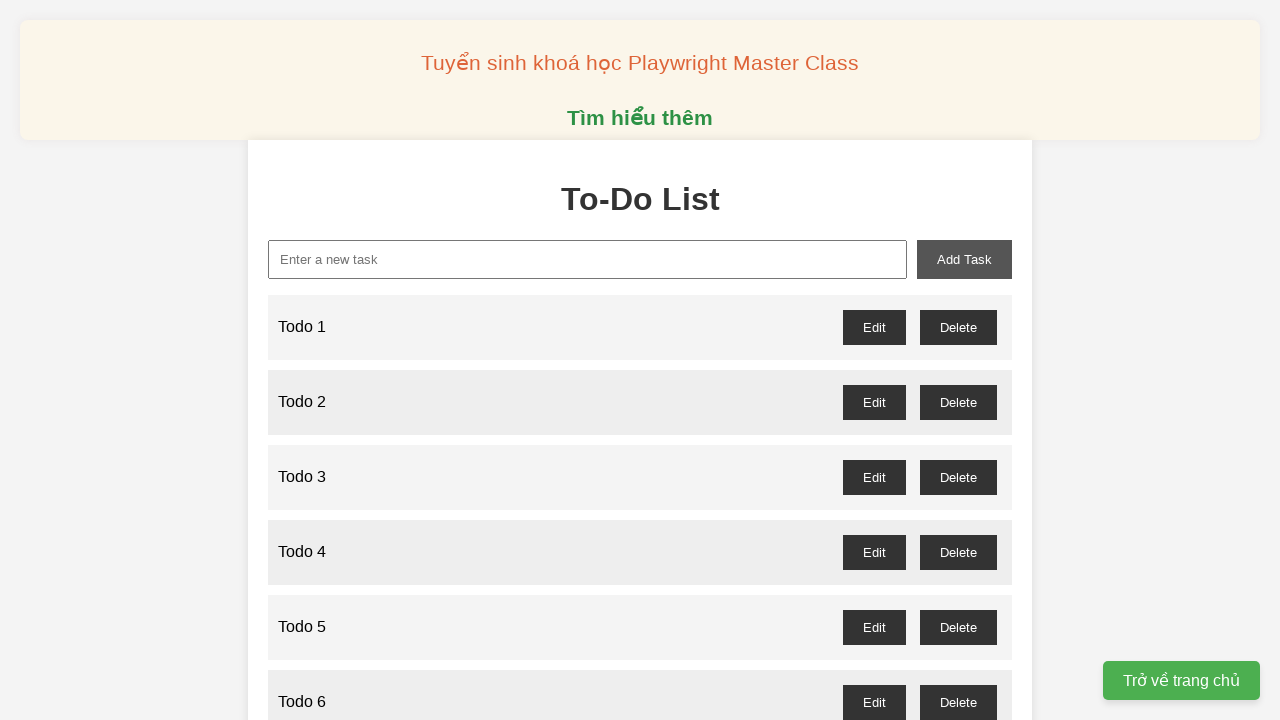

Filled input field with 'Todo 98' on #new-task
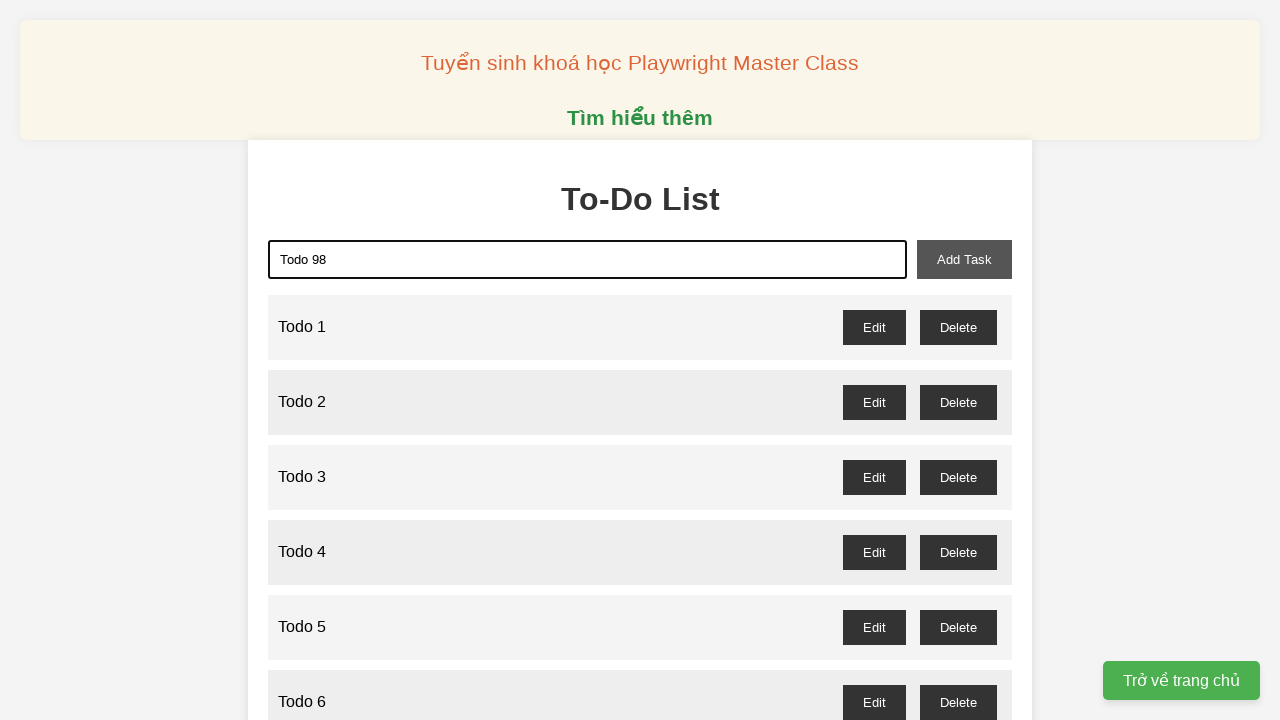

Clicked add-task button to add 'Todo 98' at (964, 259) on #add-task
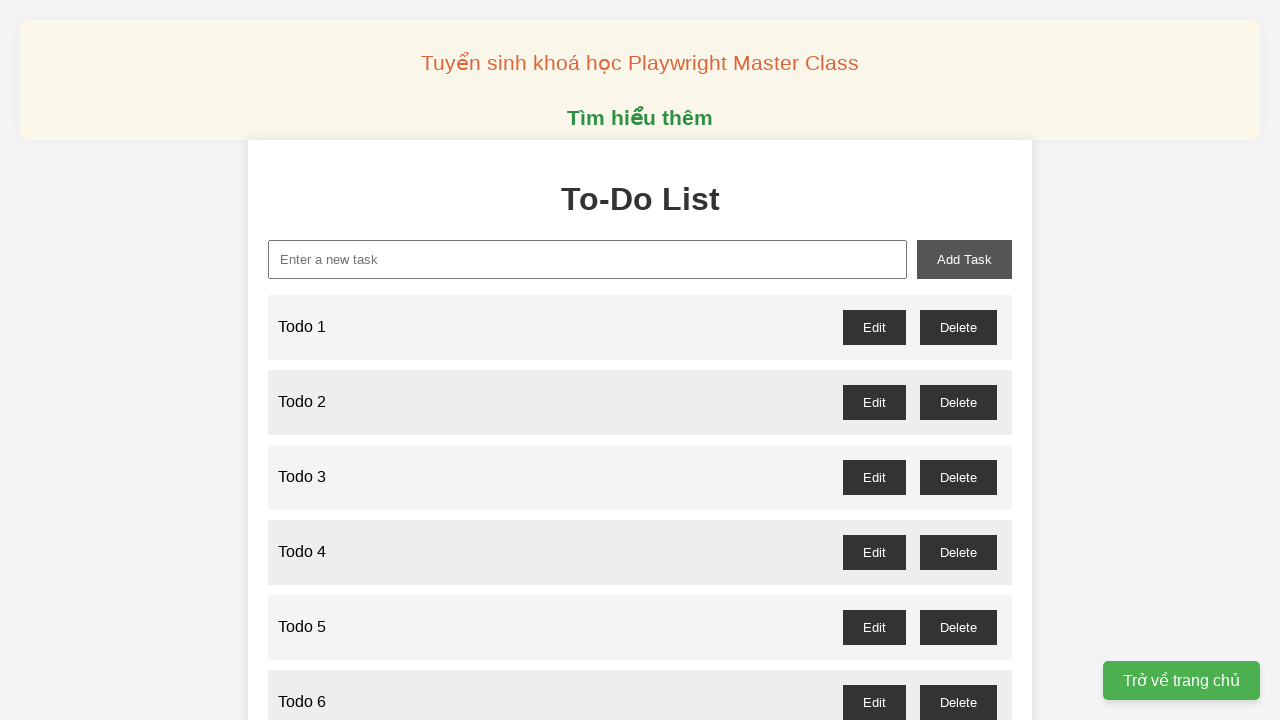

Filled input field with 'Todo 99' on #new-task
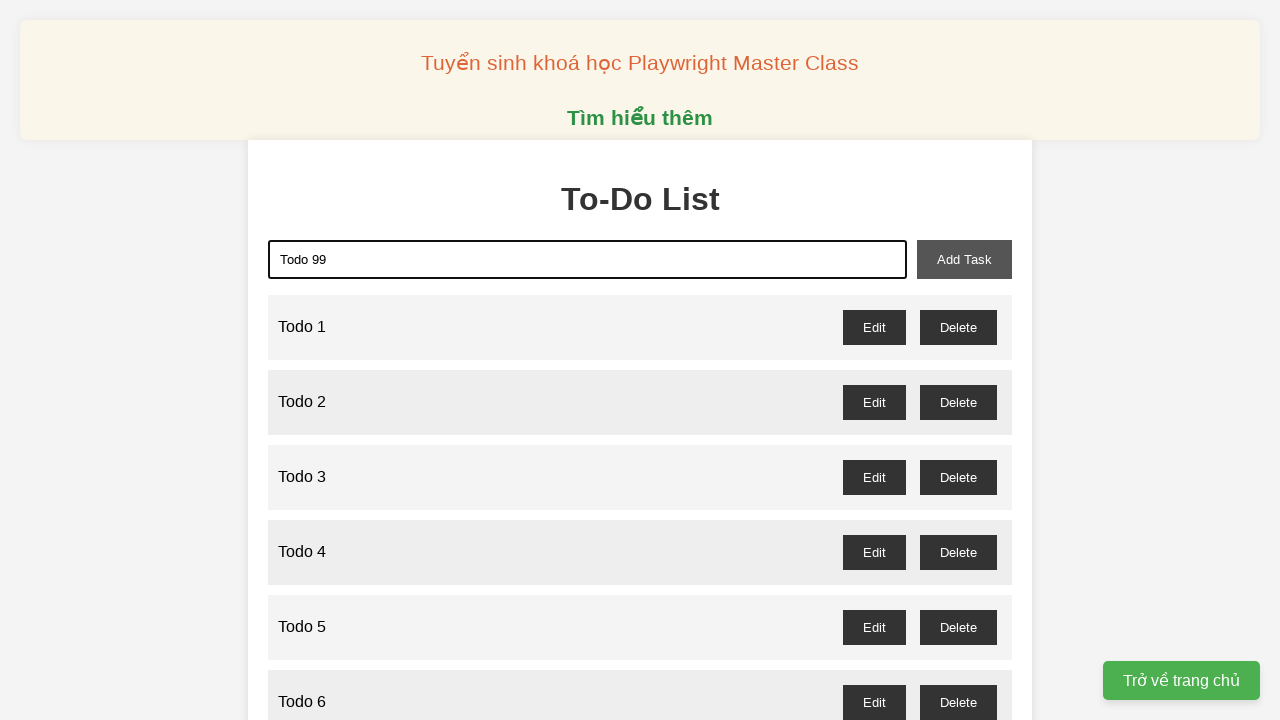

Clicked add-task button to add 'Todo 99' at (964, 259) on #add-task
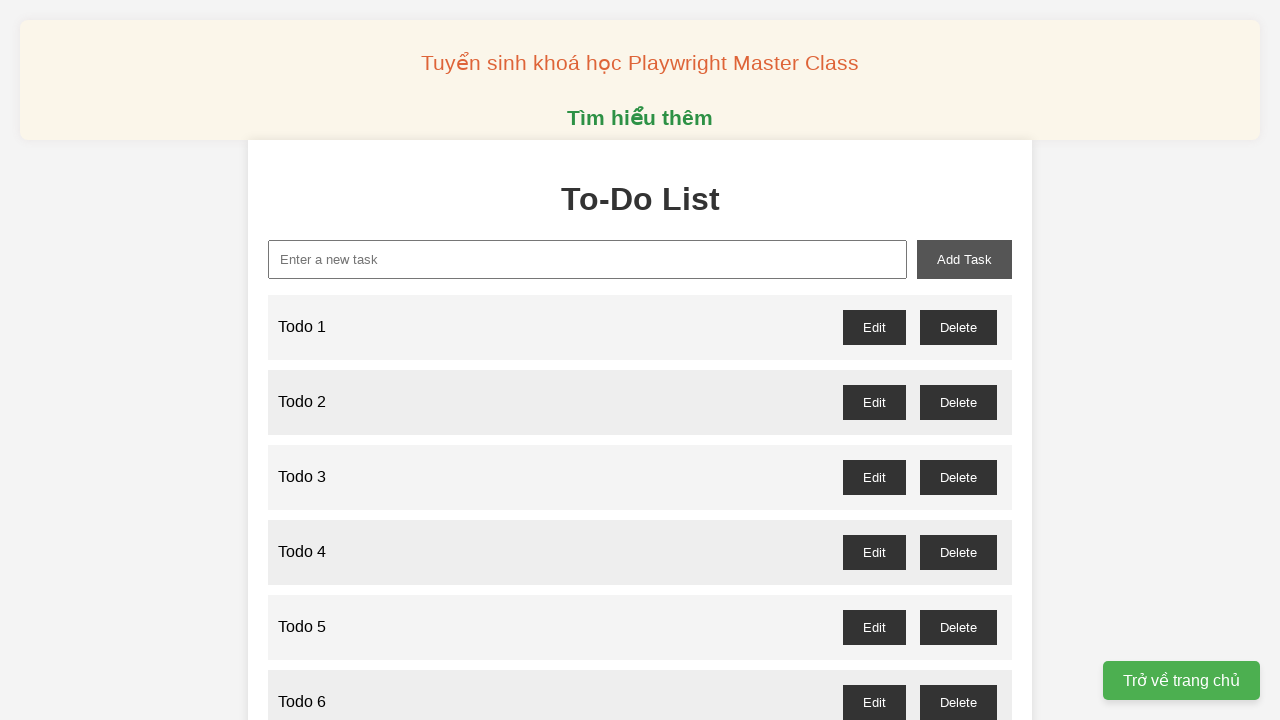

Filled input field with 'Todo 100' on #new-task
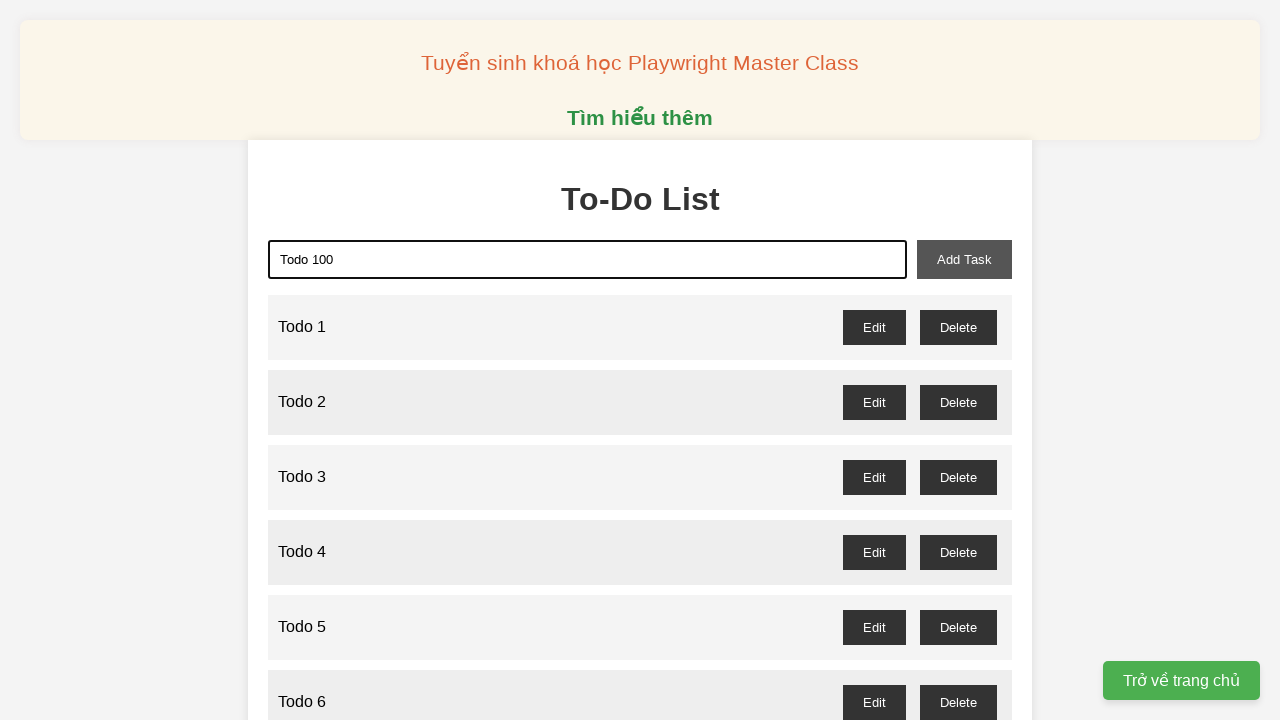

Clicked add-task button to add 'Todo 100' at (964, 259) on #add-task
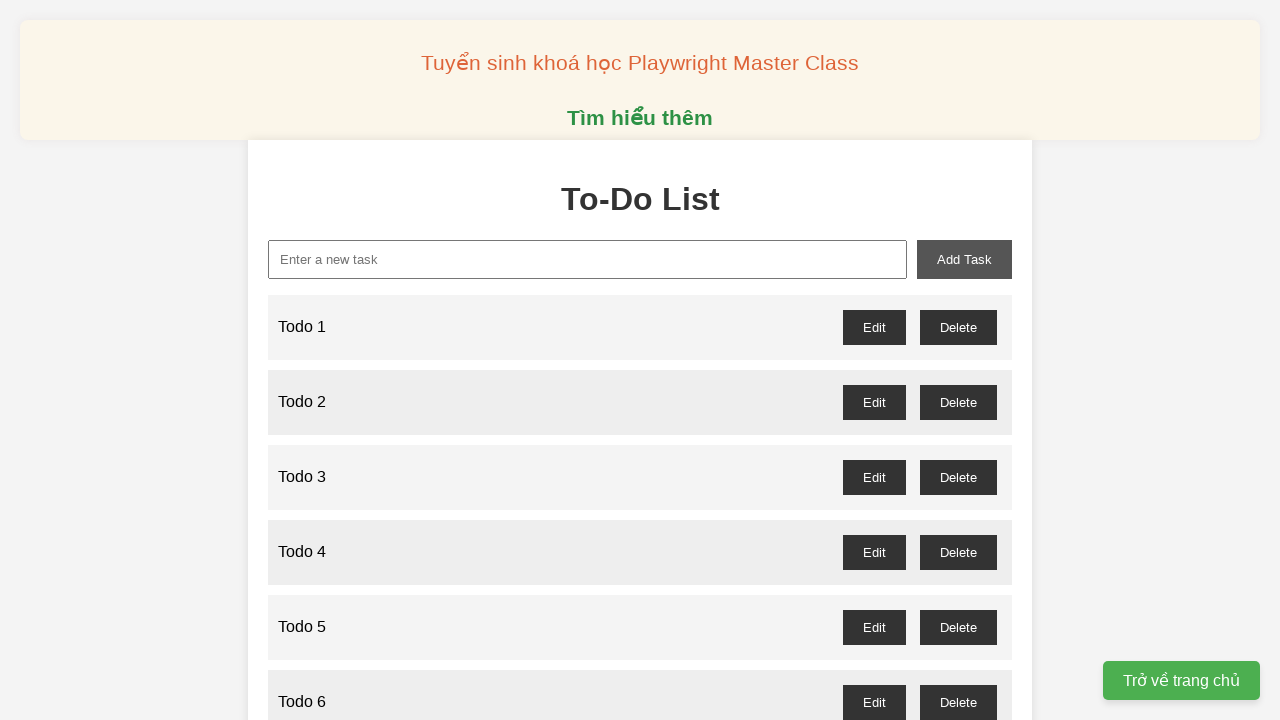

Set up dialog handler to accept all confirmation dialogs
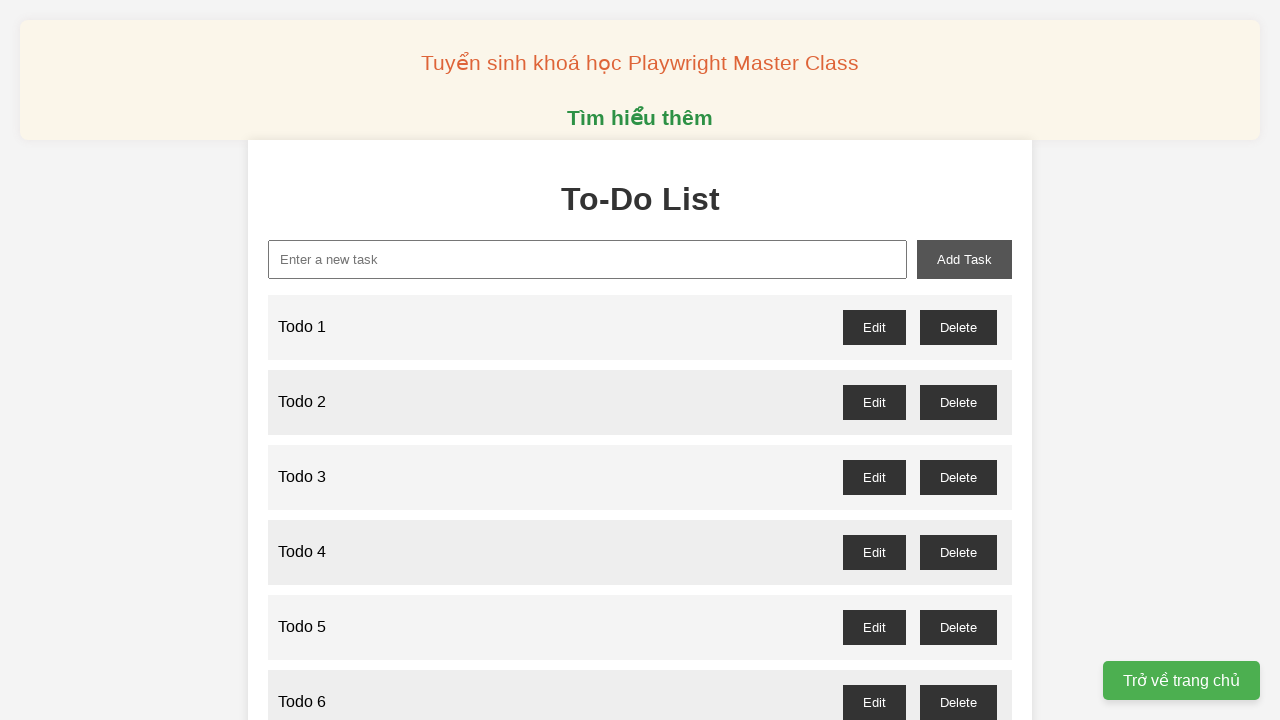

Clicked delete button for odd-numbered todo 1 and accepted confirmation dialog at (958, 327) on #todo-1-delete
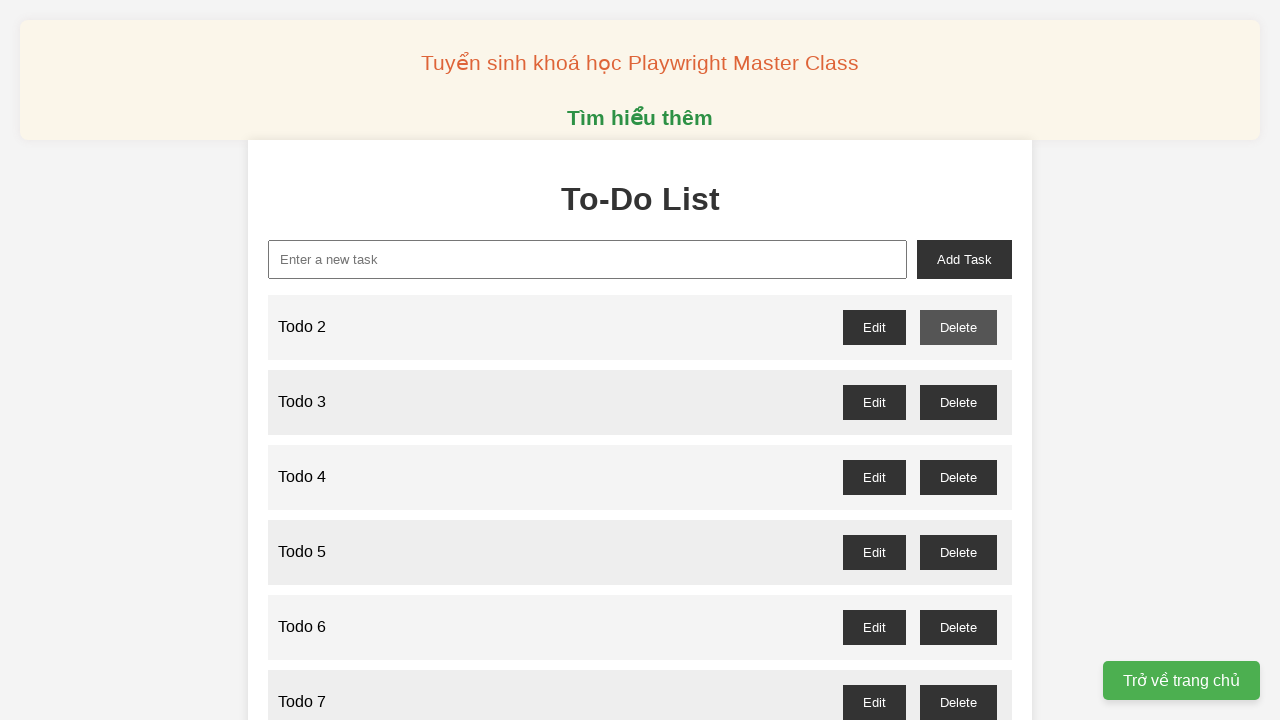

Clicked delete button for odd-numbered todo 3 and accepted confirmation dialog at (958, 402) on #todo-3-delete
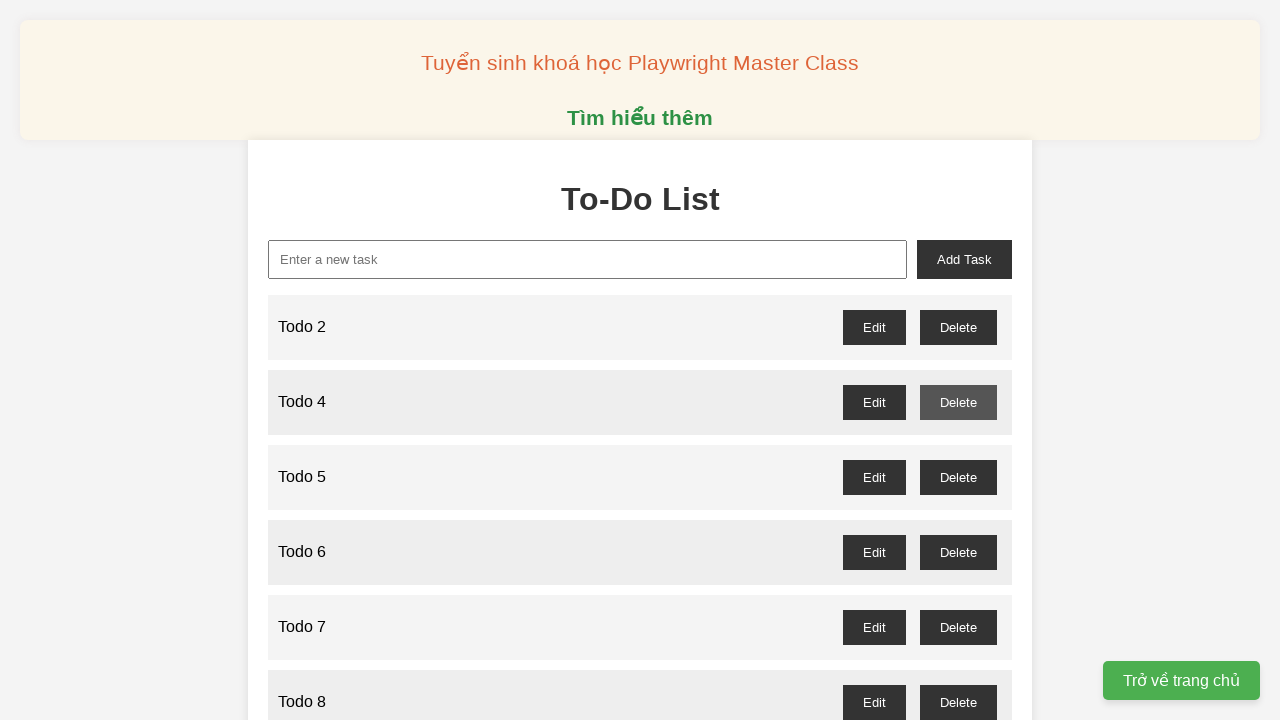

Clicked delete button for odd-numbered todo 5 and accepted confirmation dialog at (958, 477) on #todo-5-delete
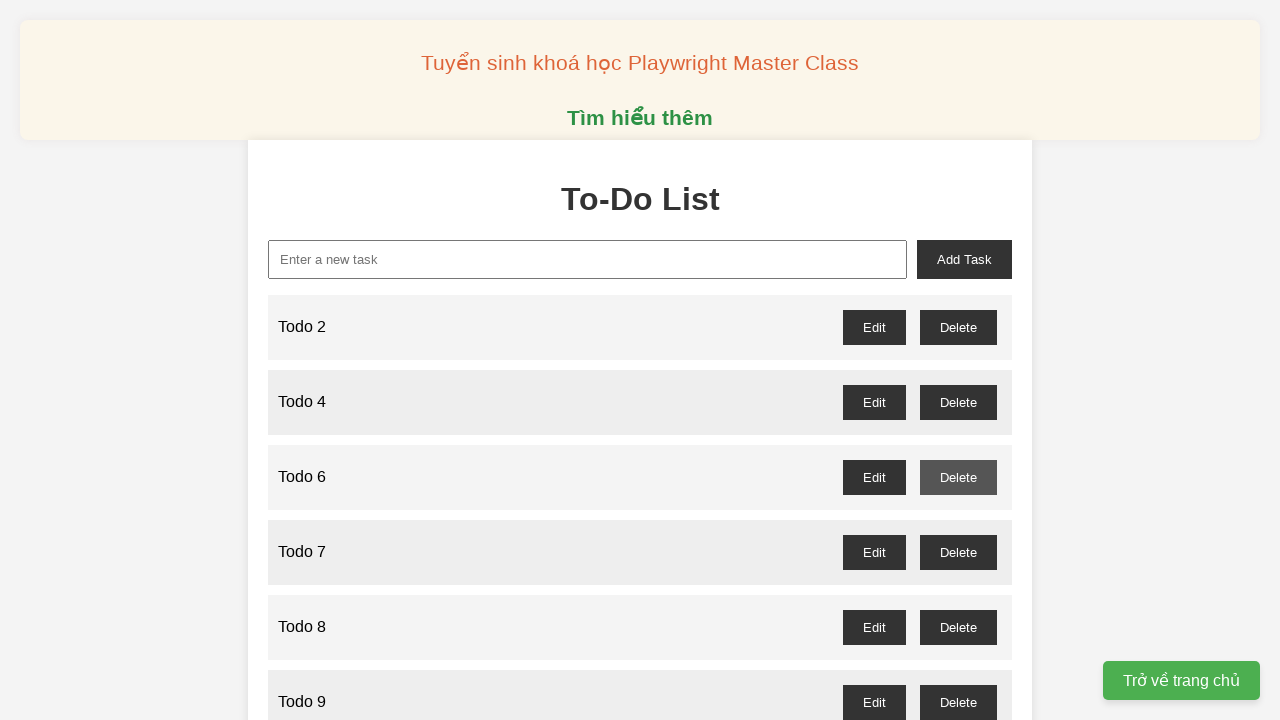

Clicked delete button for odd-numbered todo 7 and accepted confirmation dialog at (958, 552) on #todo-7-delete
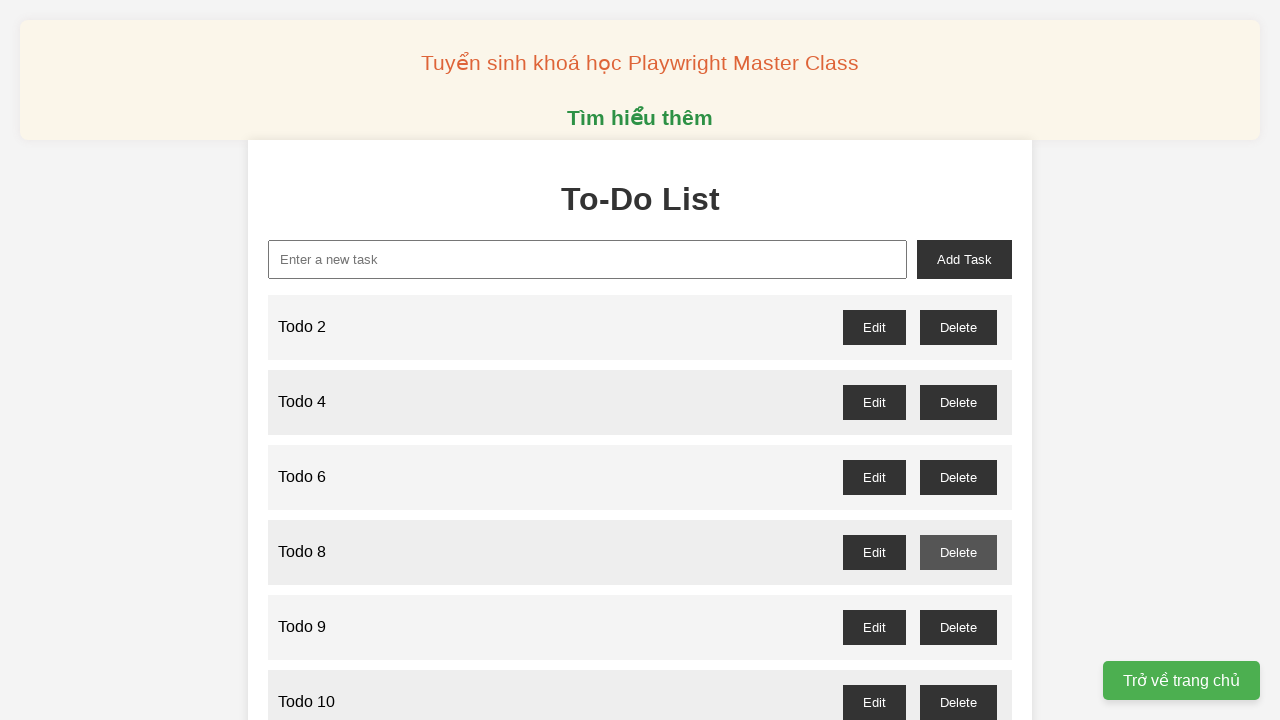

Clicked delete button for odd-numbered todo 9 and accepted confirmation dialog at (958, 627) on #todo-9-delete
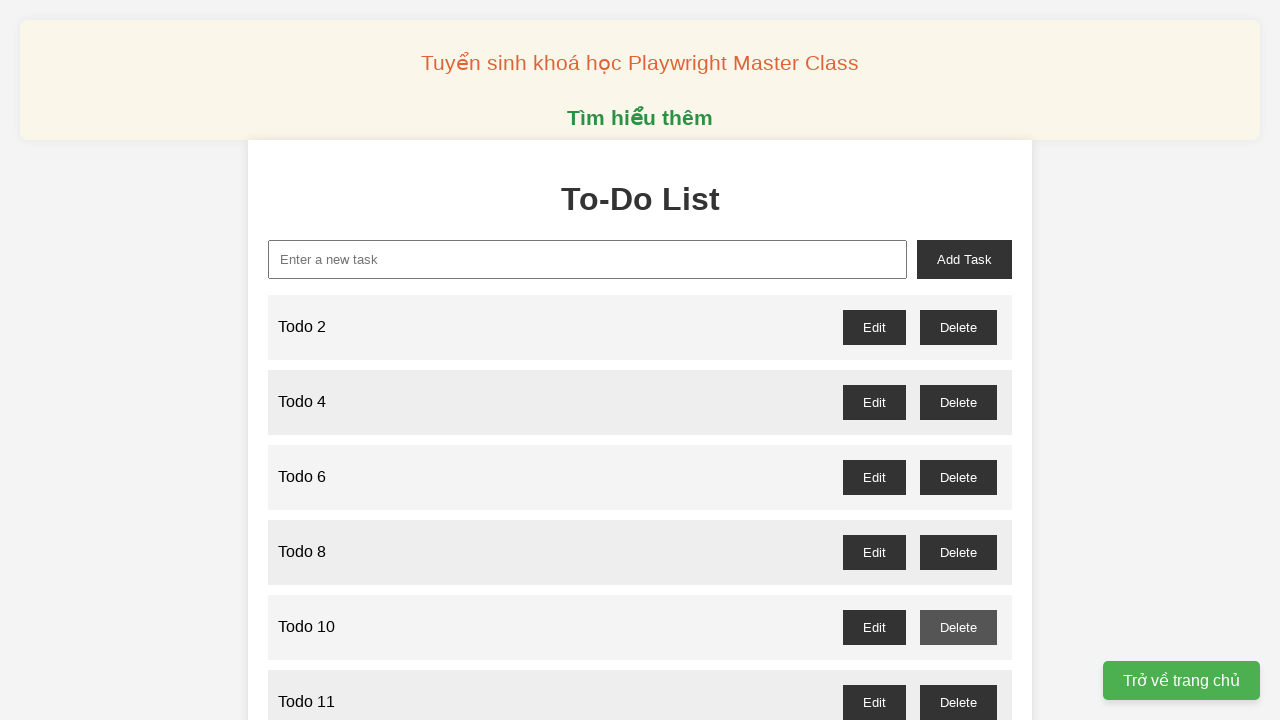

Clicked delete button for odd-numbered todo 11 and accepted confirmation dialog at (958, 702) on #todo-11-delete
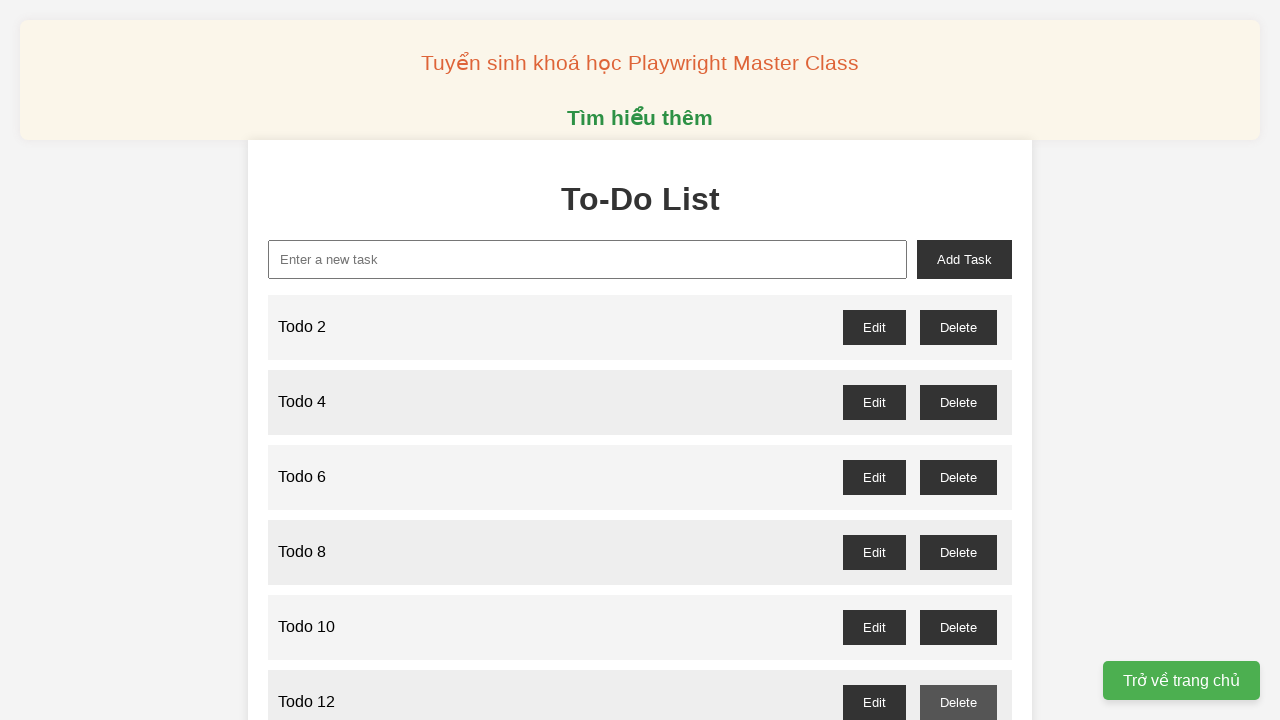

Clicked delete button for odd-numbered todo 13 and accepted confirmation dialog at (958, 360) on #todo-13-delete
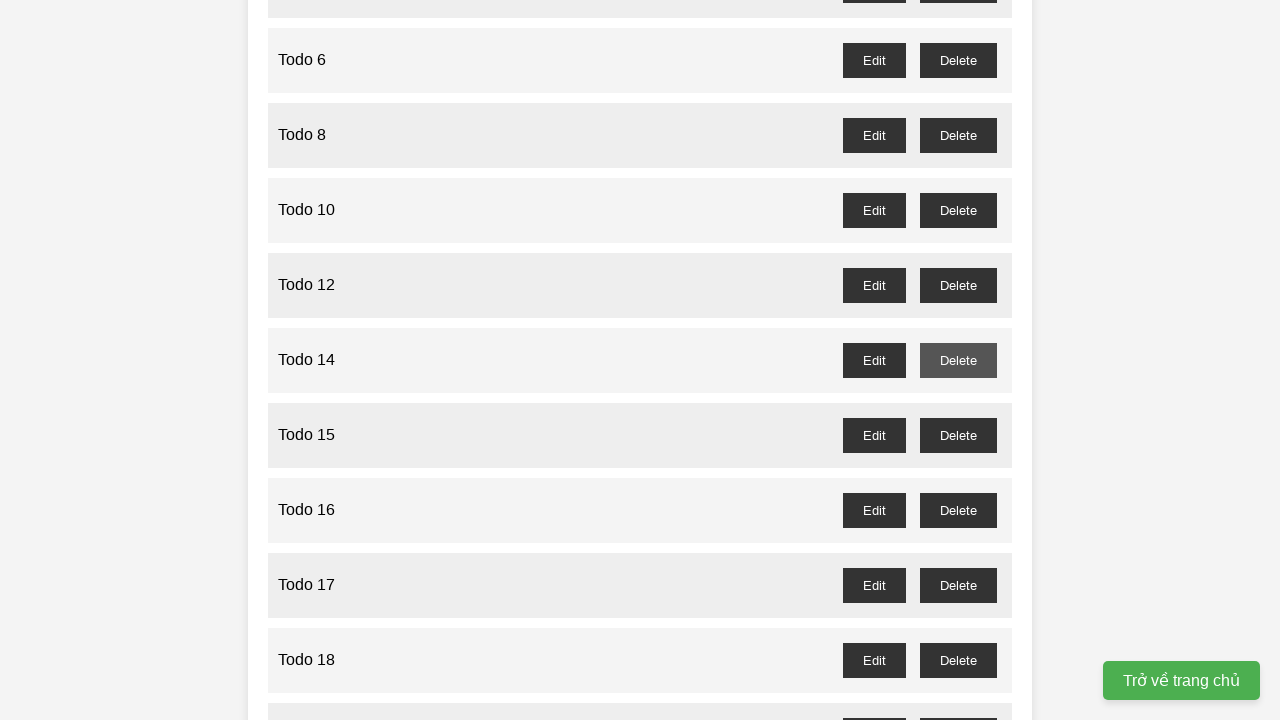

Clicked delete button for odd-numbered todo 15 and accepted confirmation dialog at (958, 435) on #todo-15-delete
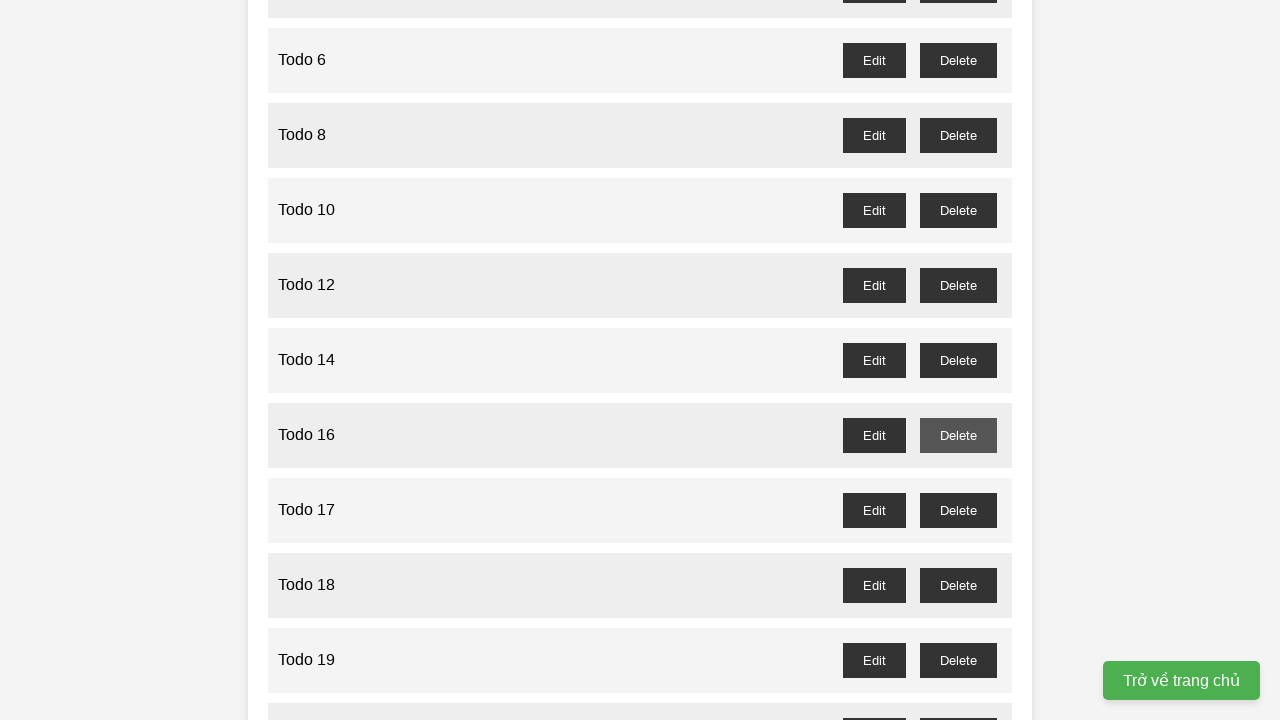

Clicked delete button for odd-numbered todo 17 and accepted confirmation dialog at (958, 510) on #todo-17-delete
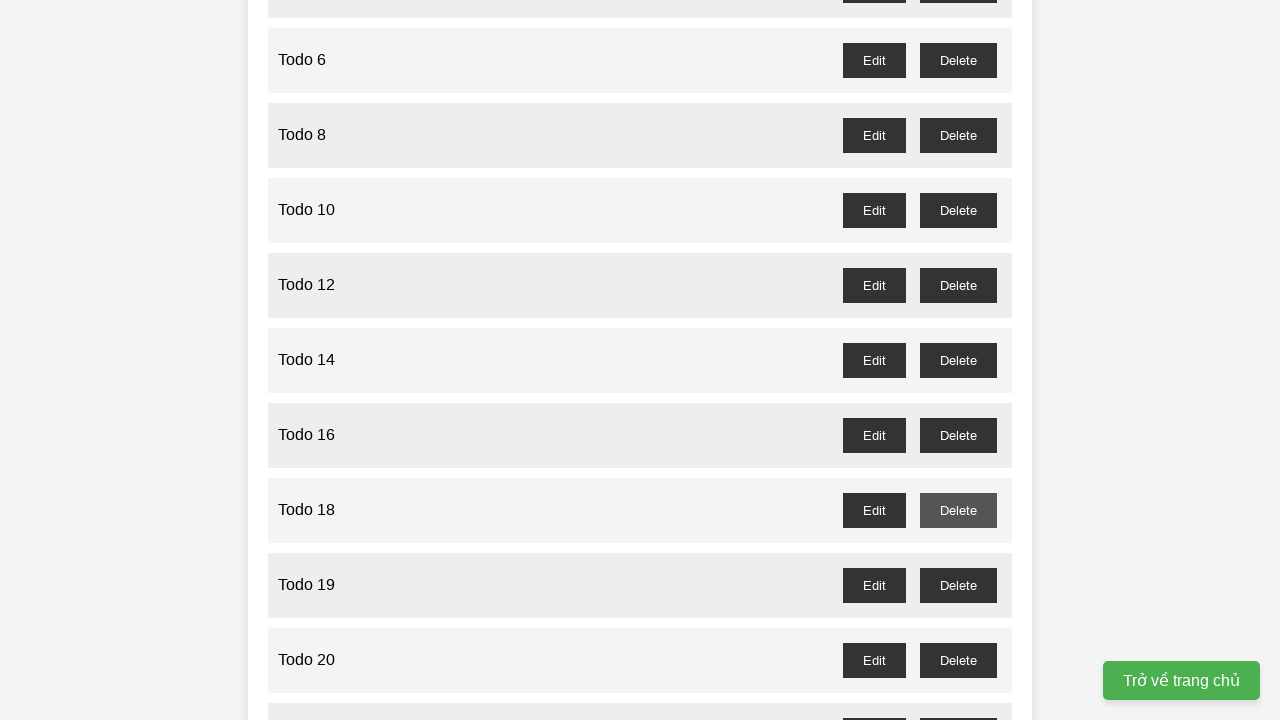

Clicked delete button for odd-numbered todo 19 and accepted confirmation dialog at (958, 585) on #todo-19-delete
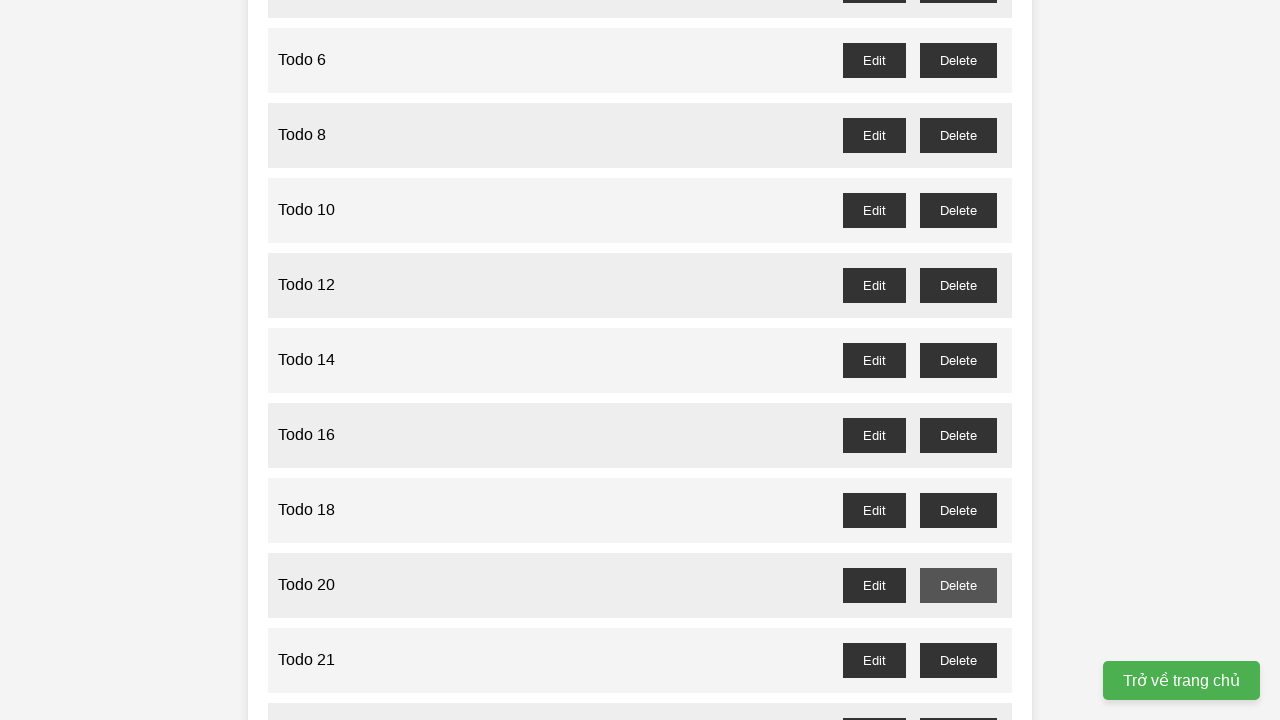

Clicked delete button for odd-numbered todo 21 and accepted confirmation dialog at (958, 660) on #todo-21-delete
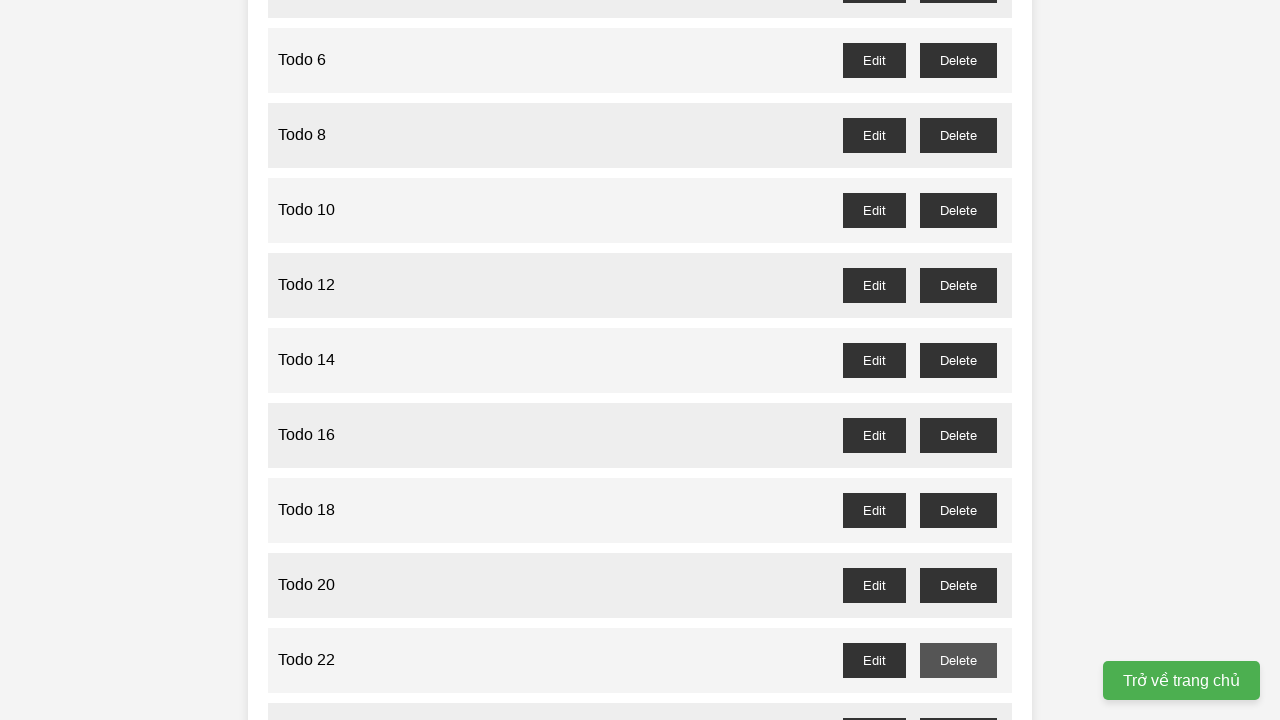

Clicked delete button for odd-numbered todo 23 and accepted confirmation dialog at (958, 703) on #todo-23-delete
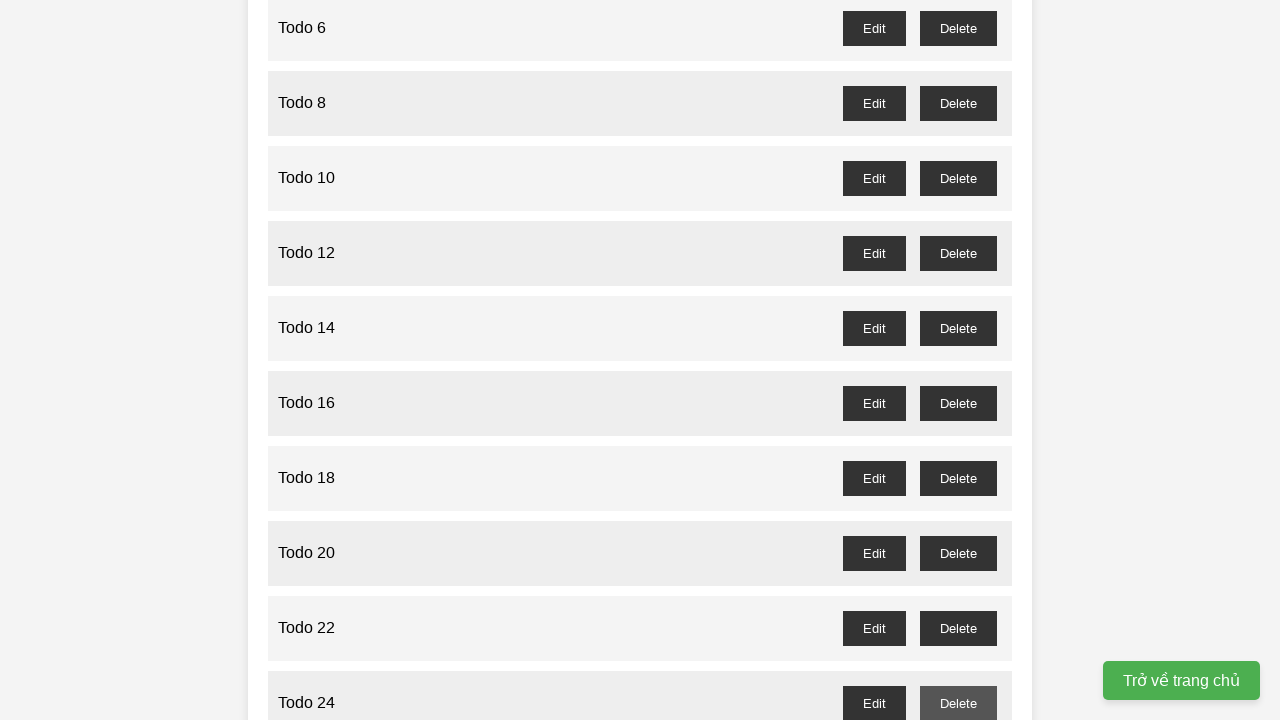

Clicked delete button for odd-numbered todo 25 and accepted confirmation dialog at (958, 360) on #todo-25-delete
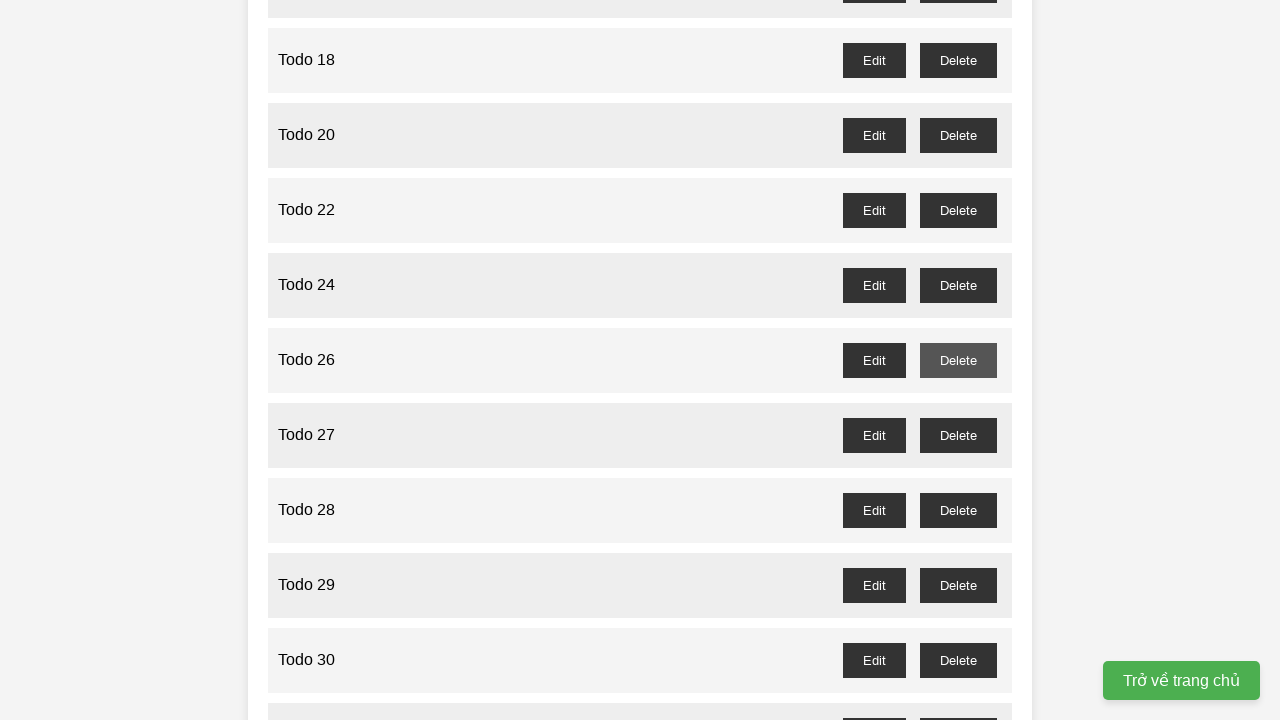

Clicked delete button for odd-numbered todo 27 and accepted confirmation dialog at (958, 435) on #todo-27-delete
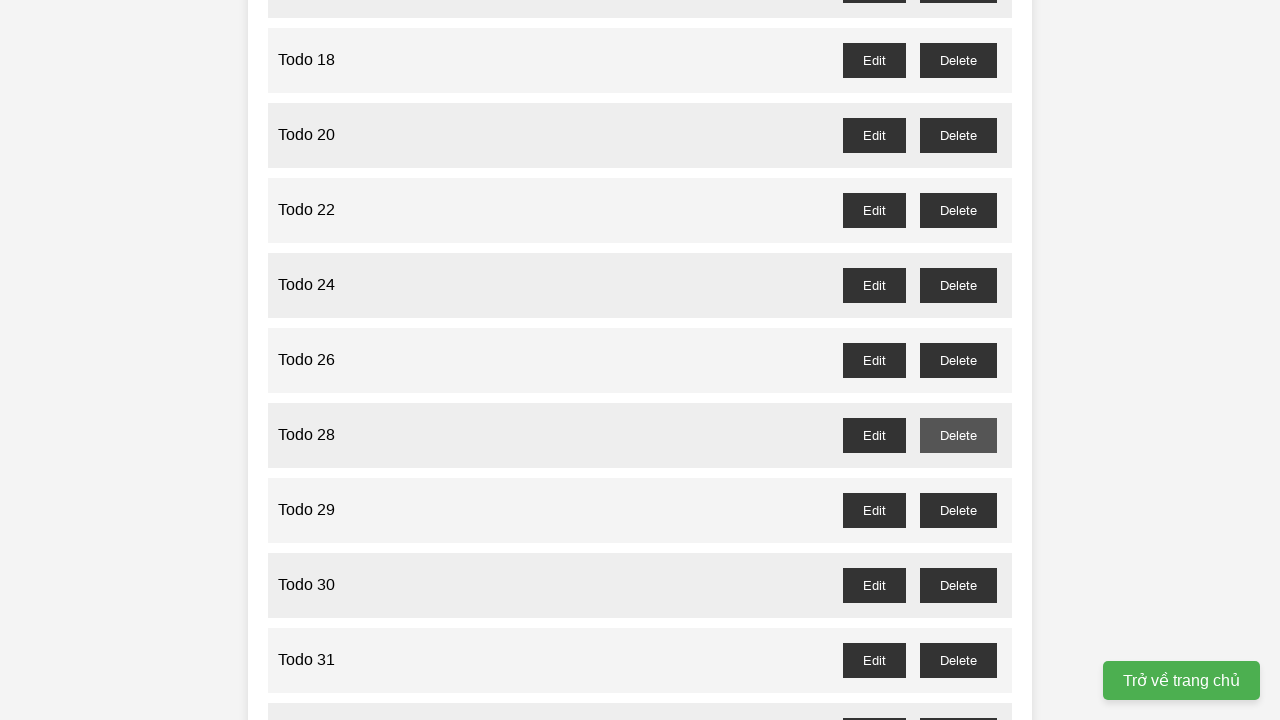

Clicked delete button for odd-numbered todo 29 and accepted confirmation dialog at (958, 510) on #todo-29-delete
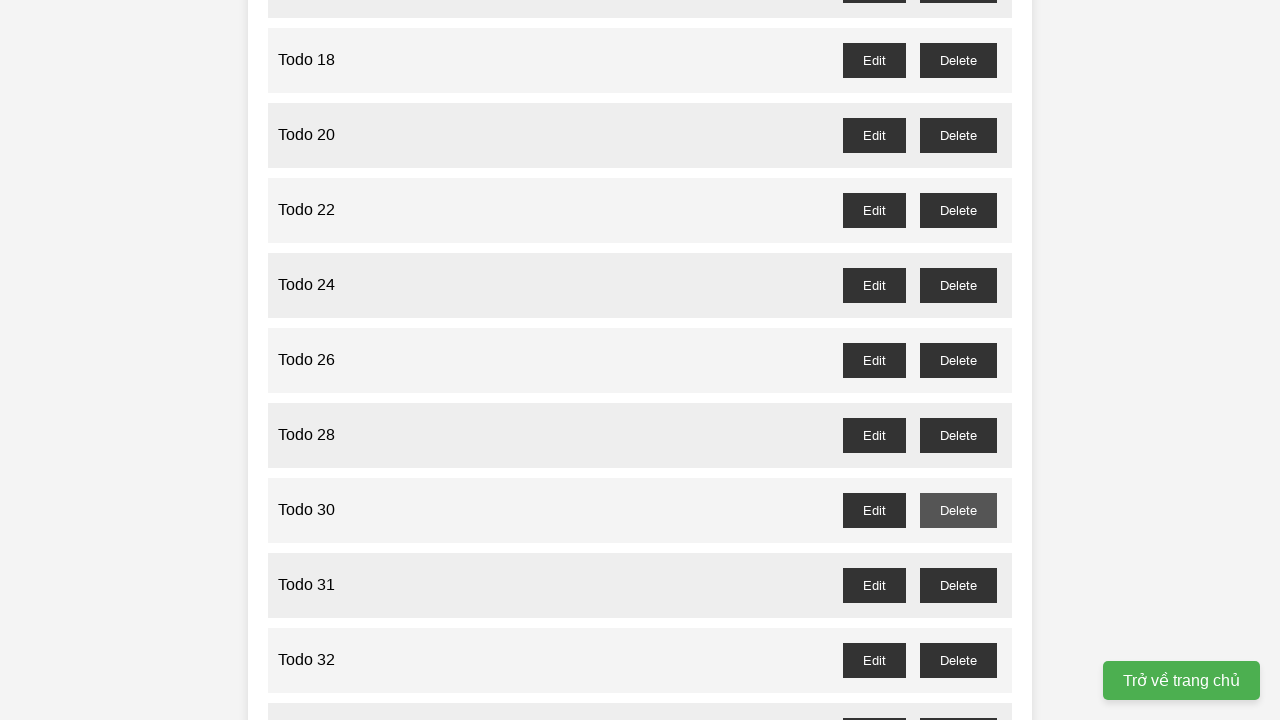

Clicked delete button for odd-numbered todo 31 and accepted confirmation dialog at (958, 585) on #todo-31-delete
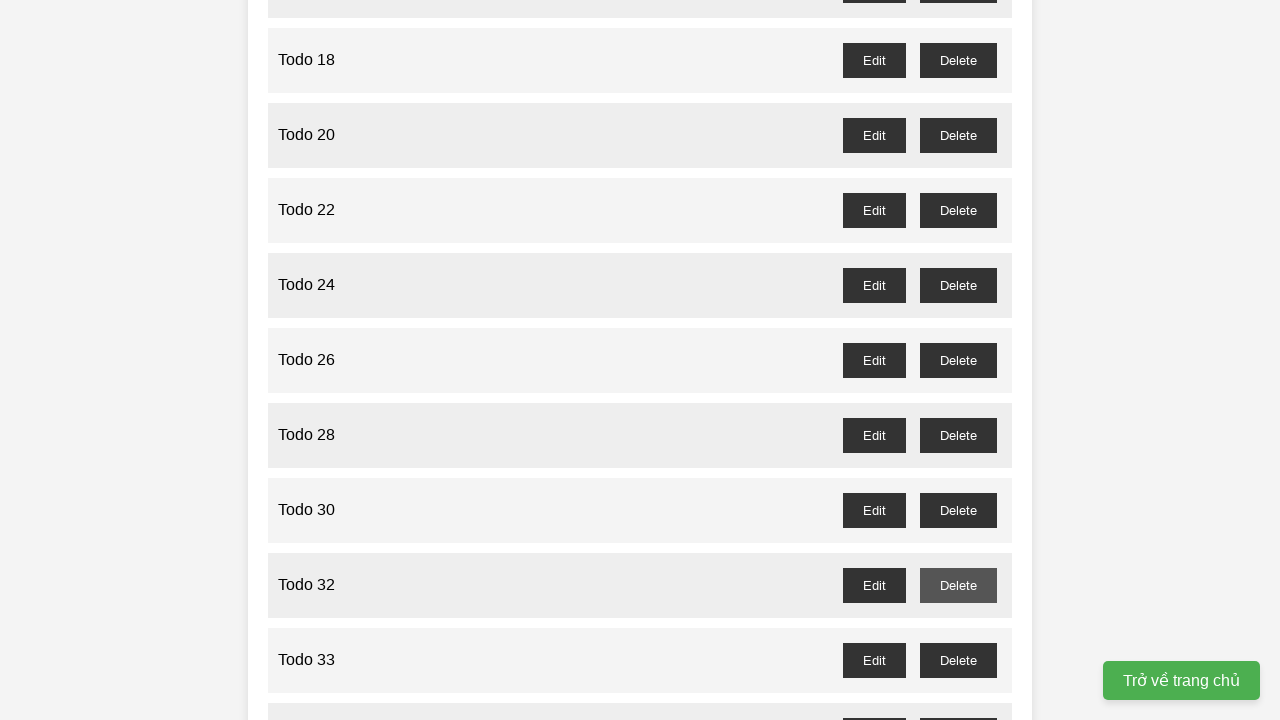

Clicked delete button for odd-numbered todo 33 and accepted confirmation dialog at (958, 660) on #todo-33-delete
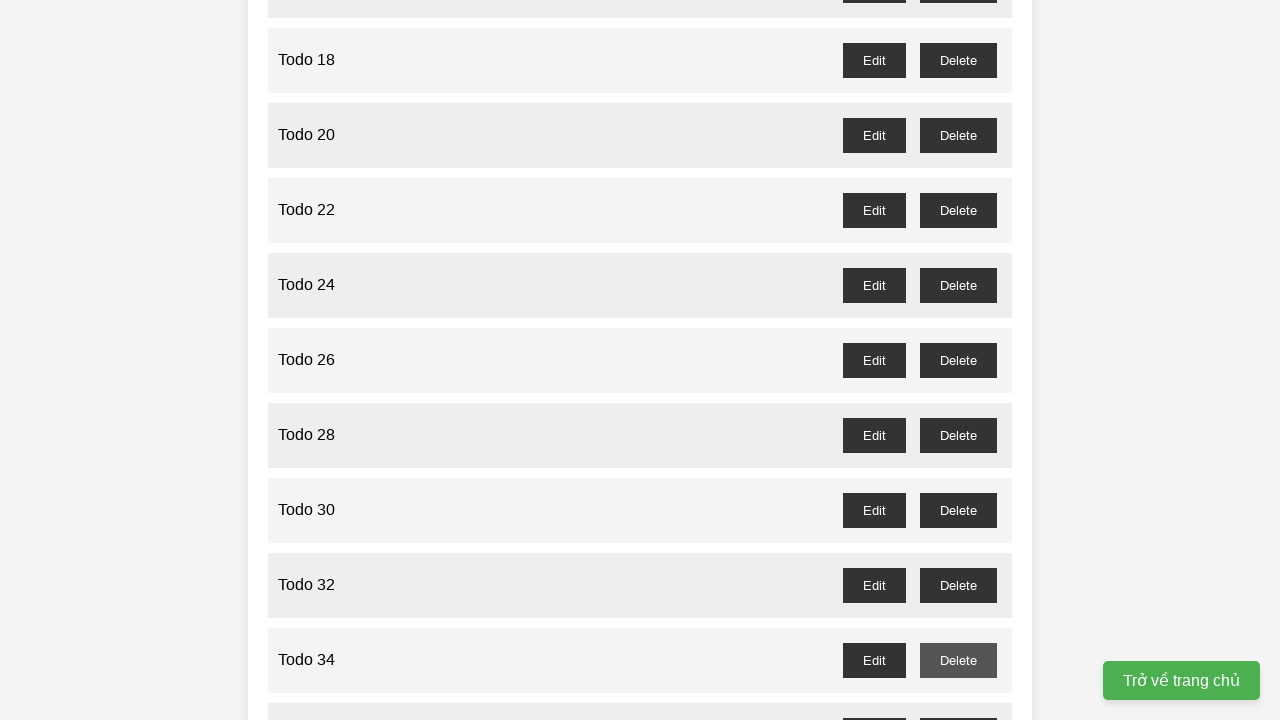

Clicked delete button for odd-numbered todo 35 and accepted confirmation dialog at (958, 703) on #todo-35-delete
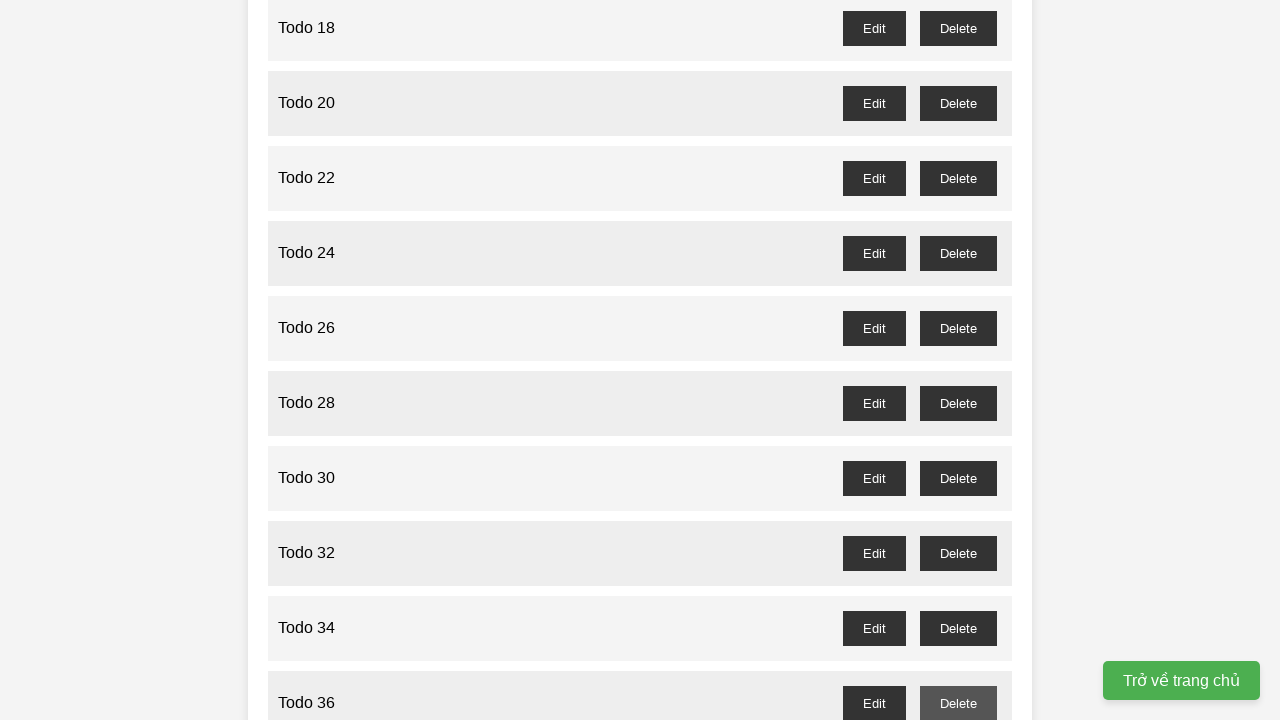

Clicked delete button for odd-numbered todo 37 and accepted confirmation dialog at (958, 360) on #todo-37-delete
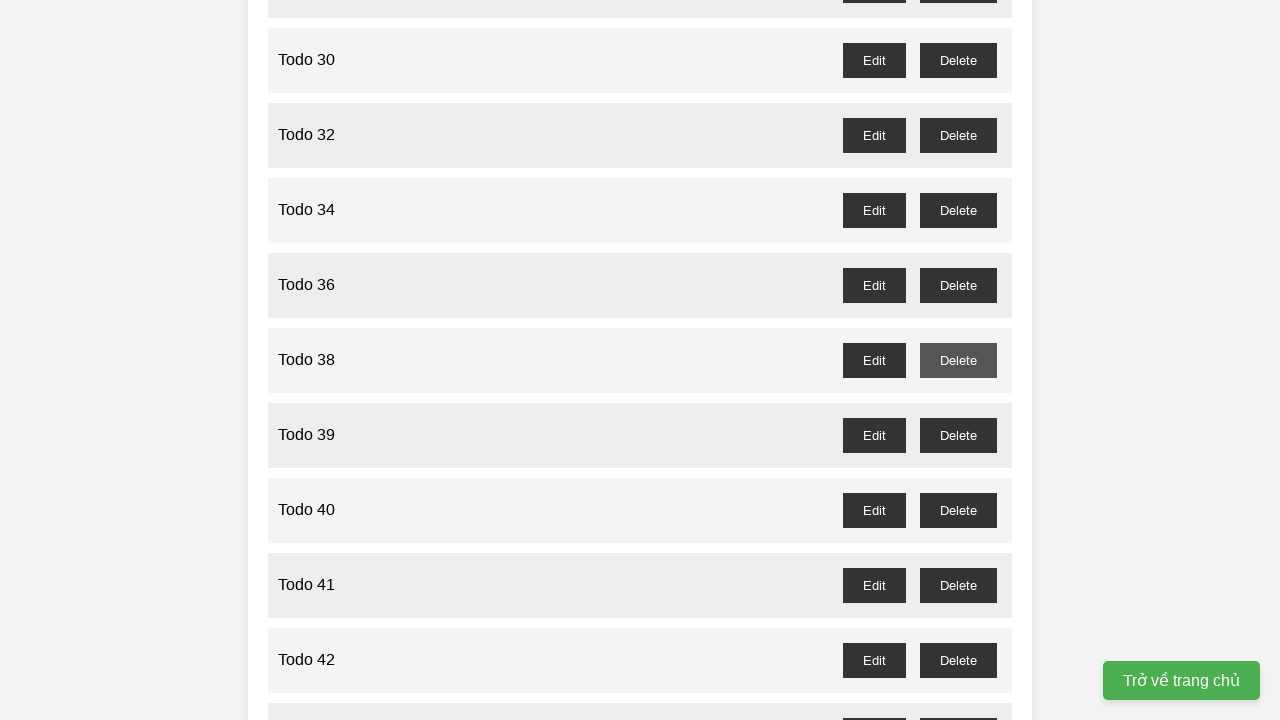

Clicked delete button for odd-numbered todo 39 and accepted confirmation dialog at (958, 435) on #todo-39-delete
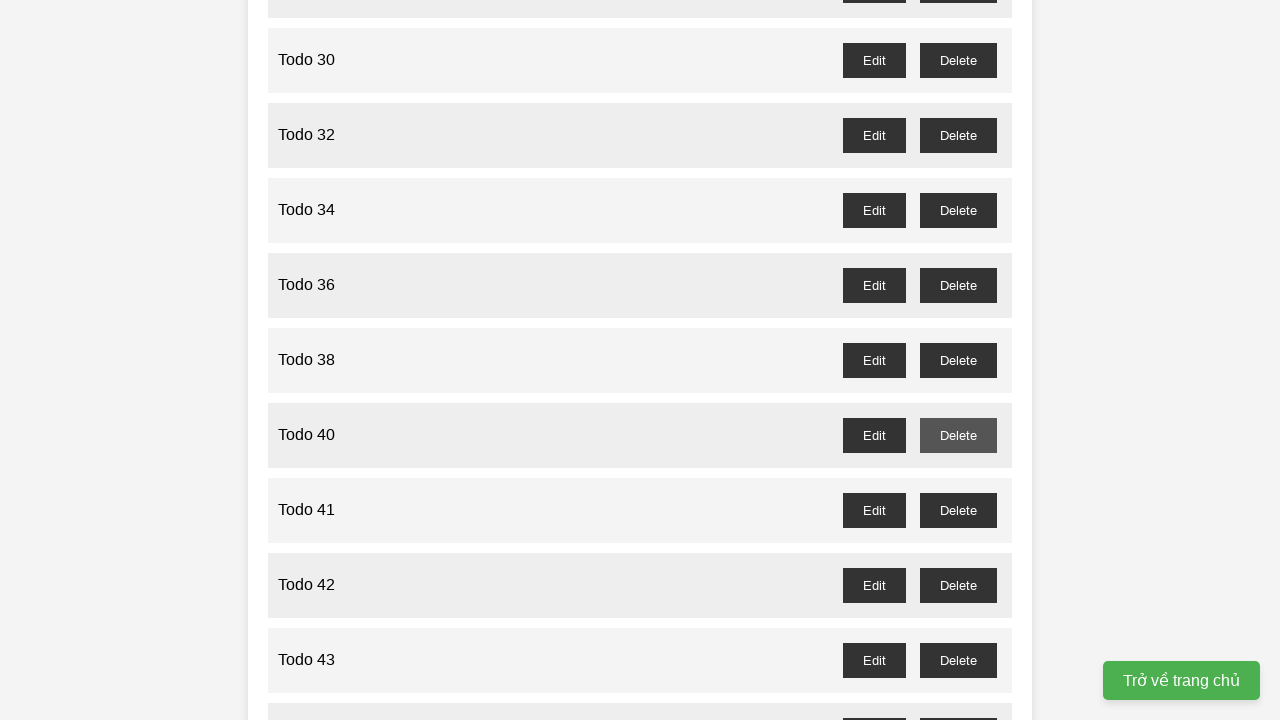

Clicked delete button for odd-numbered todo 41 and accepted confirmation dialog at (958, 510) on #todo-41-delete
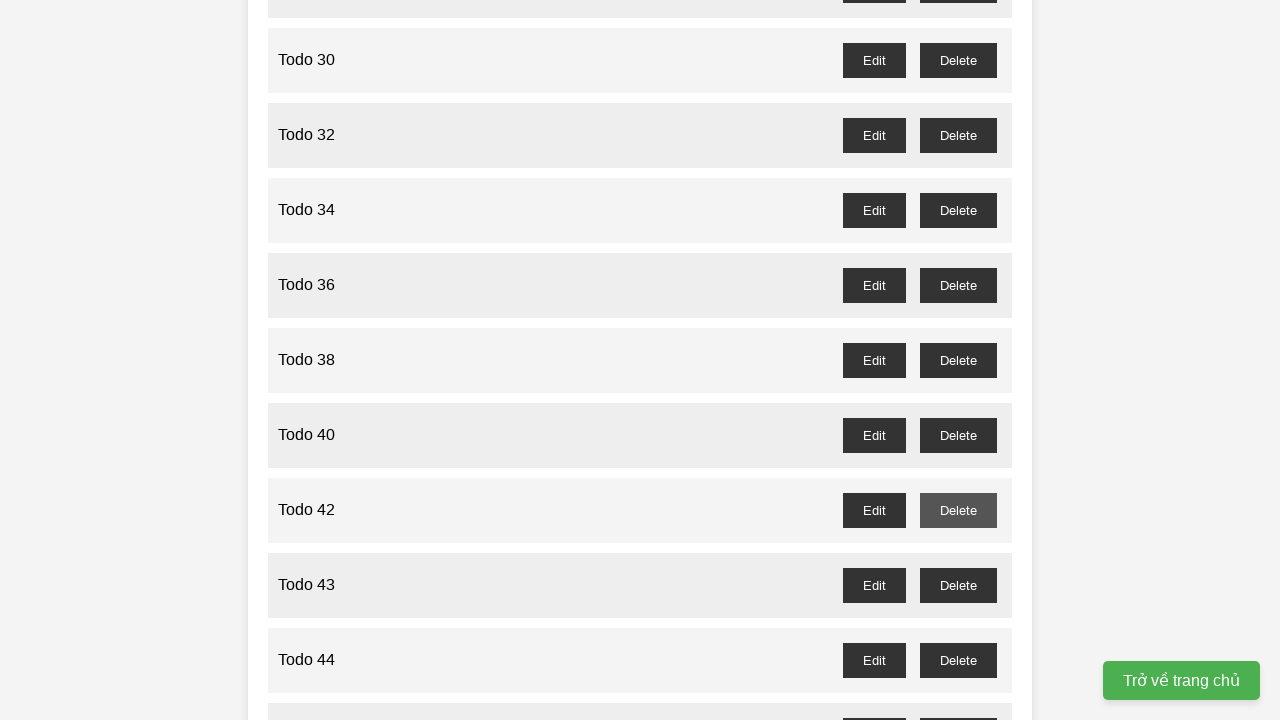

Clicked delete button for odd-numbered todo 43 and accepted confirmation dialog at (958, 585) on #todo-43-delete
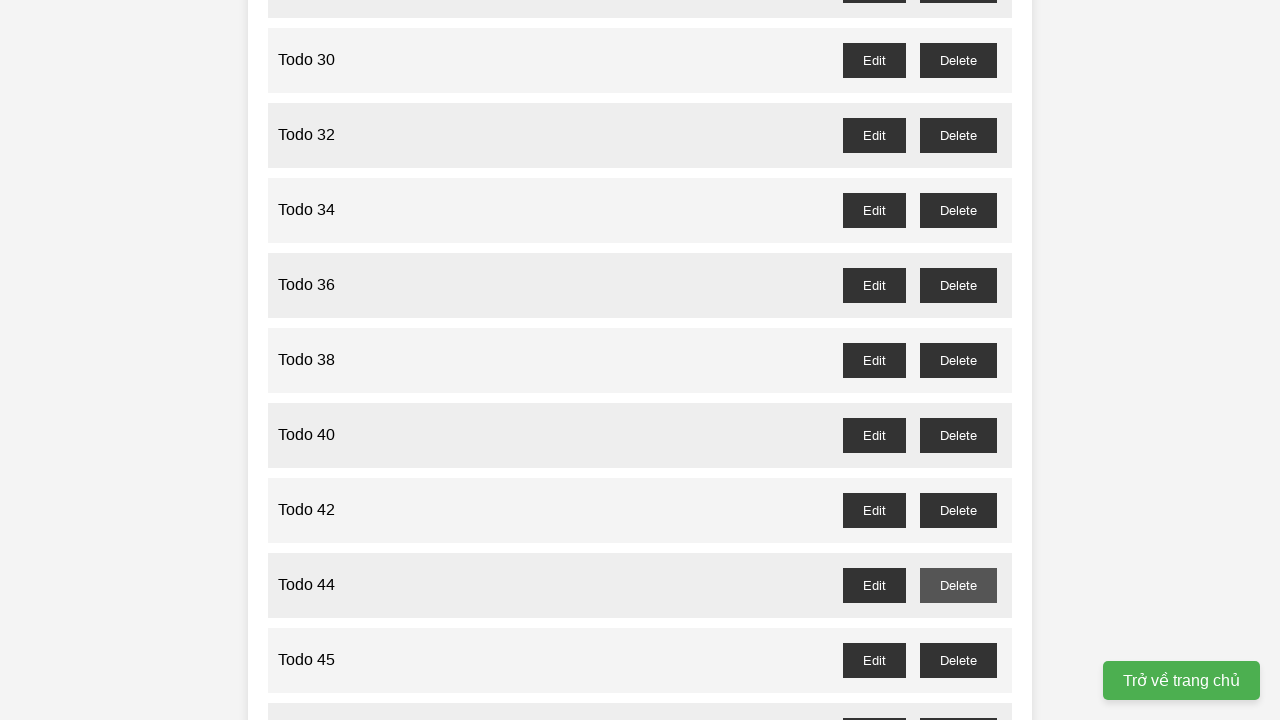

Clicked delete button for odd-numbered todo 45 and accepted confirmation dialog at (958, 660) on #todo-45-delete
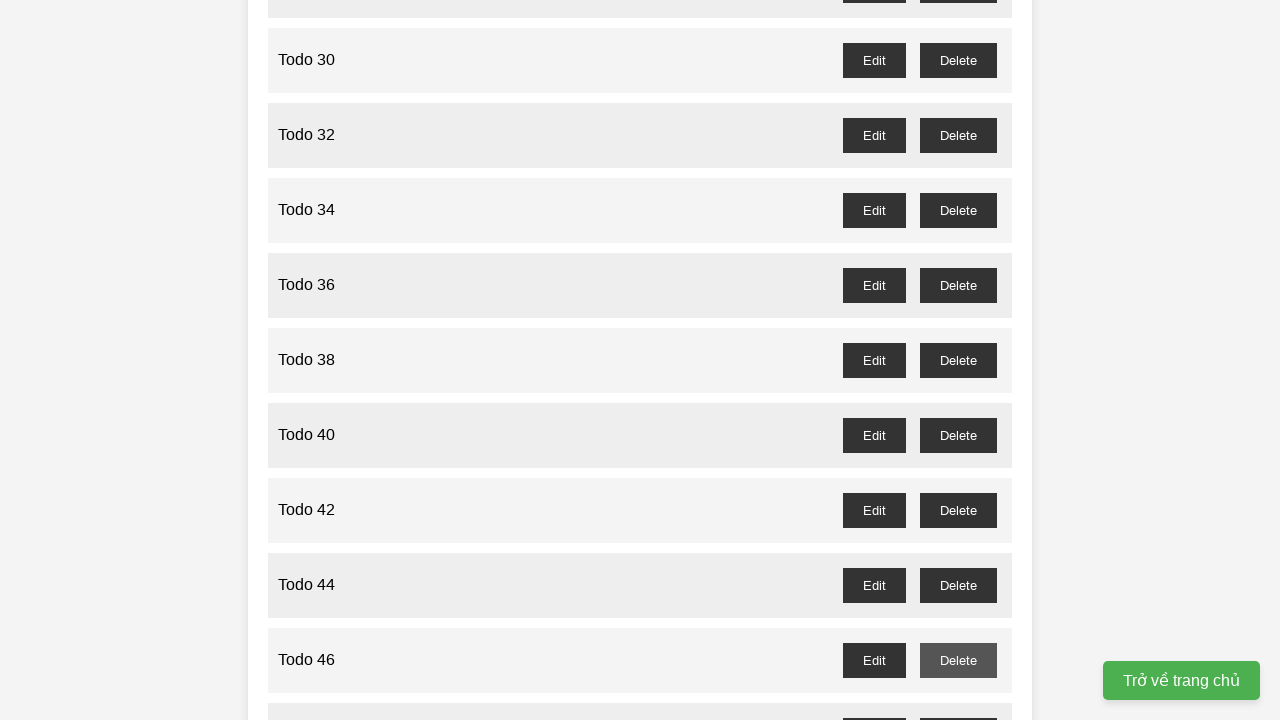

Clicked delete button for odd-numbered todo 47 and accepted confirmation dialog at (958, 703) on #todo-47-delete
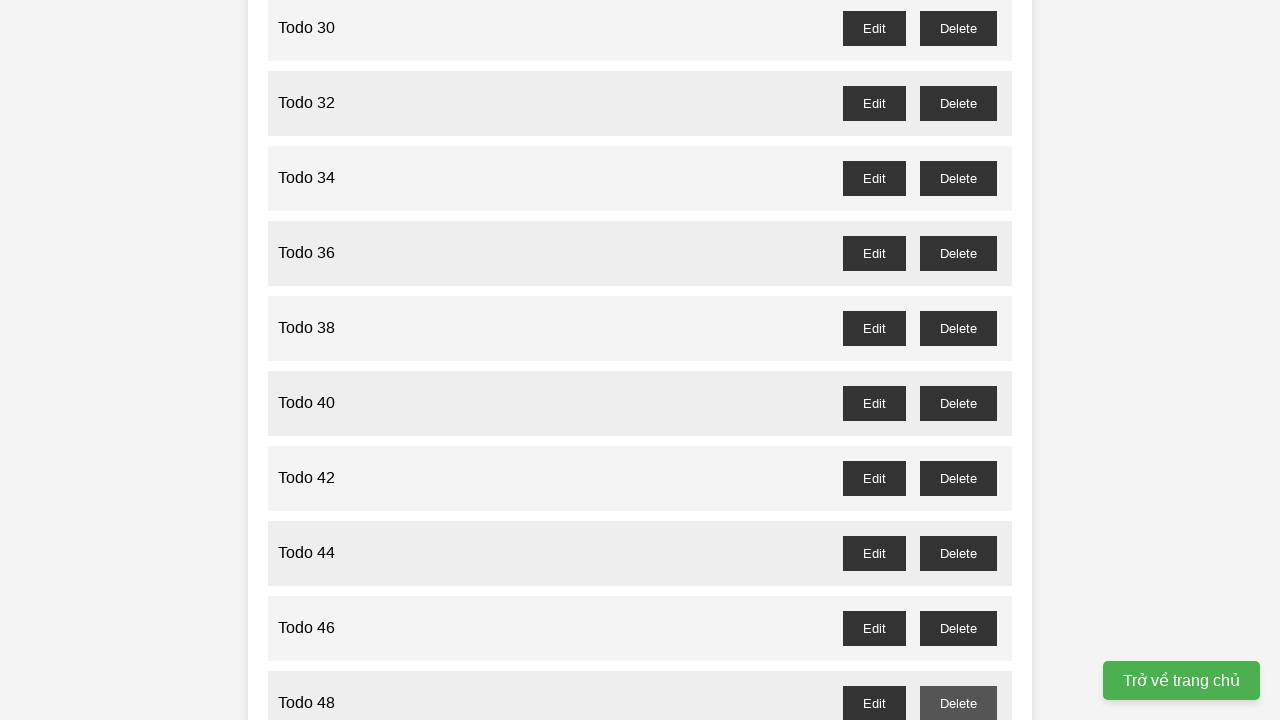

Clicked delete button for odd-numbered todo 49 and accepted confirmation dialog at (958, 360) on #todo-49-delete
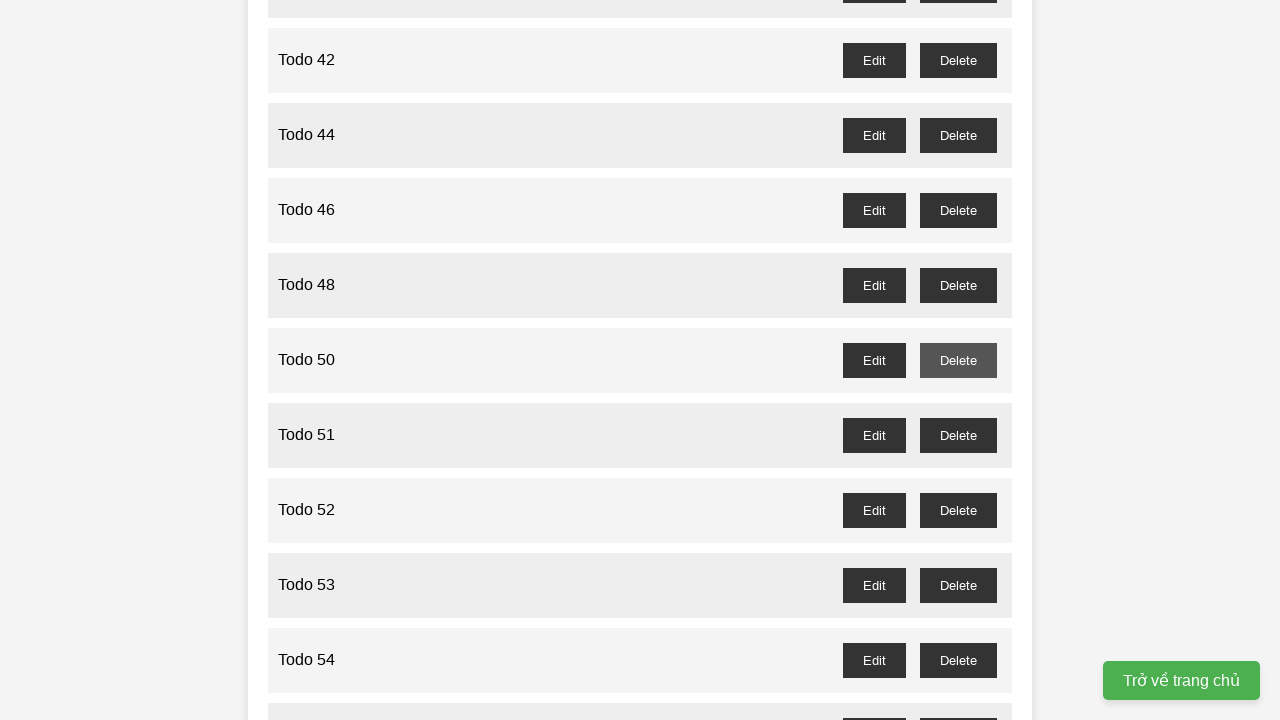

Clicked delete button for odd-numbered todo 51 and accepted confirmation dialog at (958, 435) on #todo-51-delete
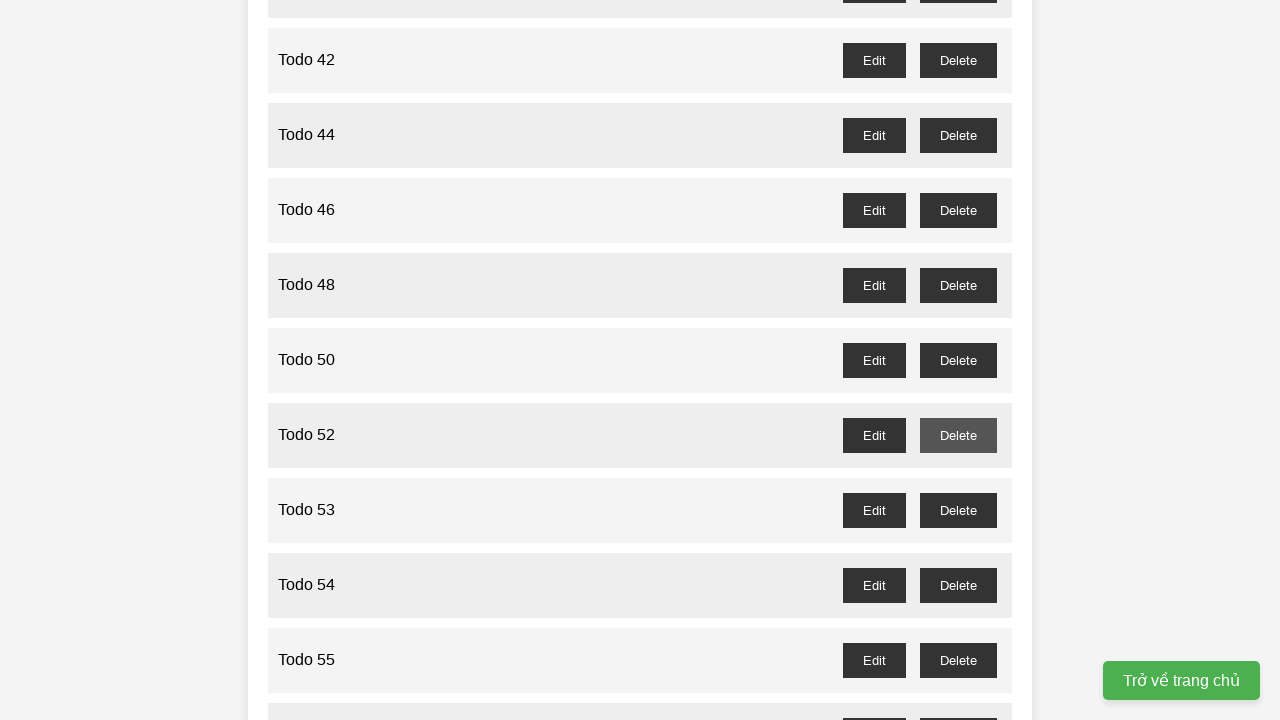

Clicked delete button for odd-numbered todo 53 and accepted confirmation dialog at (958, 510) on #todo-53-delete
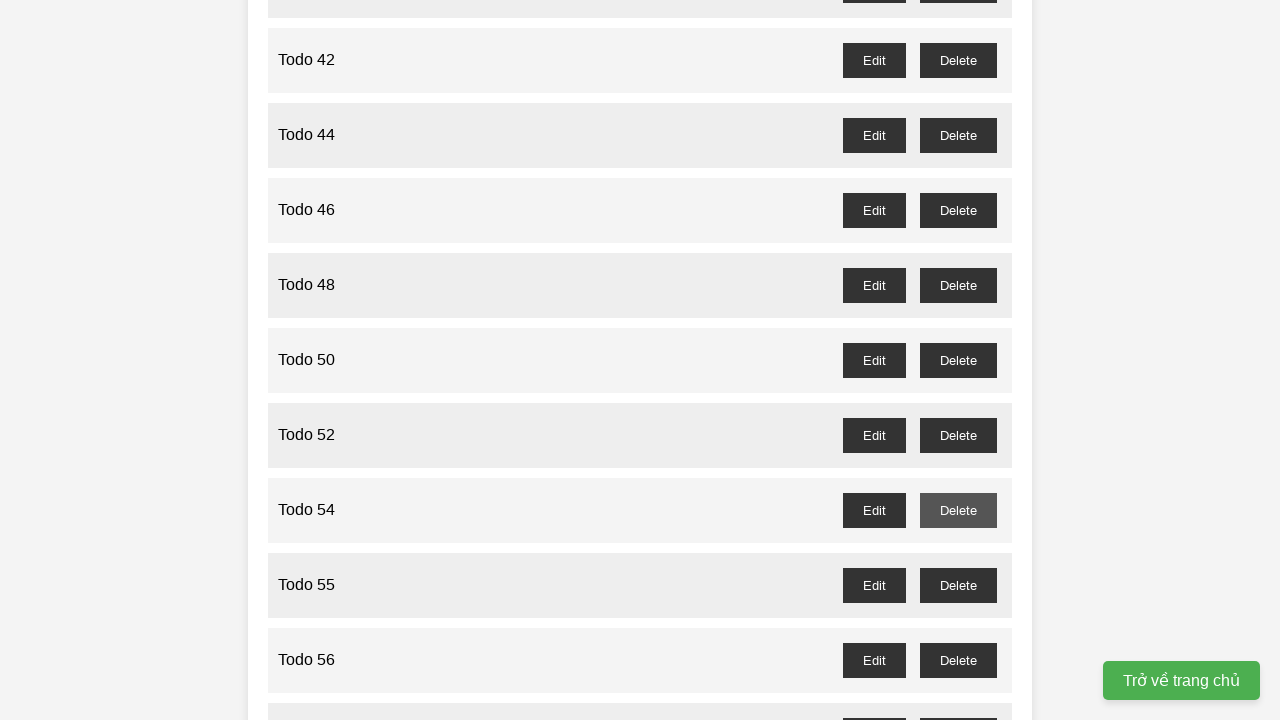

Clicked delete button for odd-numbered todo 55 and accepted confirmation dialog at (958, 585) on #todo-55-delete
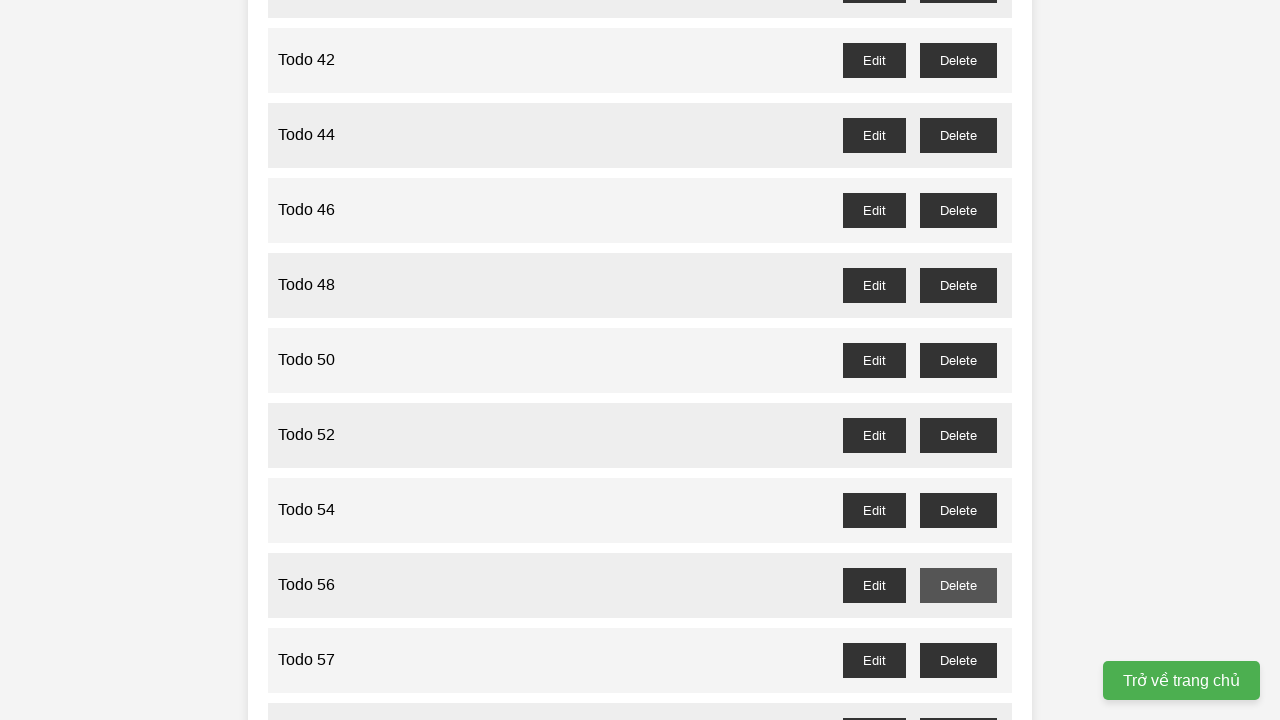

Clicked delete button for odd-numbered todo 57 and accepted confirmation dialog at (958, 660) on #todo-57-delete
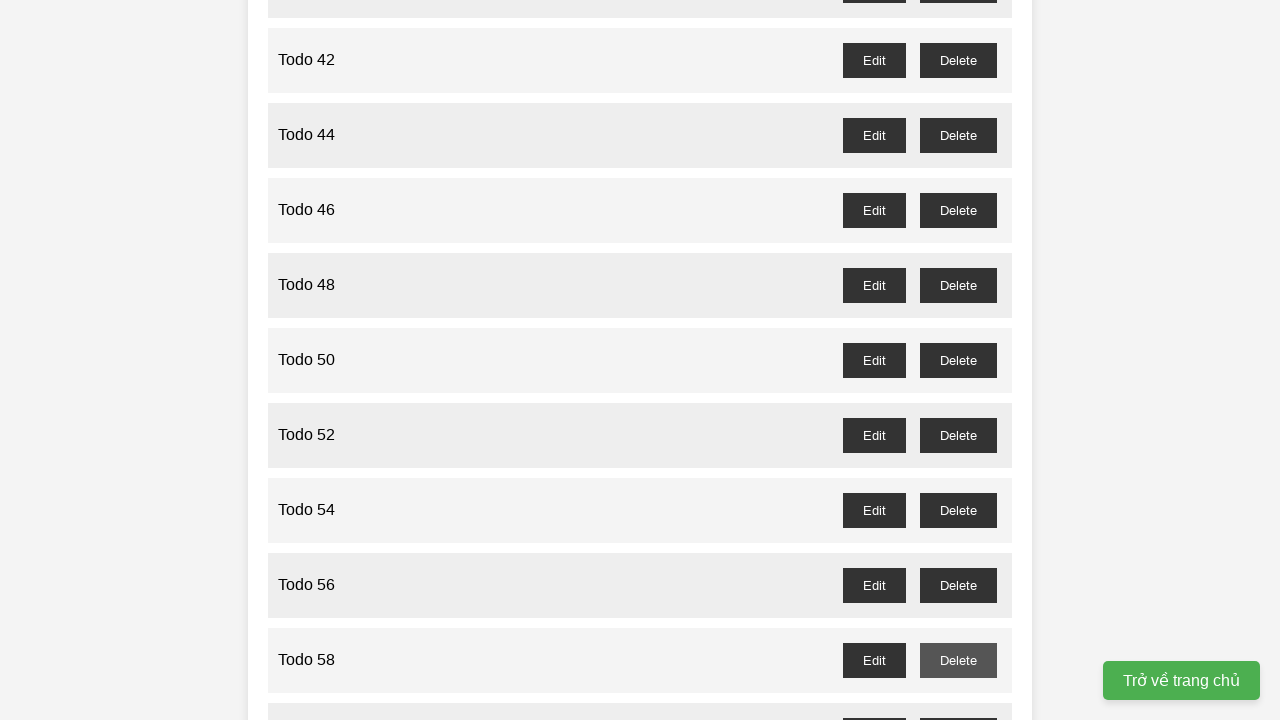

Clicked delete button for odd-numbered todo 59 and accepted confirmation dialog at (958, 703) on #todo-59-delete
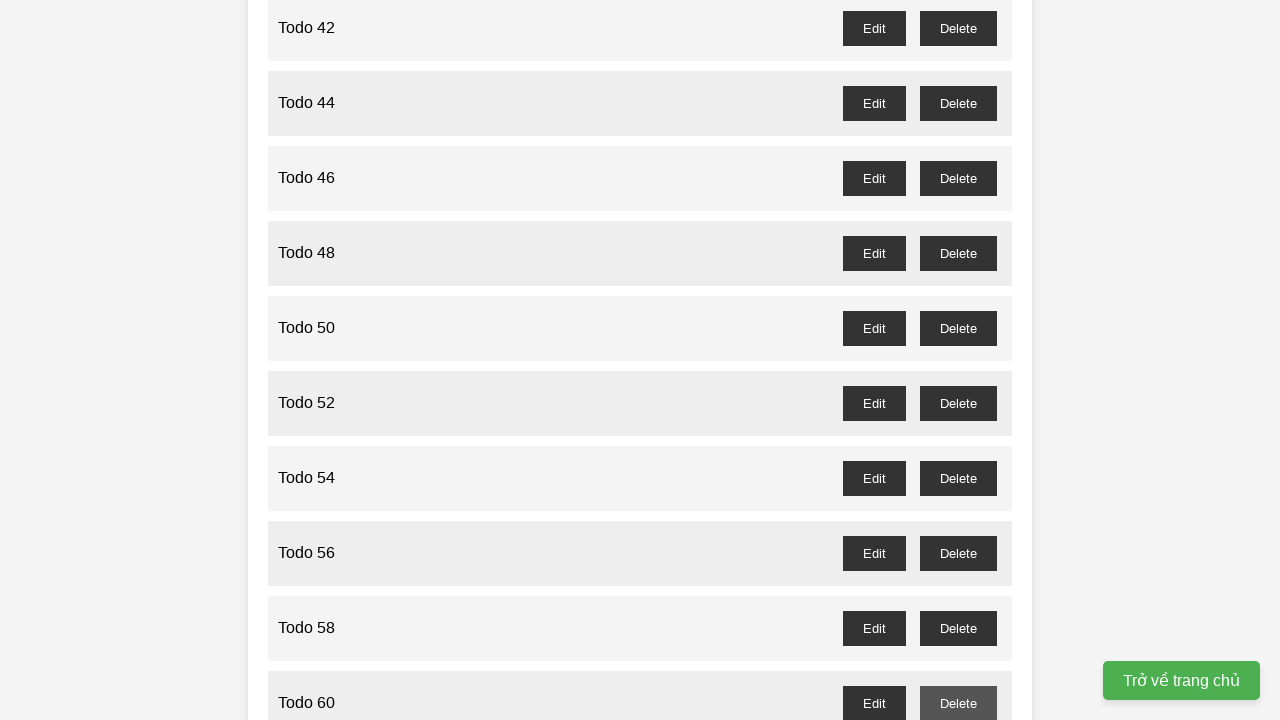

Clicked delete button for odd-numbered todo 61 and accepted confirmation dialog at (958, 360) on #todo-61-delete
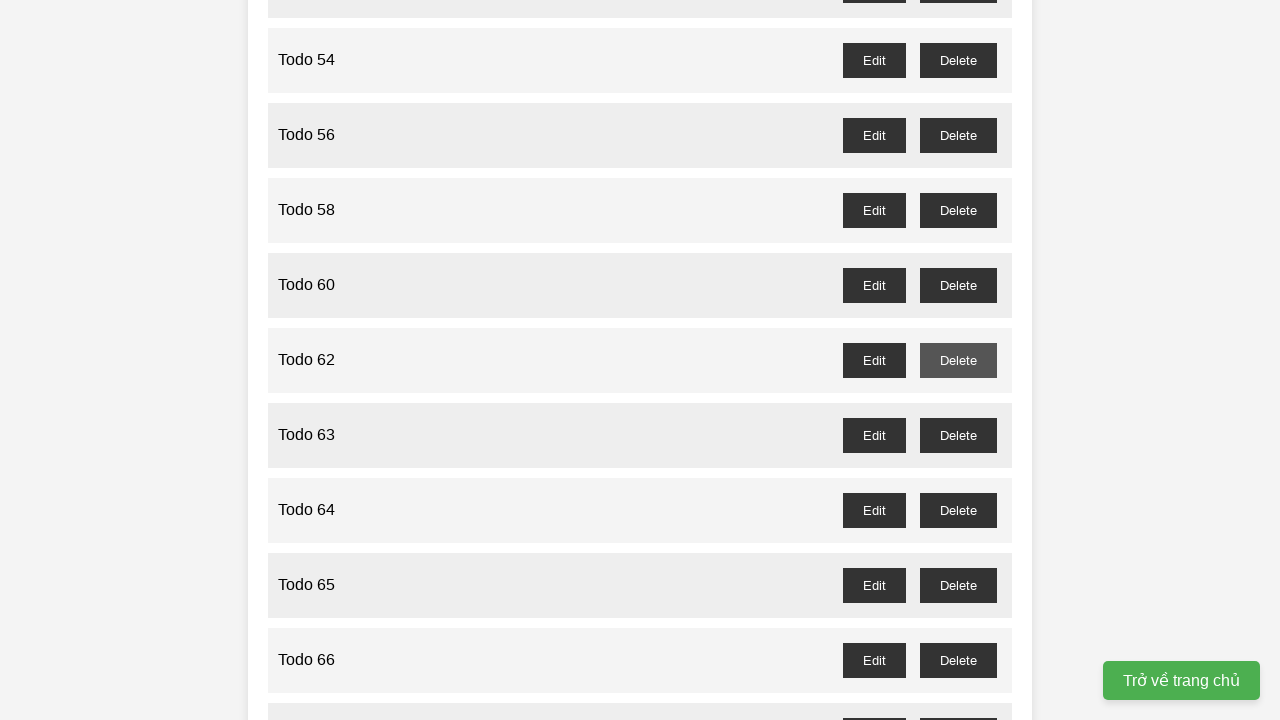

Clicked delete button for odd-numbered todo 63 and accepted confirmation dialog at (958, 435) on #todo-63-delete
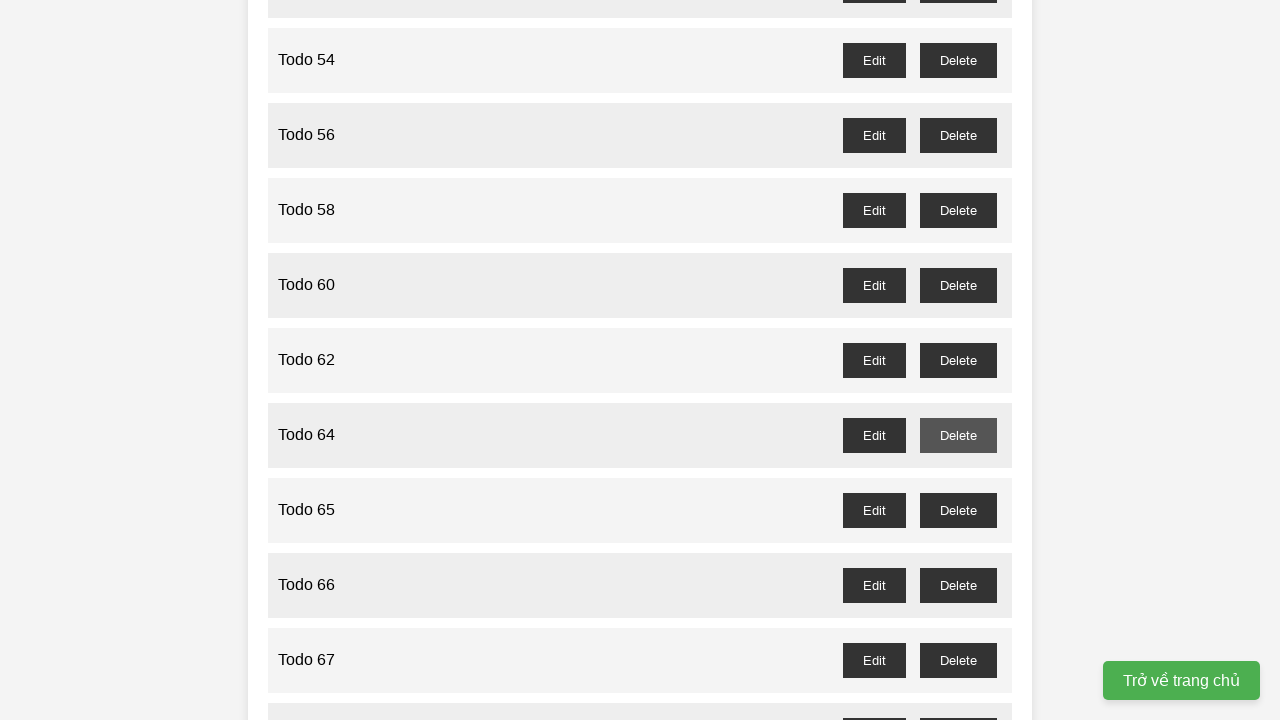

Clicked delete button for odd-numbered todo 65 and accepted confirmation dialog at (958, 510) on #todo-65-delete
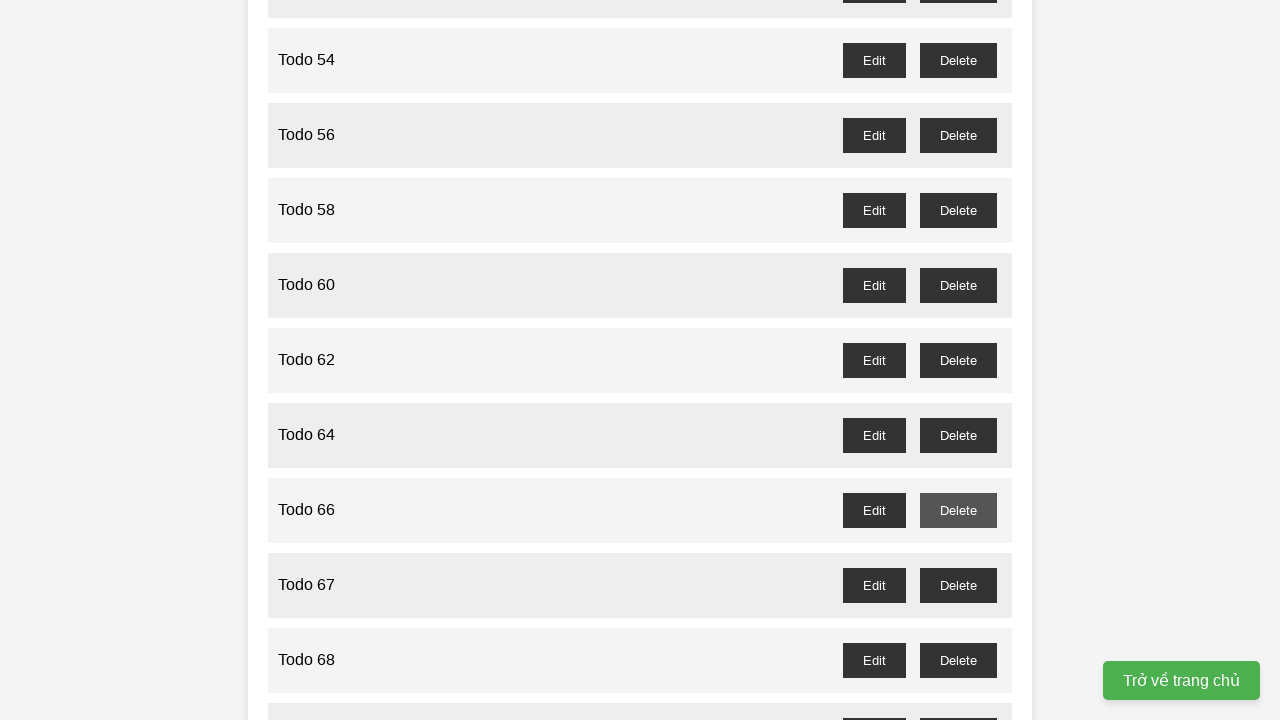

Clicked delete button for odd-numbered todo 67 and accepted confirmation dialog at (958, 585) on #todo-67-delete
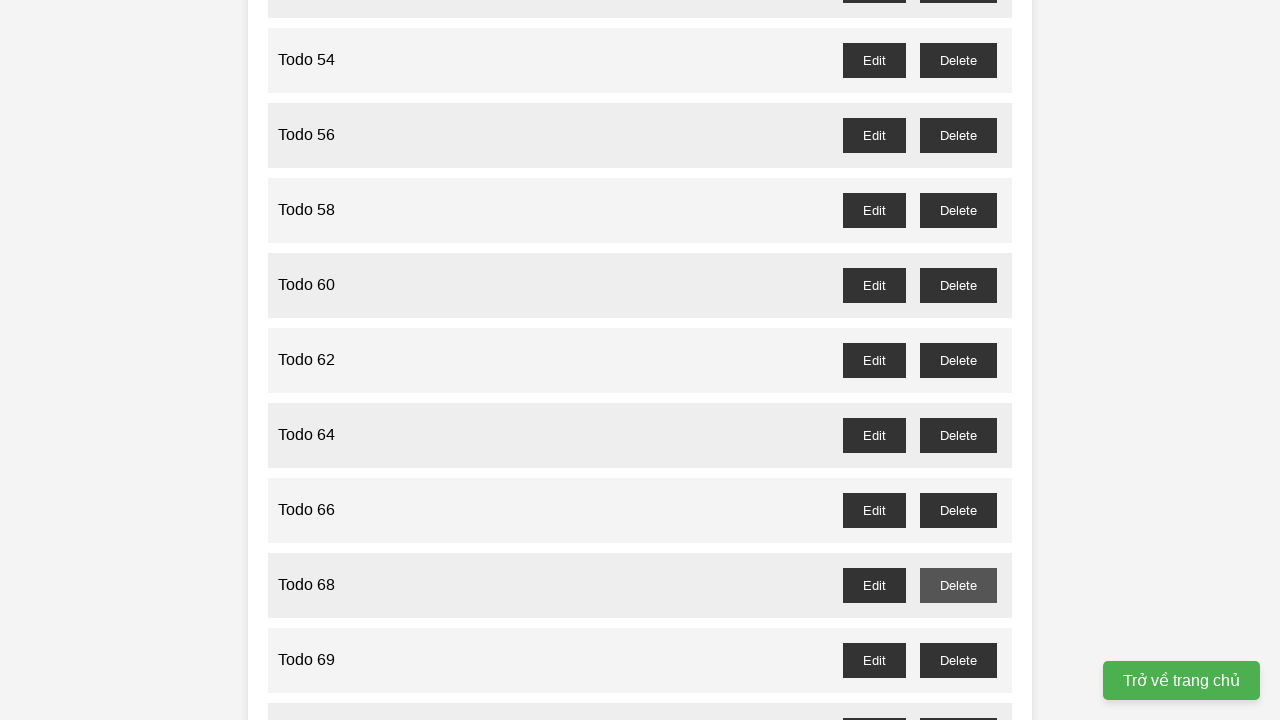

Clicked delete button for odd-numbered todo 69 and accepted confirmation dialog at (958, 660) on #todo-69-delete
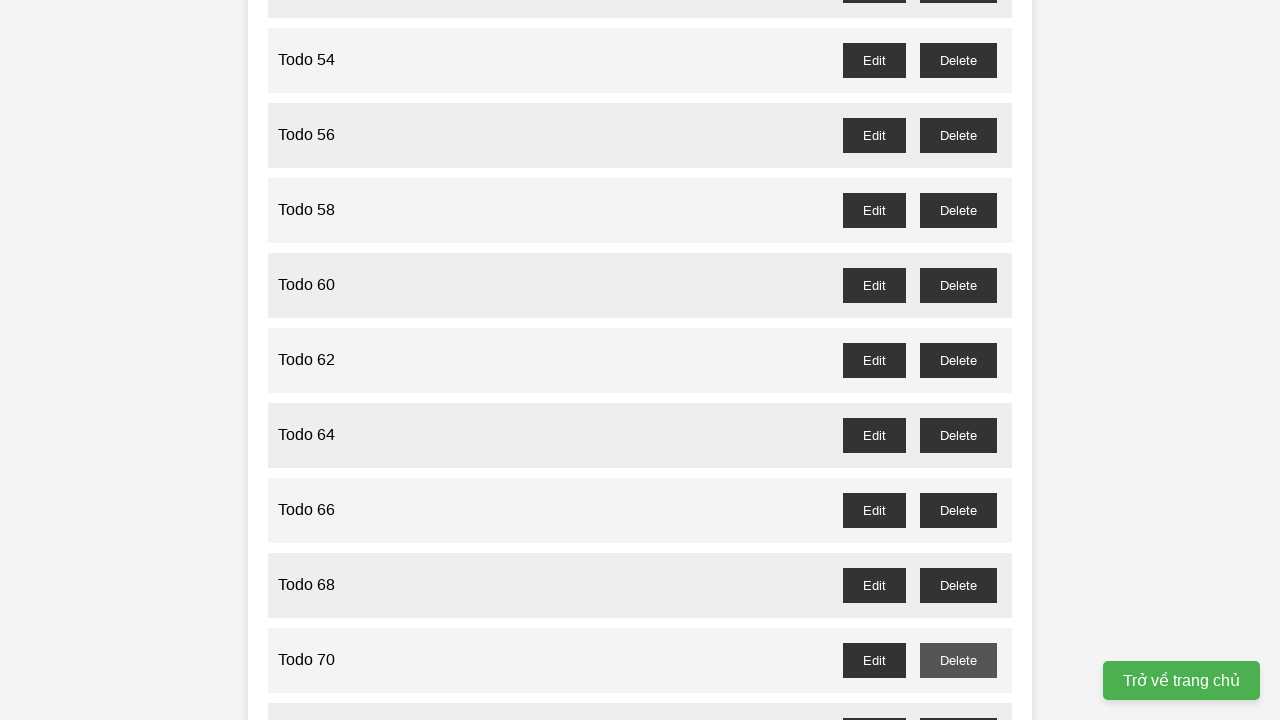

Clicked delete button for odd-numbered todo 71 and accepted confirmation dialog at (958, 703) on #todo-71-delete
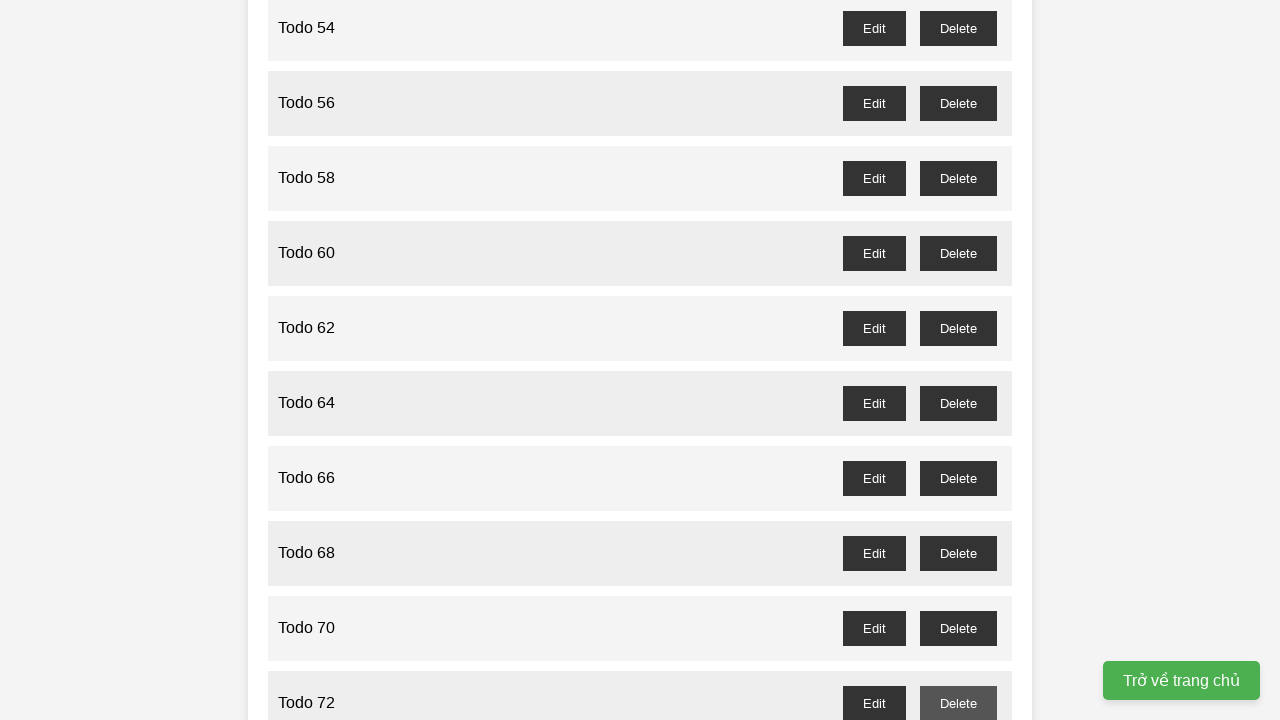

Clicked delete button for odd-numbered todo 73 and accepted confirmation dialog at (958, 360) on #todo-73-delete
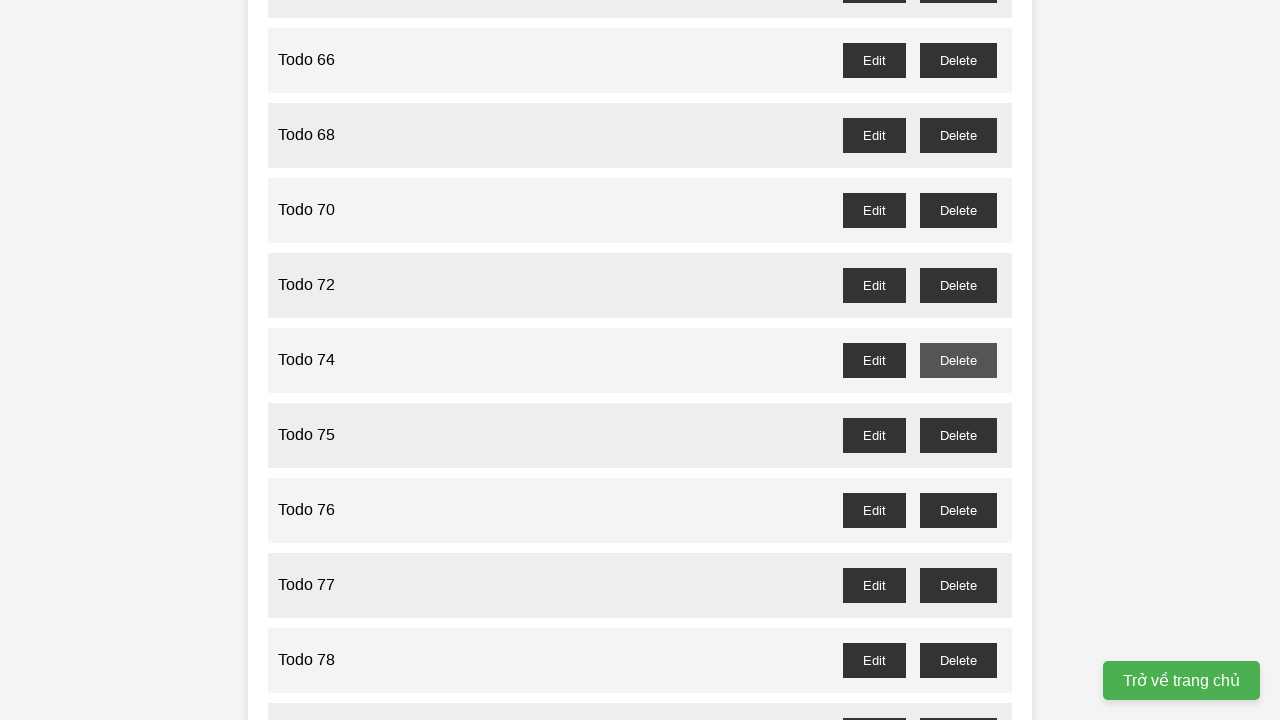

Clicked delete button for odd-numbered todo 75 and accepted confirmation dialog at (958, 435) on #todo-75-delete
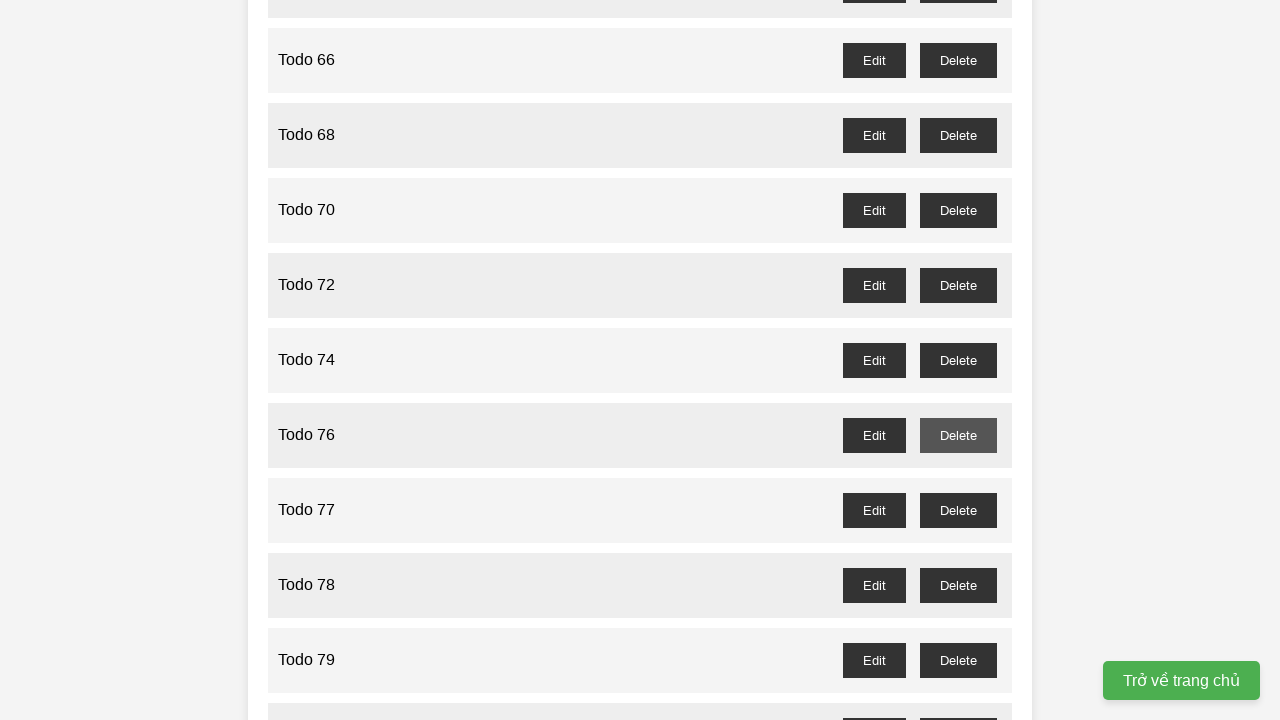

Clicked delete button for odd-numbered todo 77 and accepted confirmation dialog at (958, 510) on #todo-77-delete
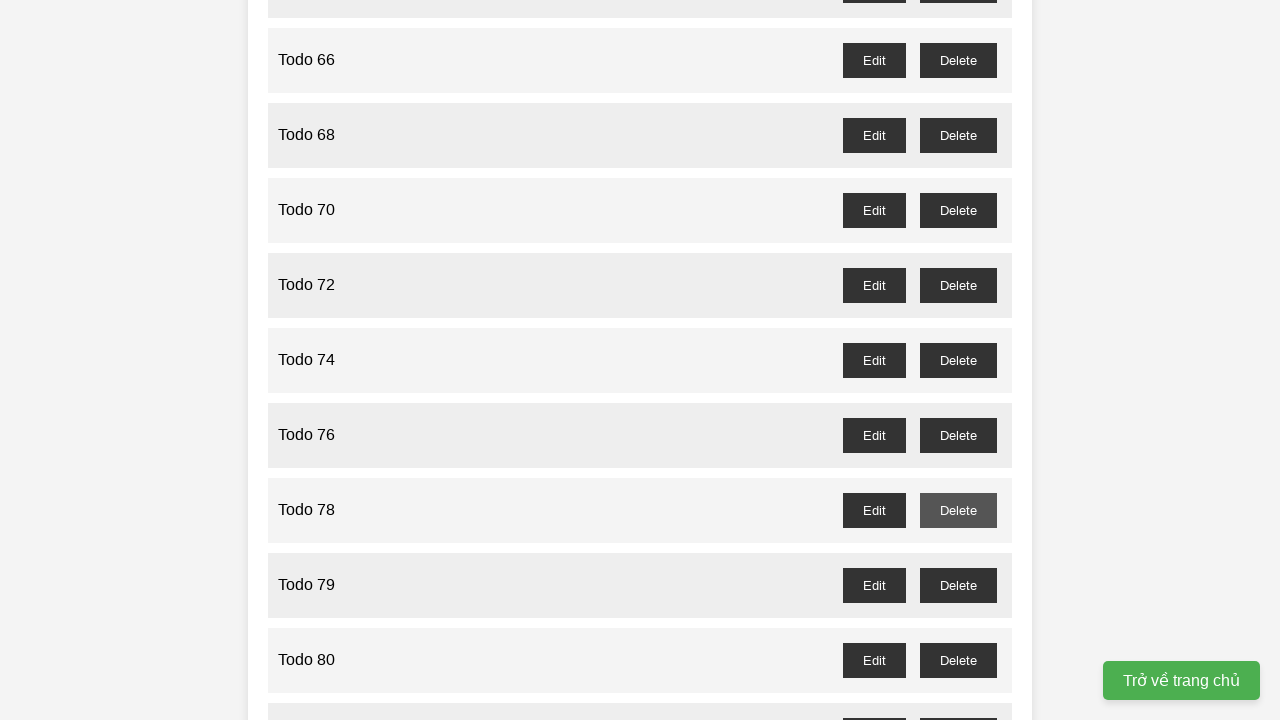

Clicked delete button for odd-numbered todo 79 and accepted confirmation dialog at (958, 585) on #todo-79-delete
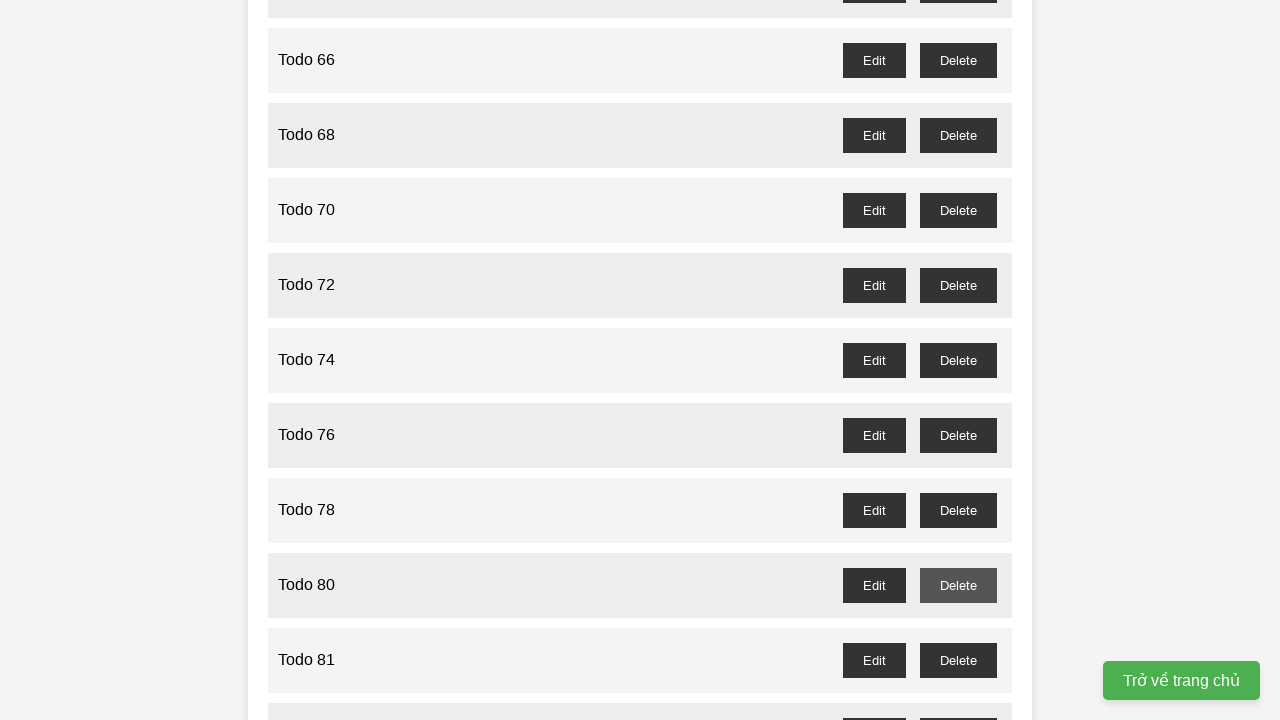

Clicked delete button for odd-numbered todo 81 and accepted confirmation dialog at (958, 660) on #todo-81-delete
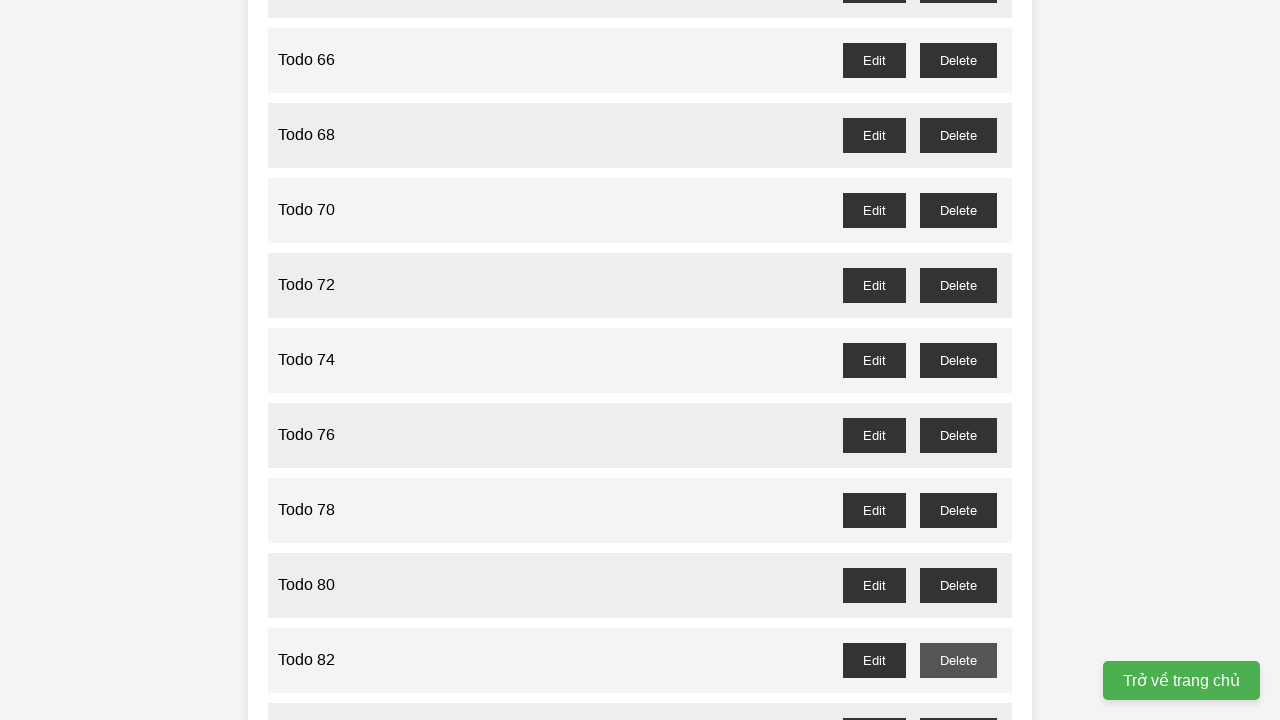

Clicked delete button for odd-numbered todo 83 and accepted confirmation dialog at (958, 703) on #todo-83-delete
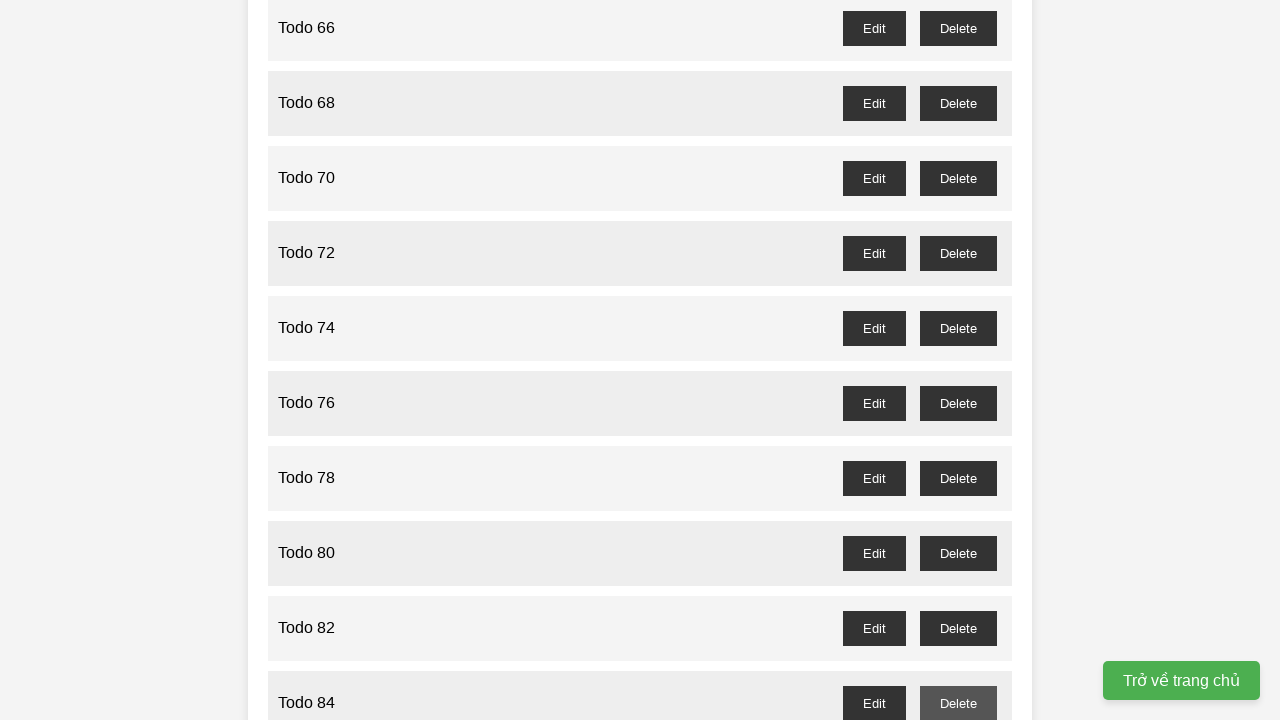

Clicked delete button for odd-numbered todo 85 and accepted confirmation dialog at (958, 360) on #todo-85-delete
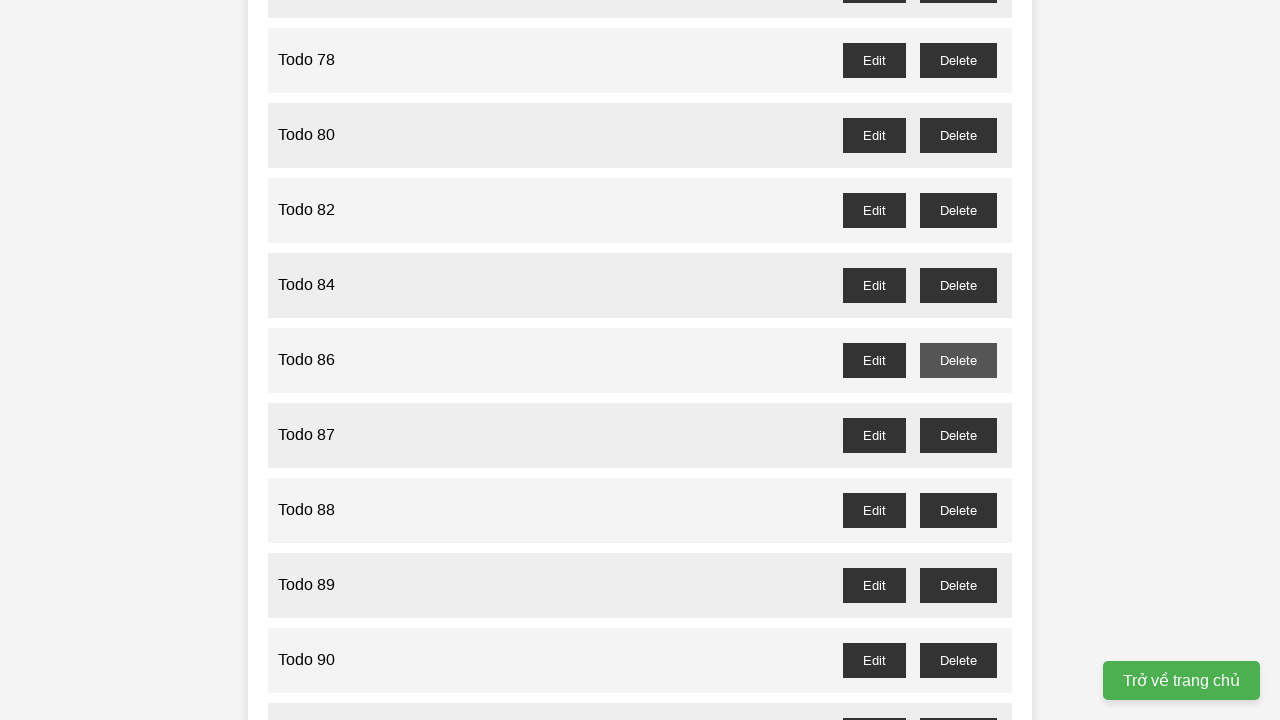

Clicked delete button for odd-numbered todo 87 and accepted confirmation dialog at (958, 435) on #todo-87-delete
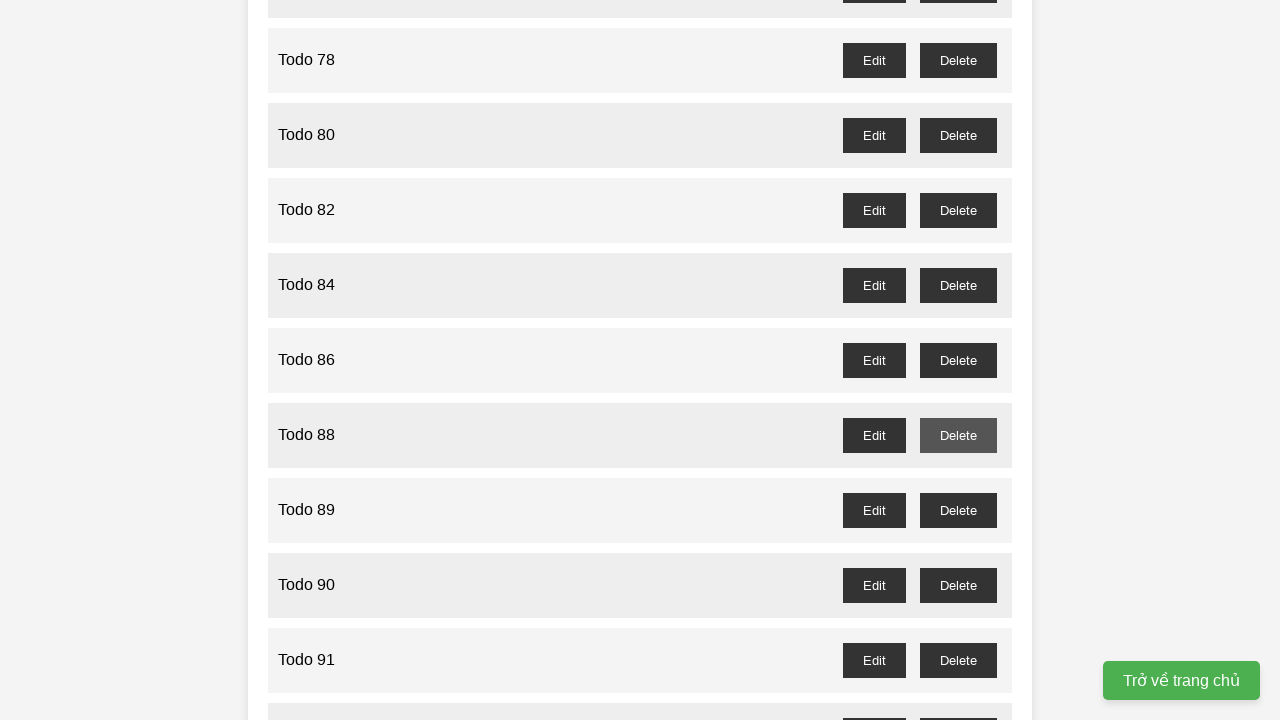

Clicked delete button for odd-numbered todo 89 and accepted confirmation dialog at (958, 510) on #todo-89-delete
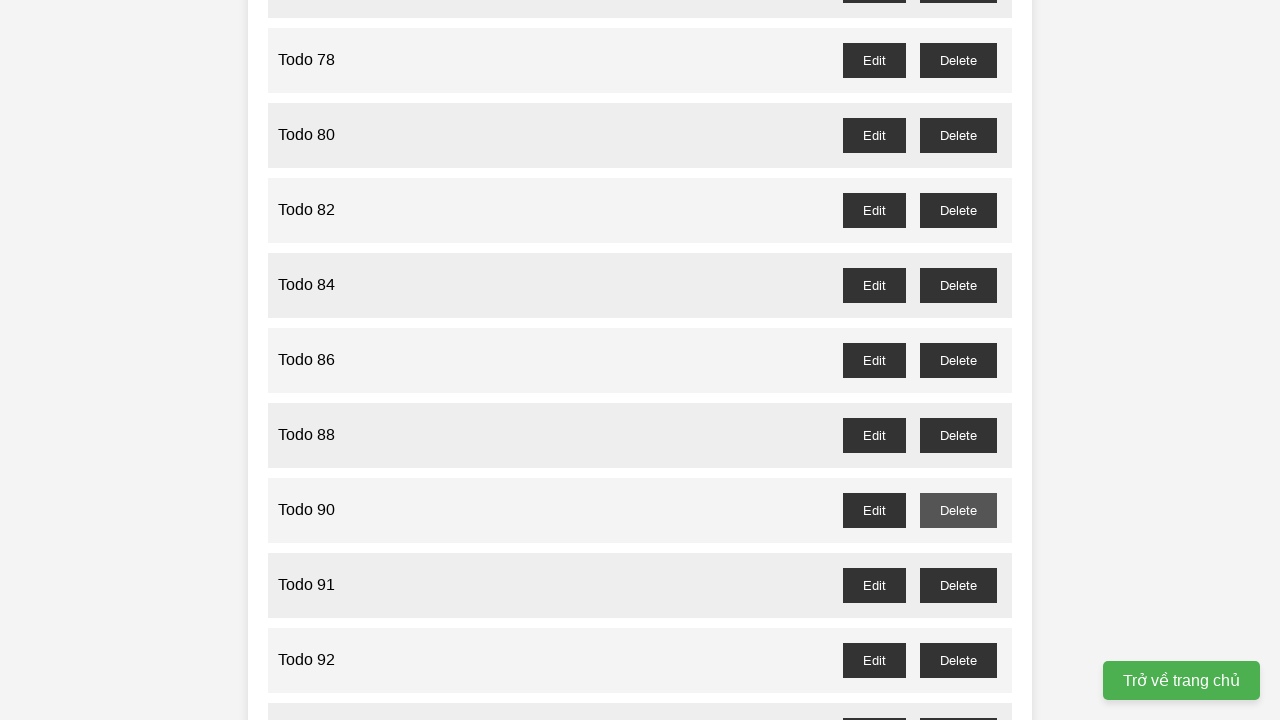

Clicked delete button for odd-numbered todo 91 and accepted confirmation dialog at (958, 585) on #todo-91-delete
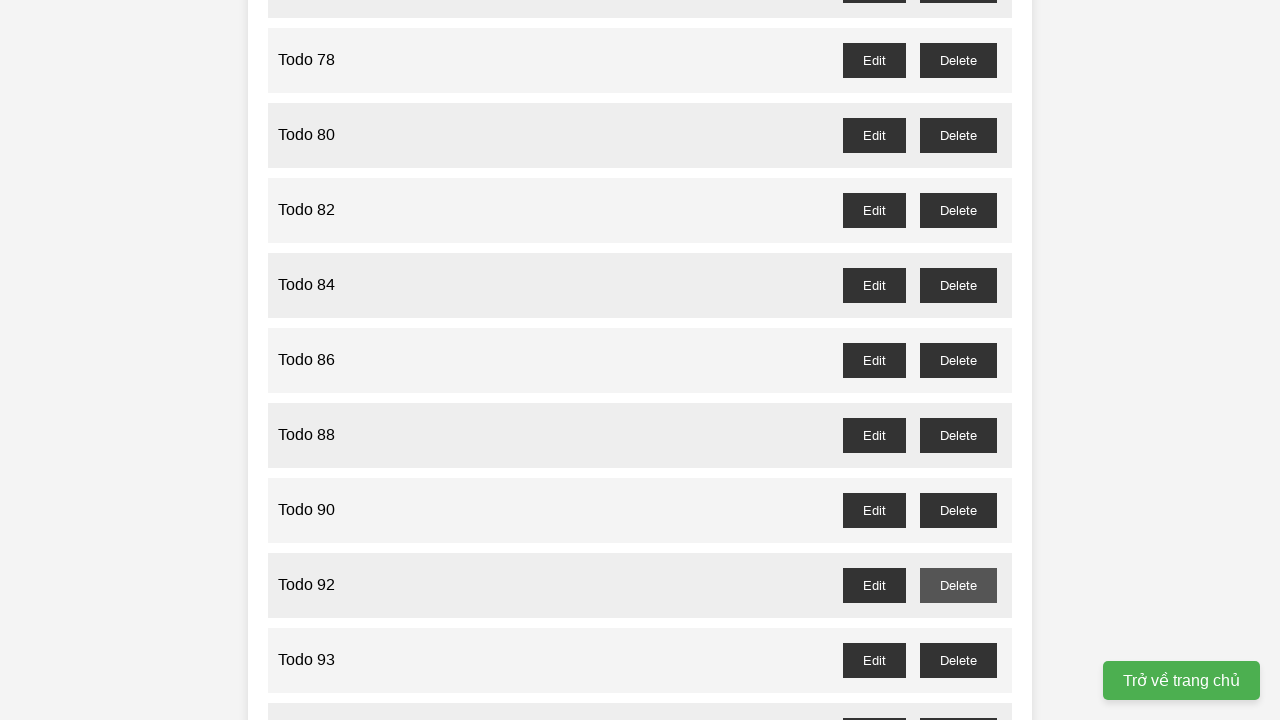

Clicked delete button for odd-numbered todo 93 and accepted confirmation dialog at (958, 660) on #todo-93-delete
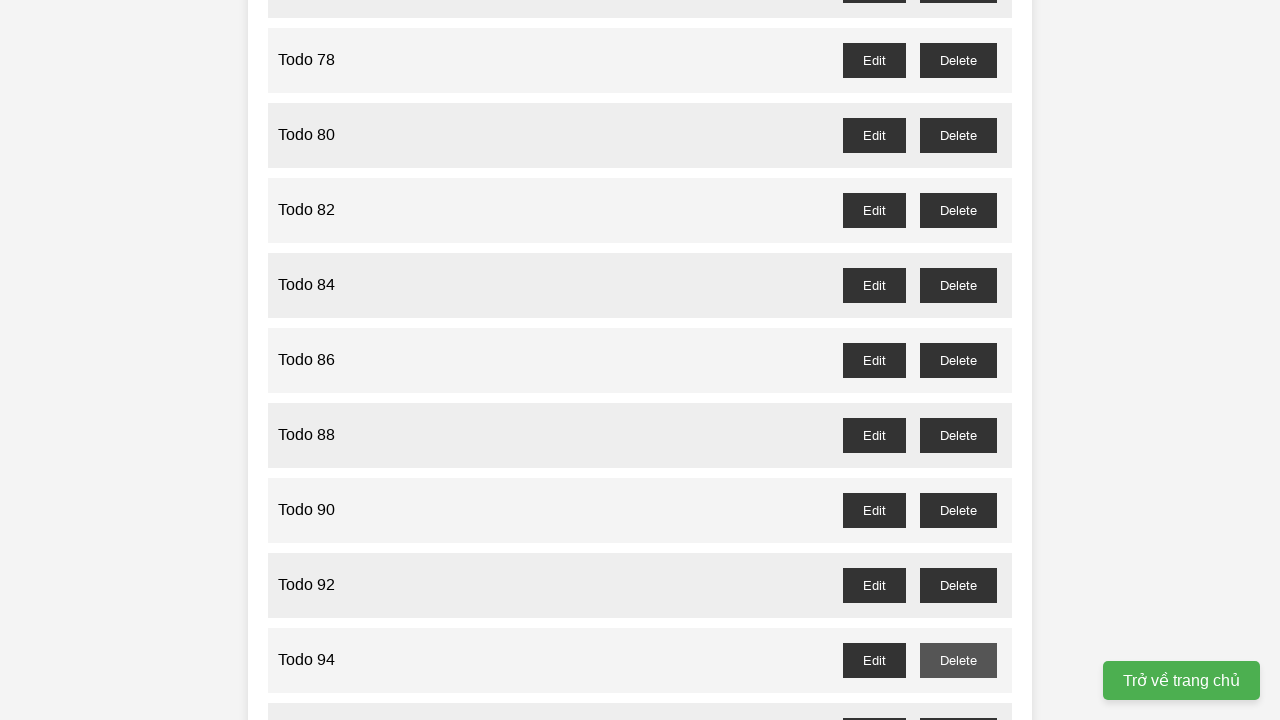

Clicked delete button for odd-numbered todo 95 and accepted confirmation dialog at (958, 703) on #todo-95-delete
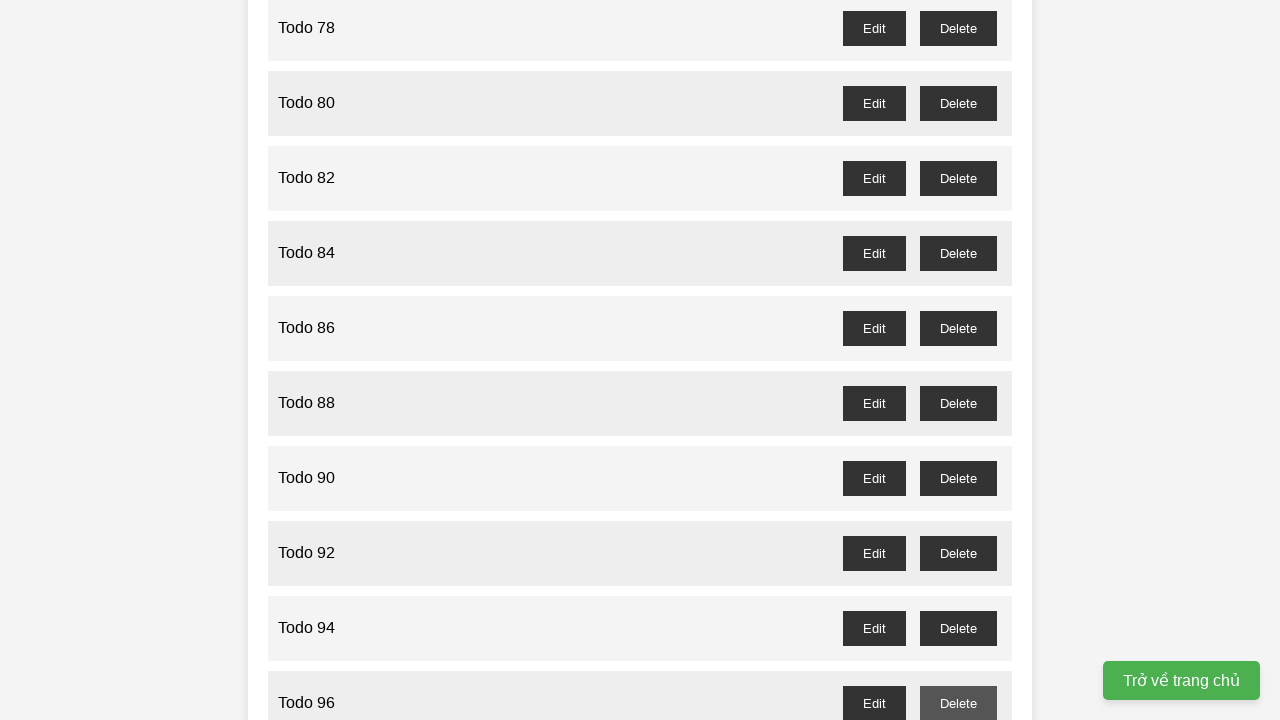

Clicked delete button for odd-numbered todo 97 and accepted confirmation dialog at (958, 406) on #todo-97-delete
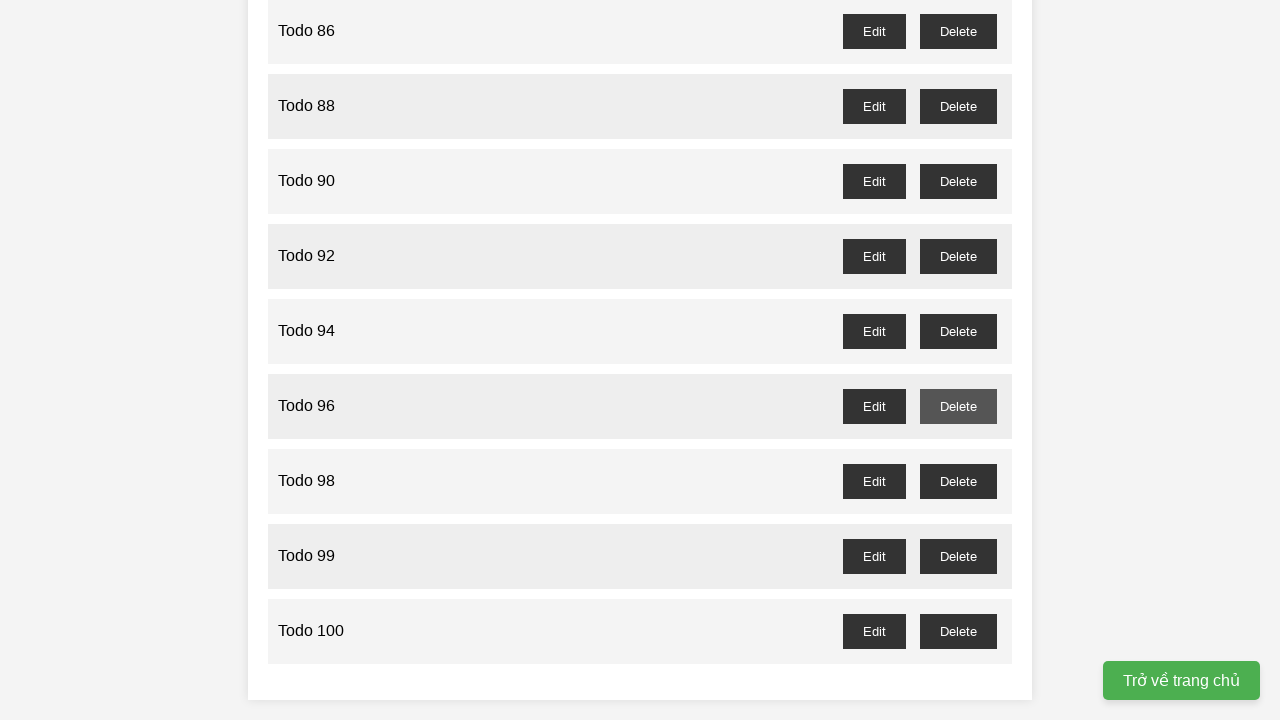

Clicked delete button for odd-numbered todo 99 and accepted confirmation dialog at (958, 556) on #todo-99-delete
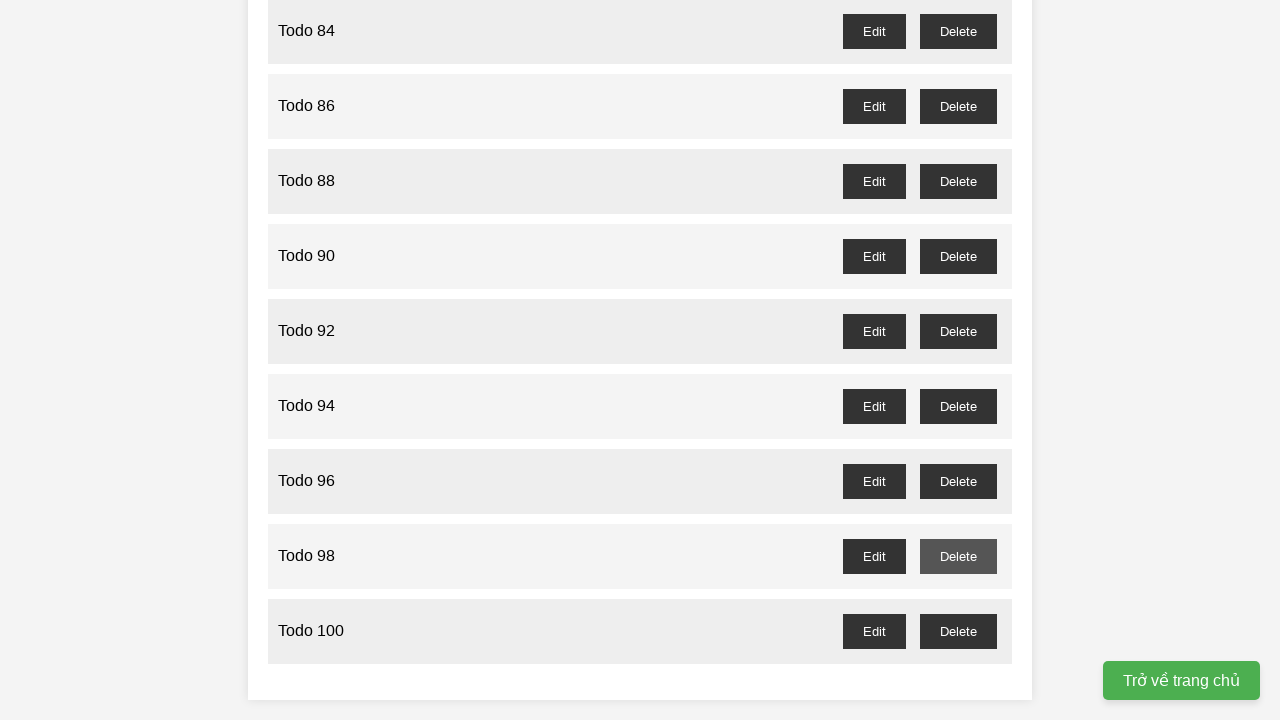

Waited 500ms for all deletions to complete
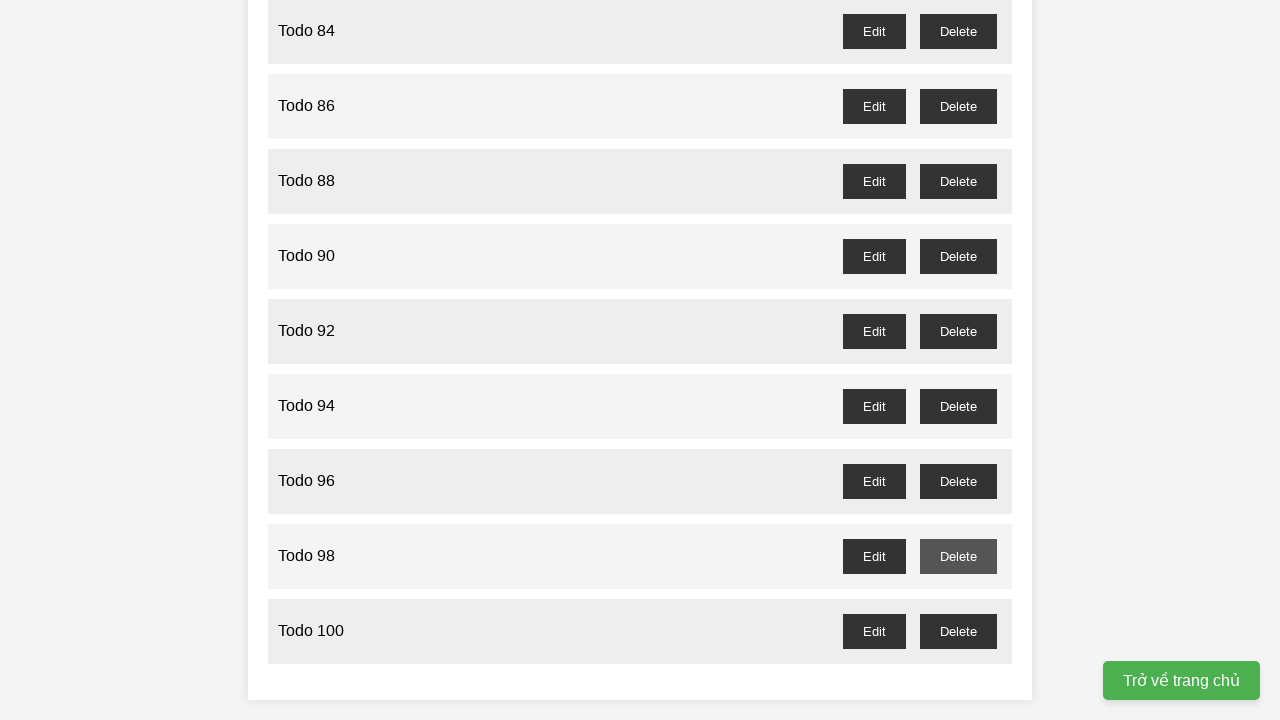

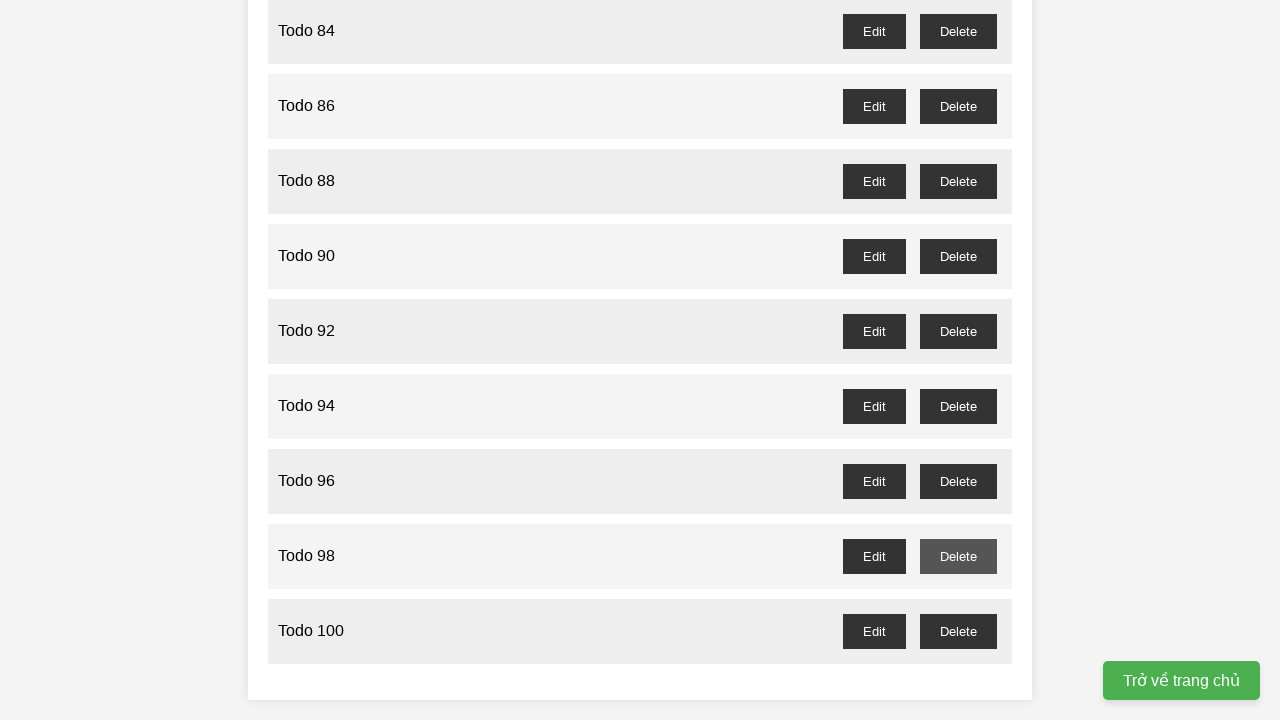